Tests jQuery UI datepicker functionality by opening the date picker, navigating to a specific month/year (April 2019) using the previous arrow, and selecting a specific date (26).

Starting URL: https://jqueryui.com/datepicker/

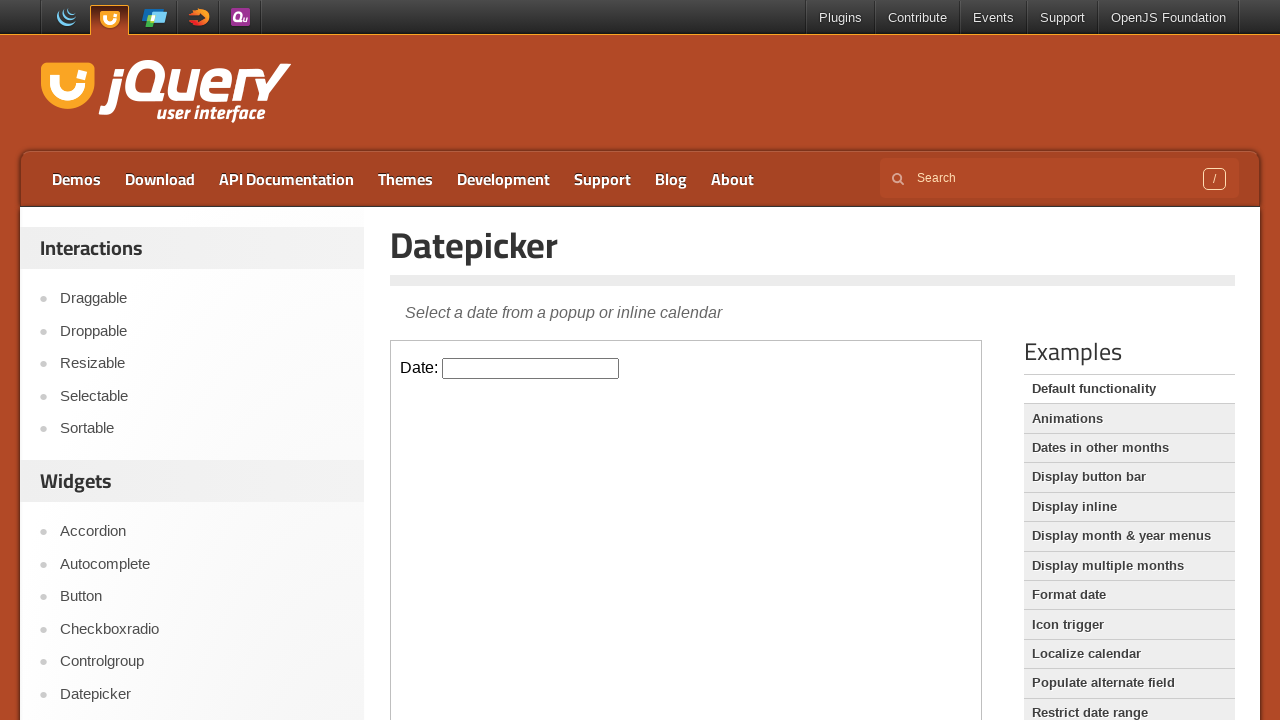

Located iframe containing datepicker
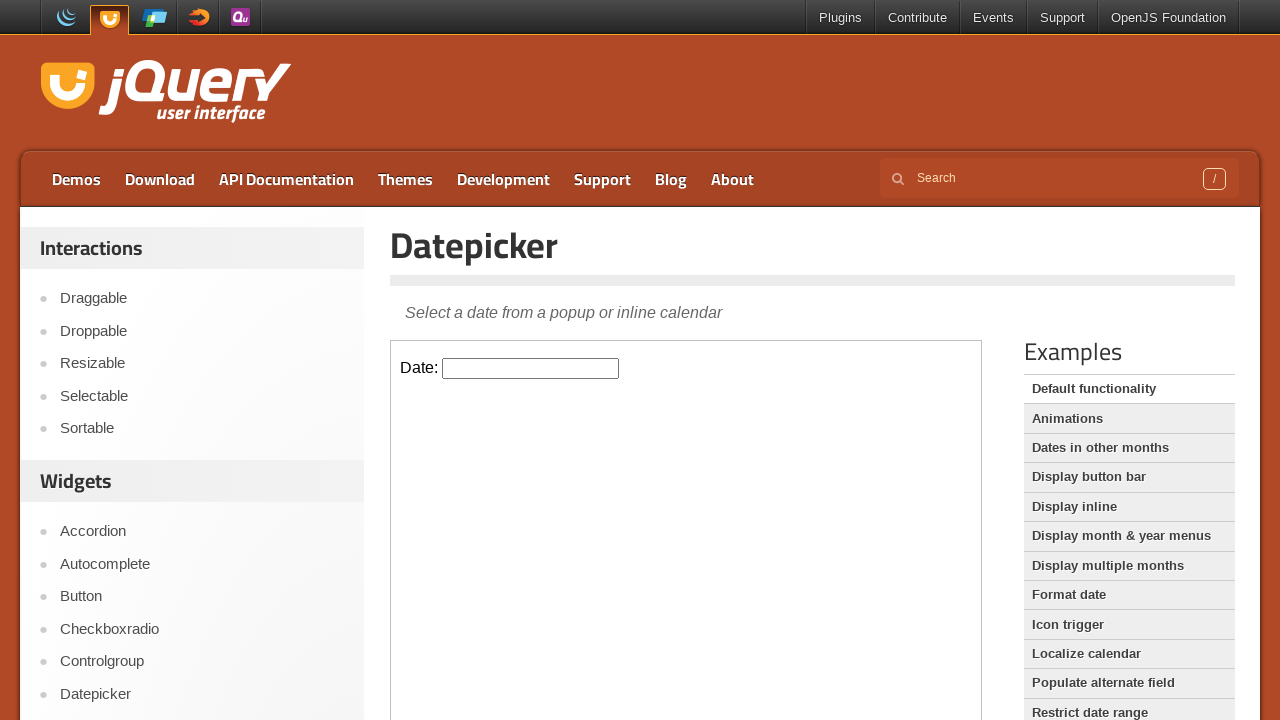

Clicked datepicker input to open calendar at (531, 368) on iframe.demo-frame >> nth=0 >> internal:control=enter-frame >> #datepicker
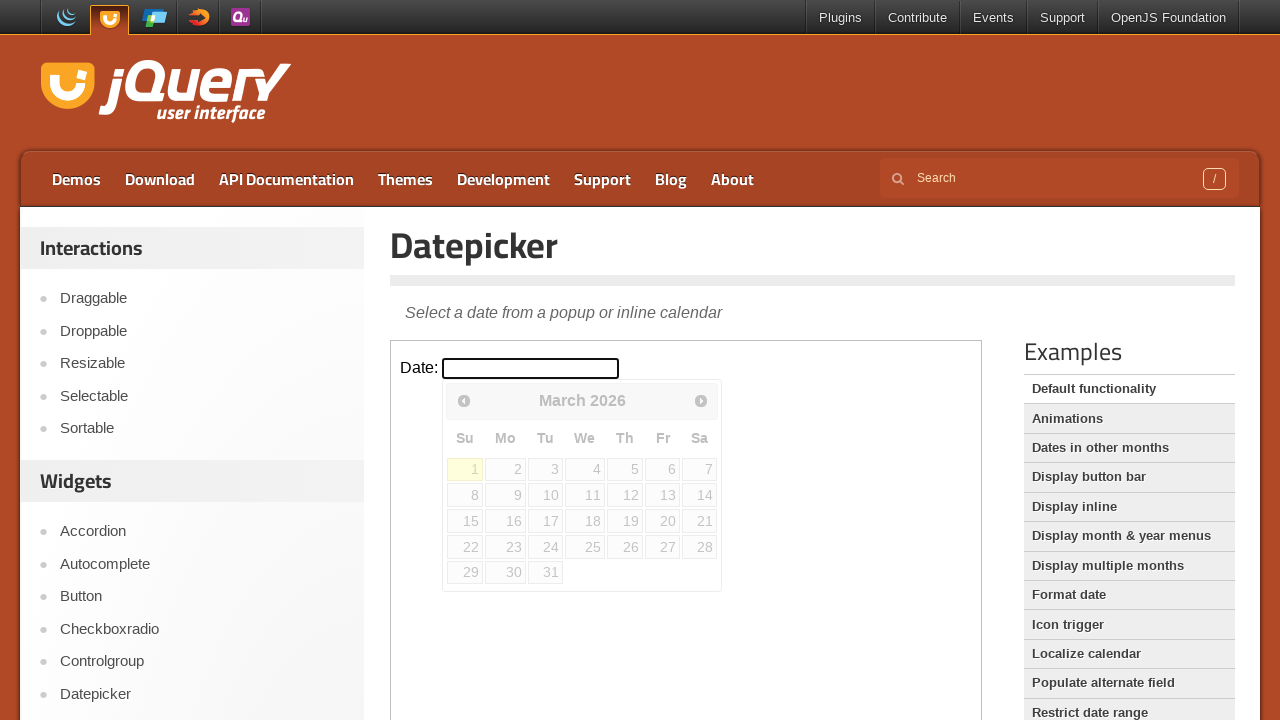

Clicked previous arrow to navigate backward (currently at March 2026) at (464, 400) on iframe.demo-frame >> nth=0 >> internal:control=enter-frame >> #ui-datepicker-div
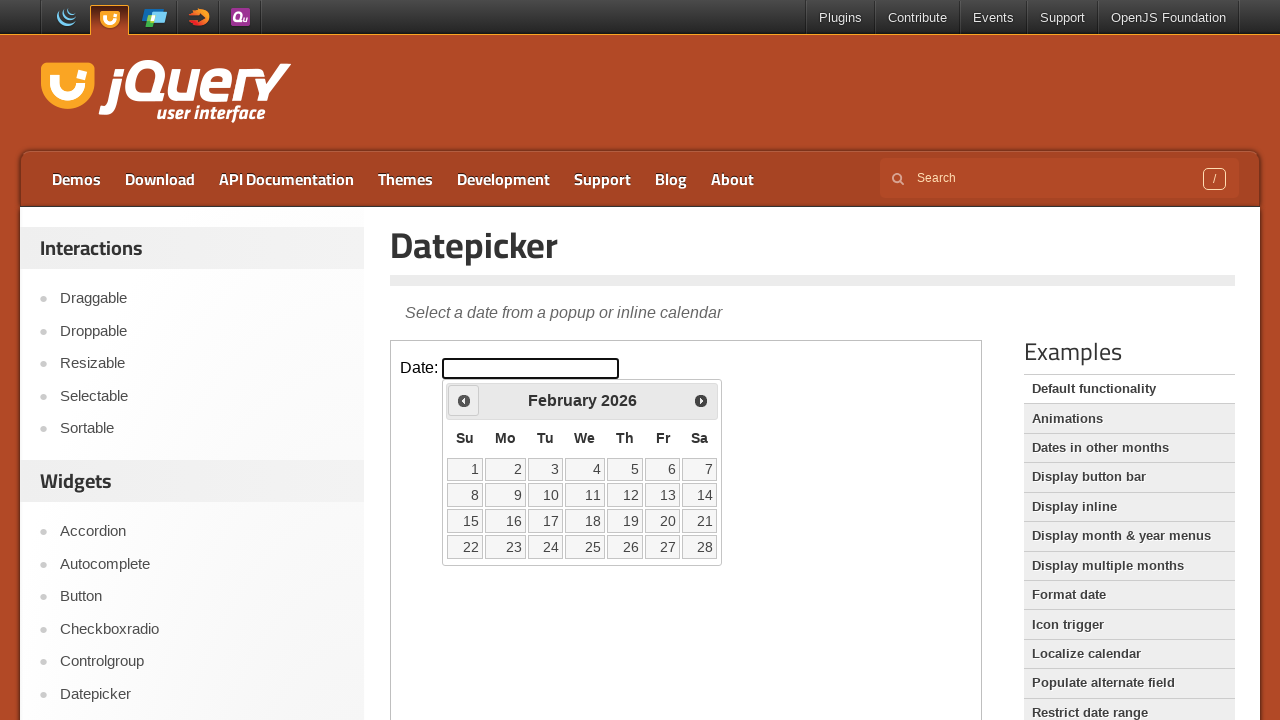

Waited for calendar to update
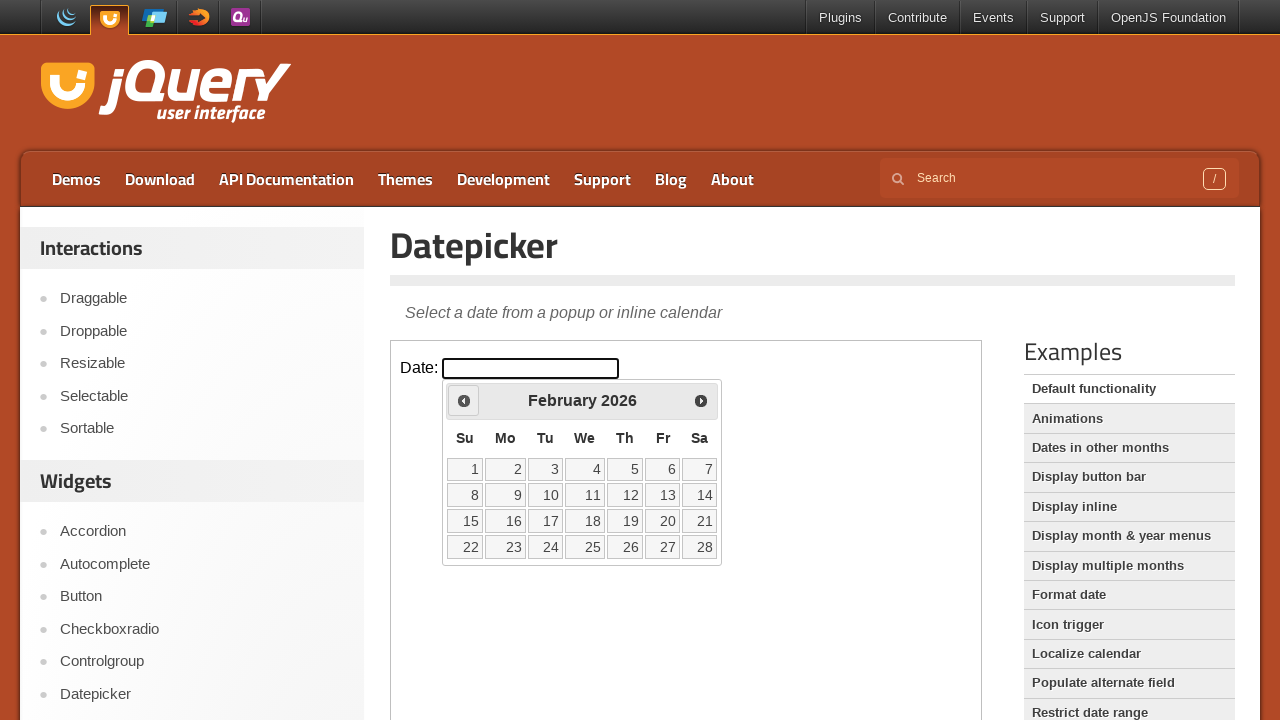

Clicked previous arrow to navigate backward (currently at February 2026) at (464, 400) on iframe.demo-frame >> nth=0 >> internal:control=enter-frame >> #ui-datepicker-div
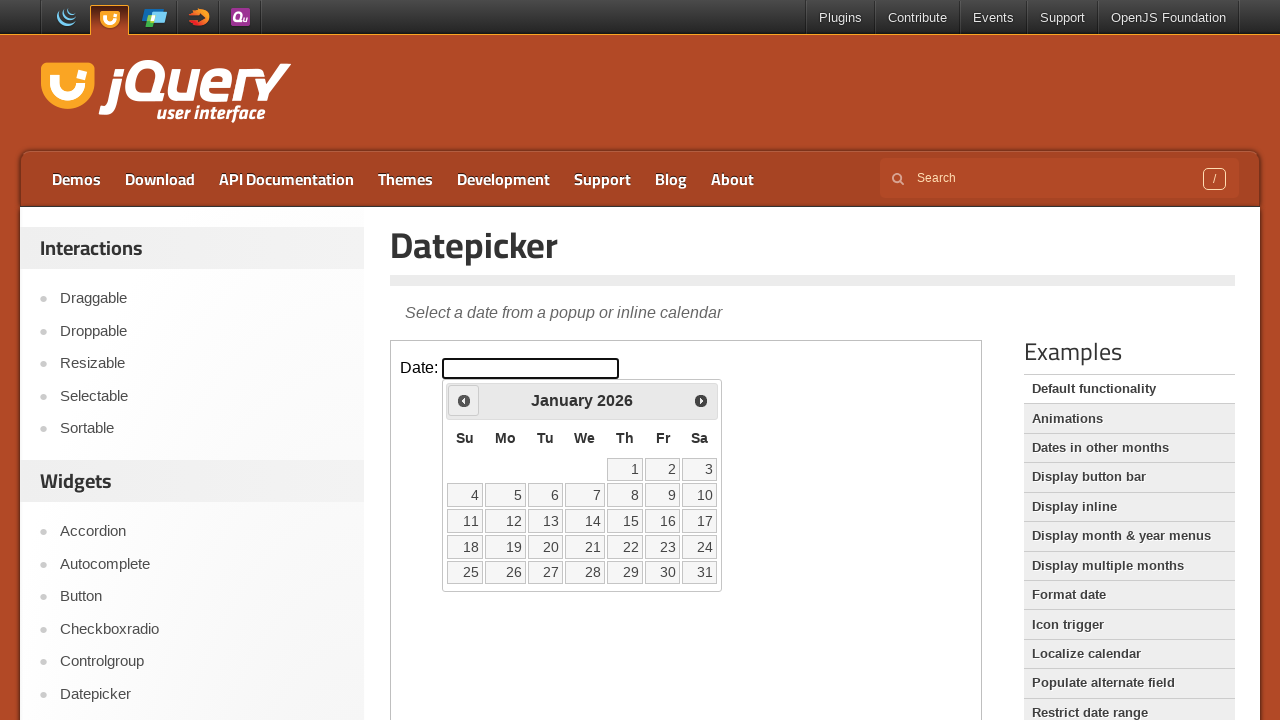

Waited for calendar to update
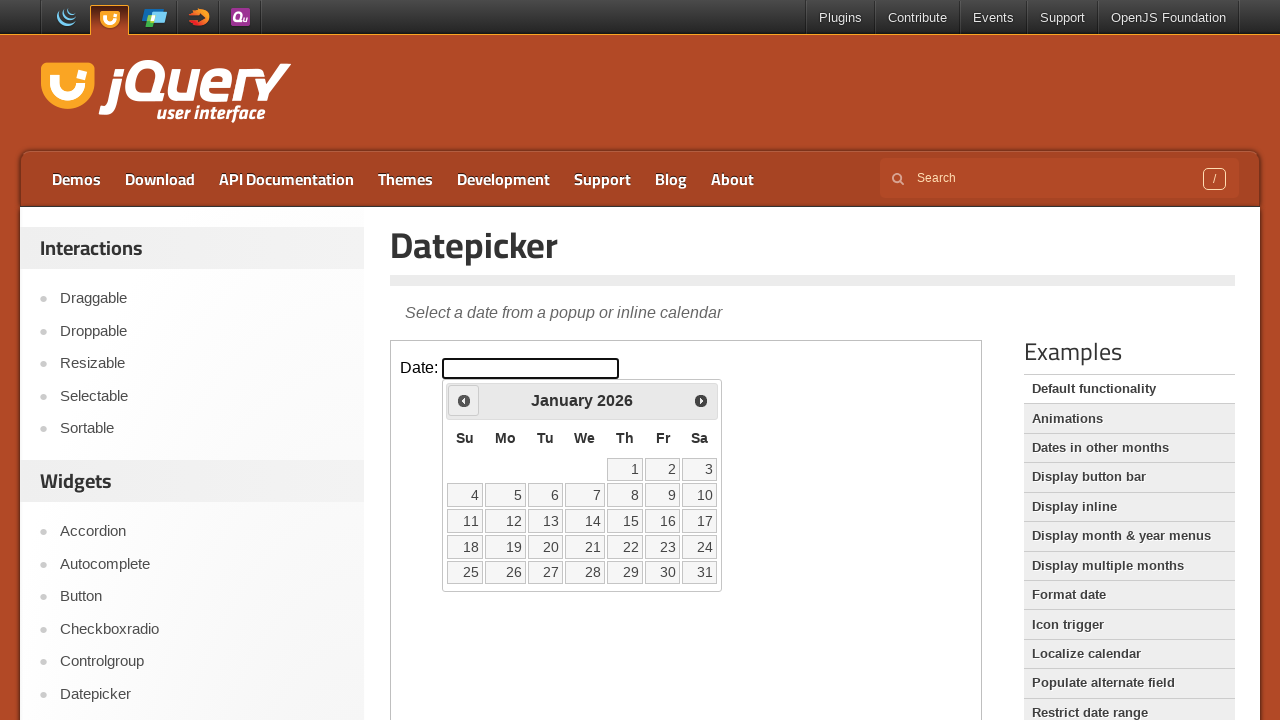

Clicked previous arrow to navigate backward (currently at January 2026) at (464, 400) on iframe.demo-frame >> nth=0 >> internal:control=enter-frame >> #ui-datepicker-div
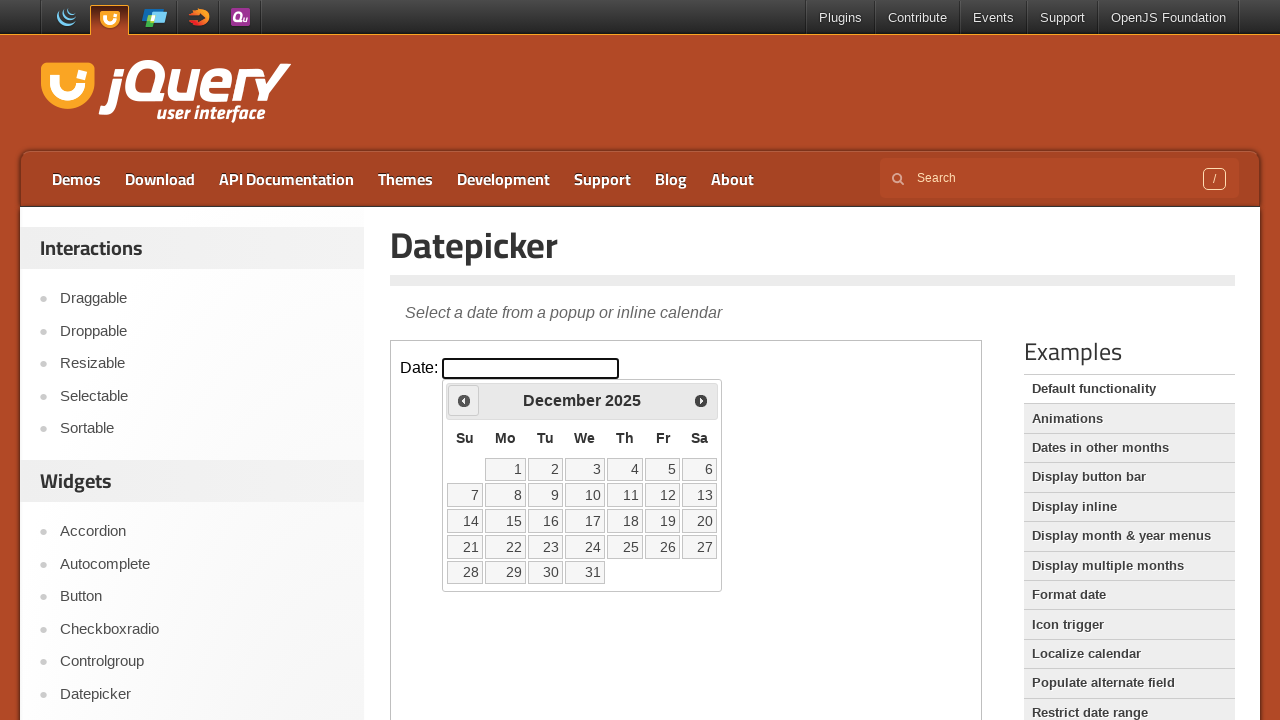

Waited for calendar to update
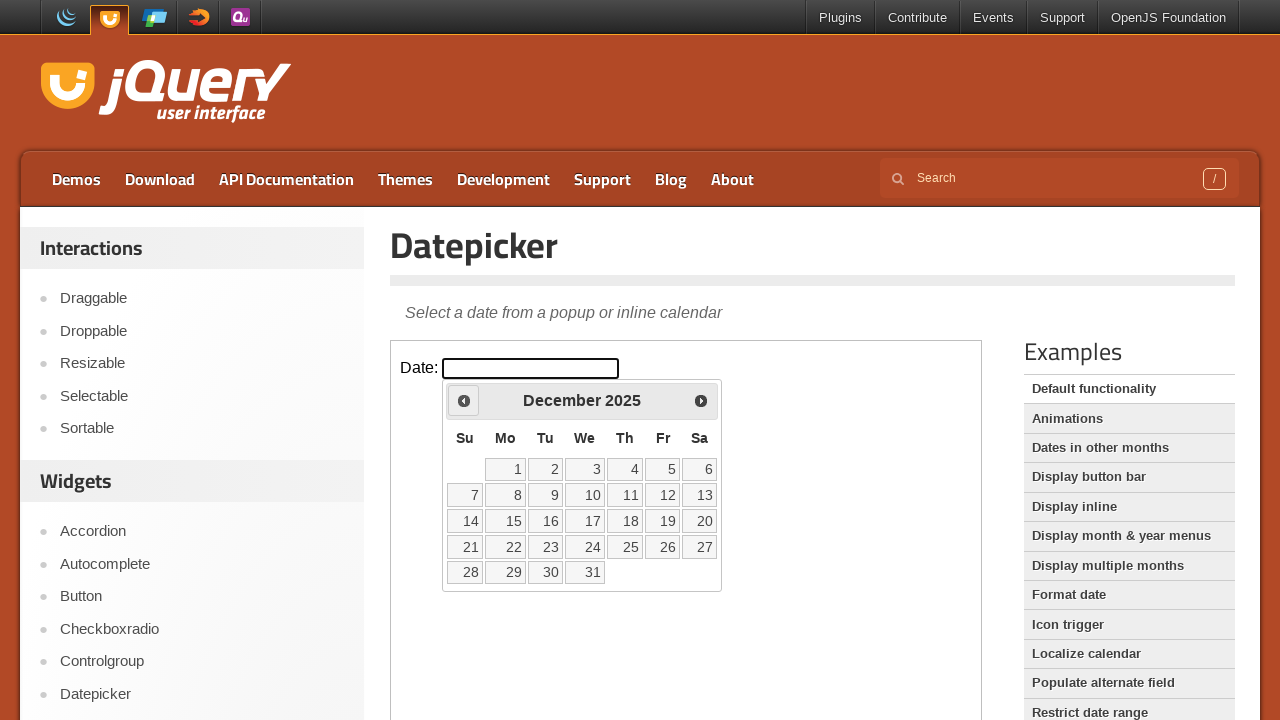

Clicked previous arrow to navigate backward (currently at December 2025) at (464, 400) on iframe.demo-frame >> nth=0 >> internal:control=enter-frame >> #ui-datepicker-div
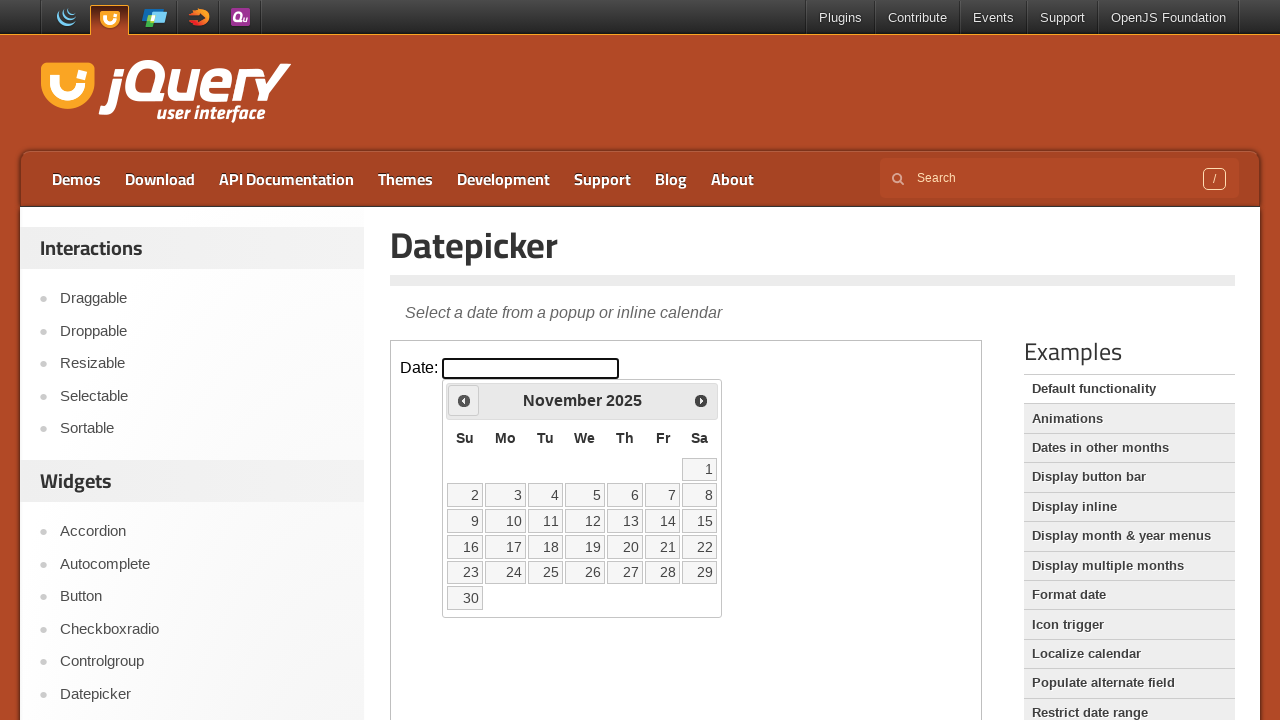

Waited for calendar to update
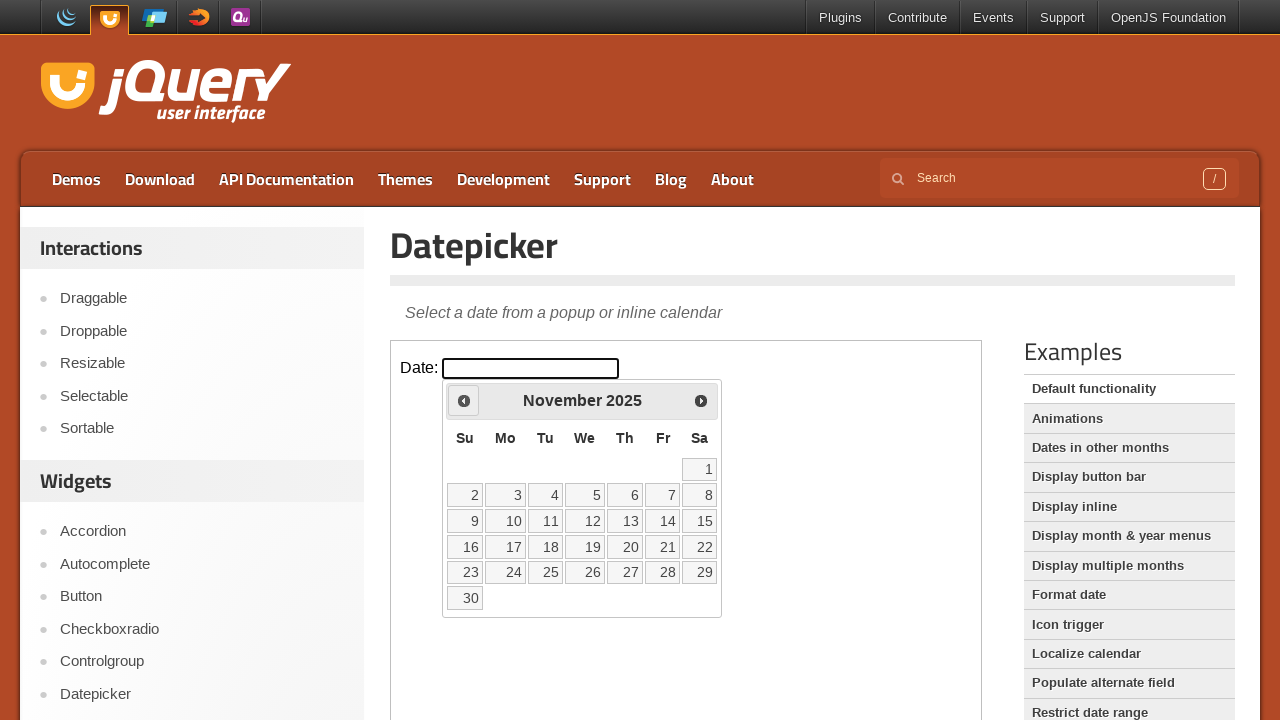

Clicked previous arrow to navigate backward (currently at November 2025) at (464, 400) on iframe.demo-frame >> nth=0 >> internal:control=enter-frame >> #ui-datepicker-div
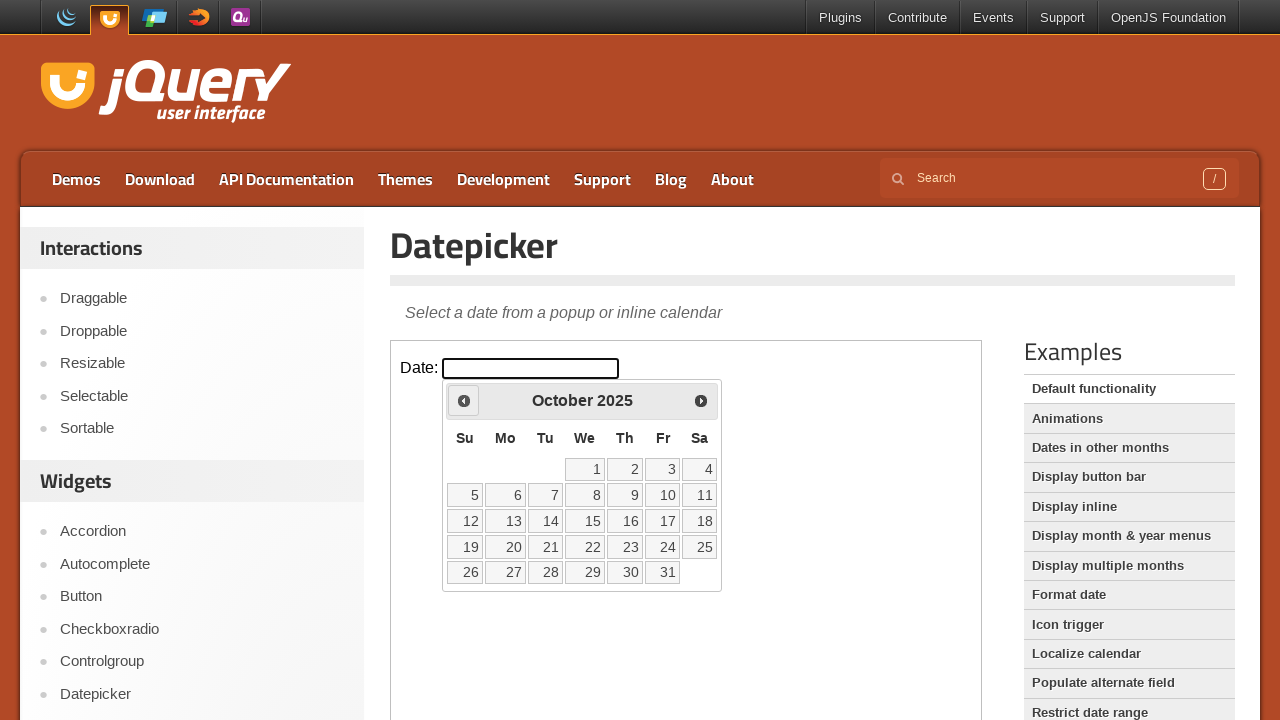

Waited for calendar to update
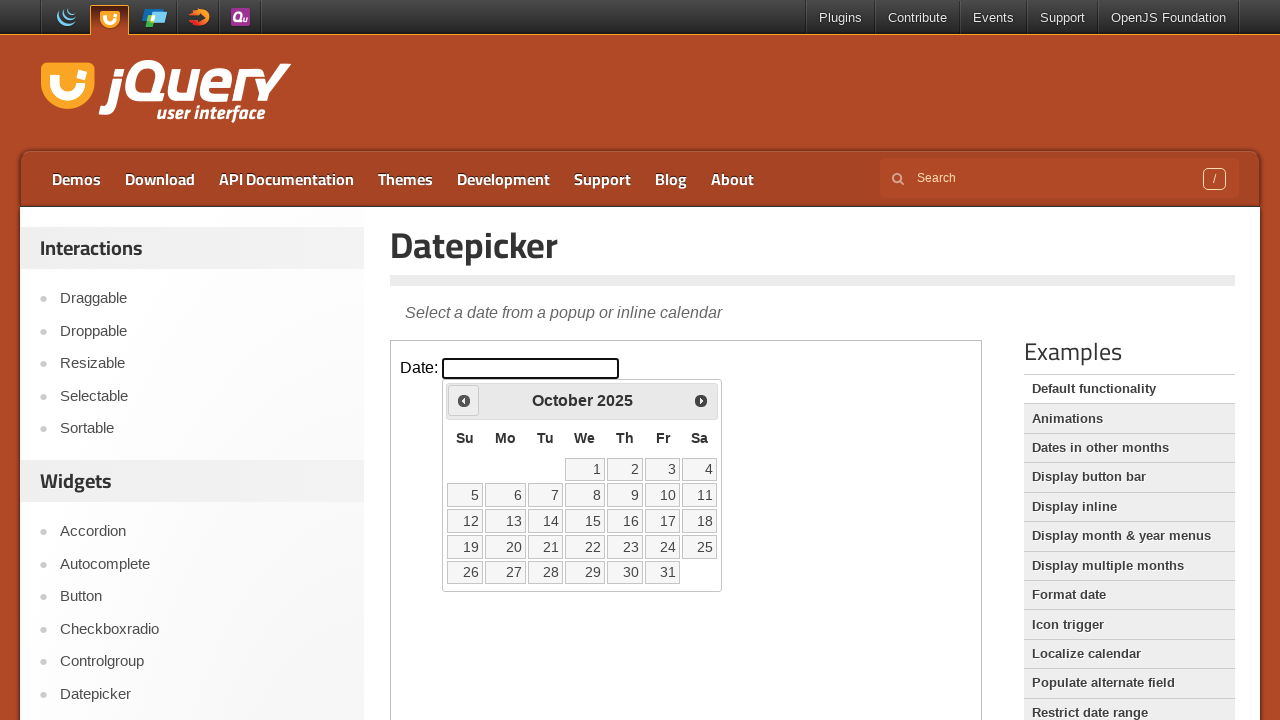

Clicked previous arrow to navigate backward (currently at October 2025) at (464, 400) on iframe.demo-frame >> nth=0 >> internal:control=enter-frame >> #ui-datepicker-div
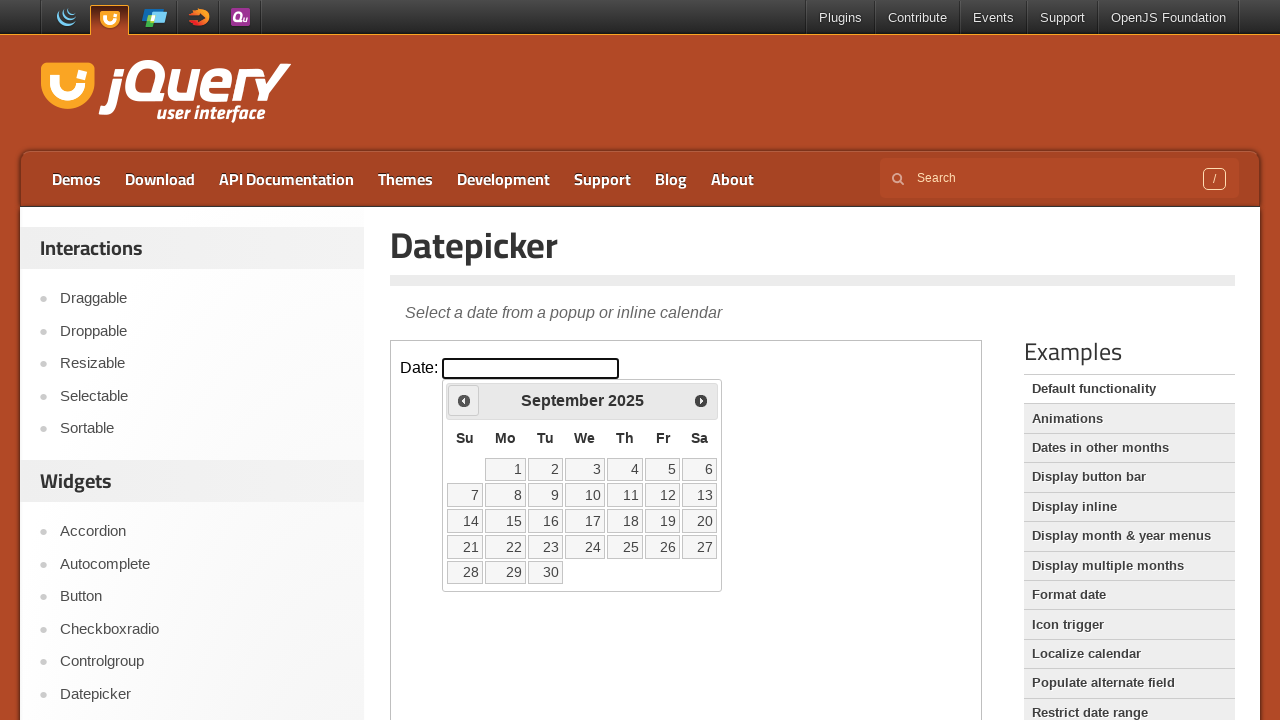

Waited for calendar to update
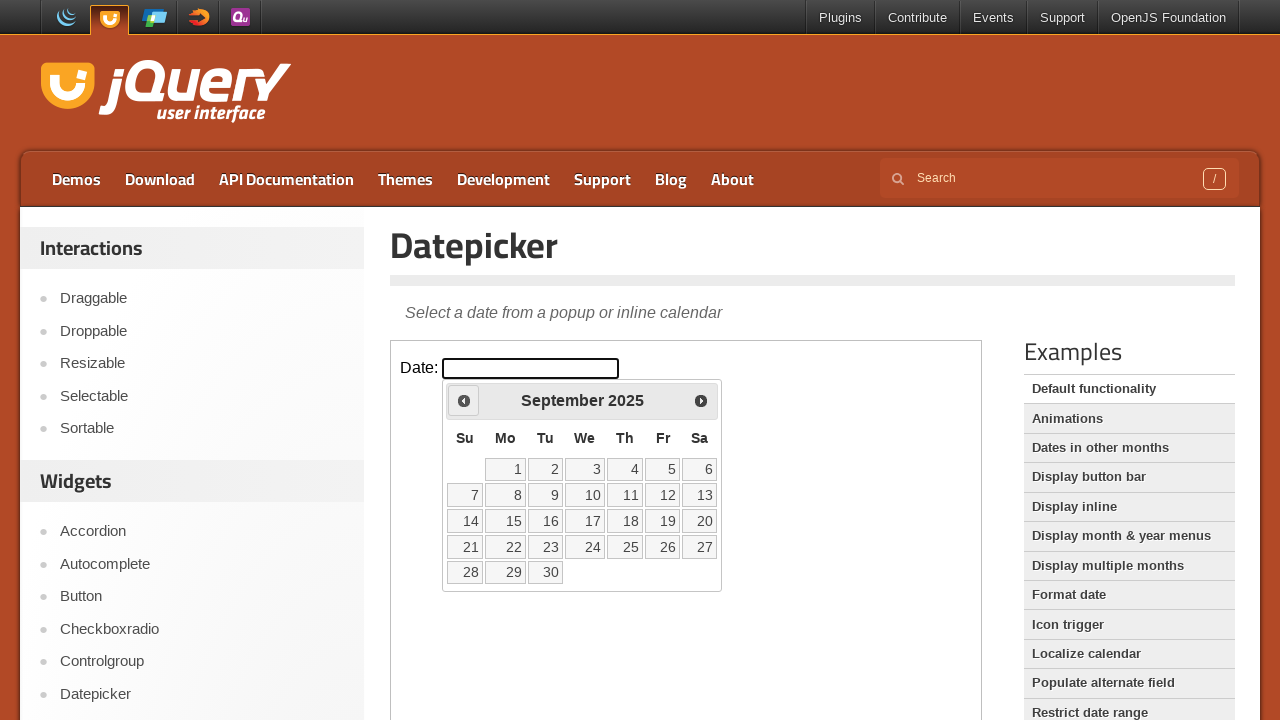

Clicked previous arrow to navigate backward (currently at September 2025) at (464, 400) on iframe.demo-frame >> nth=0 >> internal:control=enter-frame >> #ui-datepicker-div
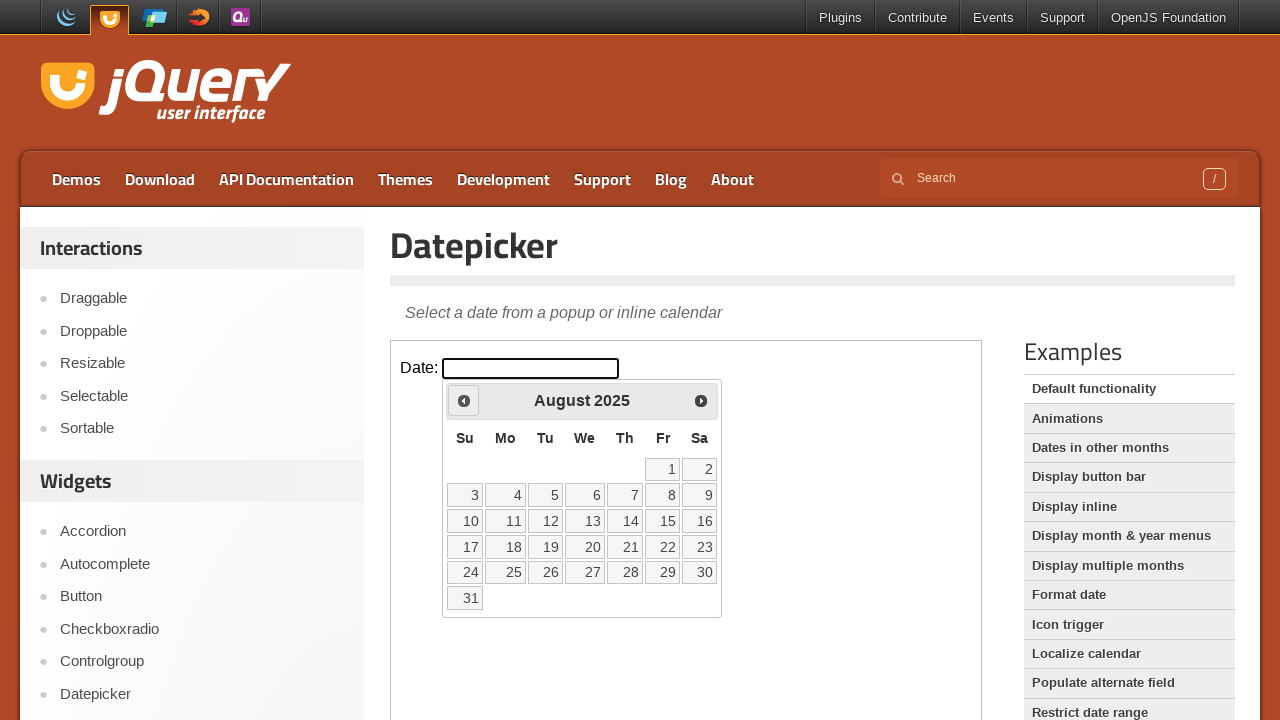

Waited for calendar to update
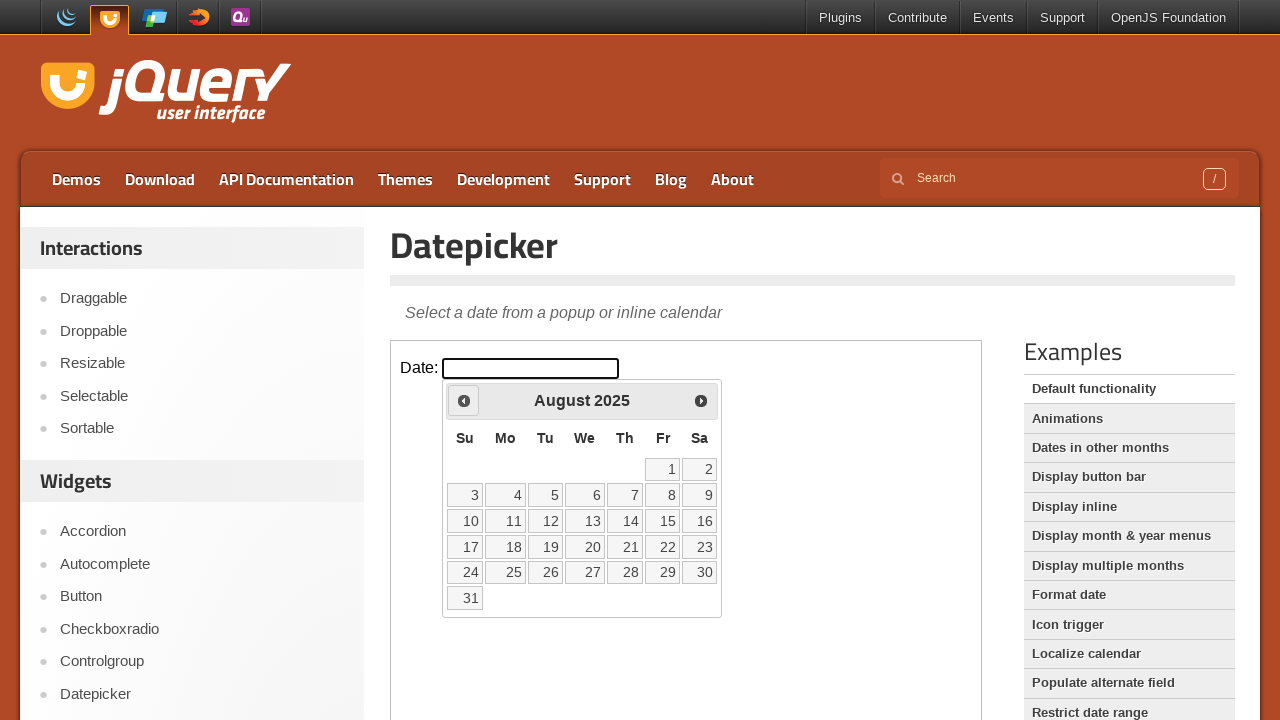

Clicked previous arrow to navigate backward (currently at August 2025) at (464, 400) on iframe.demo-frame >> nth=0 >> internal:control=enter-frame >> #ui-datepicker-div
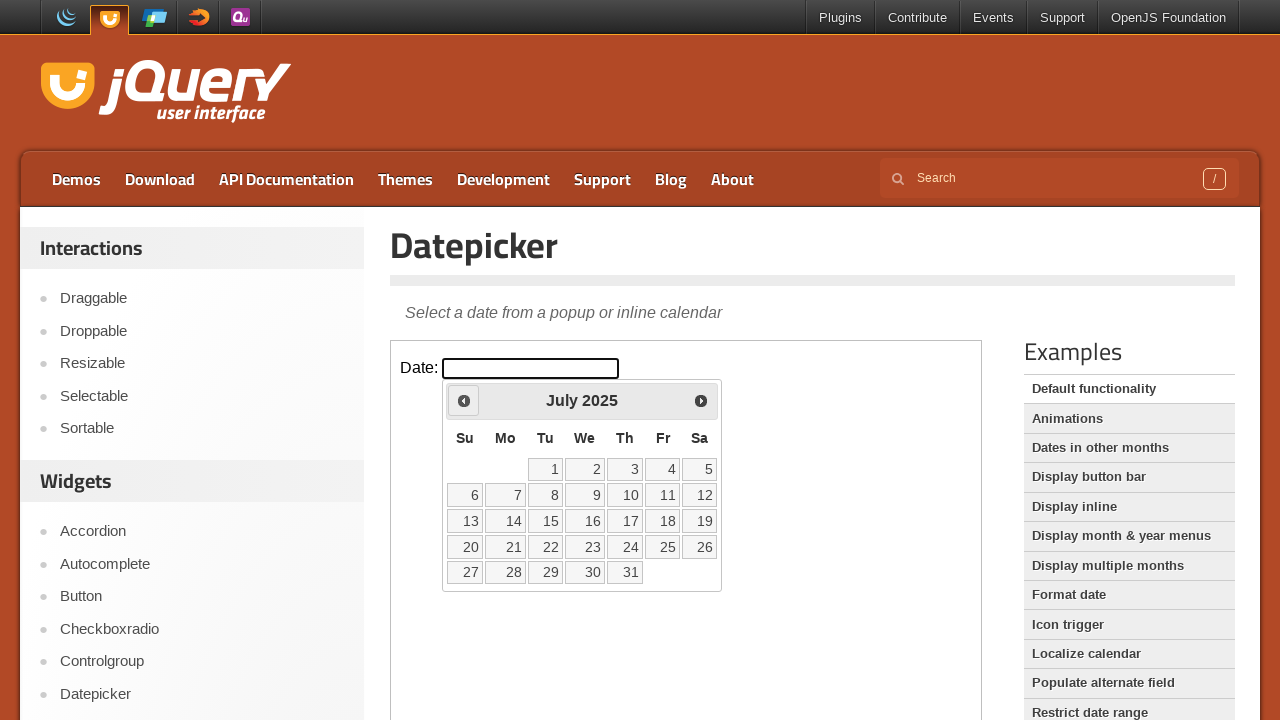

Waited for calendar to update
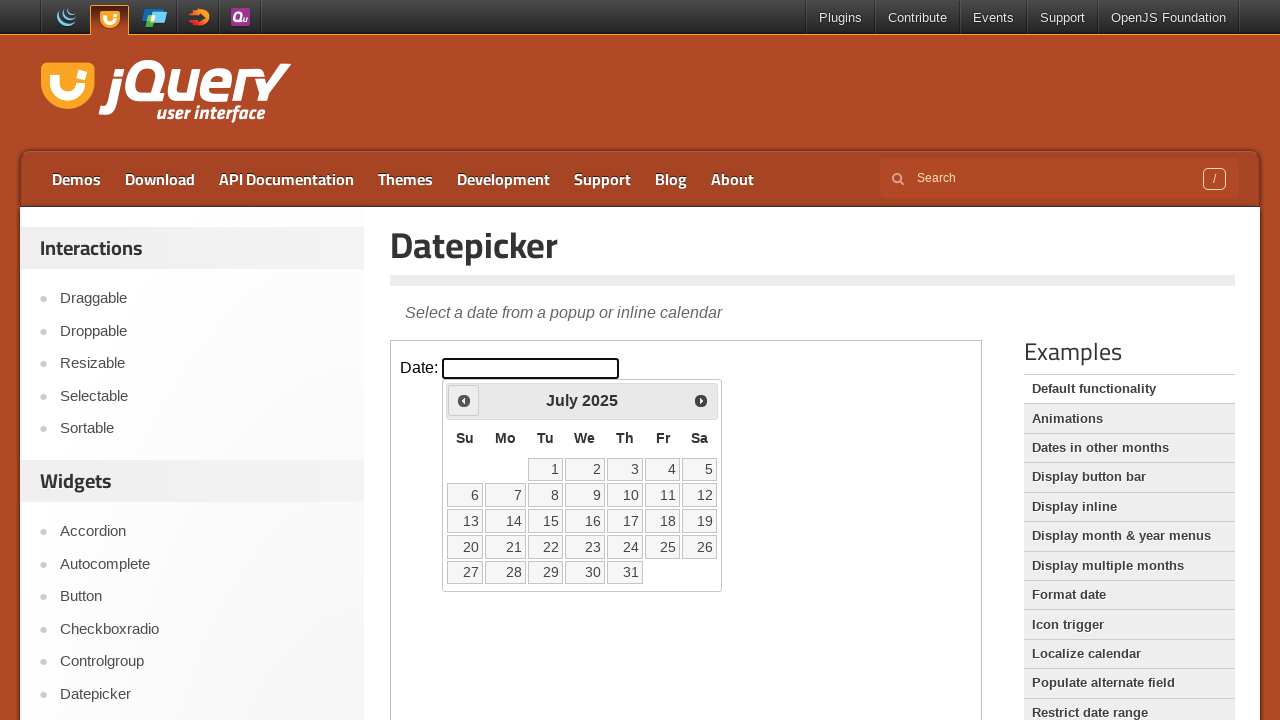

Clicked previous arrow to navigate backward (currently at July 2025) at (464, 400) on iframe.demo-frame >> nth=0 >> internal:control=enter-frame >> #ui-datepicker-div
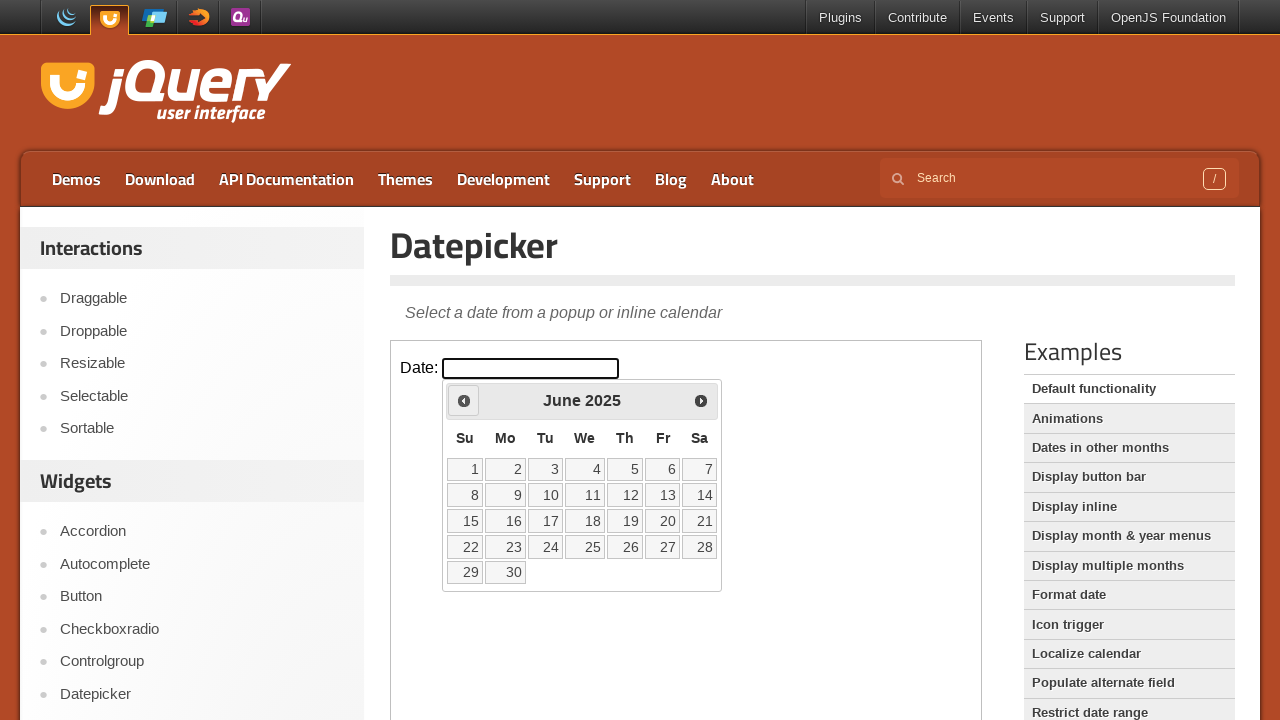

Waited for calendar to update
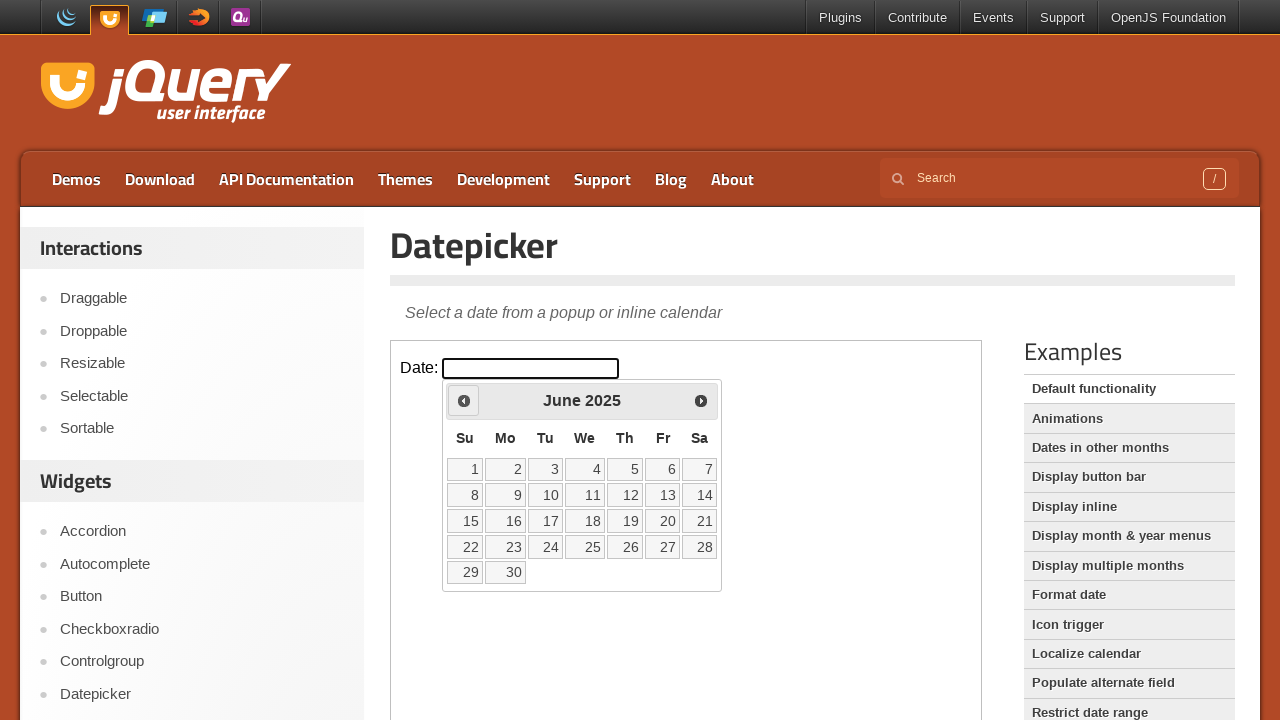

Clicked previous arrow to navigate backward (currently at June 2025) at (464, 400) on iframe.demo-frame >> nth=0 >> internal:control=enter-frame >> #ui-datepicker-div
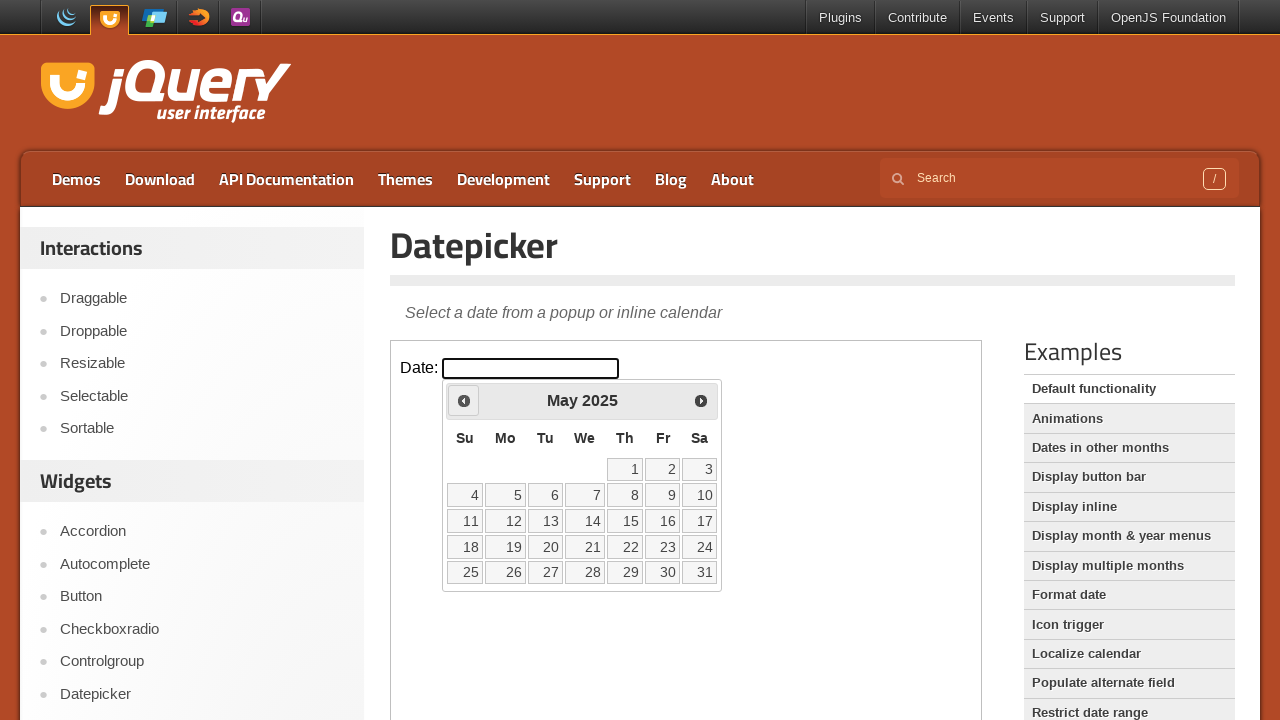

Waited for calendar to update
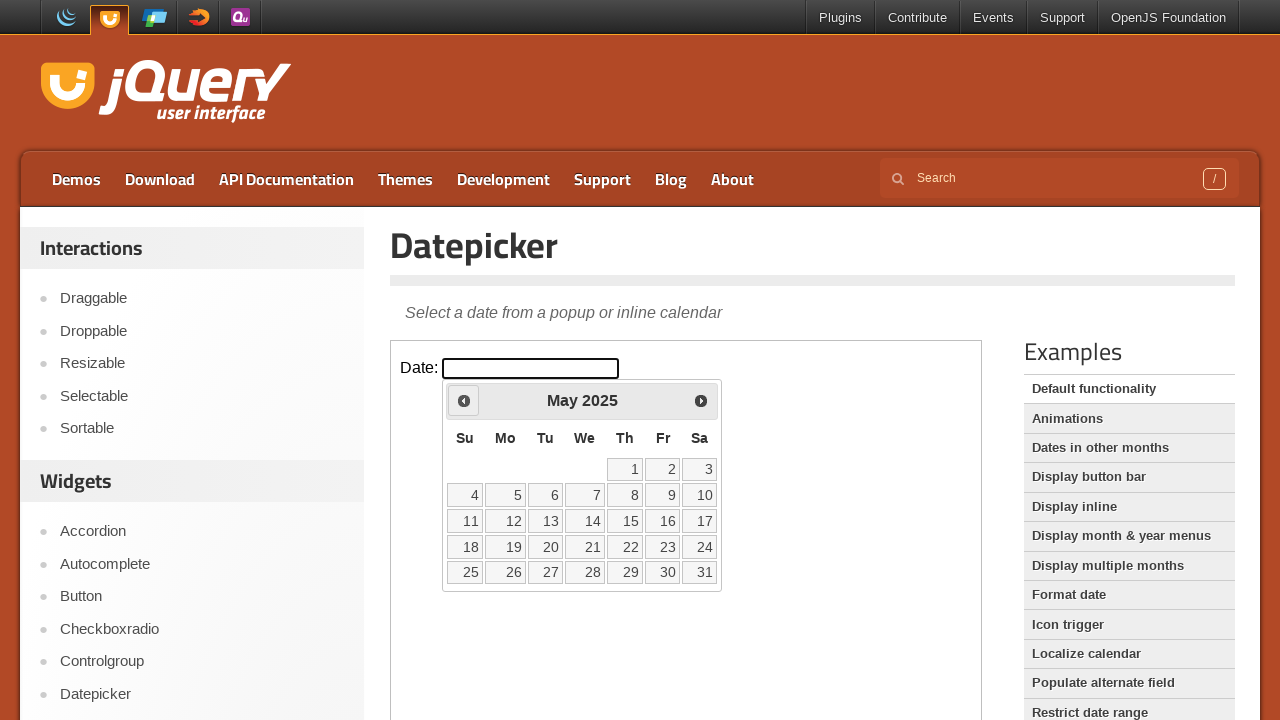

Clicked previous arrow to navigate backward (currently at May 2025) at (464, 400) on iframe.demo-frame >> nth=0 >> internal:control=enter-frame >> #ui-datepicker-div
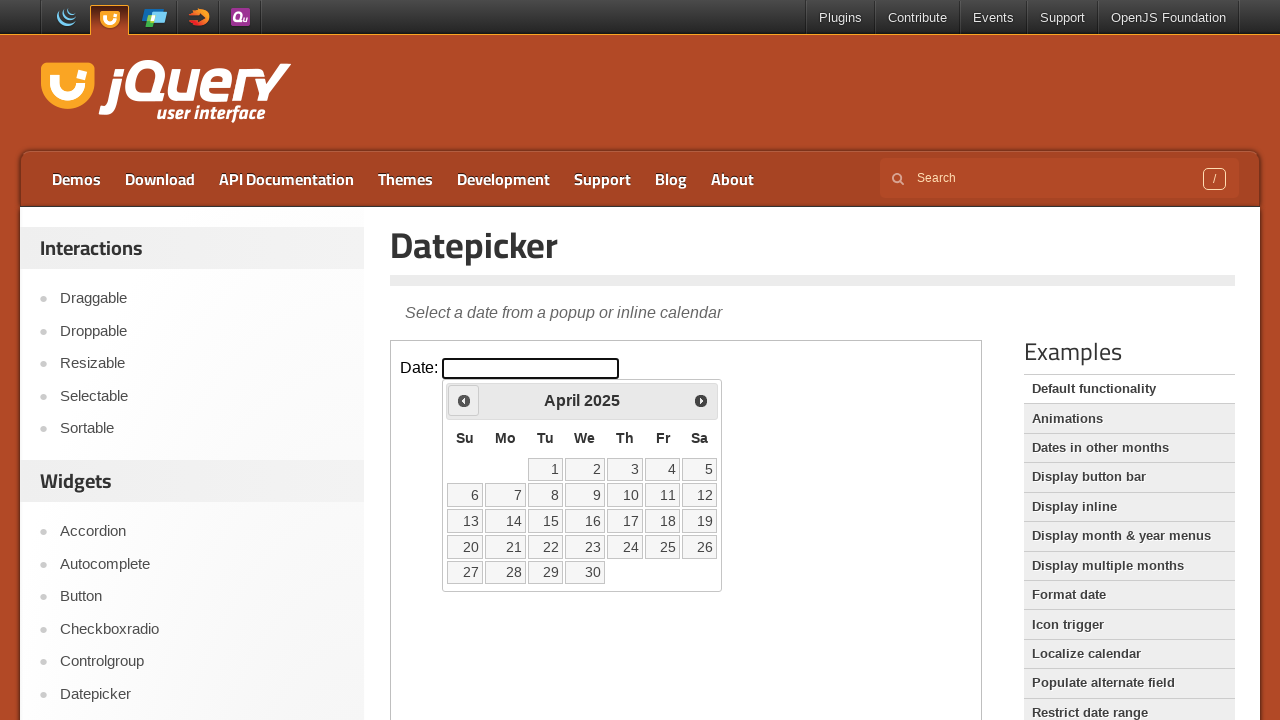

Waited for calendar to update
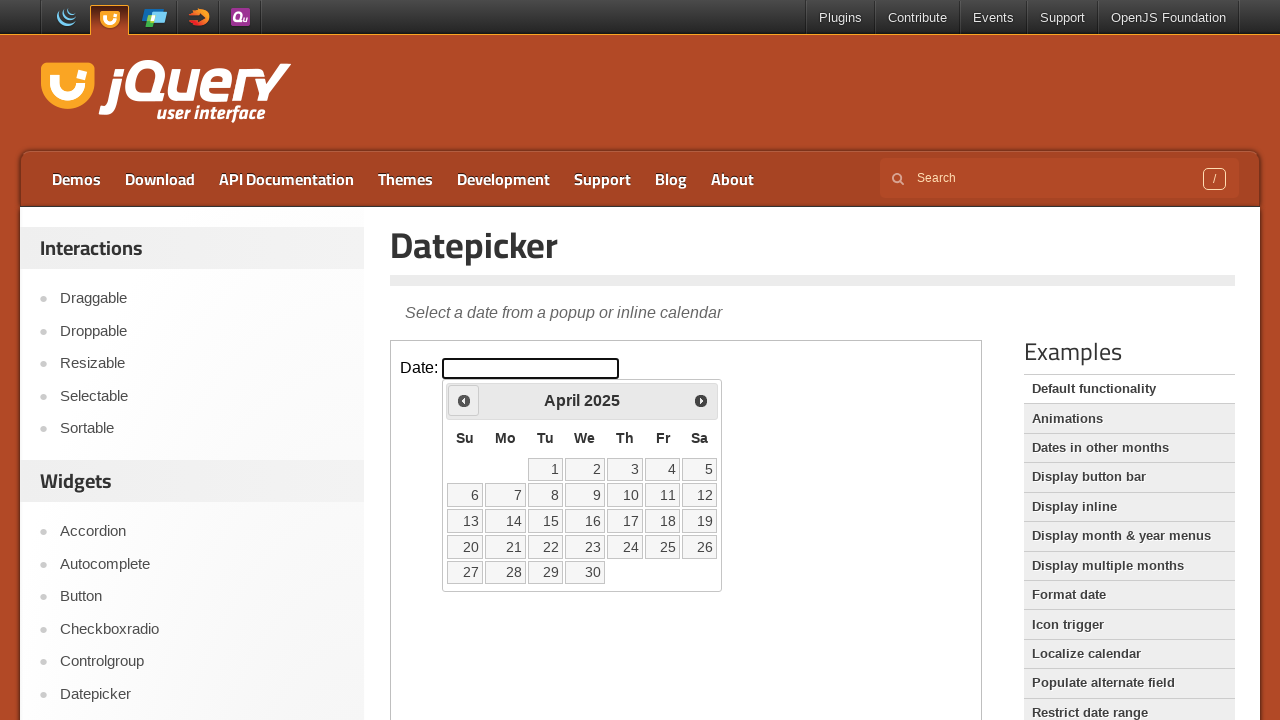

Clicked previous arrow to navigate backward (currently at April 2025) at (464, 400) on iframe.demo-frame >> nth=0 >> internal:control=enter-frame >> #ui-datepicker-div
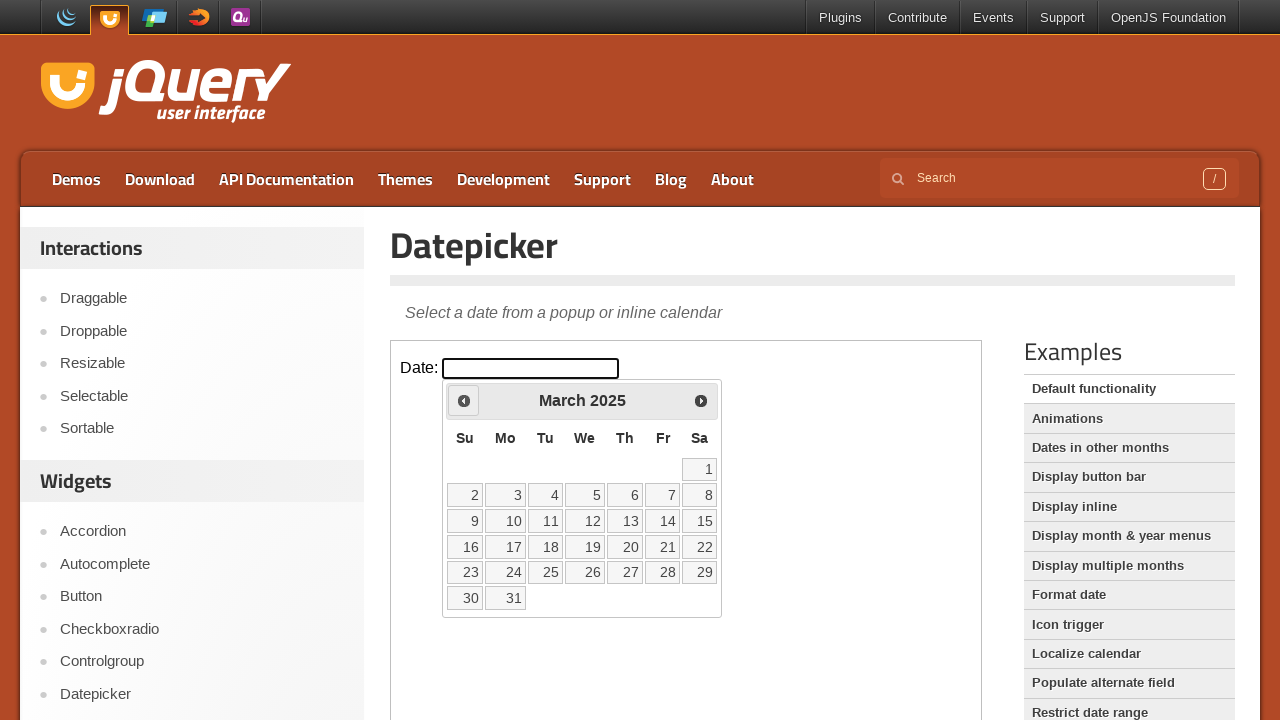

Waited for calendar to update
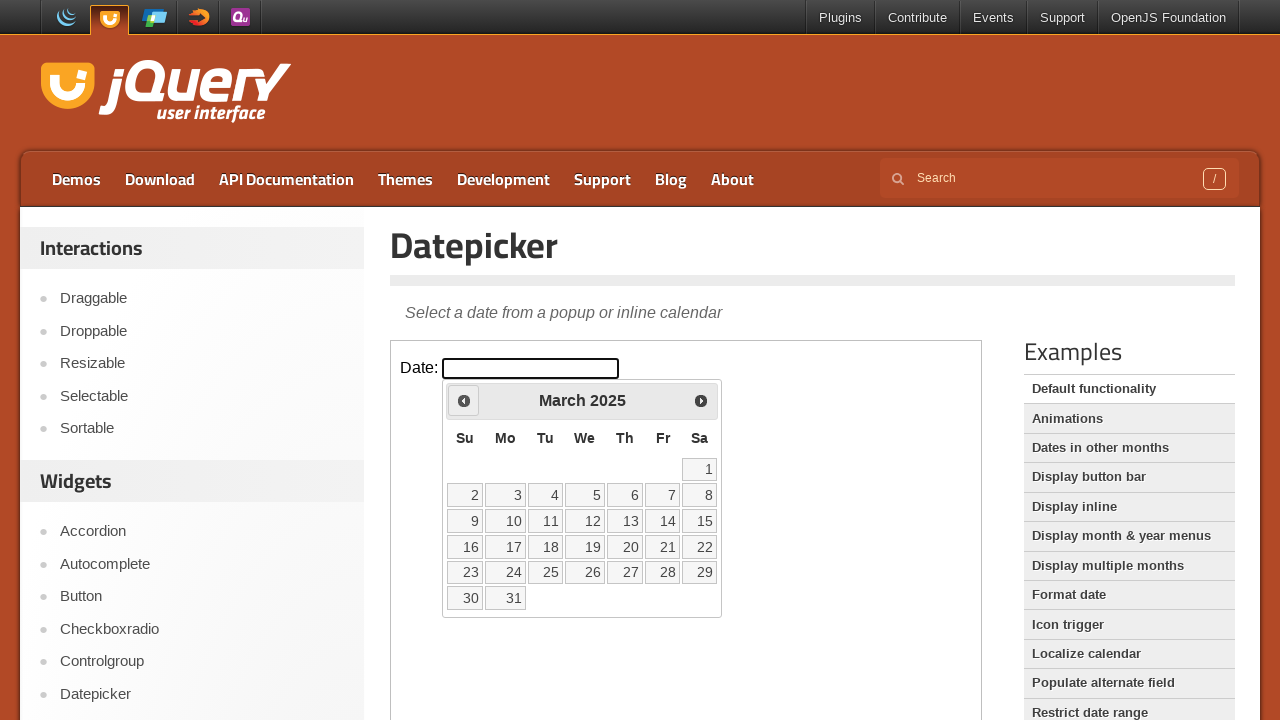

Clicked previous arrow to navigate backward (currently at March 2025) at (464, 400) on iframe.demo-frame >> nth=0 >> internal:control=enter-frame >> #ui-datepicker-div
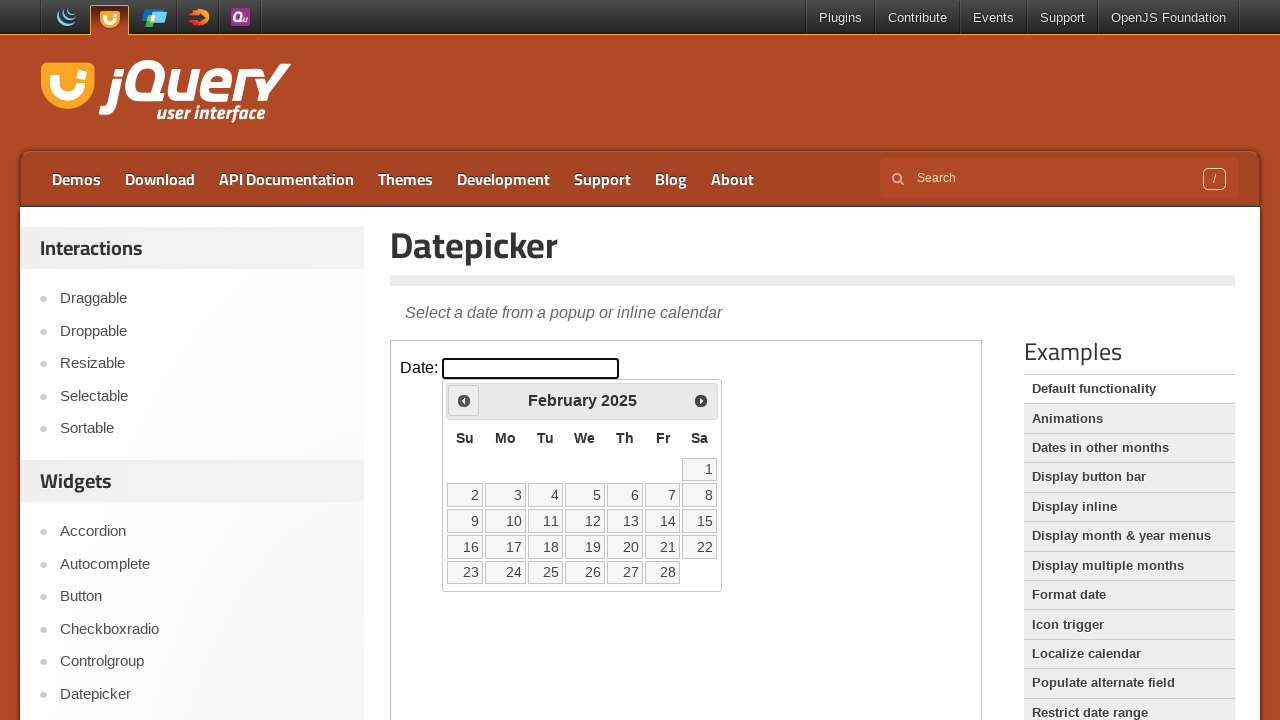

Waited for calendar to update
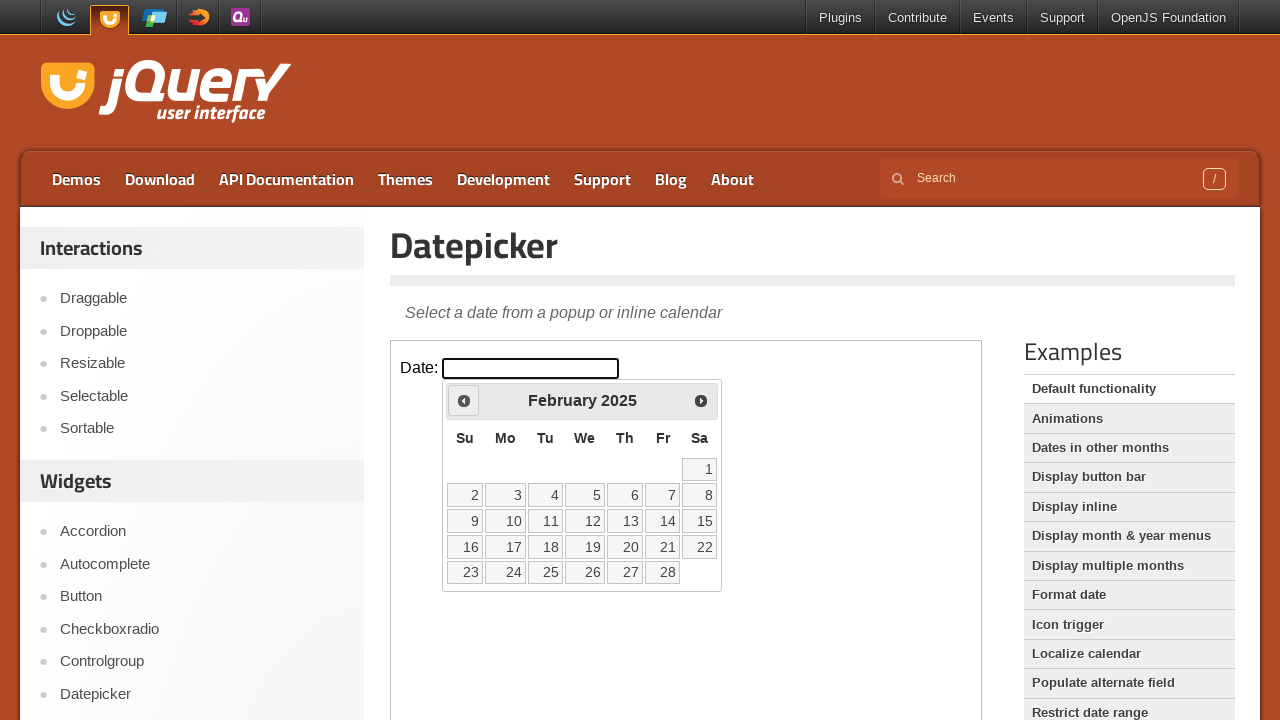

Clicked previous arrow to navigate backward (currently at February 2025) at (464, 400) on iframe.demo-frame >> nth=0 >> internal:control=enter-frame >> #ui-datepicker-div
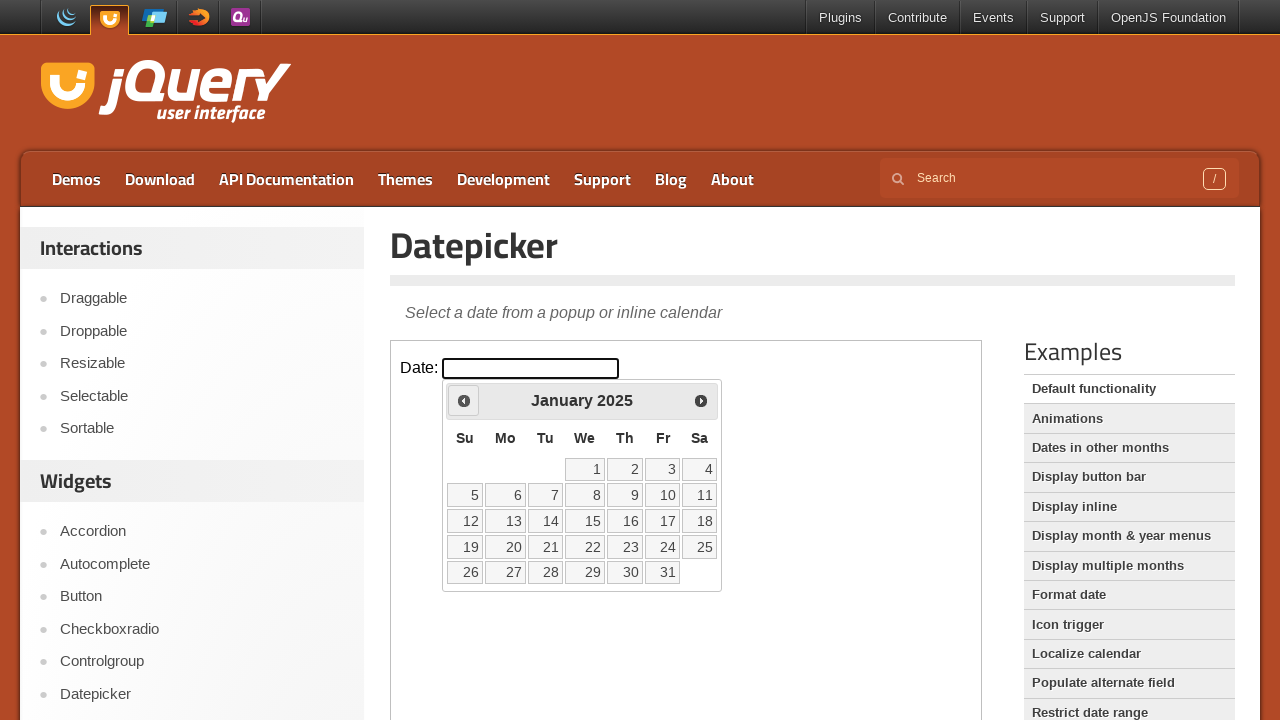

Waited for calendar to update
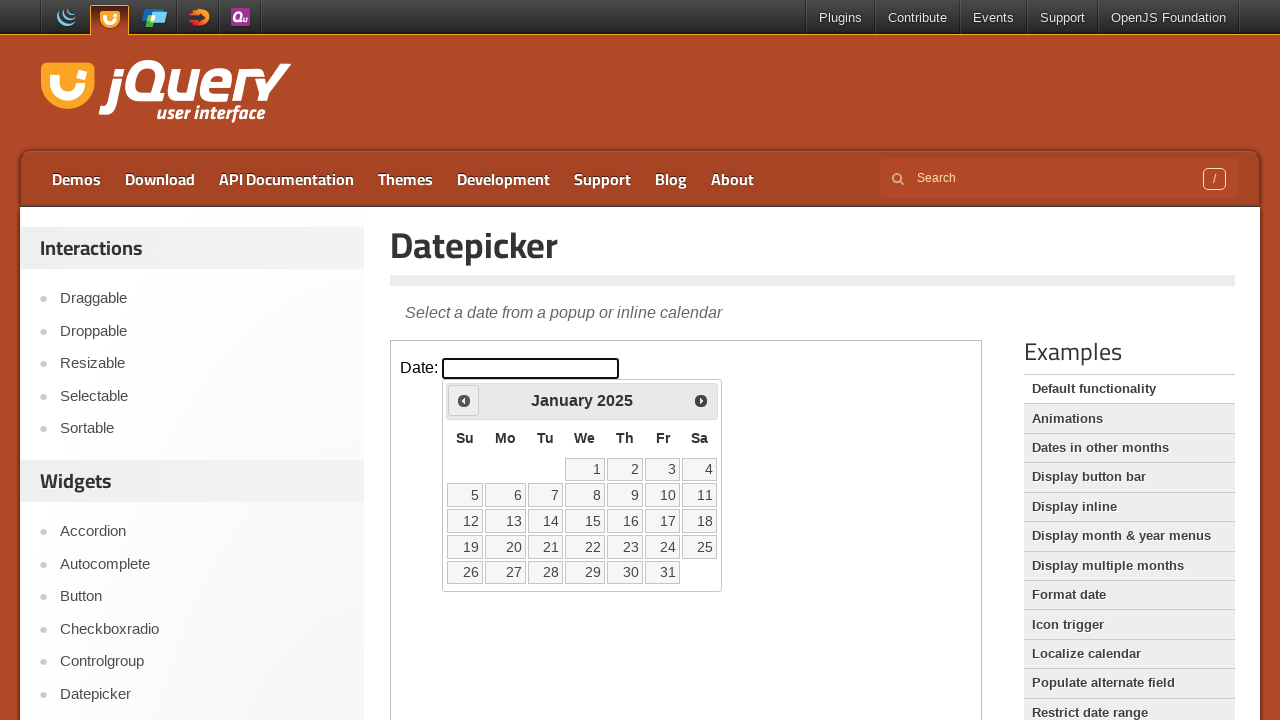

Clicked previous arrow to navigate backward (currently at January 2025) at (464, 400) on iframe.demo-frame >> nth=0 >> internal:control=enter-frame >> #ui-datepicker-div
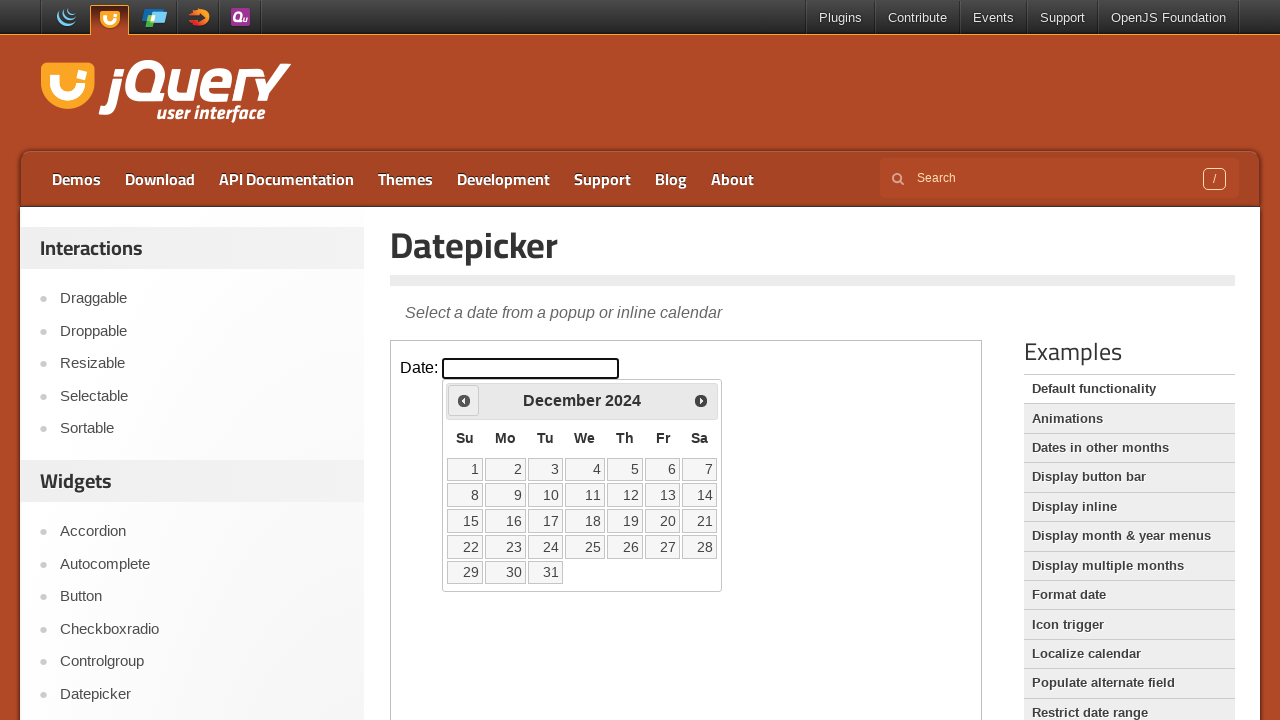

Waited for calendar to update
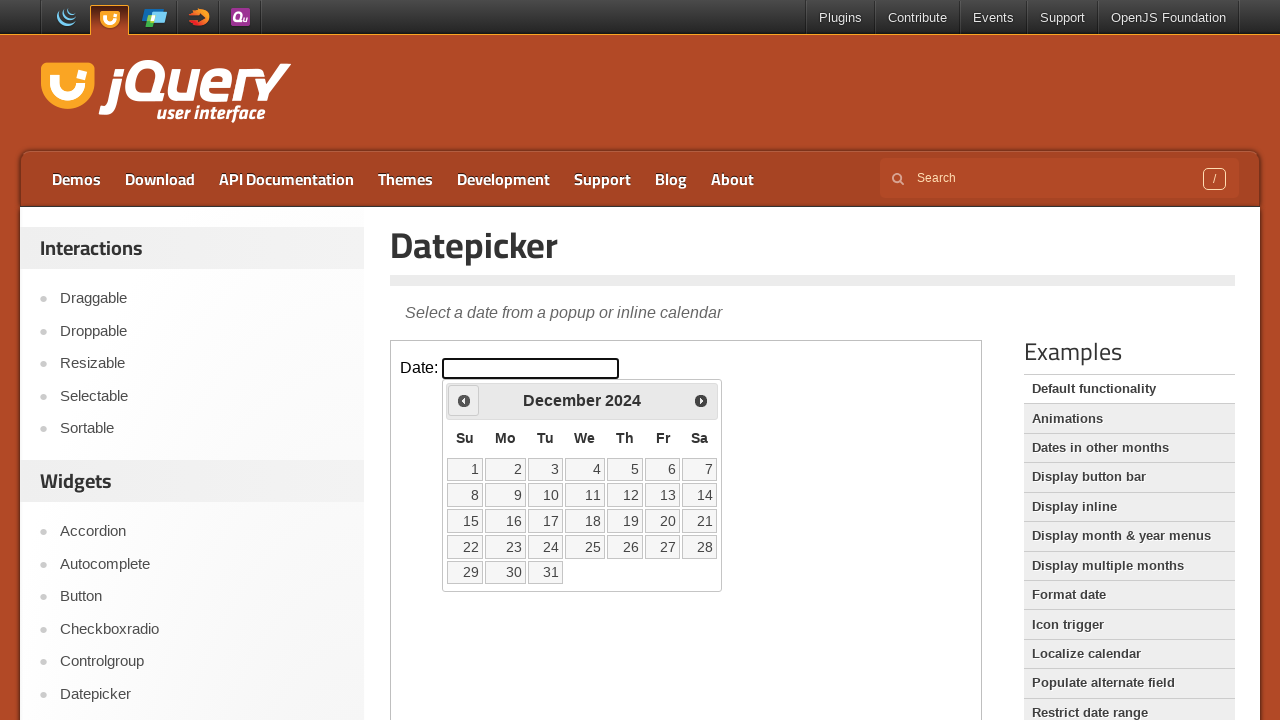

Clicked previous arrow to navigate backward (currently at December 2024) at (464, 400) on iframe.demo-frame >> nth=0 >> internal:control=enter-frame >> #ui-datepicker-div
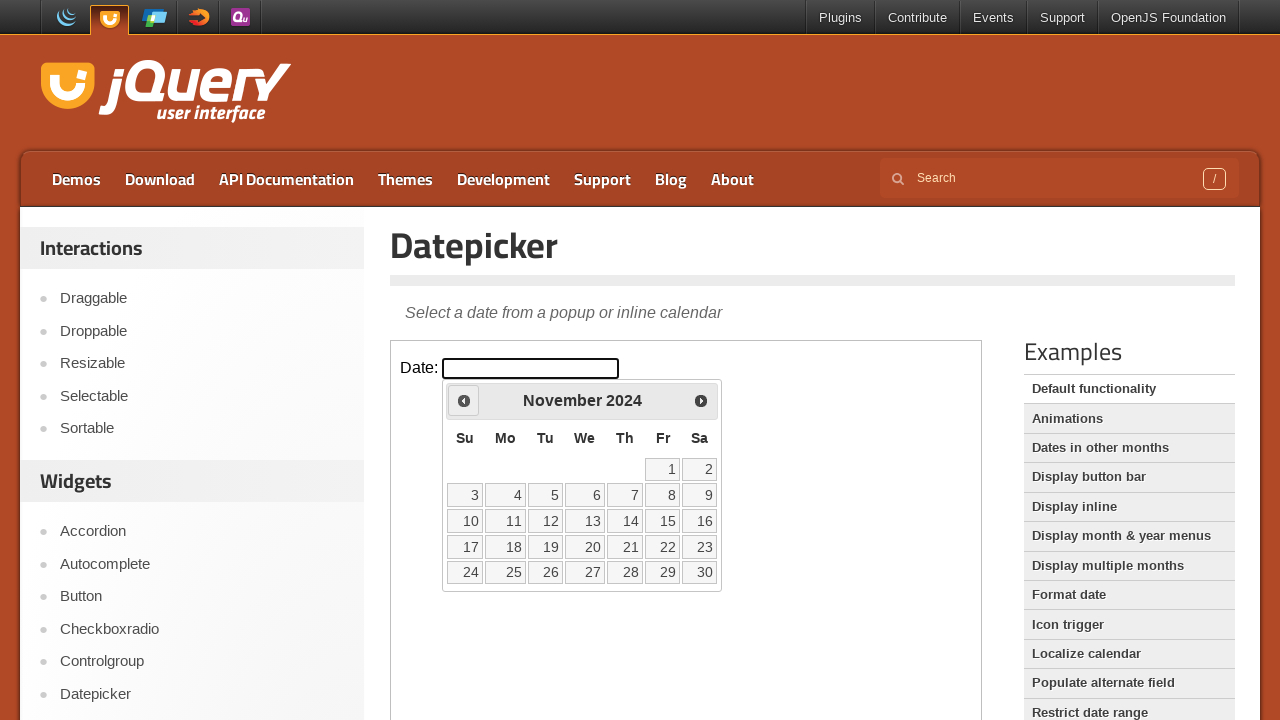

Waited for calendar to update
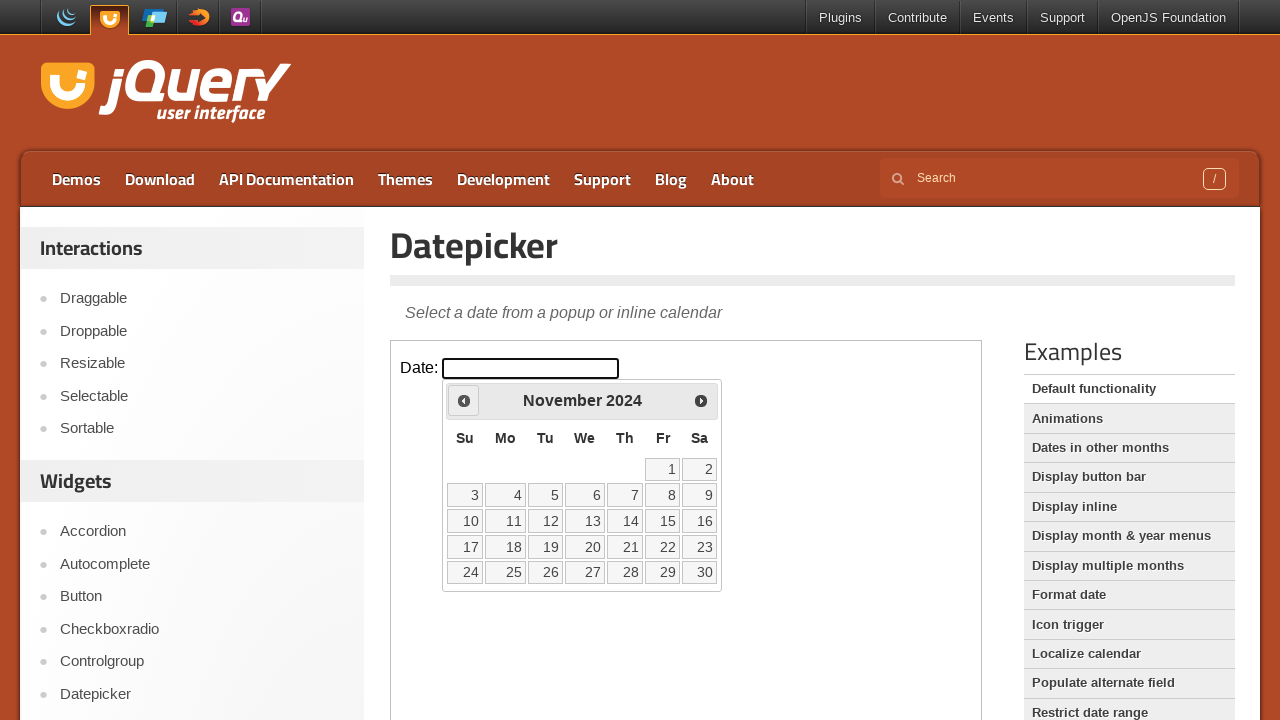

Clicked previous arrow to navigate backward (currently at November 2024) at (464, 400) on iframe.demo-frame >> nth=0 >> internal:control=enter-frame >> #ui-datepicker-div
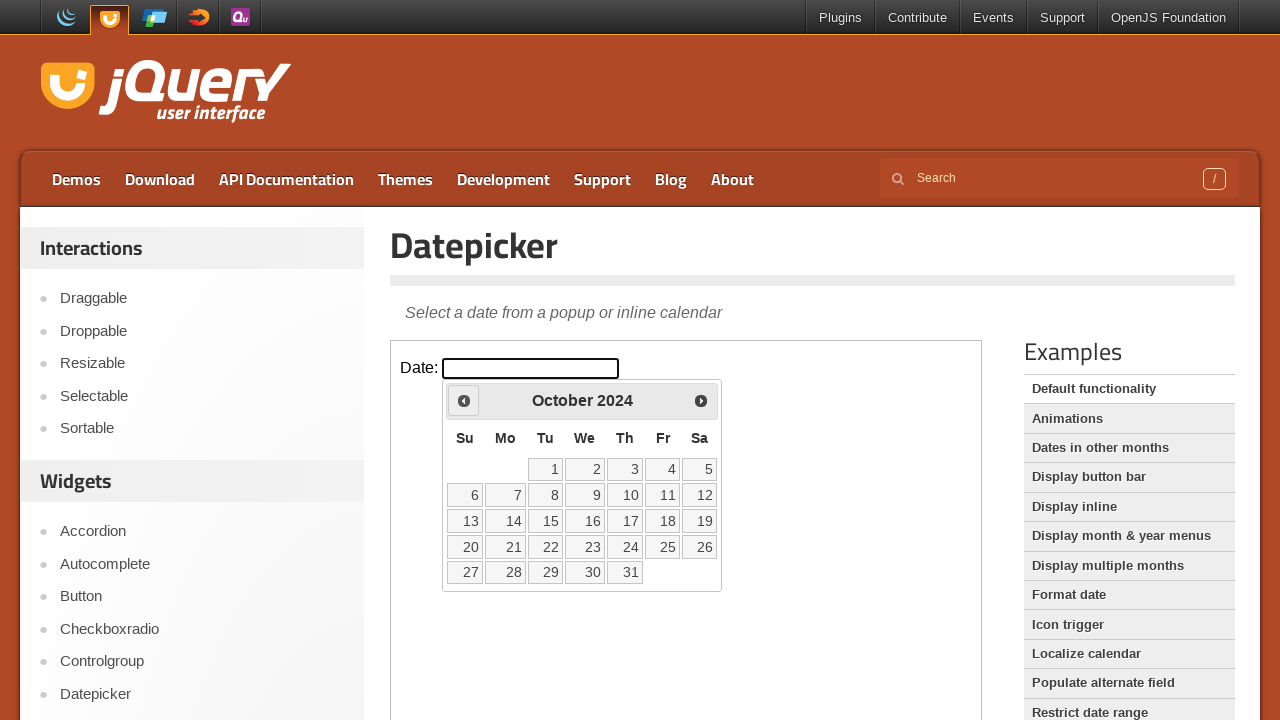

Waited for calendar to update
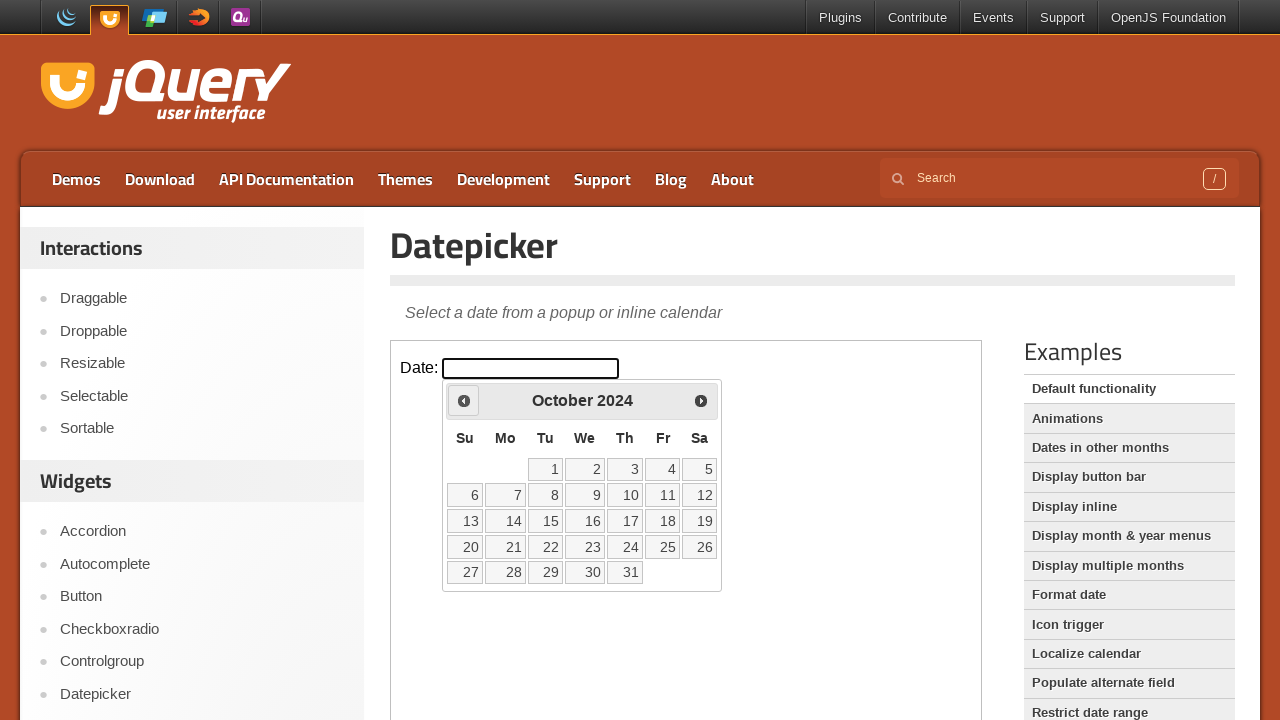

Clicked previous arrow to navigate backward (currently at October 2024) at (464, 400) on iframe.demo-frame >> nth=0 >> internal:control=enter-frame >> #ui-datepicker-div
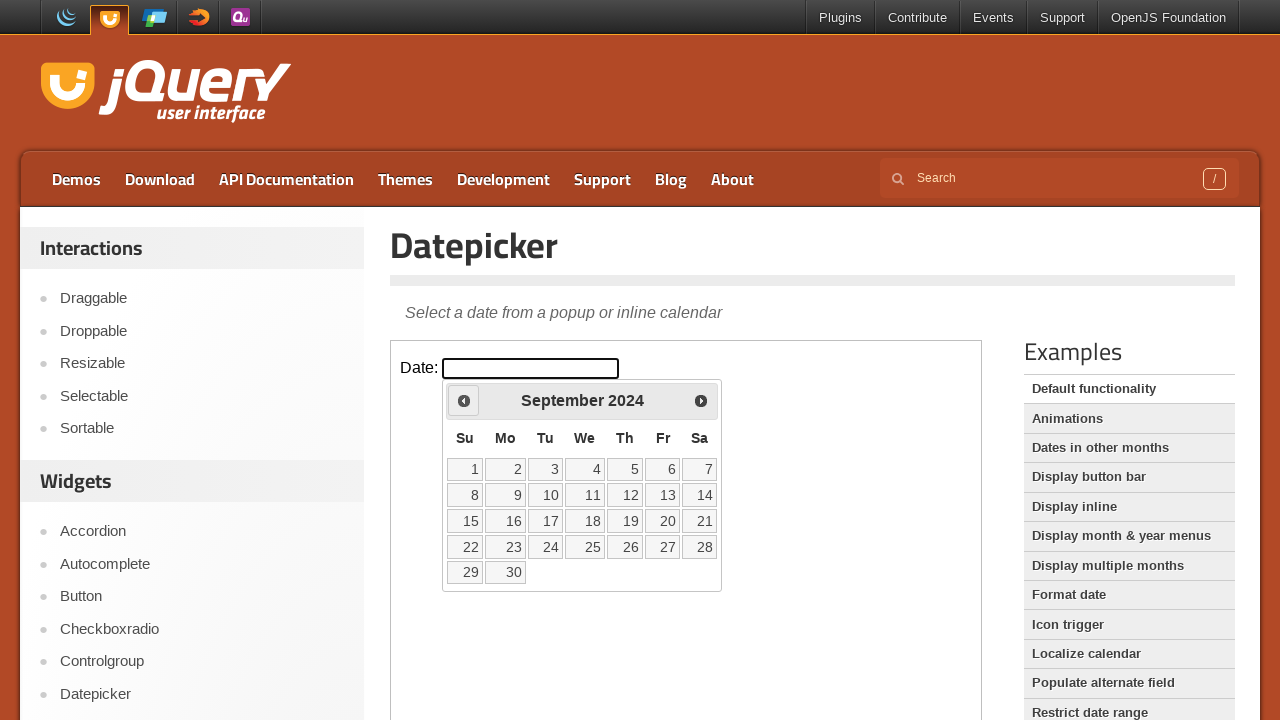

Waited for calendar to update
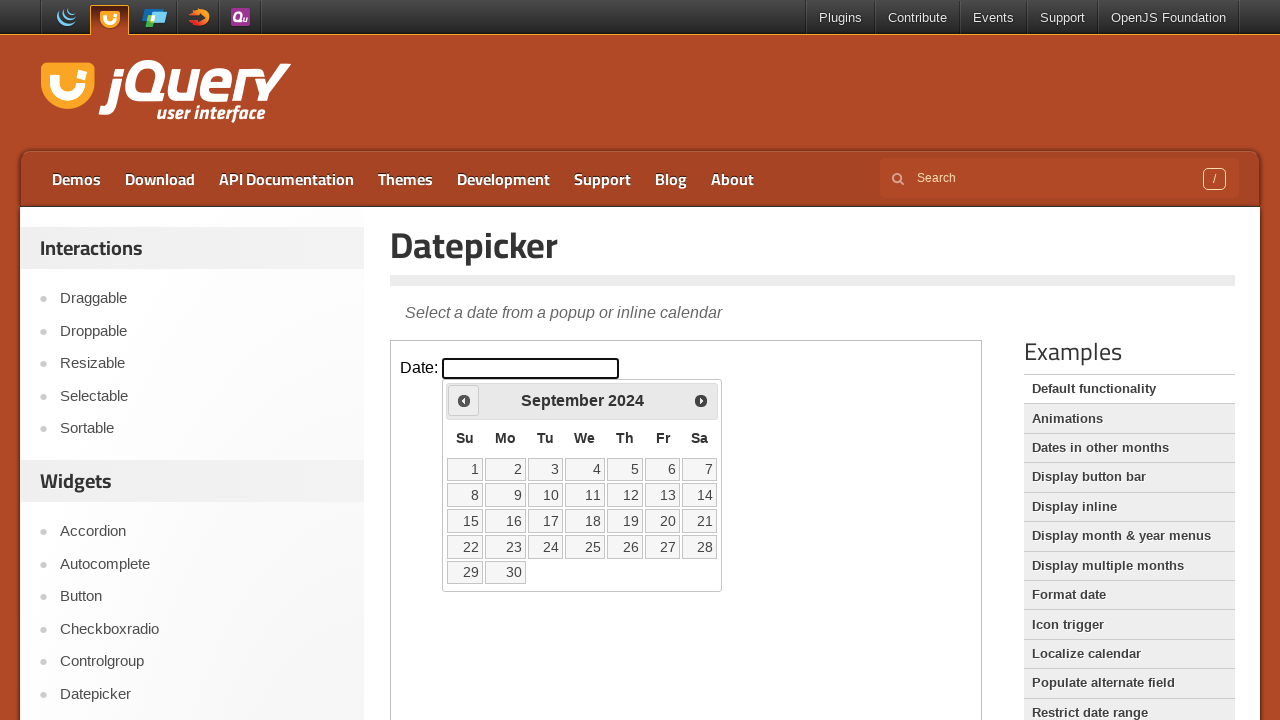

Clicked previous arrow to navigate backward (currently at September 2024) at (464, 400) on iframe.demo-frame >> nth=0 >> internal:control=enter-frame >> #ui-datepicker-div
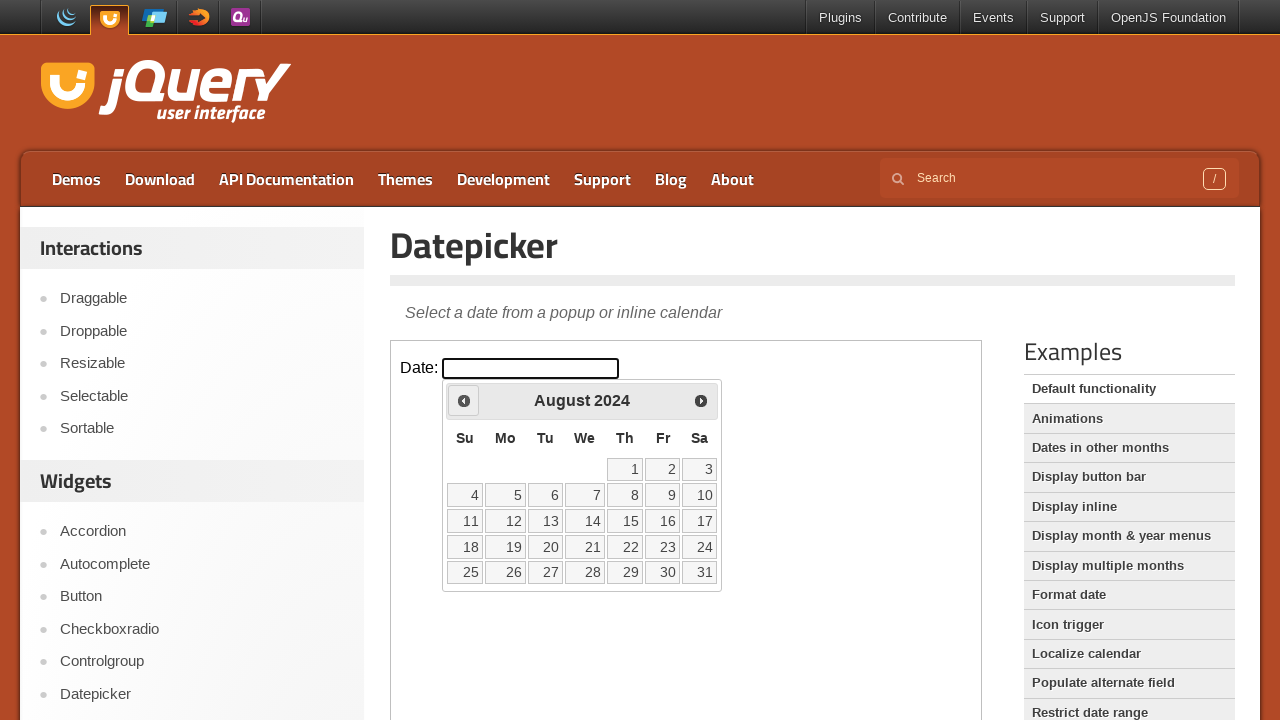

Waited for calendar to update
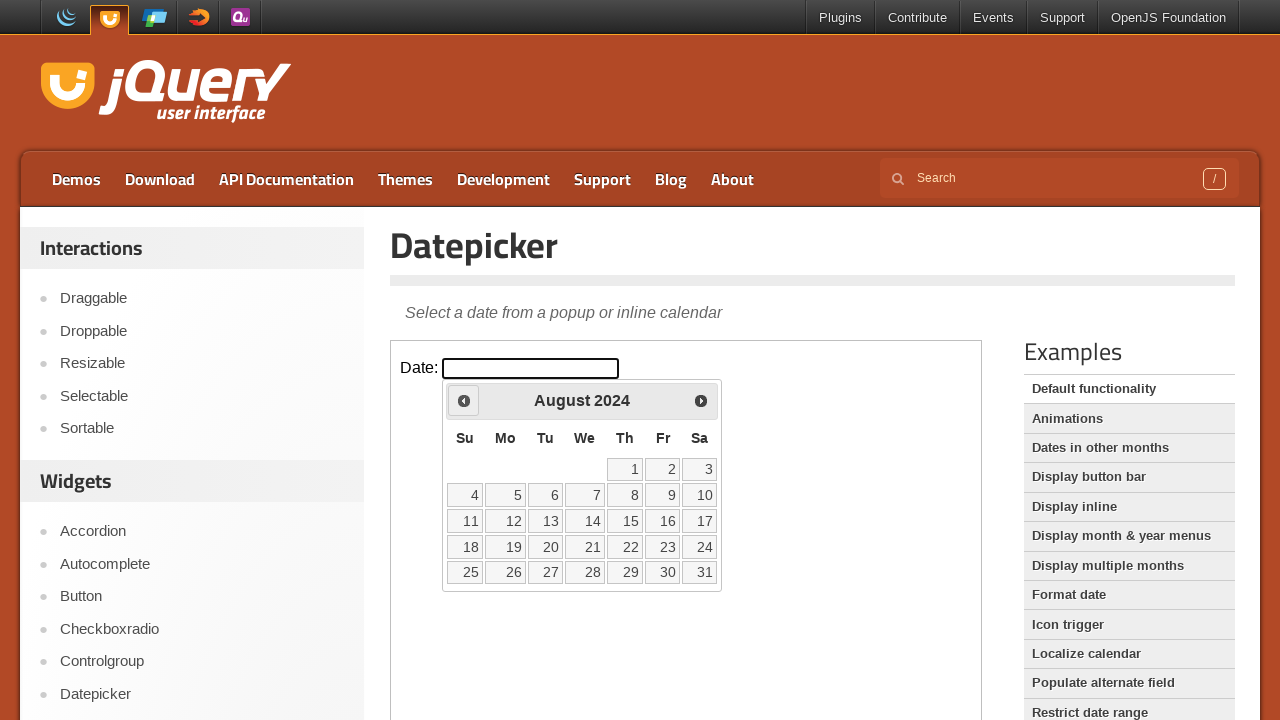

Clicked previous arrow to navigate backward (currently at August 2024) at (464, 400) on iframe.demo-frame >> nth=0 >> internal:control=enter-frame >> #ui-datepicker-div
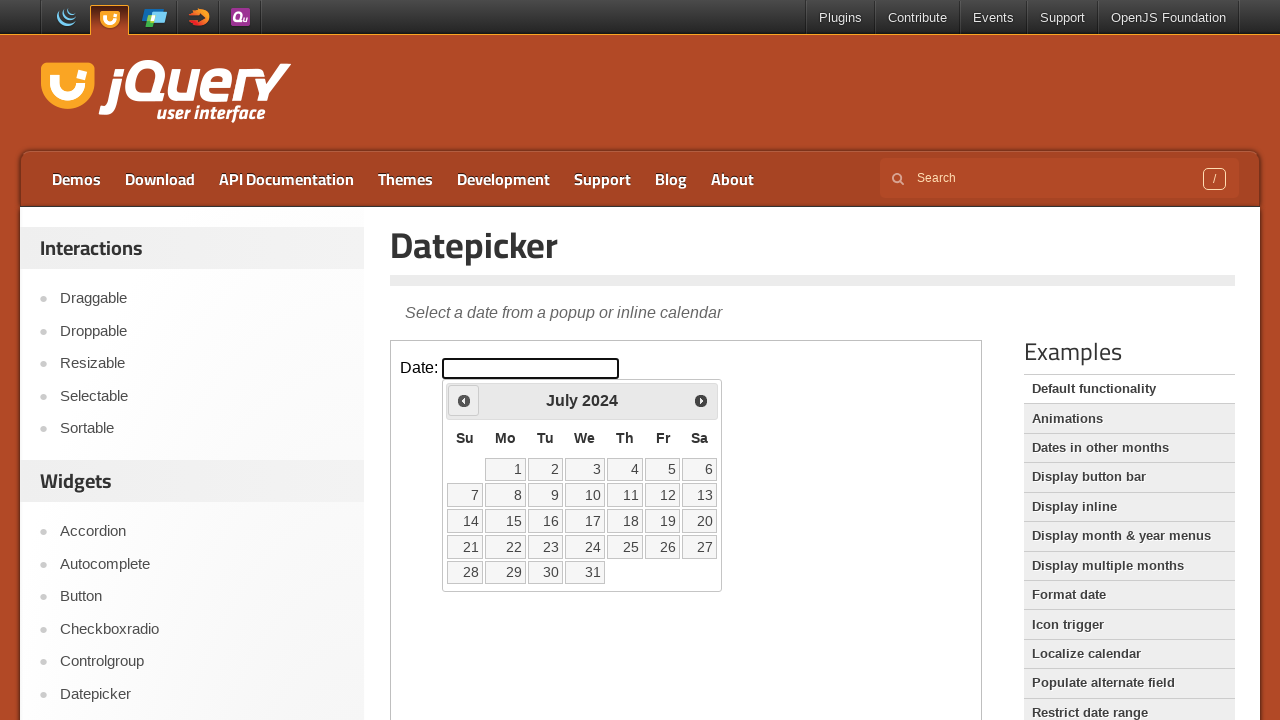

Waited for calendar to update
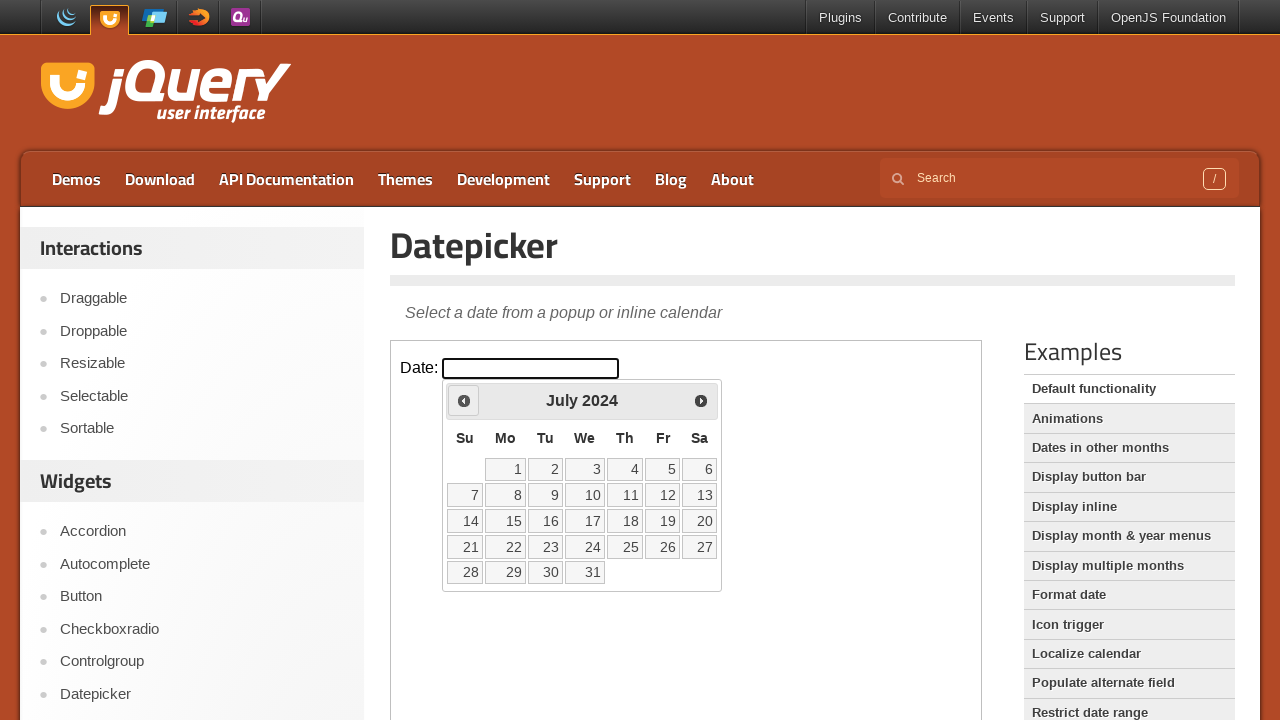

Clicked previous arrow to navigate backward (currently at July 2024) at (464, 400) on iframe.demo-frame >> nth=0 >> internal:control=enter-frame >> #ui-datepicker-div
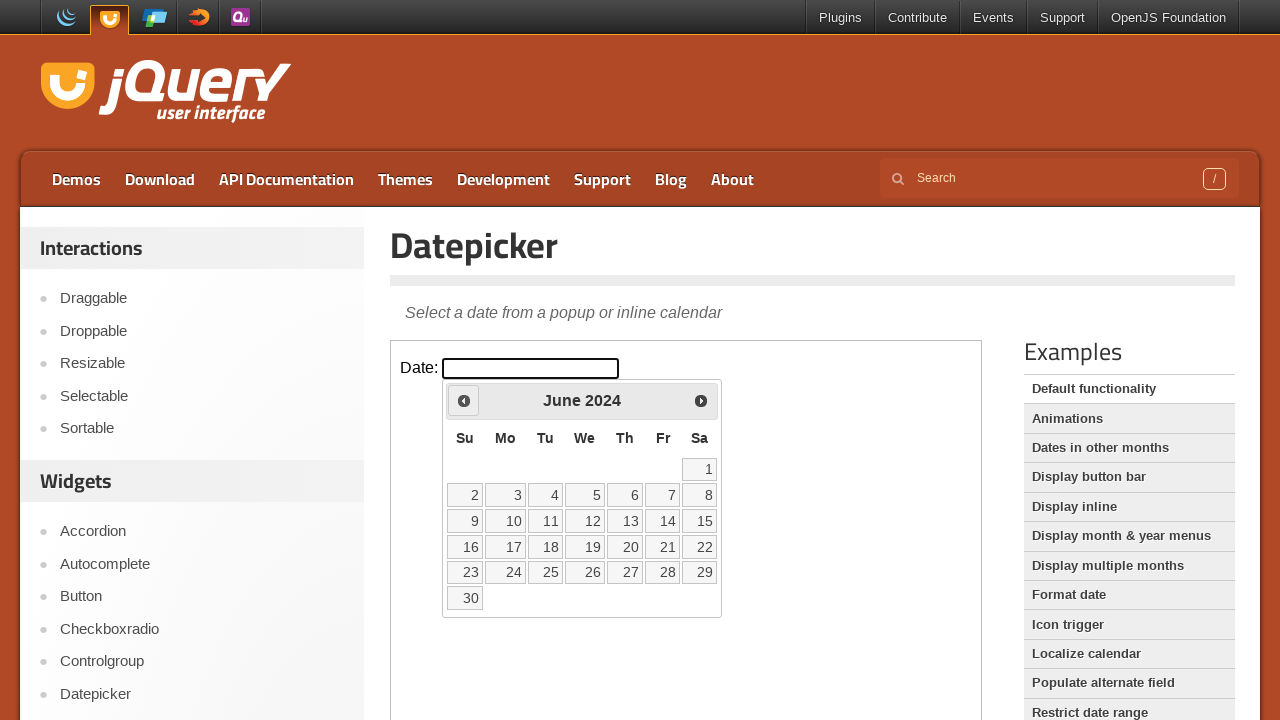

Waited for calendar to update
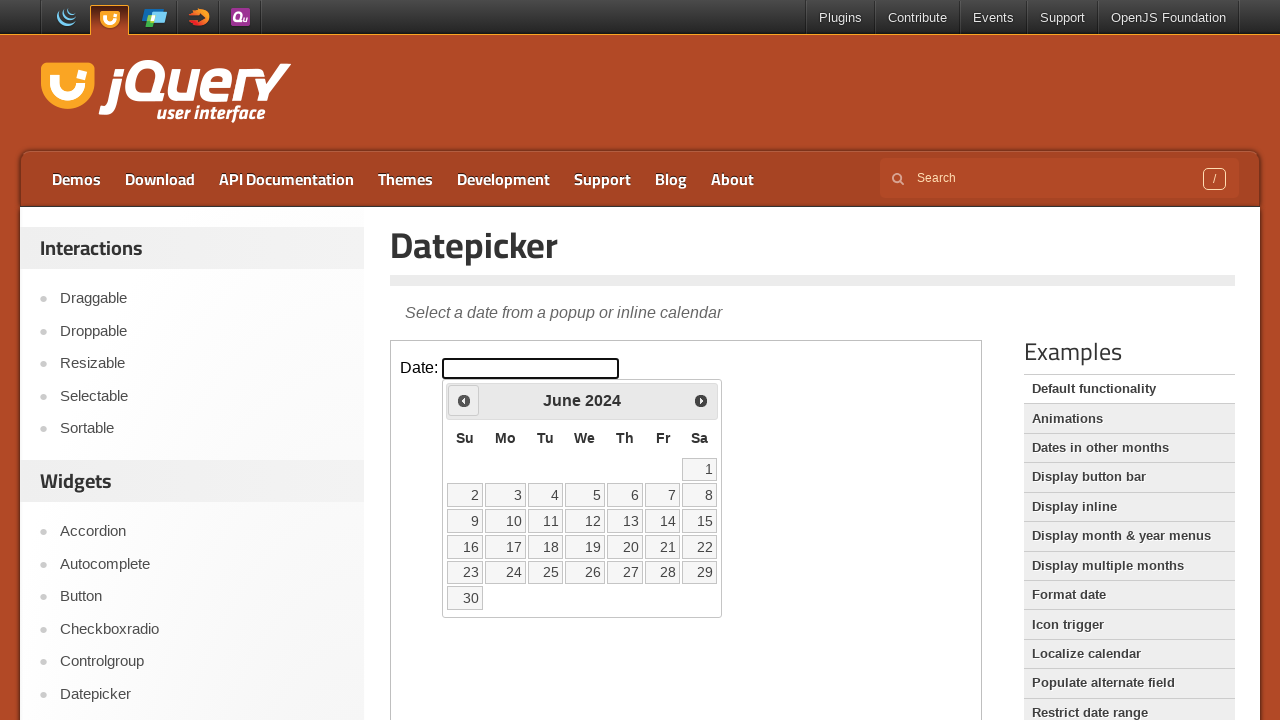

Clicked previous arrow to navigate backward (currently at June 2024) at (464, 400) on iframe.demo-frame >> nth=0 >> internal:control=enter-frame >> #ui-datepicker-div
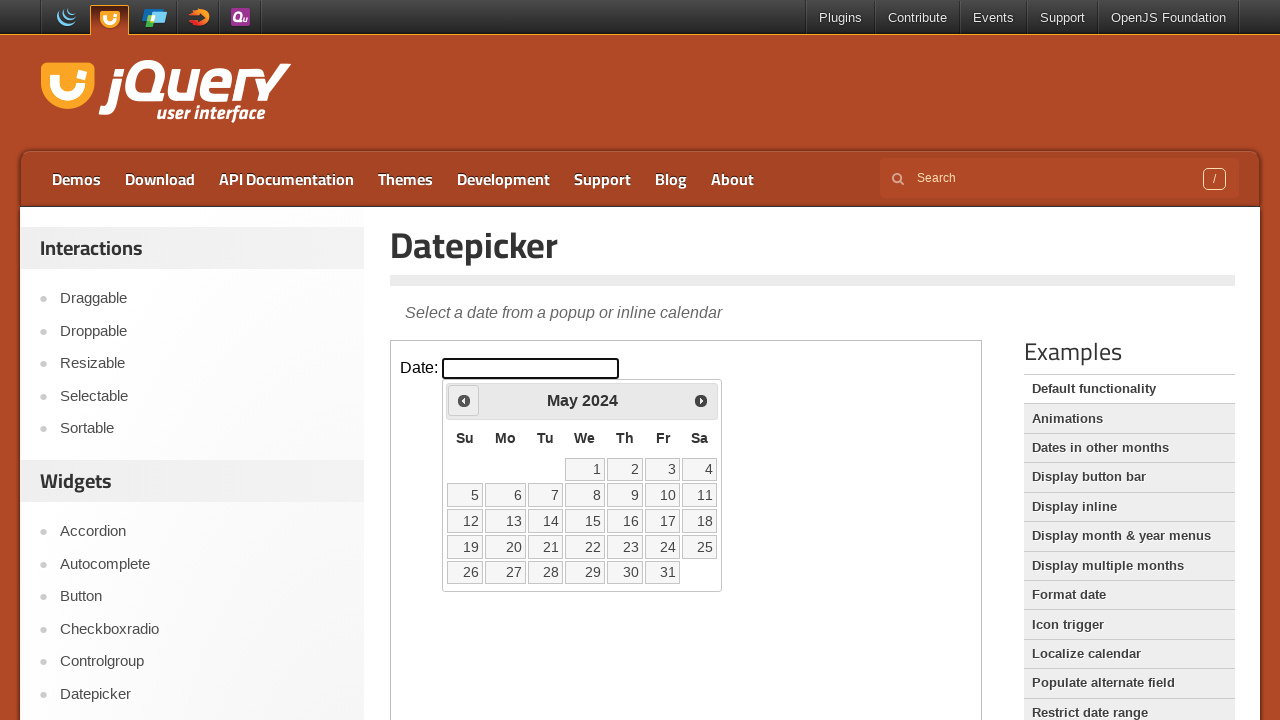

Waited for calendar to update
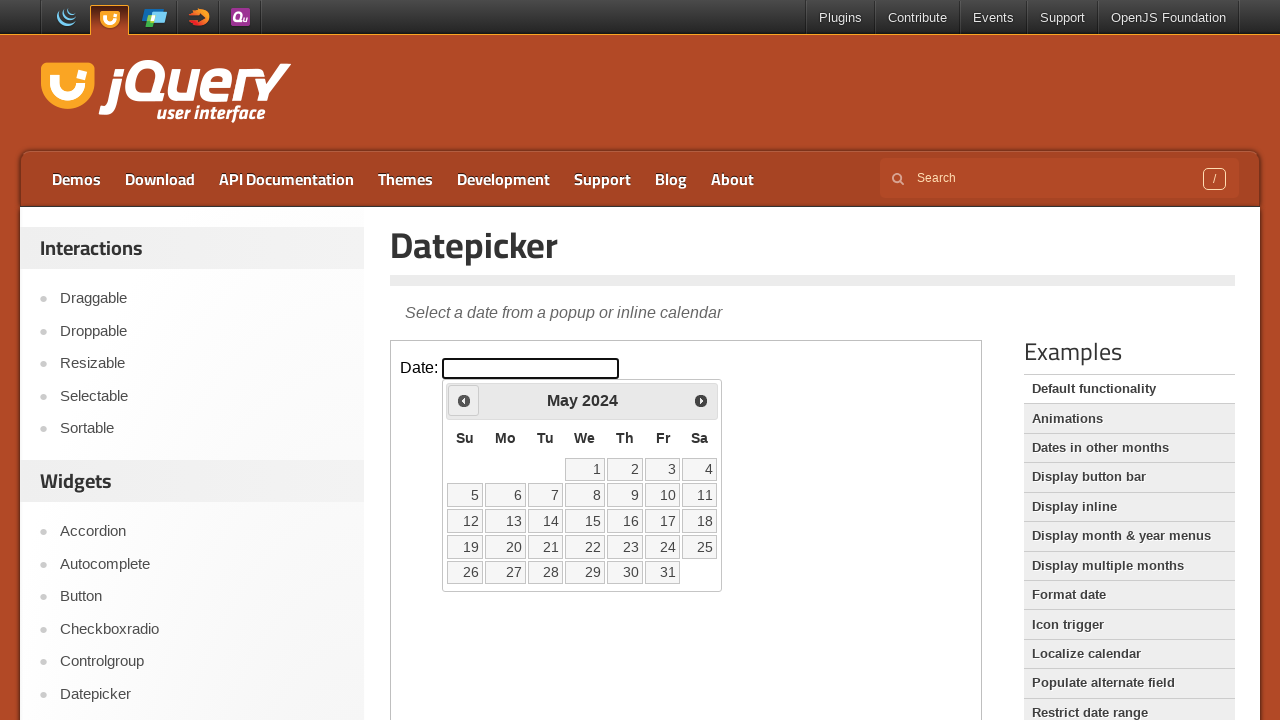

Clicked previous arrow to navigate backward (currently at May 2024) at (464, 400) on iframe.demo-frame >> nth=0 >> internal:control=enter-frame >> #ui-datepicker-div
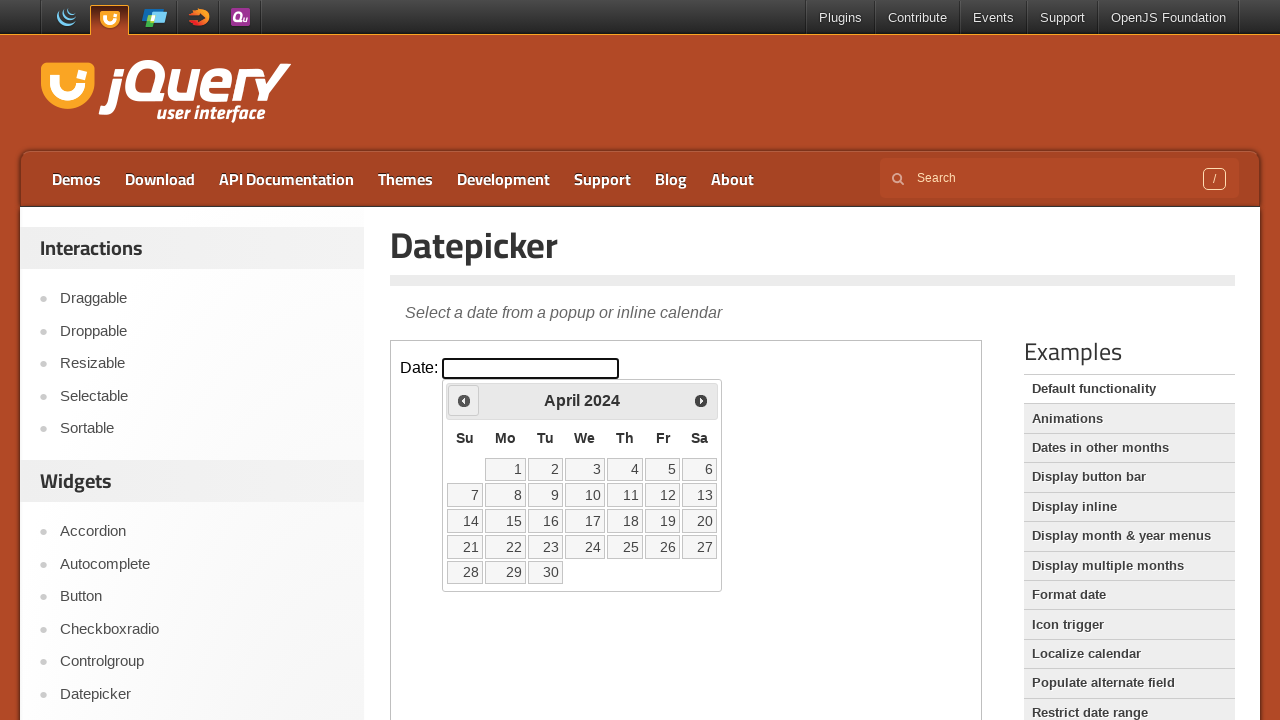

Waited for calendar to update
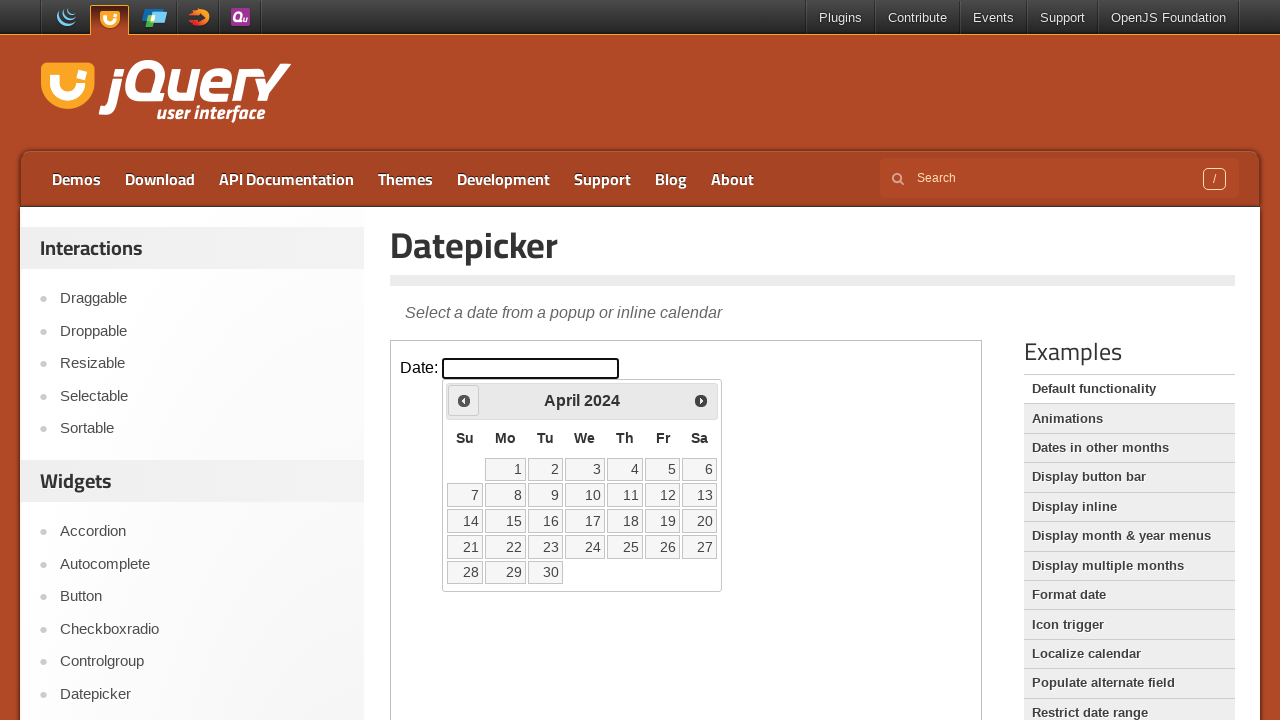

Clicked previous arrow to navigate backward (currently at April 2024) at (464, 400) on iframe.demo-frame >> nth=0 >> internal:control=enter-frame >> #ui-datepicker-div
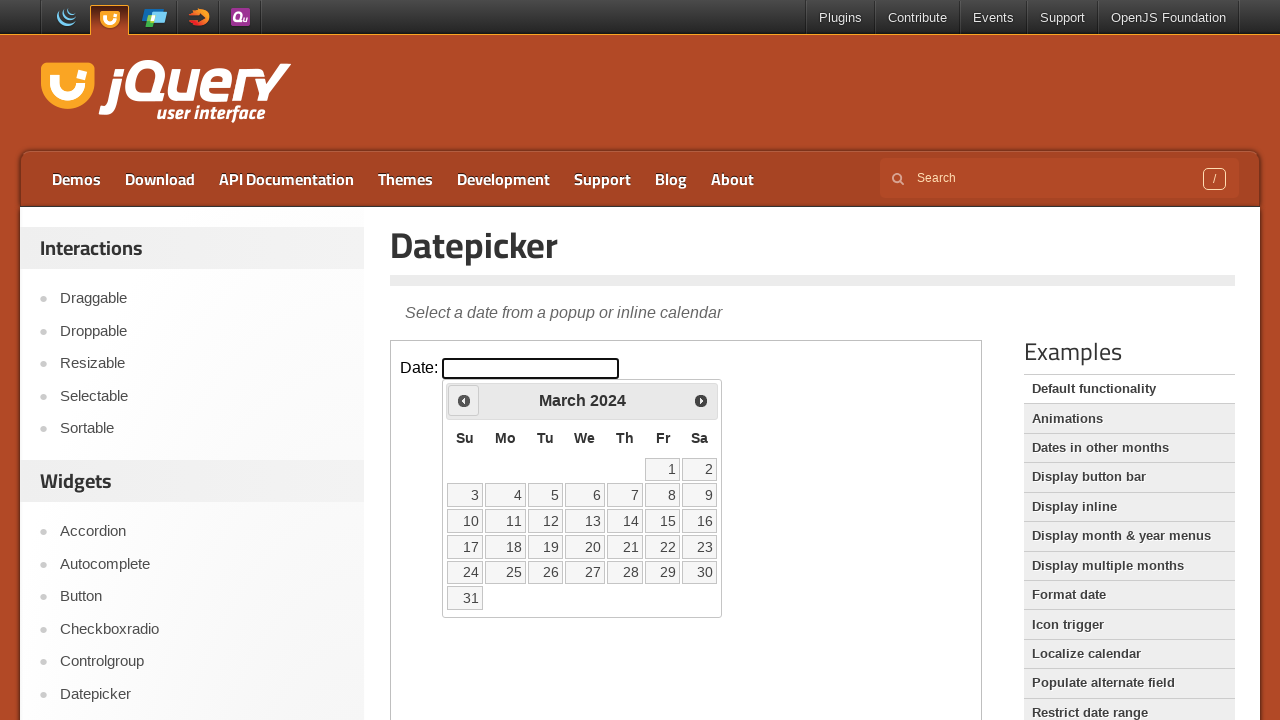

Waited for calendar to update
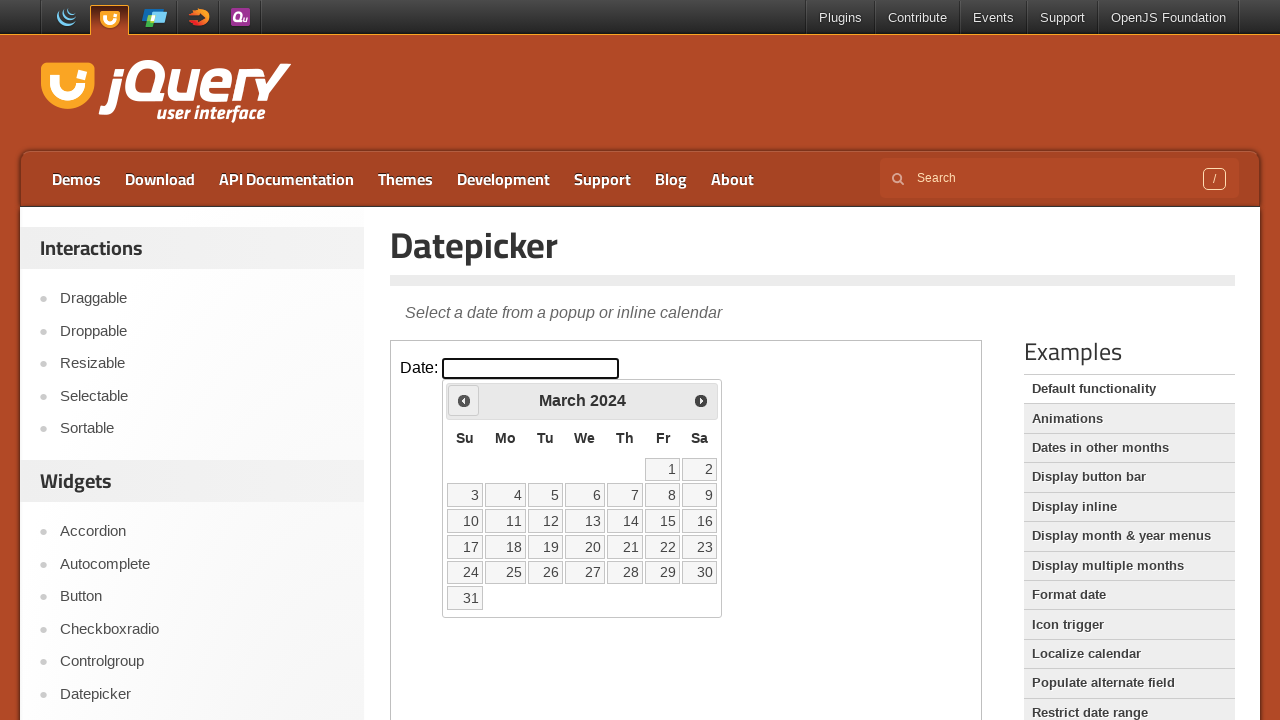

Clicked previous arrow to navigate backward (currently at March 2024) at (464, 400) on iframe.demo-frame >> nth=0 >> internal:control=enter-frame >> #ui-datepicker-div
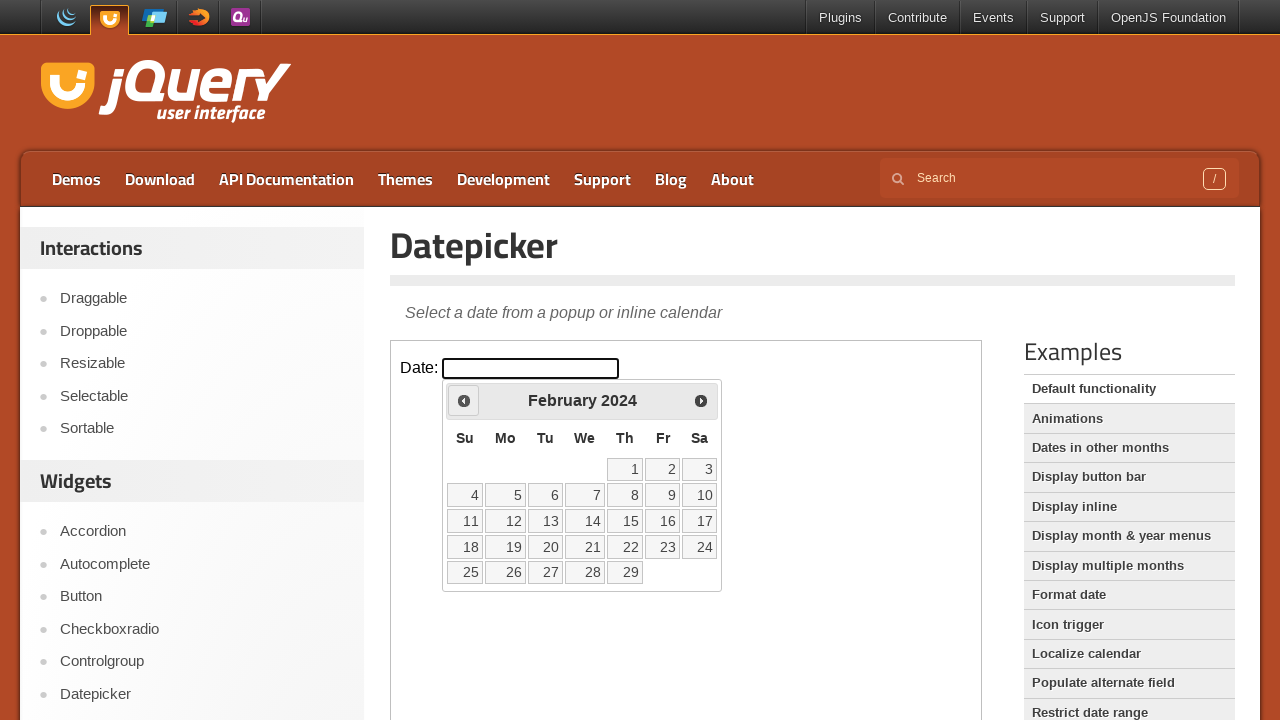

Waited for calendar to update
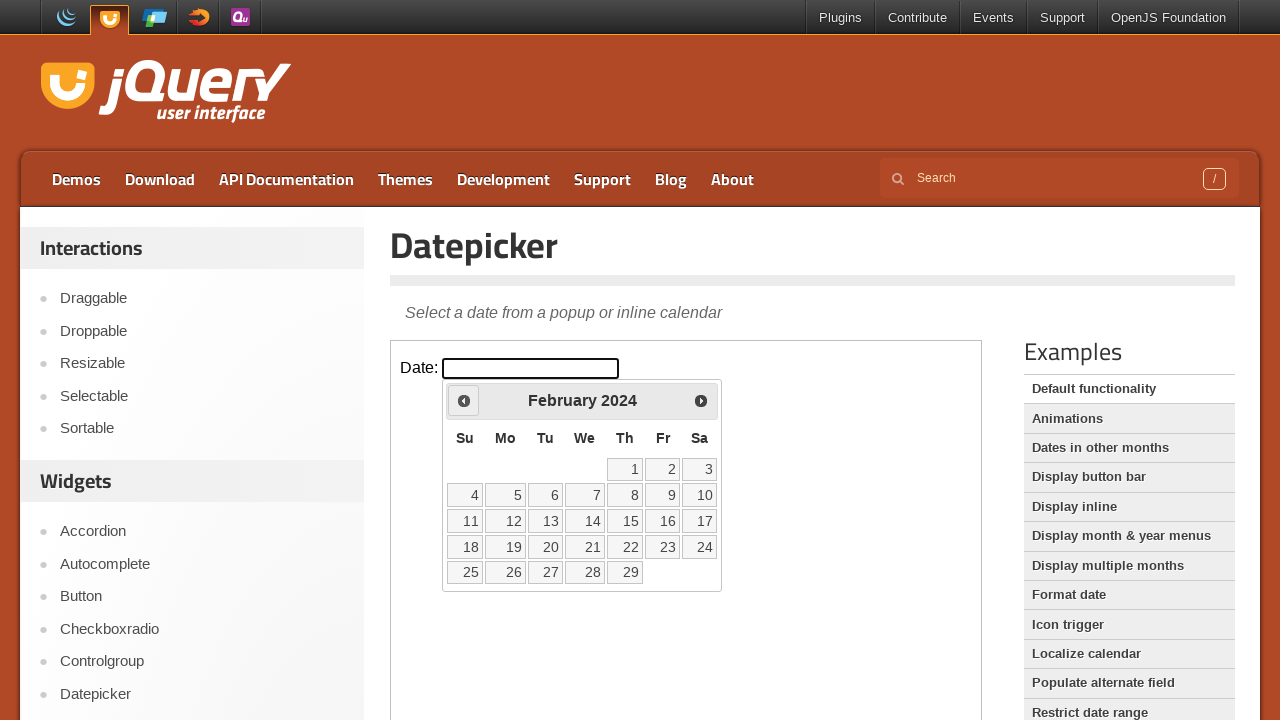

Clicked previous arrow to navigate backward (currently at February 2024) at (464, 400) on iframe.demo-frame >> nth=0 >> internal:control=enter-frame >> #ui-datepicker-div
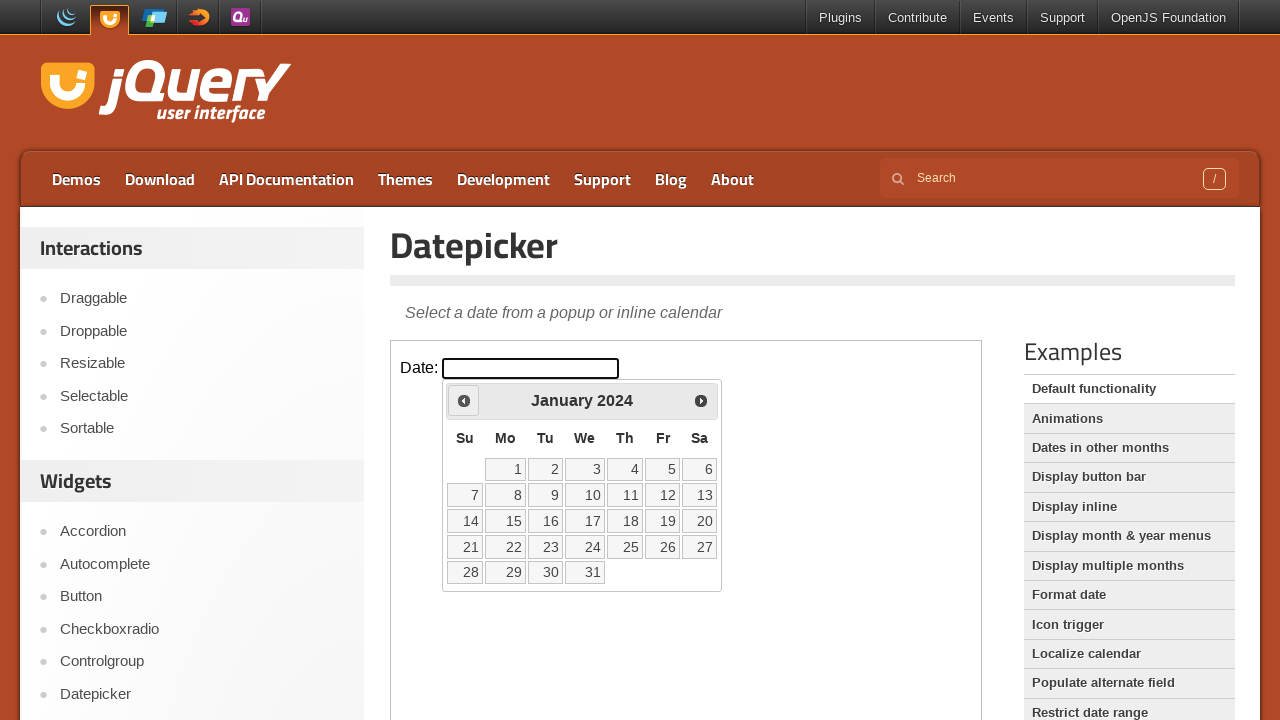

Waited for calendar to update
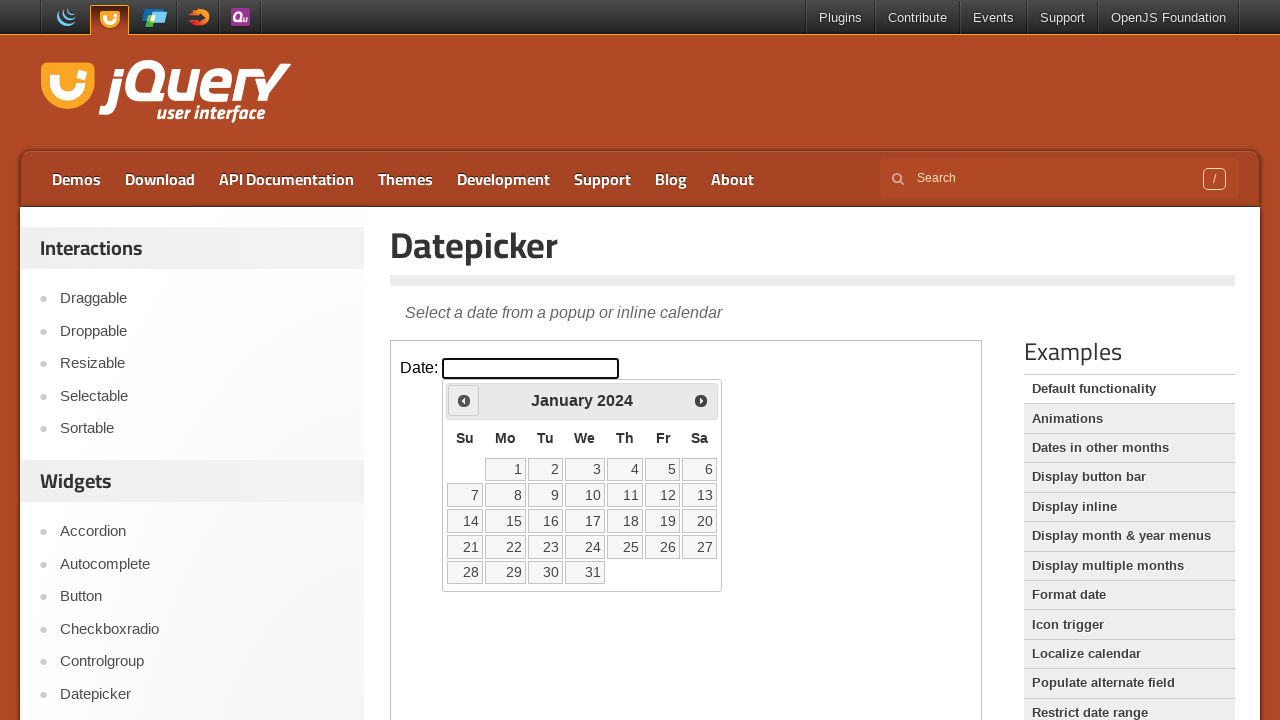

Clicked previous arrow to navigate backward (currently at January 2024) at (464, 400) on iframe.demo-frame >> nth=0 >> internal:control=enter-frame >> #ui-datepicker-div
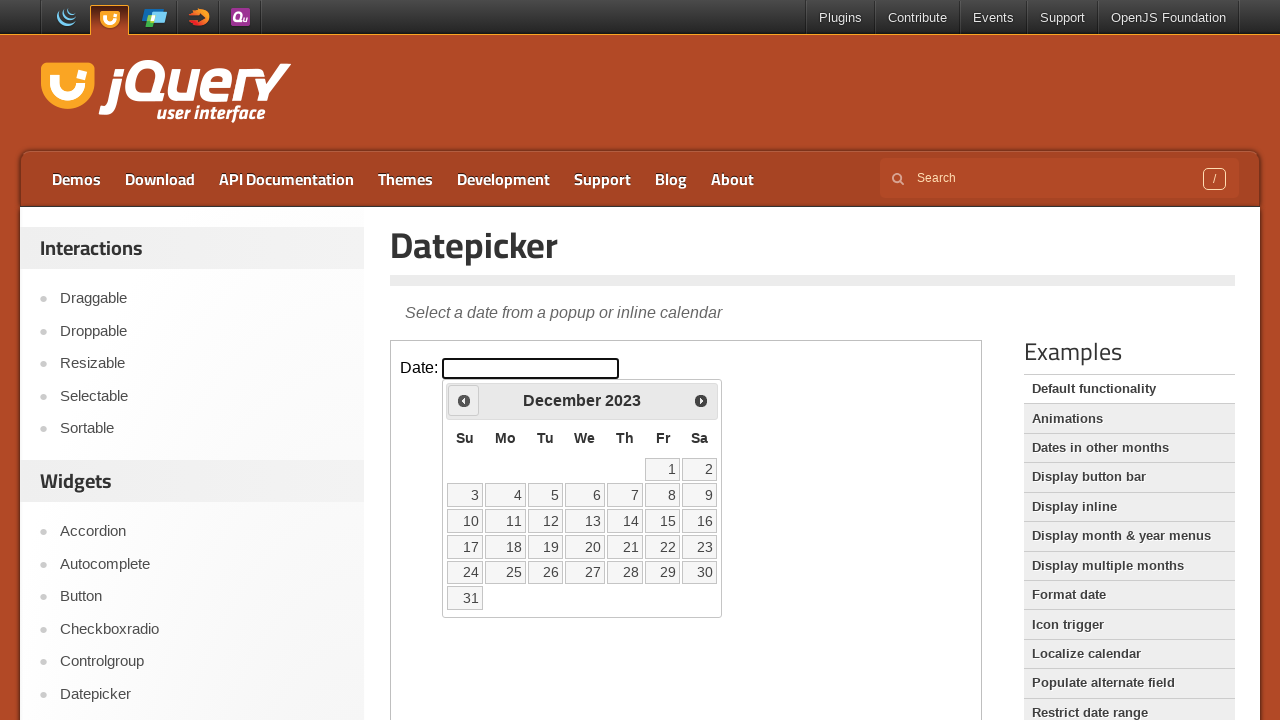

Waited for calendar to update
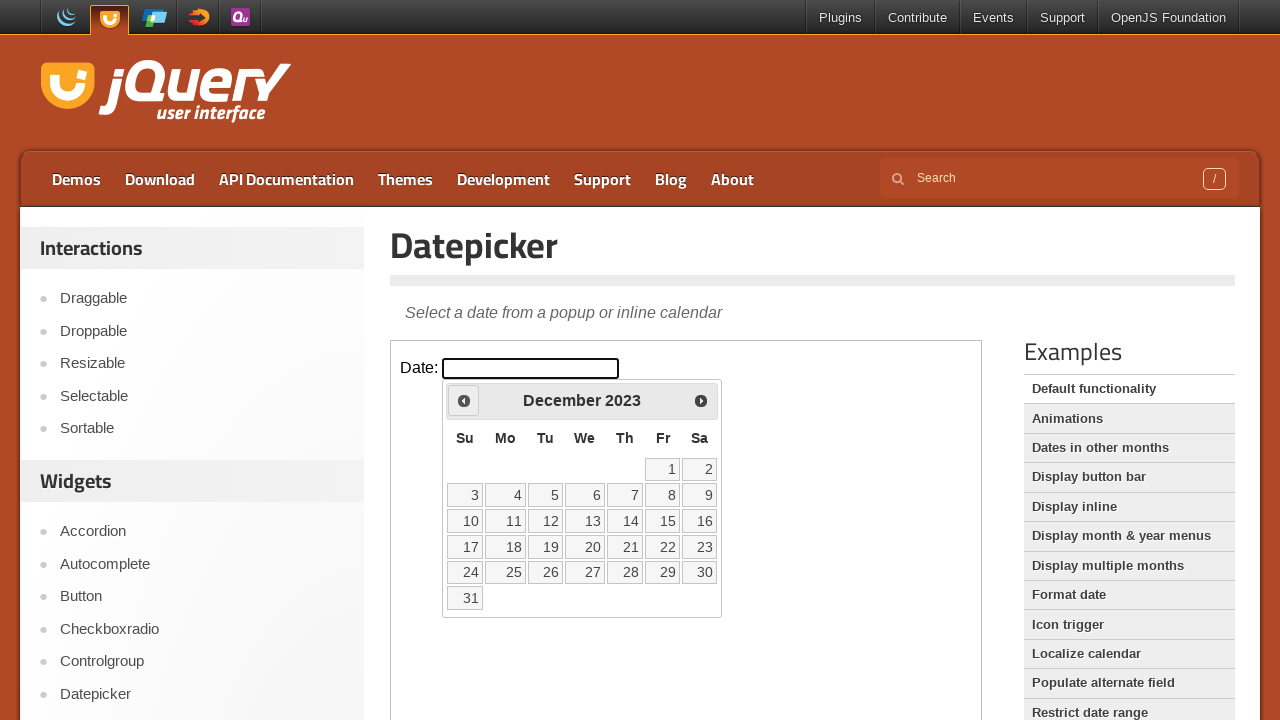

Clicked previous arrow to navigate backward (currently at December 2023) at (464, 400) on iframe.demo-frame >> nth=0 >> internal:control=enter-frame >> #ui-datepicker-div
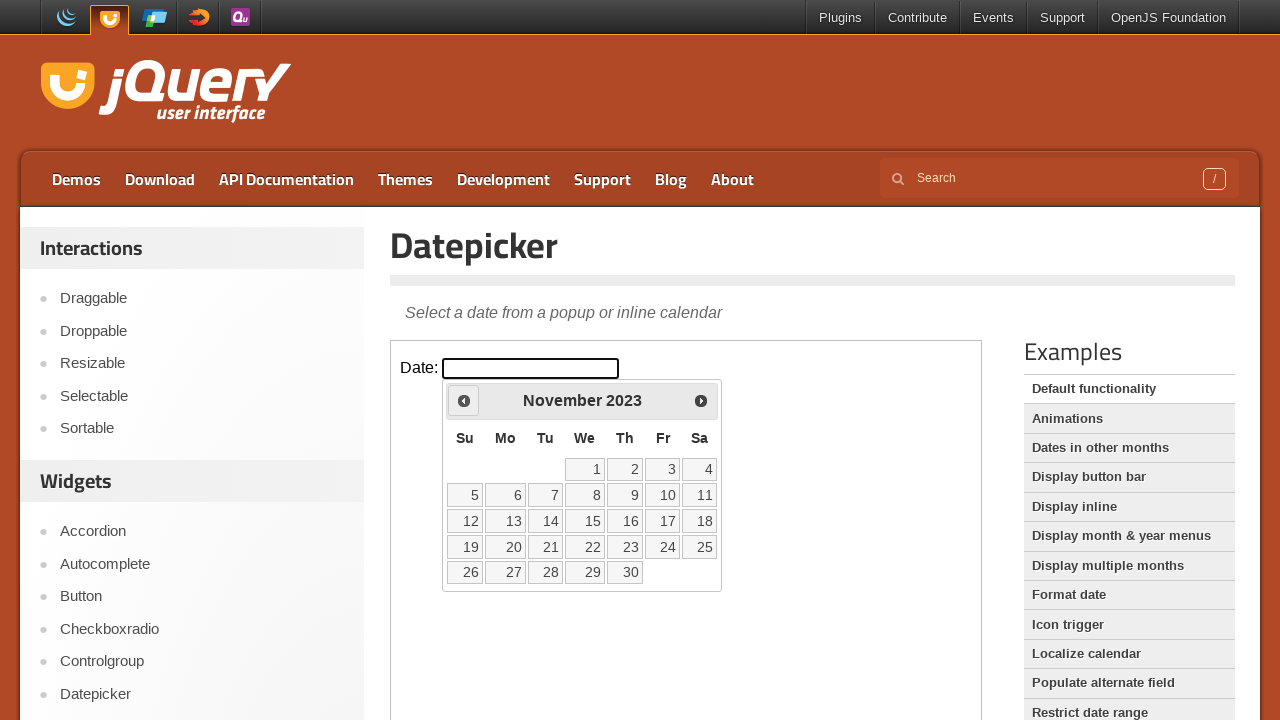

Waited for calendar to update
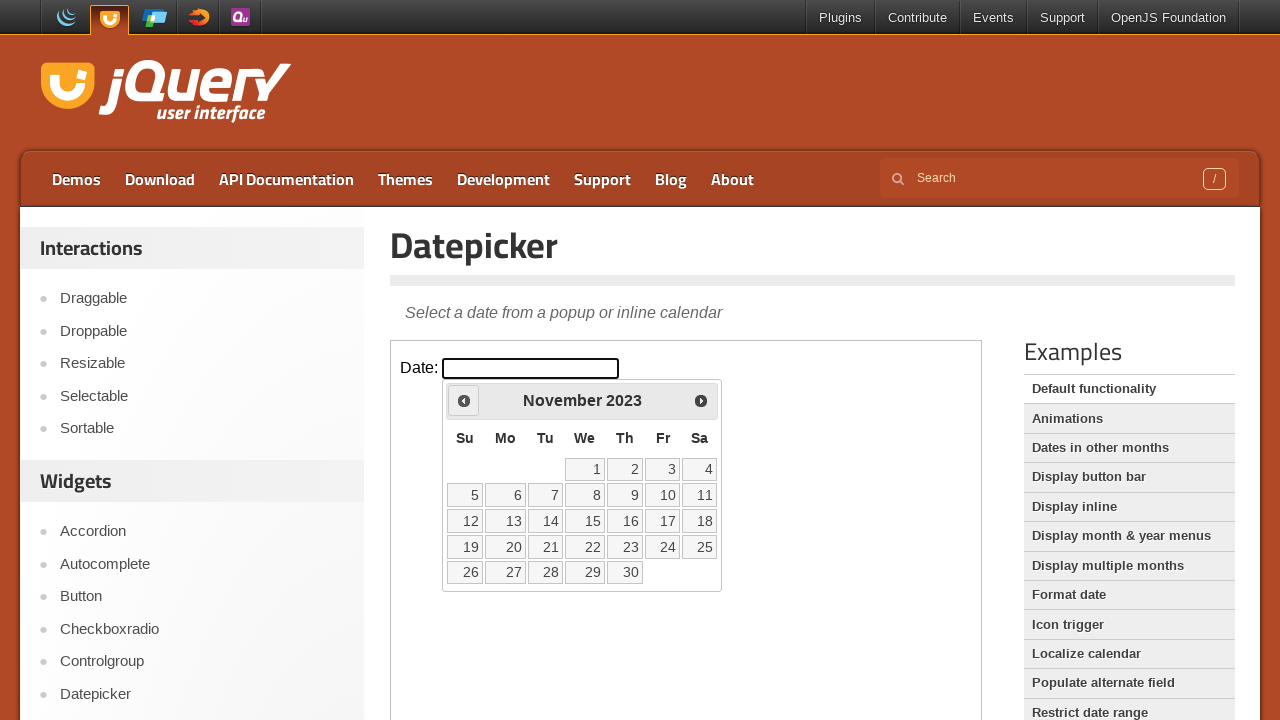

Clicked previous arrow to navigate backward (currently at November 2023) at (464, 400) on iframe.demo-frame >> nth=0 >> internal:control=enter-frame >> #ui-datepicker-div
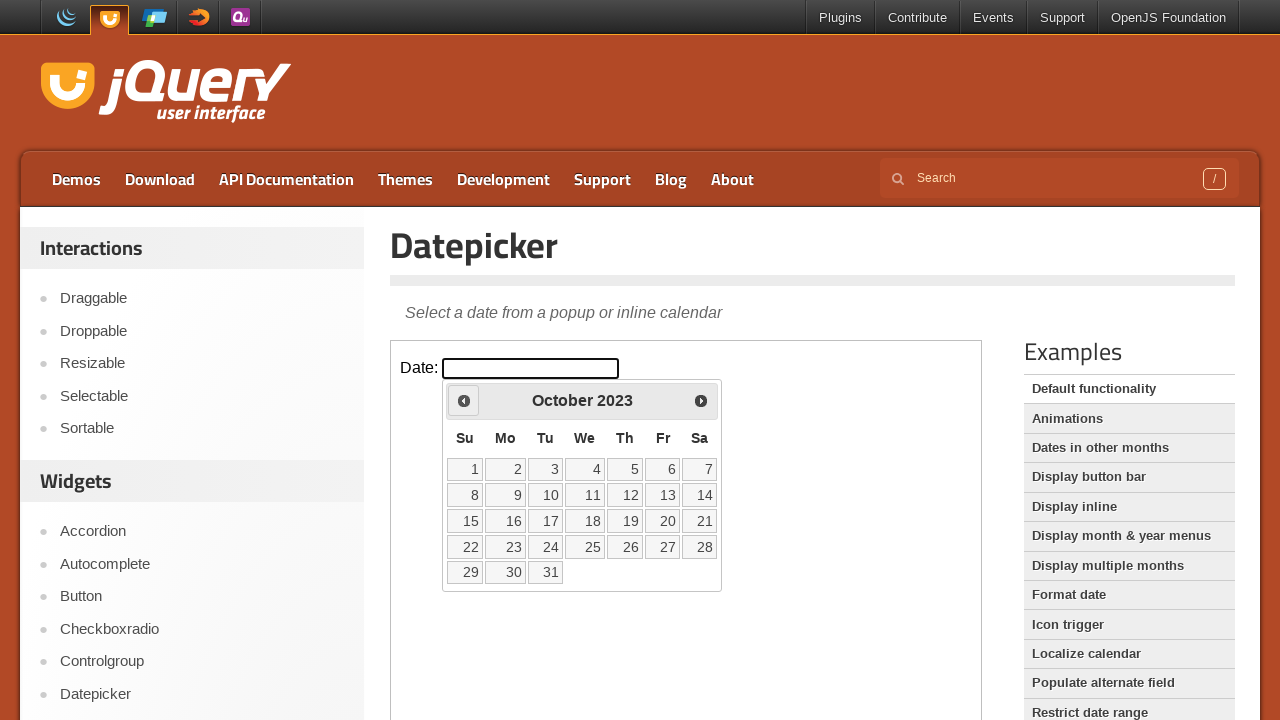

Waited for calendar to update
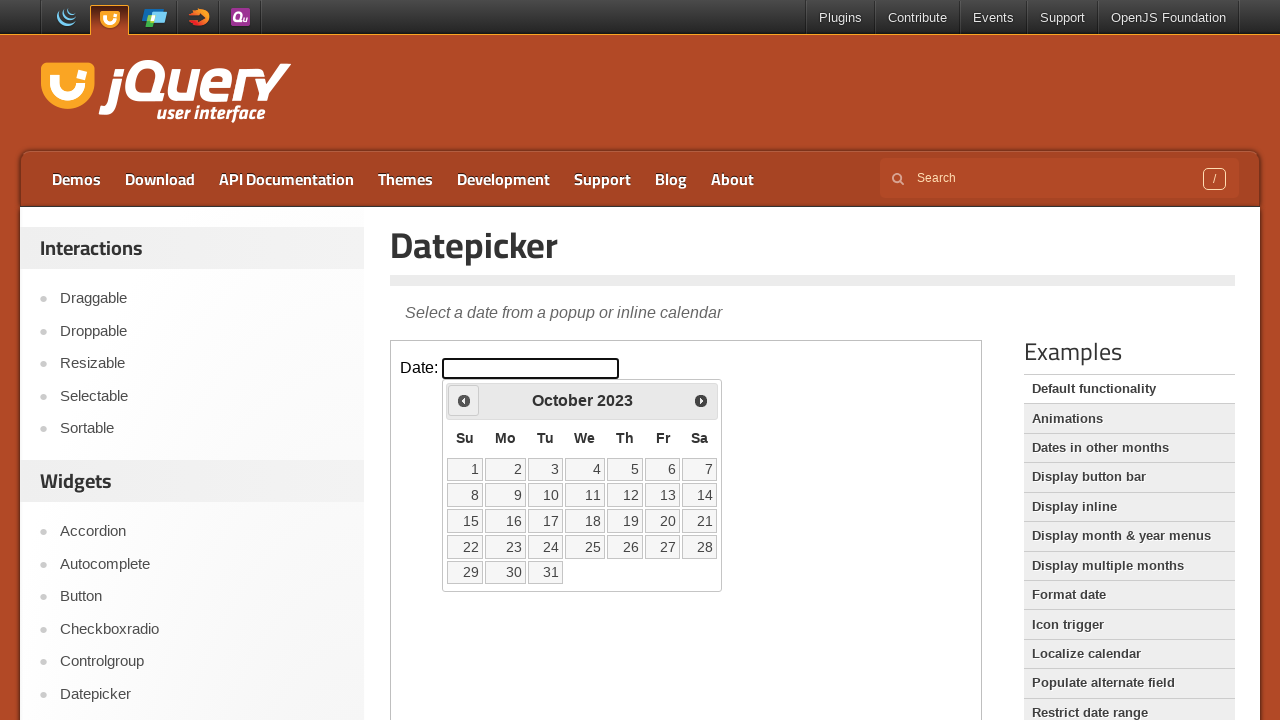

Clicked previous arrow to navigate backward (currently at October 2023) at (464, 400) on iframe.demo-frame >> nth=0 >> internal:control=enter-frame >> #ui-datepicker-div
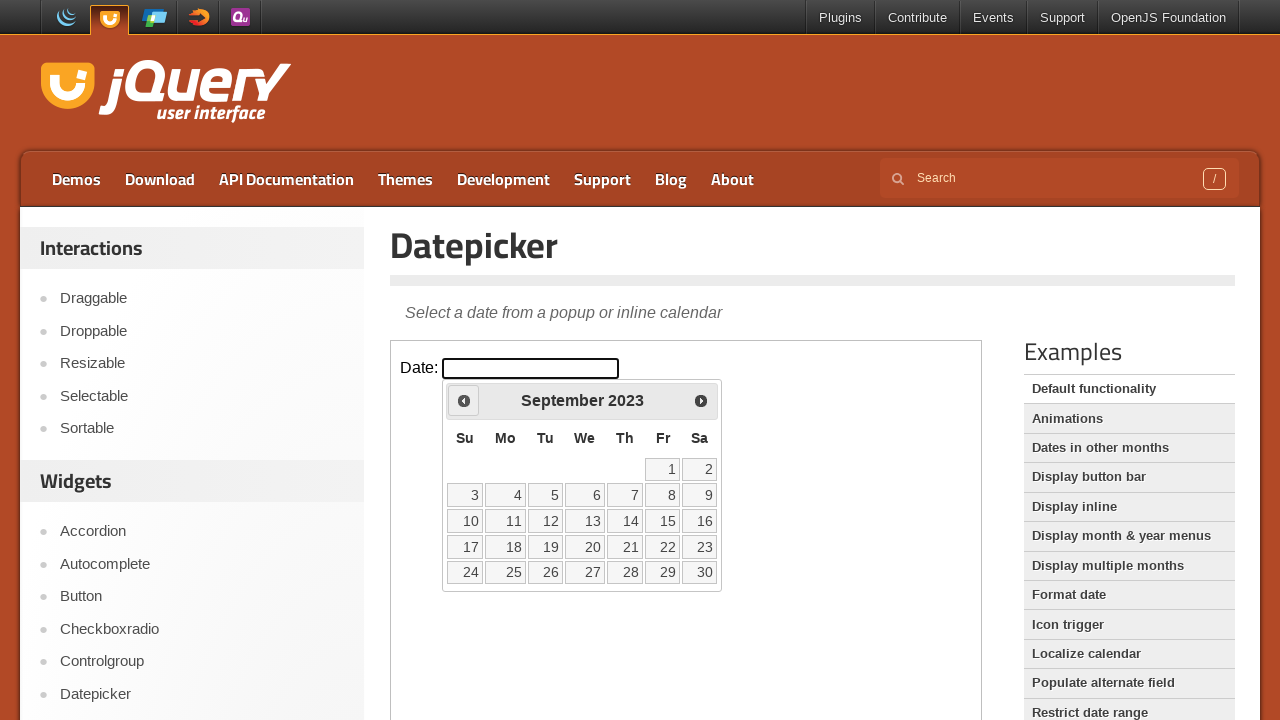

Waited for calendar to update
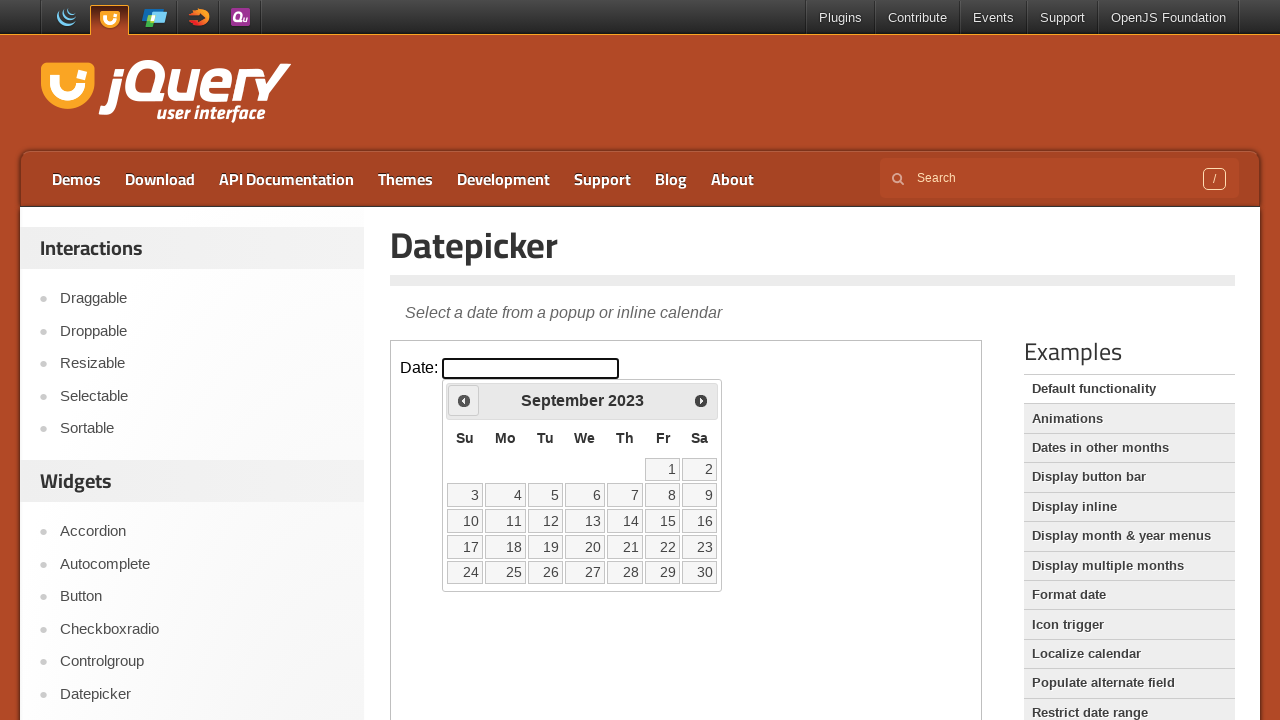

Clicked previous arrow to navigate backward (currently at September 2023) at (464, 400) on iframe.demo-frame >> nth=0 >> internal:control=enter-frame >> #ui-datepicker-div
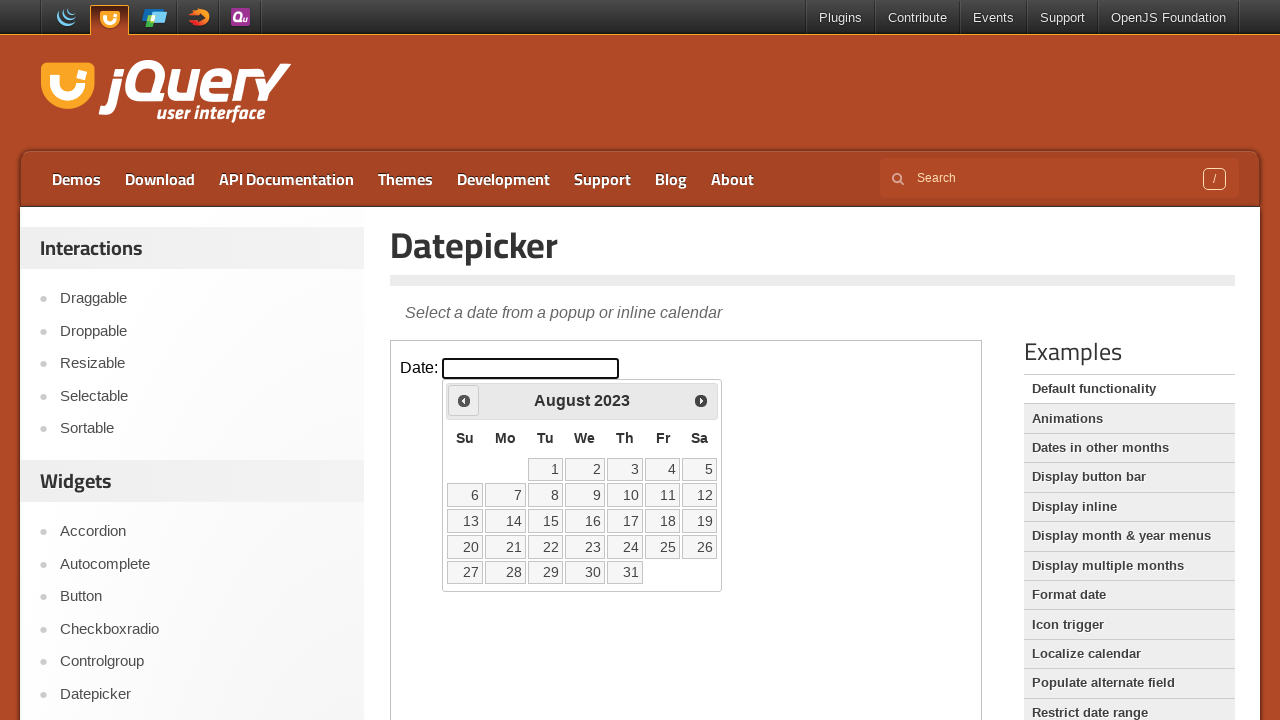

Waited for calendar to update
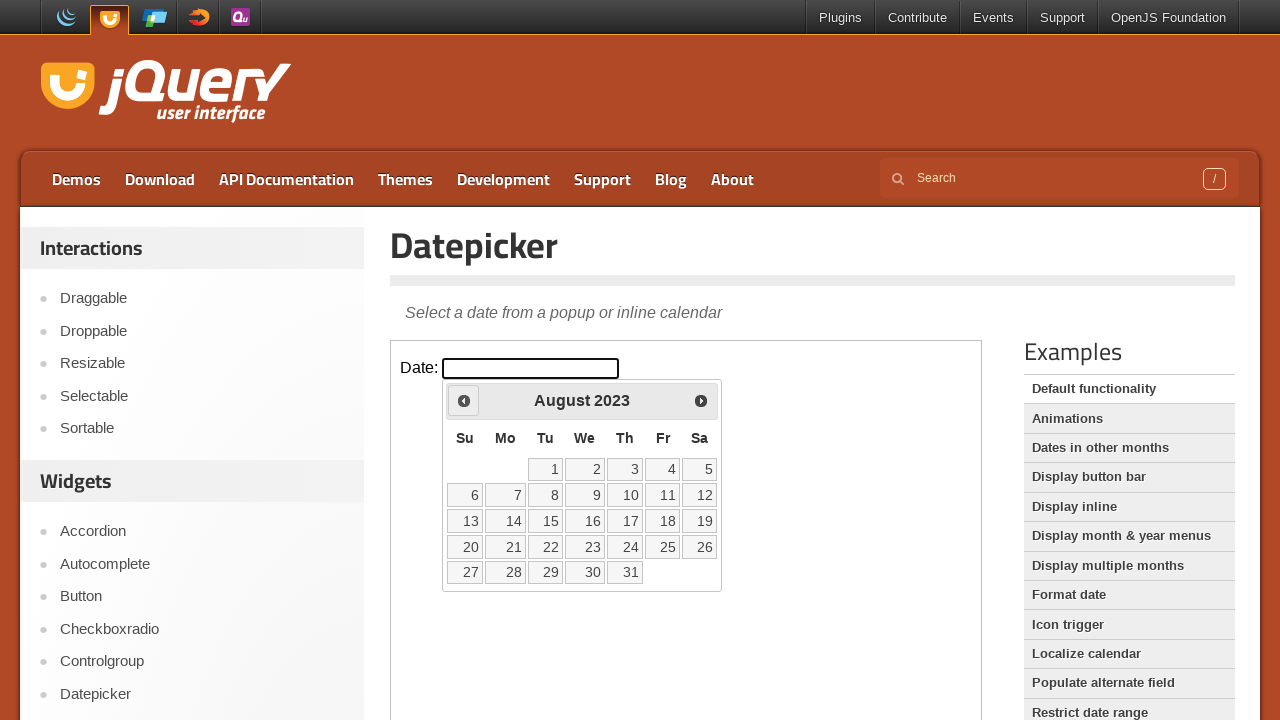

Clicked previous arrow to navigate backward (currently at August 2023) at (464, 400) on iframe.demo-frame >> nth=0 >> internal:control=enter-frame >> #ui-datepicker-div
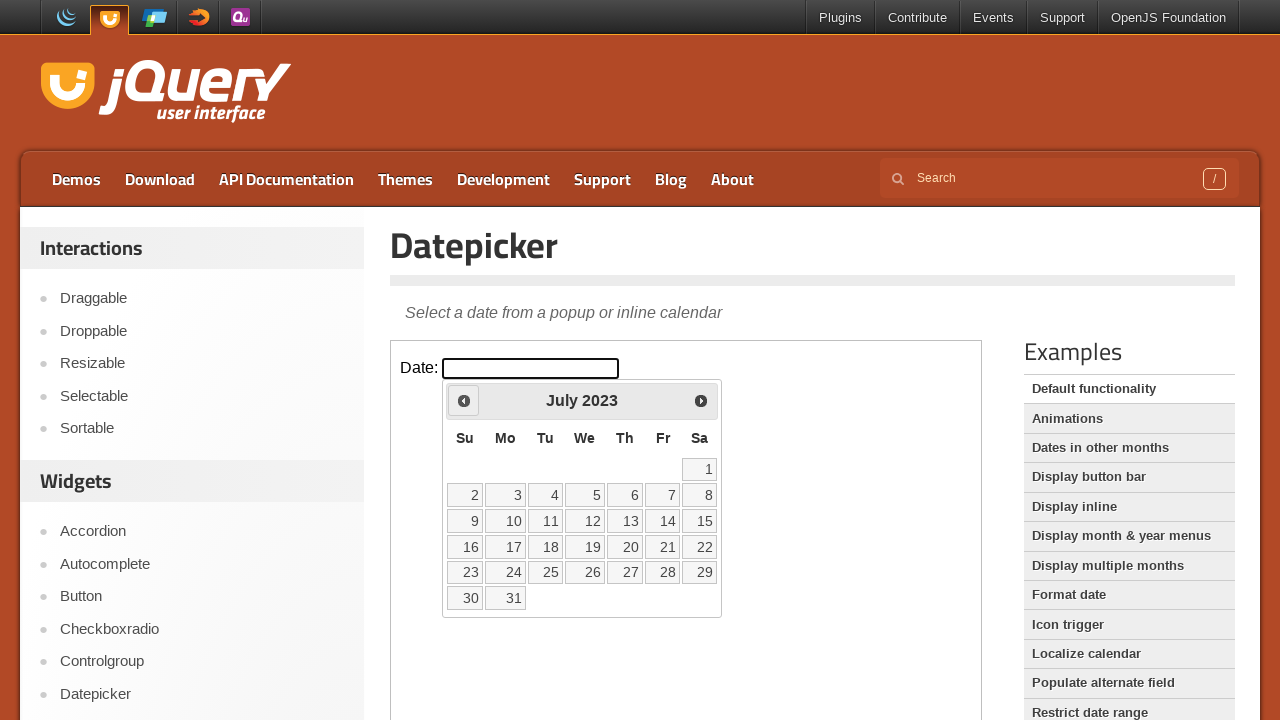

Waited for calendar to update
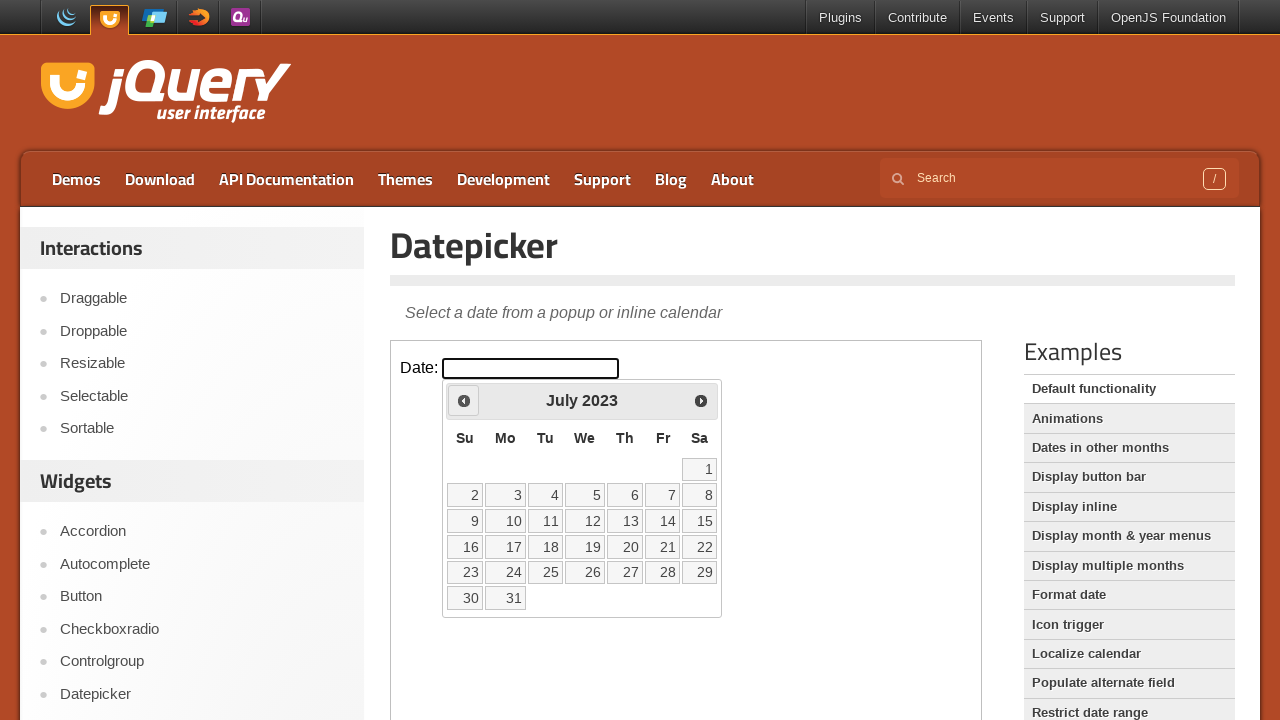

Clicked previous arrow to navigate backward (currently at July 2023) at (464, 400) on iframe.demo-frame >> nth=0 >> internal:control=enter-frame >> #ui-datepicker-div
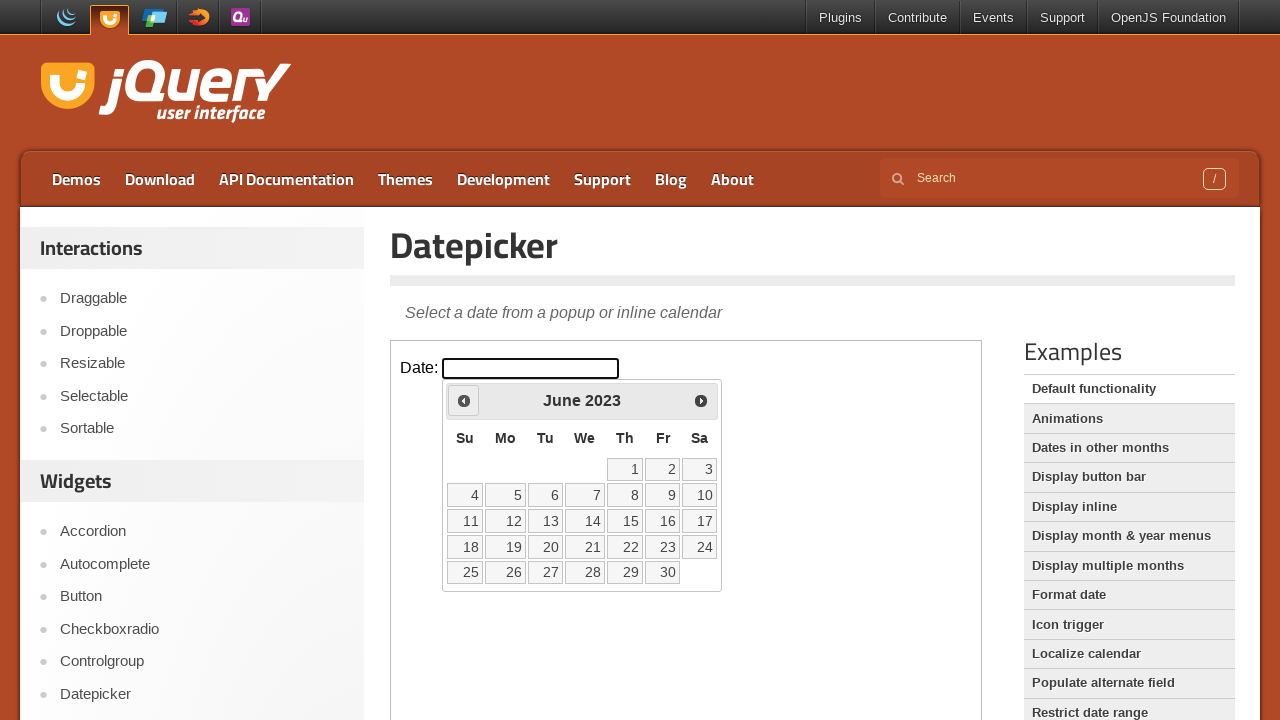

Waited for calendar to update
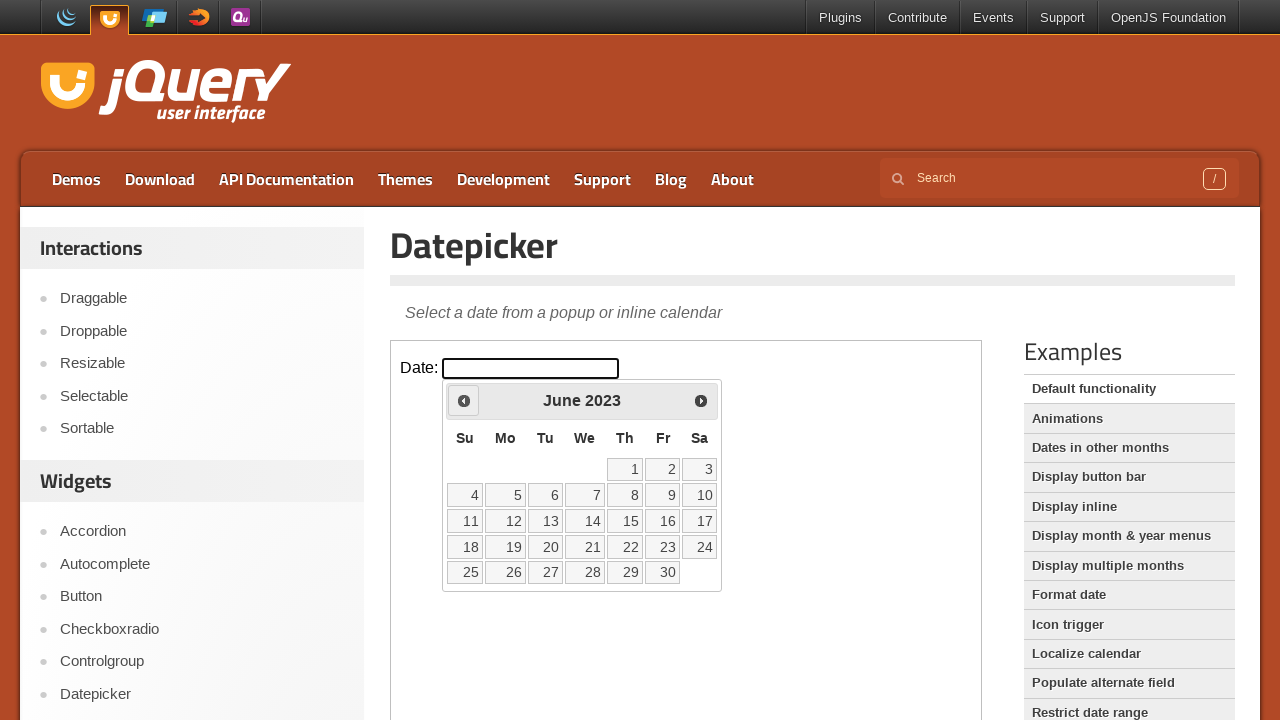

Clicked previous arrow to navigate backward (currently at June 2023) at (464, 400) on iframe.demo-frame >> nth=0 >> internal:control=enter-frame >> #ui-datepicker-div
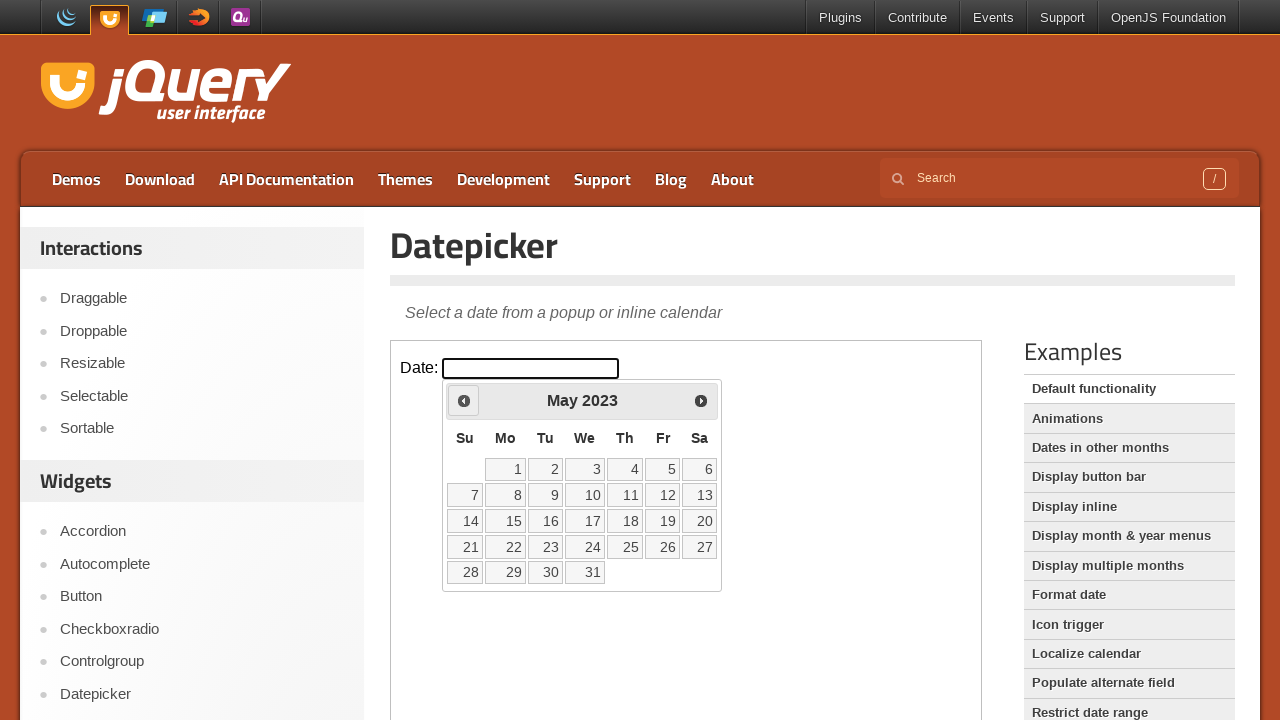

Waited for calendar to update
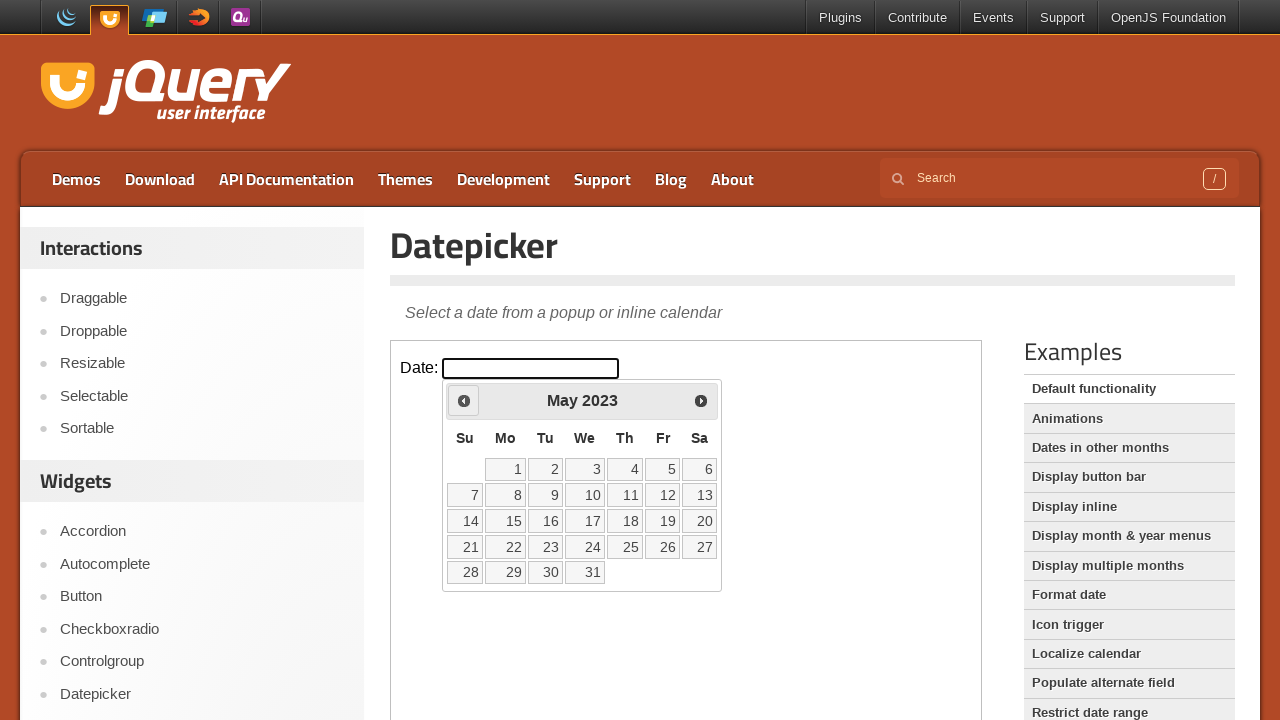

Clicked previous arrow to navigate backward (currently at May 2023) at (464, 400) on iframe.demo-frame >> nth=0 >> internal:control=enter-frame >> #ui-datepicker-div
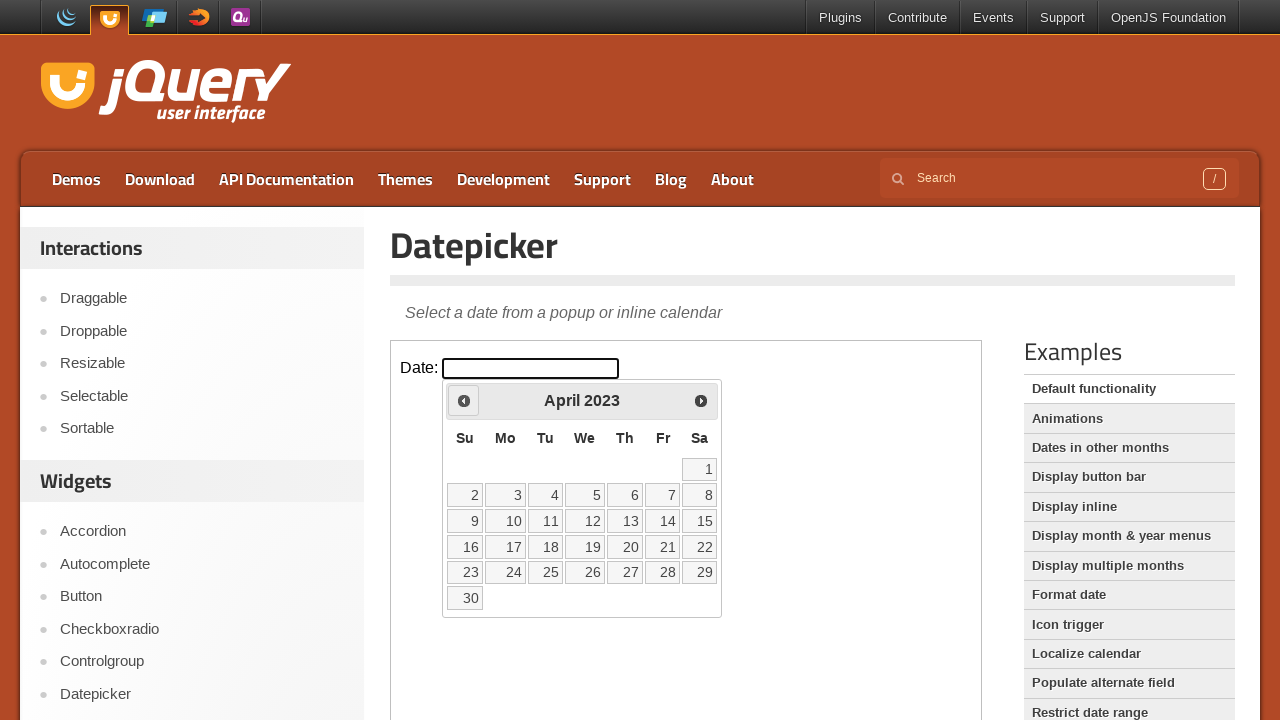

Waited for calendar to update
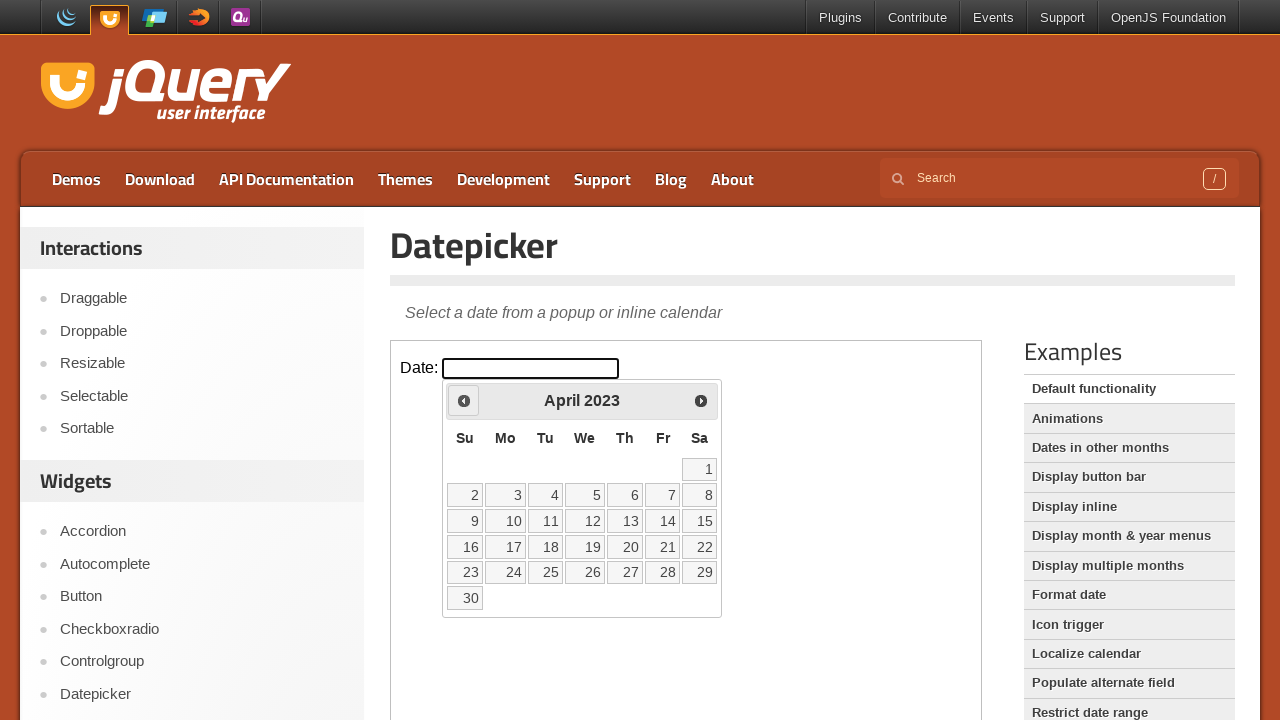

Clicked previous arrow to navigate backward (currently at April 2023) at (464, 400) on iframe.demo-frame >> nth=0 >> internal:control=enter-frame >> #ui-datepicker-div
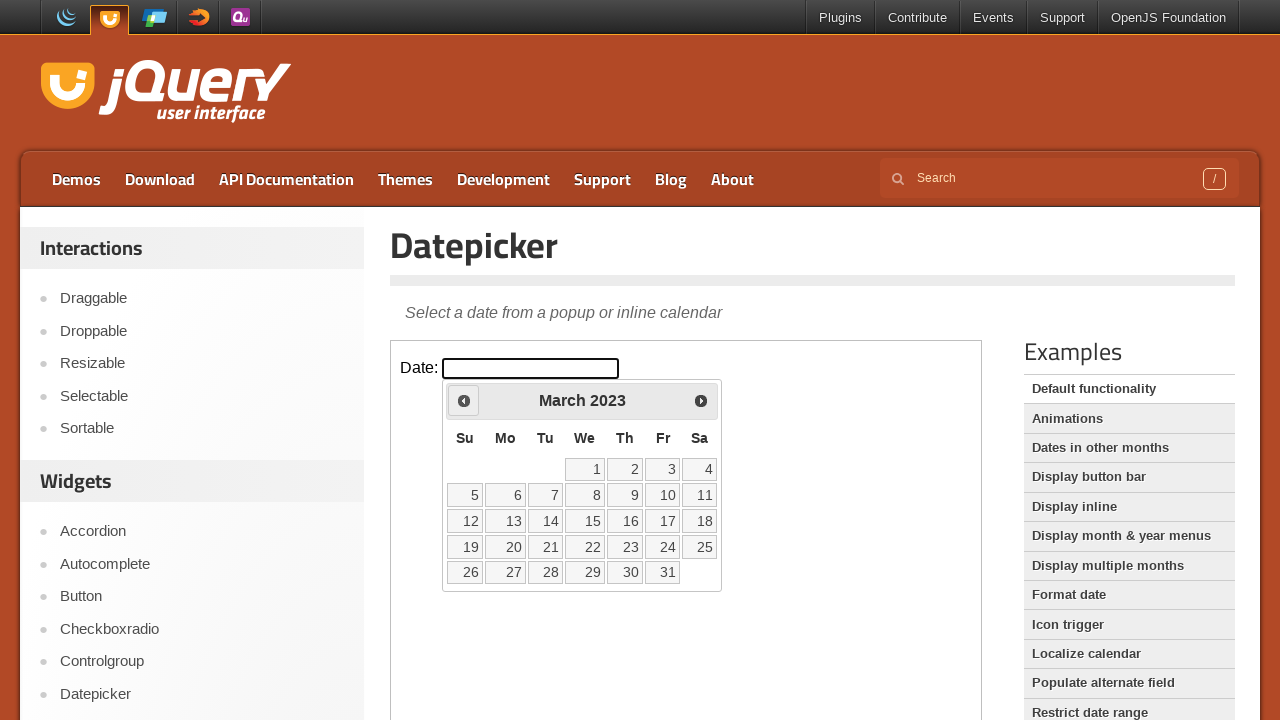

Waited for calendar to update
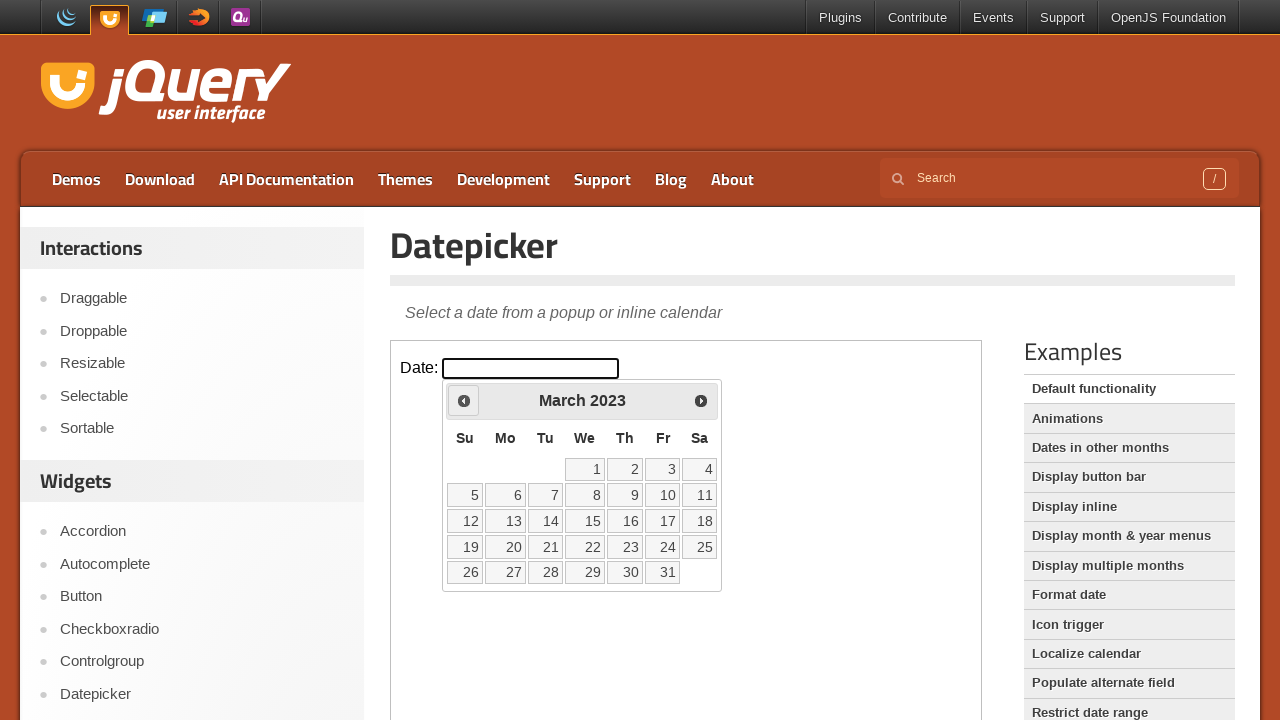

Clicked previous arrow to navigate backward (currently at March 2023) at (464, 400) on iframe.demo-frame >> nth=0 >> internal:control=enter-frame >> #ui-datepicker-div
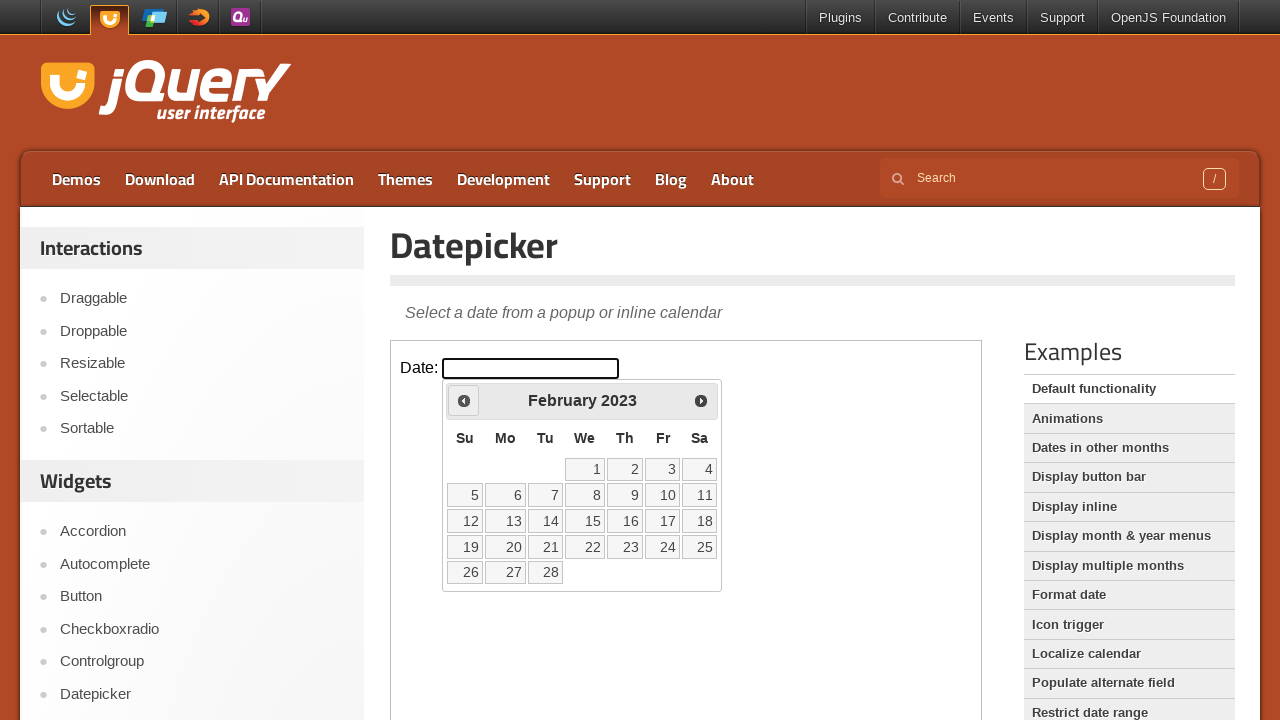

Waited for calendar to update
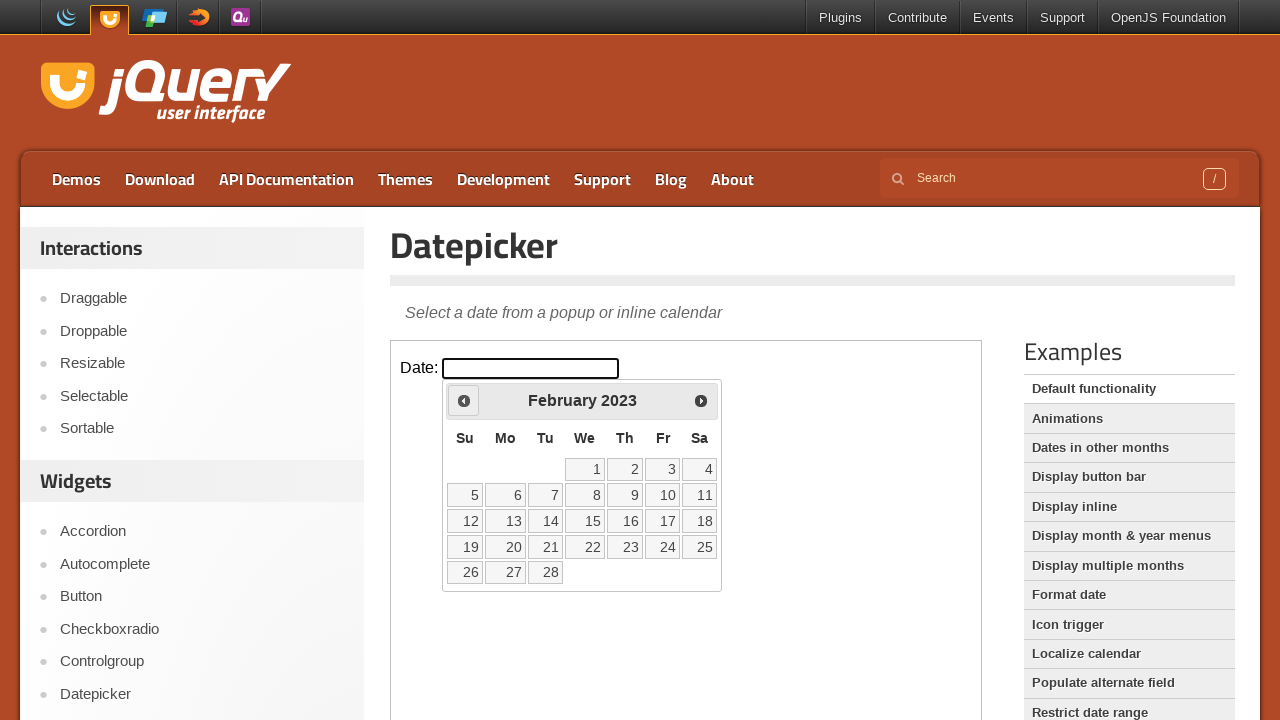

Clicked previous arrow to navigate backward (currently at February 2023) at (464, 400) on iframe.demo-frame >> nth=0 >> internal:control=enter-frame >> #ui-datepicker-div
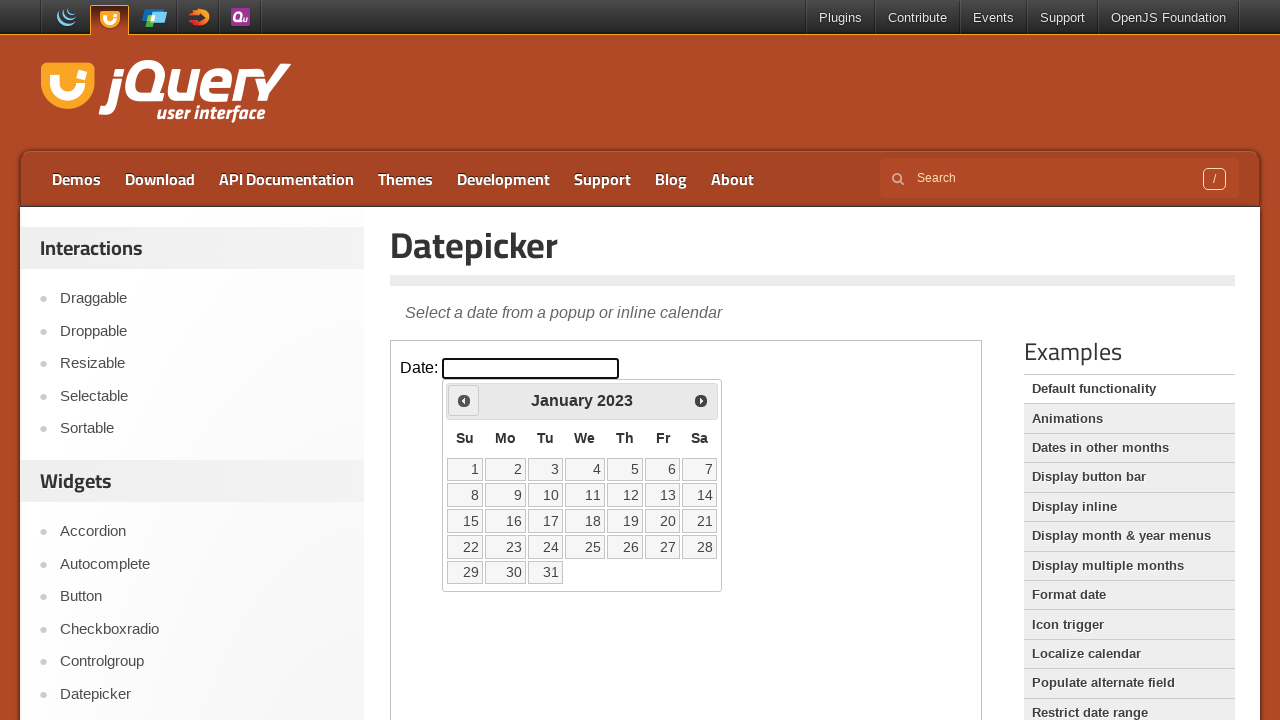

Waited for calendar to update
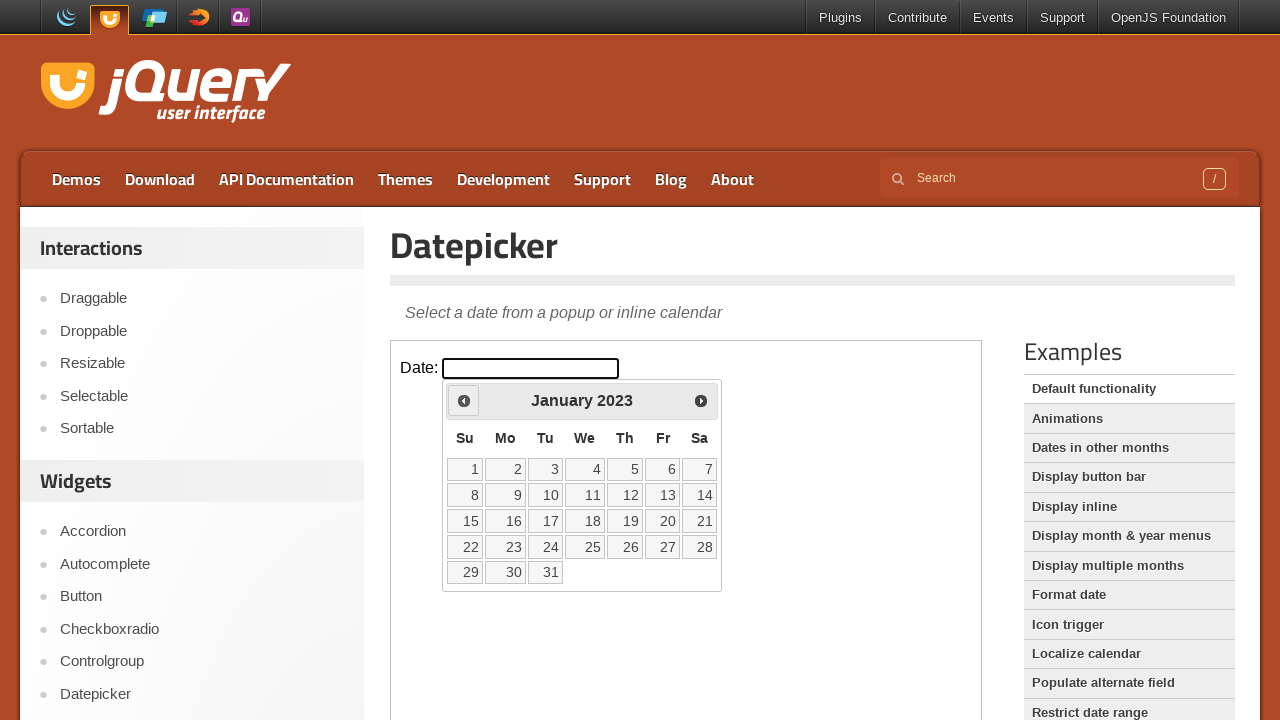

Clicked previous arrow to navigate backward (currently at January 2023) at (464, 400) on iframe.demo-frame >> nth=0 >> internal:control=enter-frame >> #ui-datepicker-div
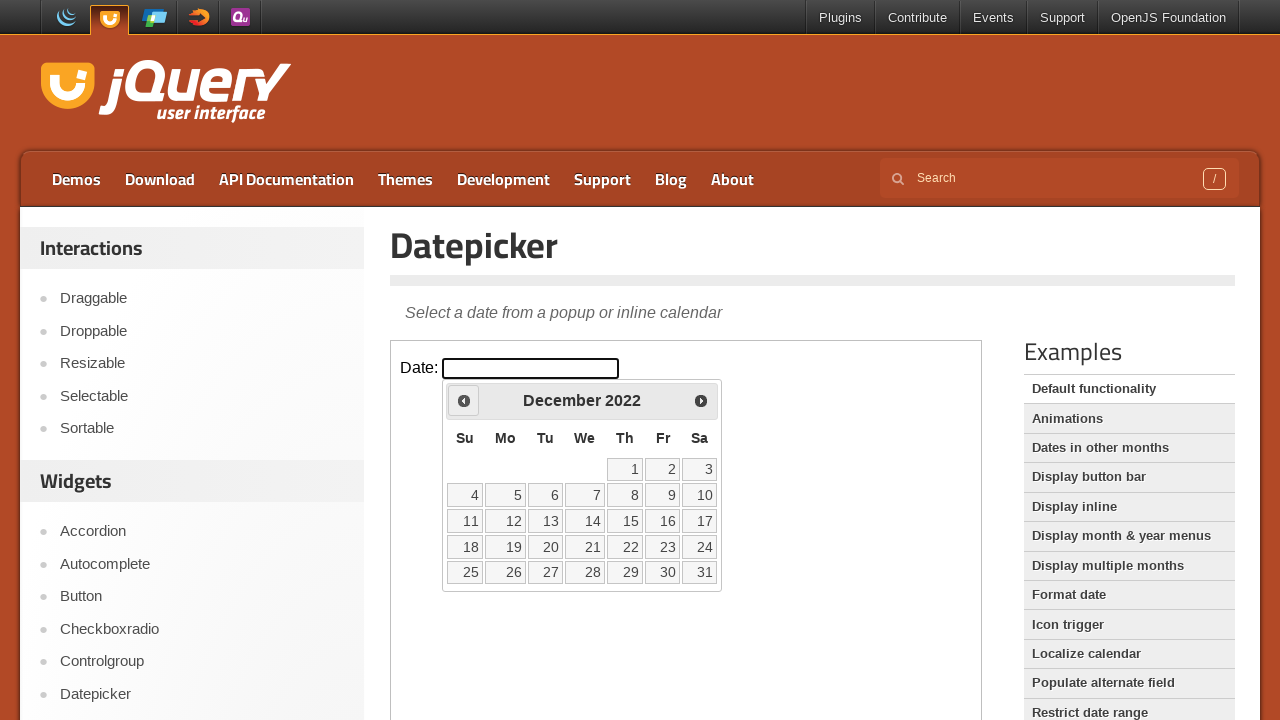

Waited for calendar to update
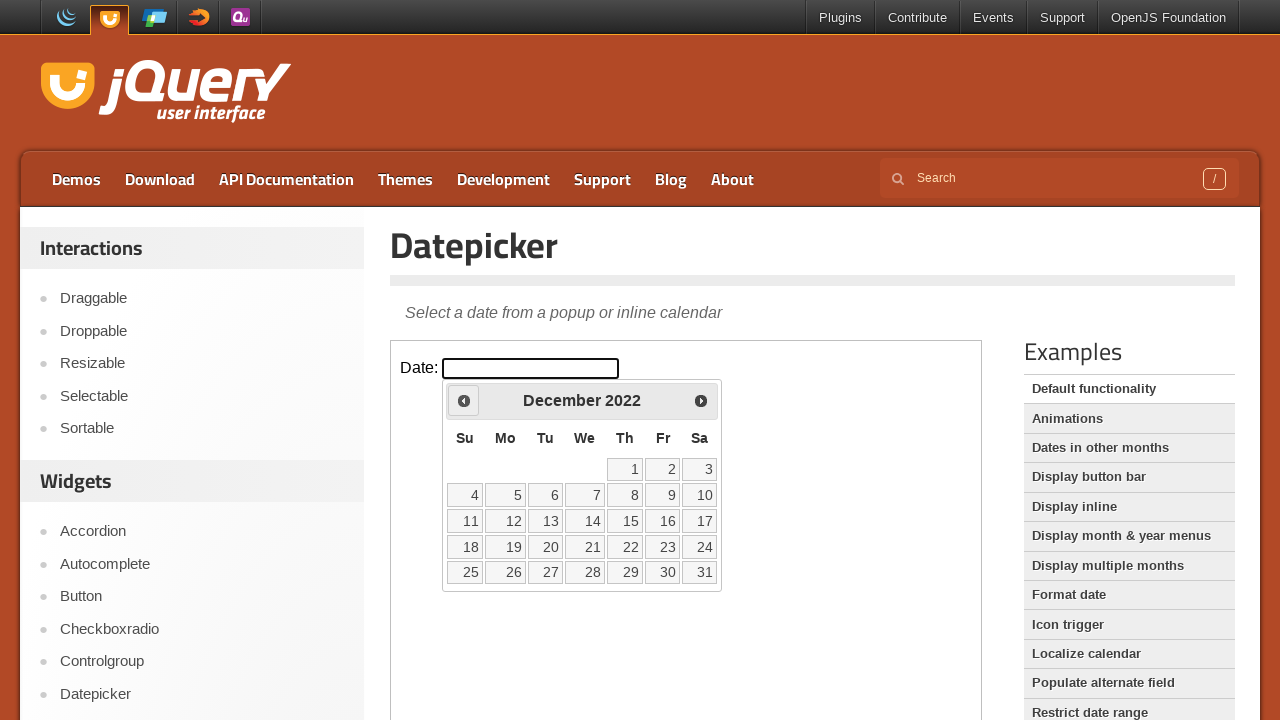

Clicked previous arrow to navigate backward (currently at December 2022) at (464, 400) on iframe.demo-frame >> nth=0 >> internal:control=enter-frame >> #ui-datepicker-div
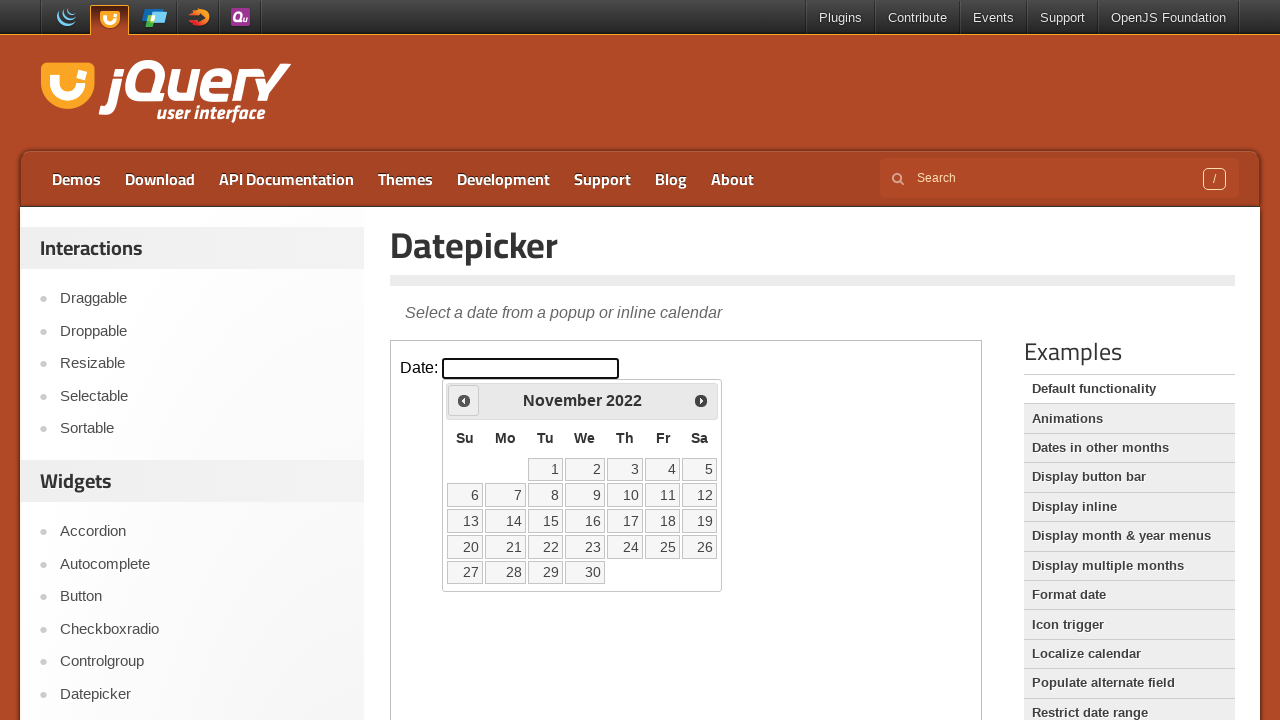

Waited for calendar to update
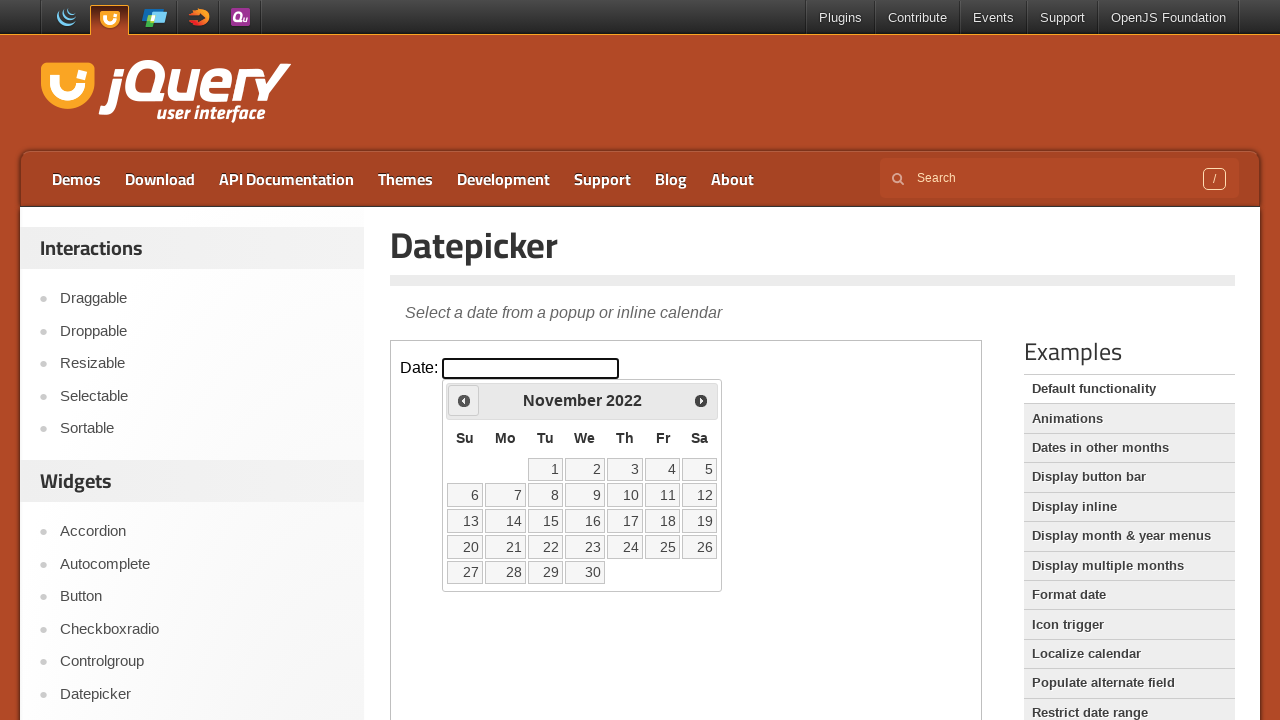

Clicked previous arrow to navigate backward (currently at November 2022) at (464, 400) on iframe.demo-frame >> nth=0 >> internal:control=enter-frame >> #ui-datepicker-div
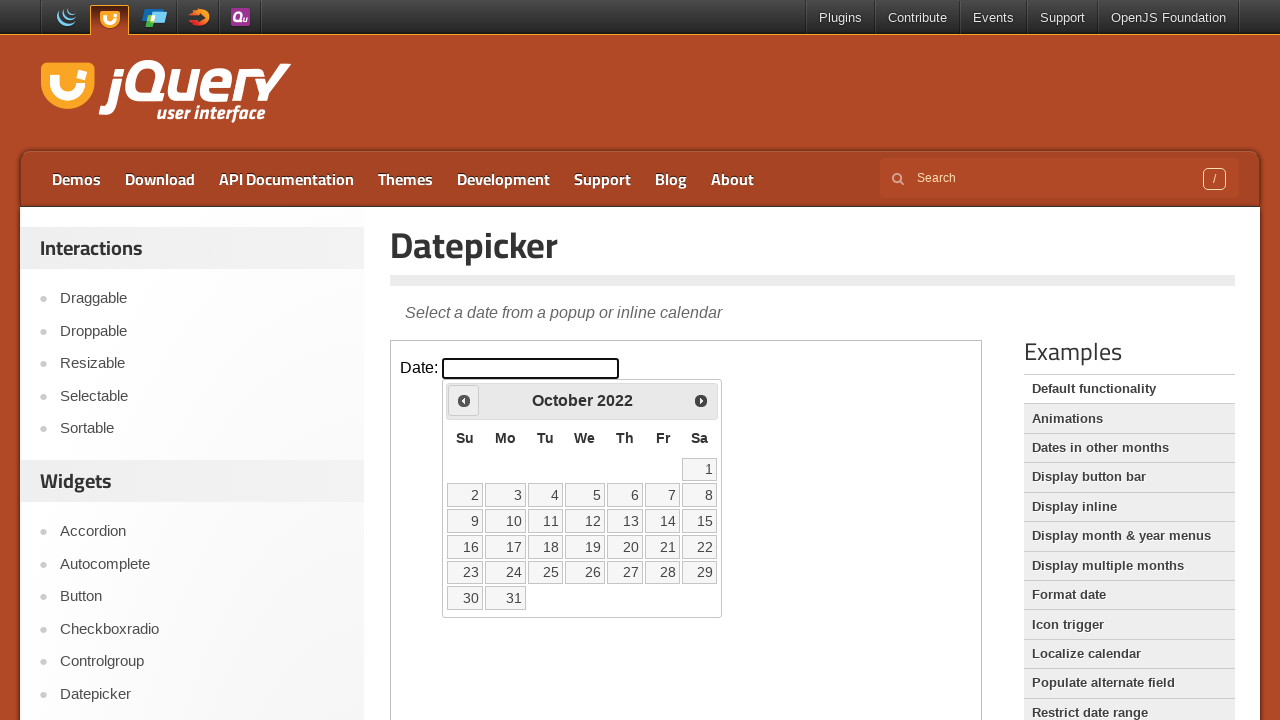

Waited for calendar to update
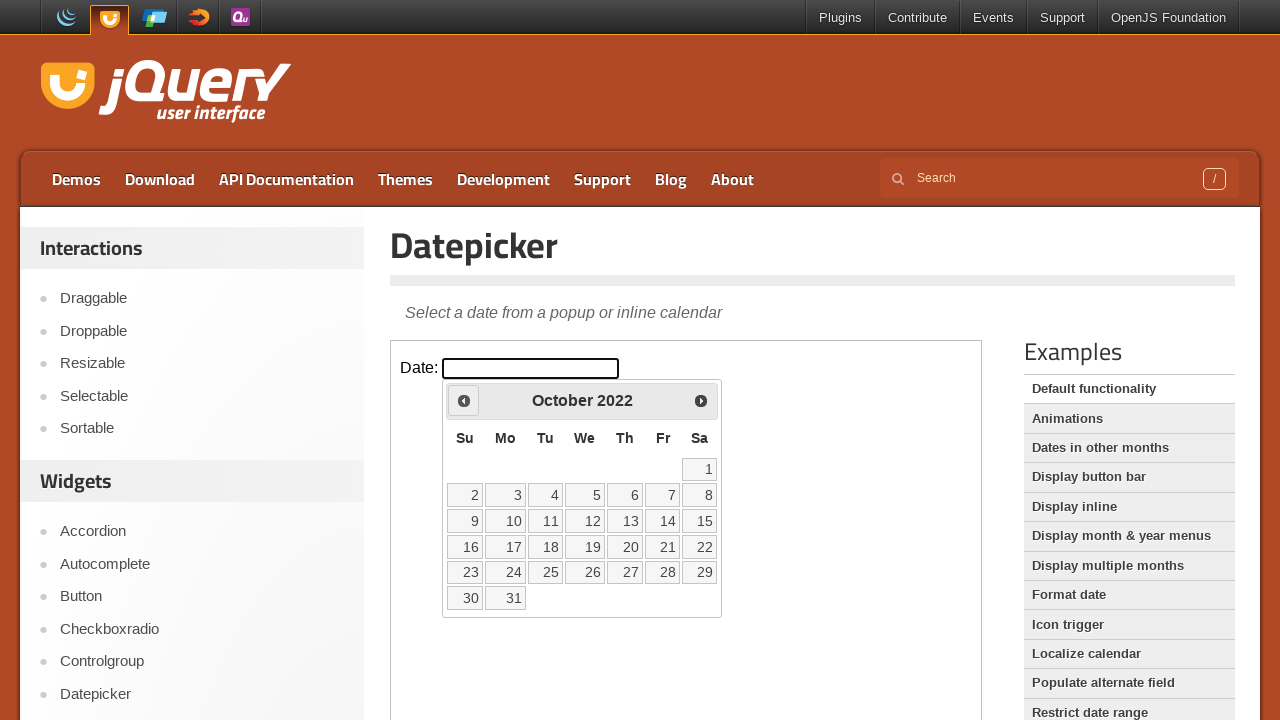

Clicked previous arrow to navigate backward (currently at October 2022) at (464, 400) on iframe.demo-frame >> nth=0 >> internal:control=enter-frame >> #ui-datepicker-div
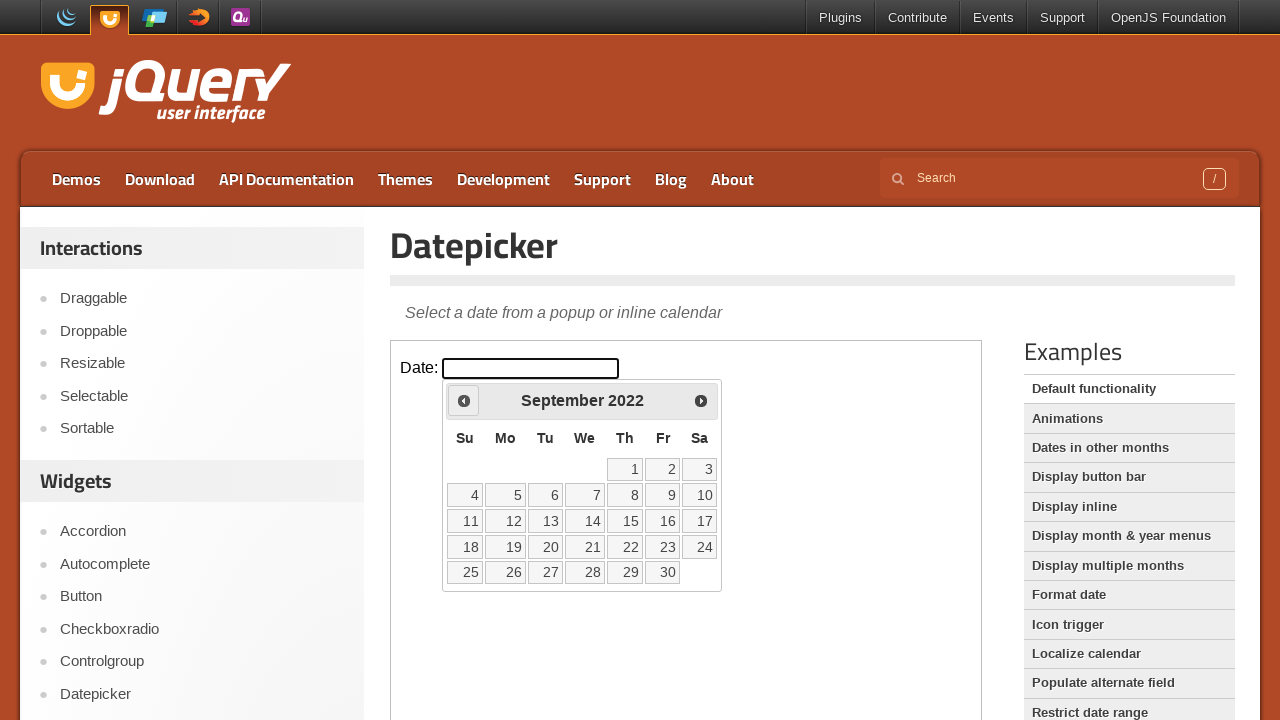

Waited for calendar to update
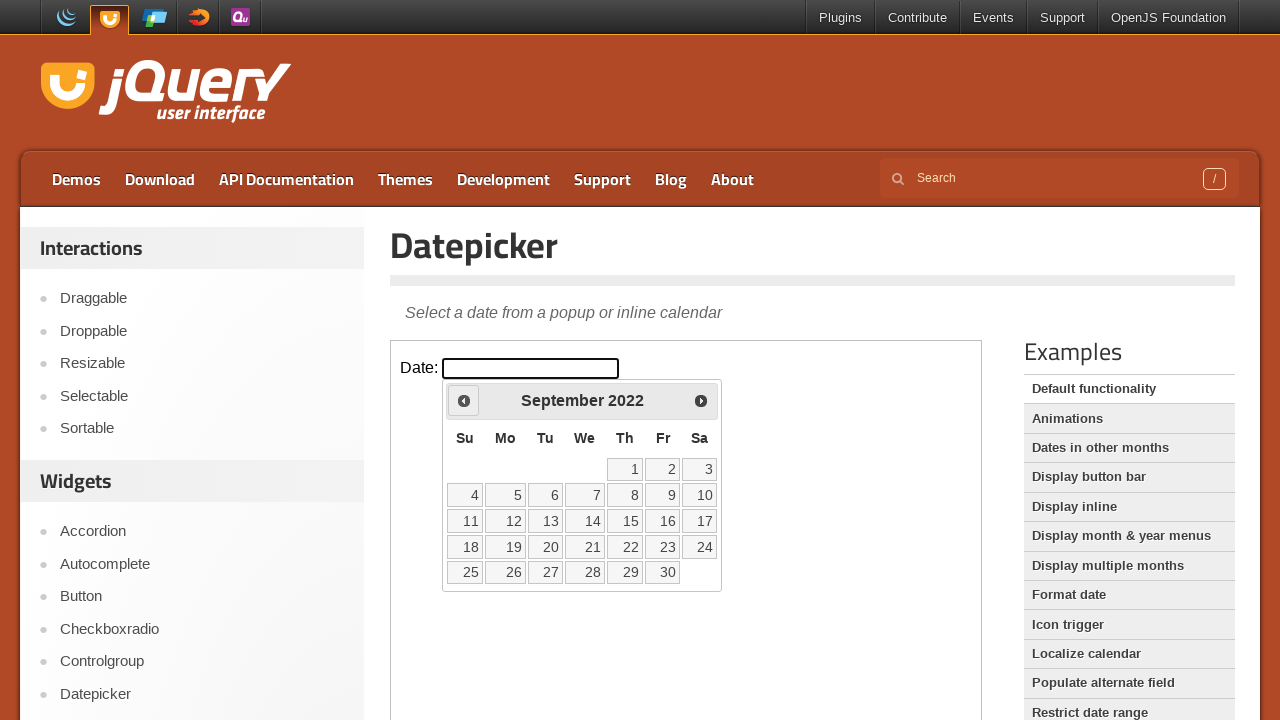

Clicked previous arrow to navigate backward (currently at September 2022) at (464, 400) on iframe.demo-frame >> nth=0 >> internal:control=enter-frame >> #ui-datepicker-div
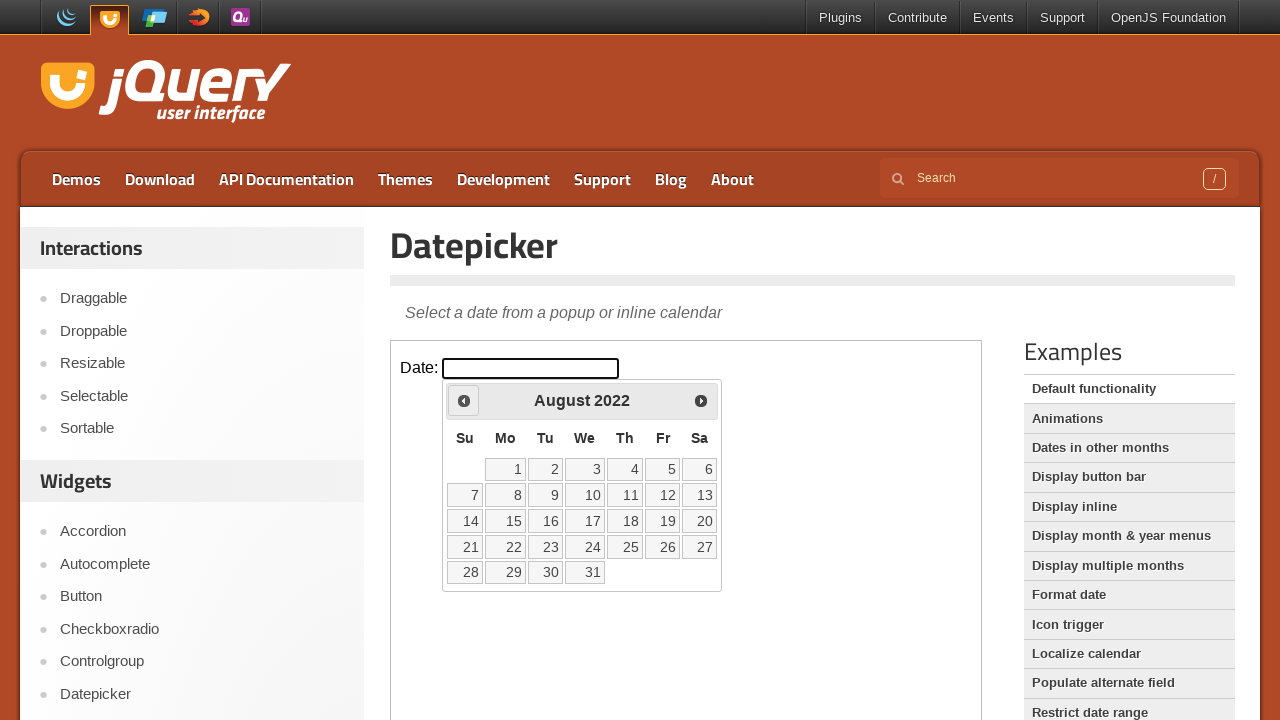

Waited for calendar to update
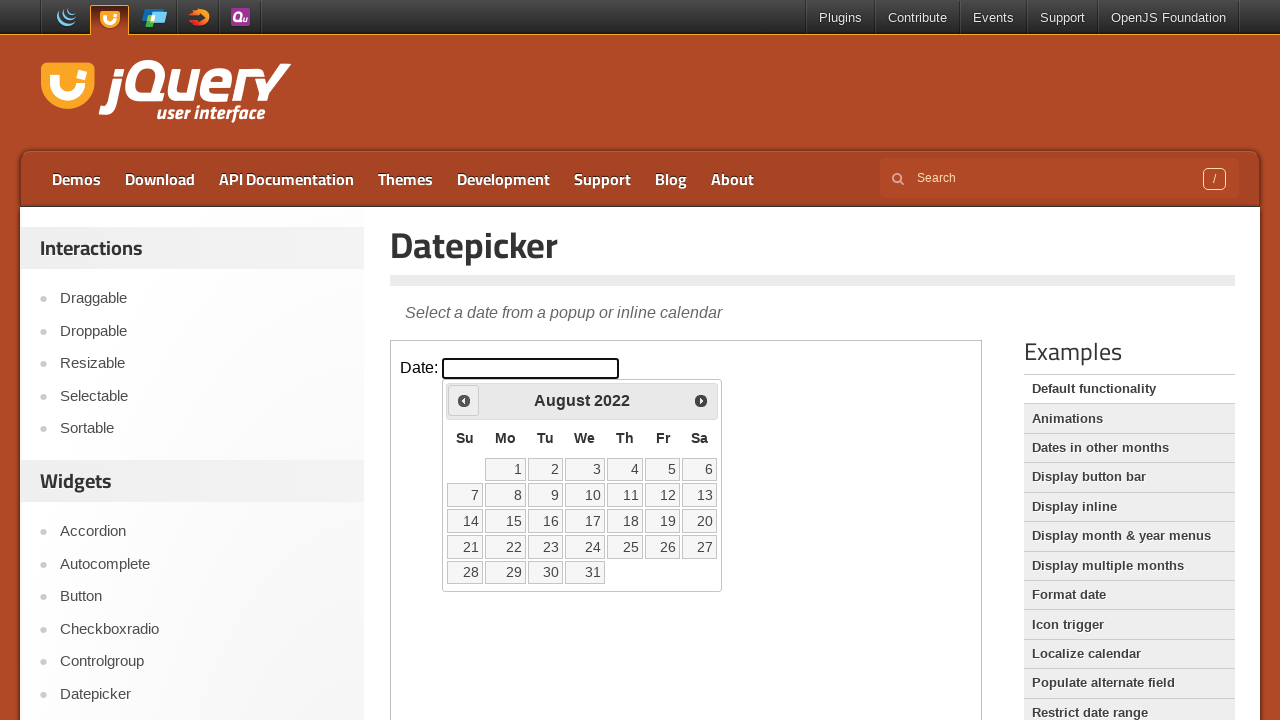

Clicked previous arrow to navigate backward (currently at August 2022) at (464, 400) on iframe.demo-frame >> nth=0 >> internal:control=enter-frame >> #ui-datepicker-div
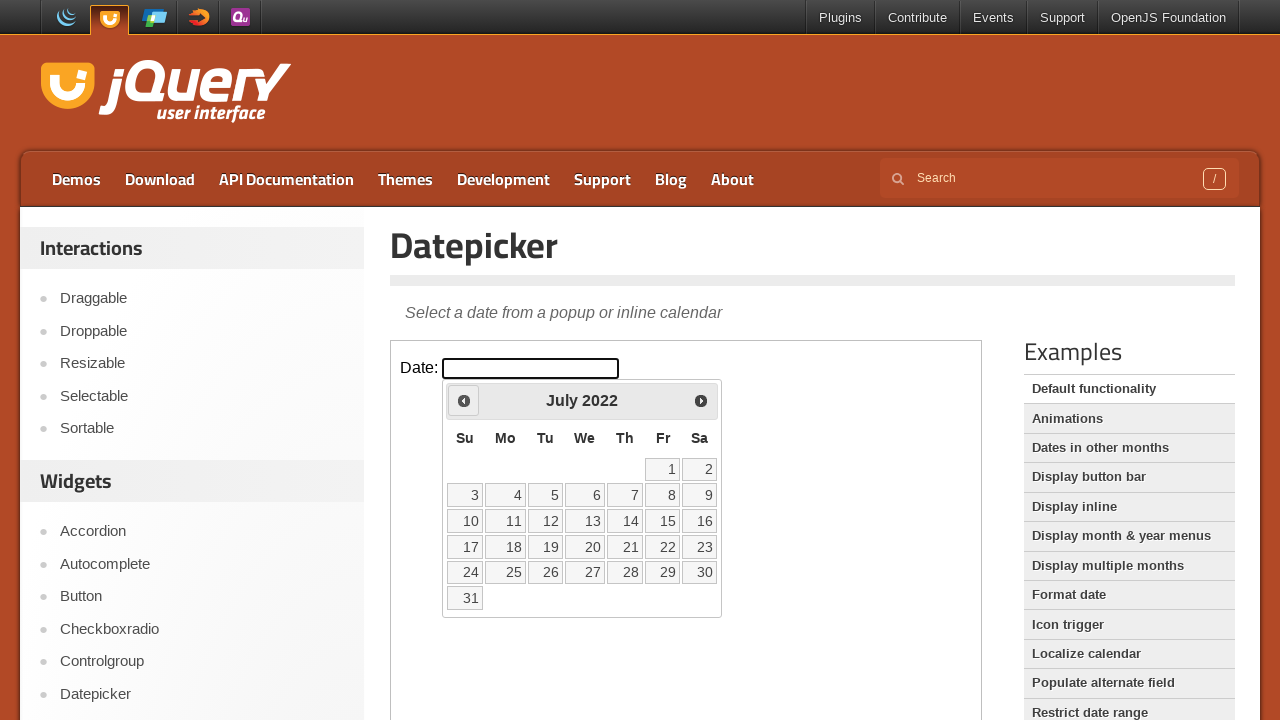

Waited for calendar to update
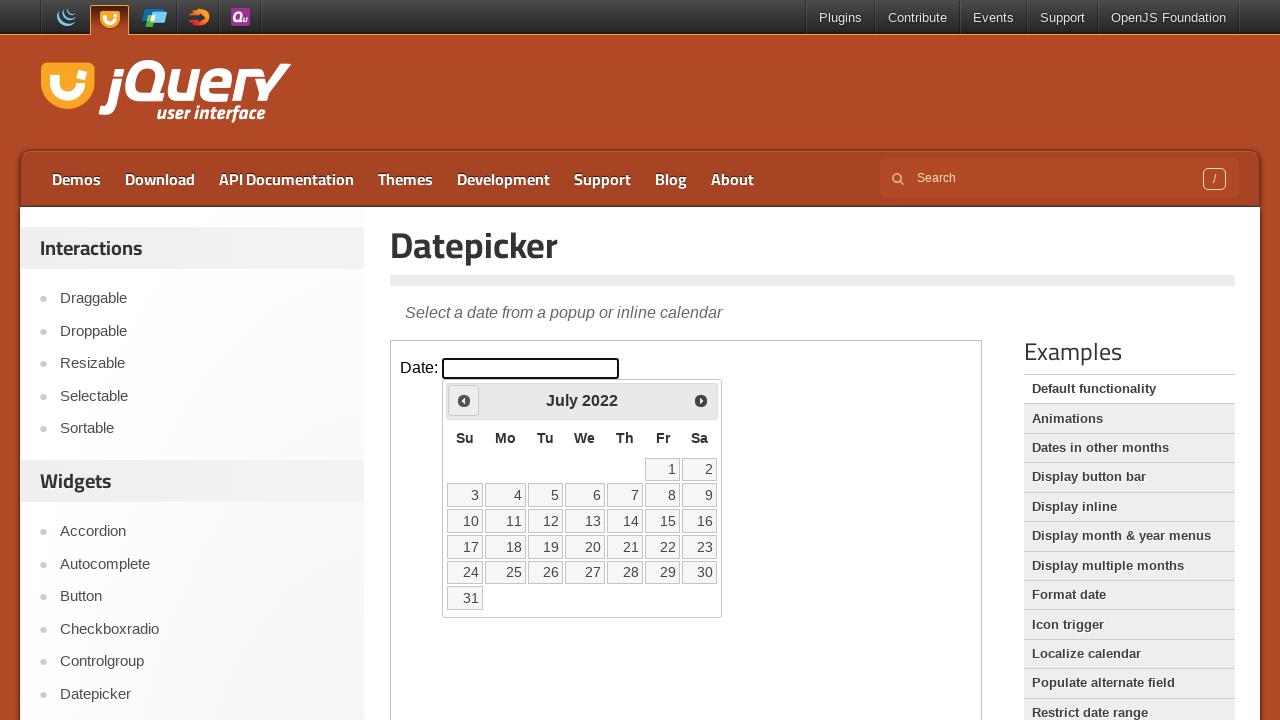

Clicked previous arrow to navigate backward (currently at July 2022) at (464, 400) on iframe.demo-frame >> nth=0 >> internal:control=enter-frame >> #ui-datepicker-div
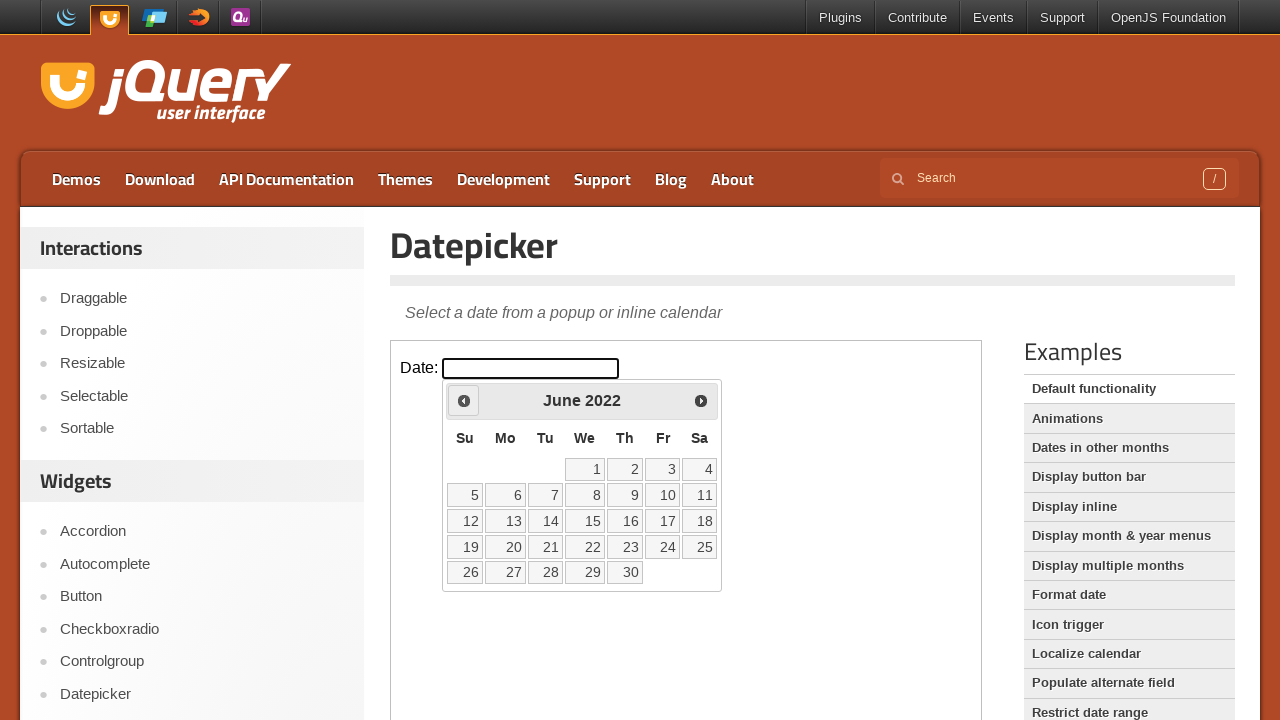

Waited for calendar to update
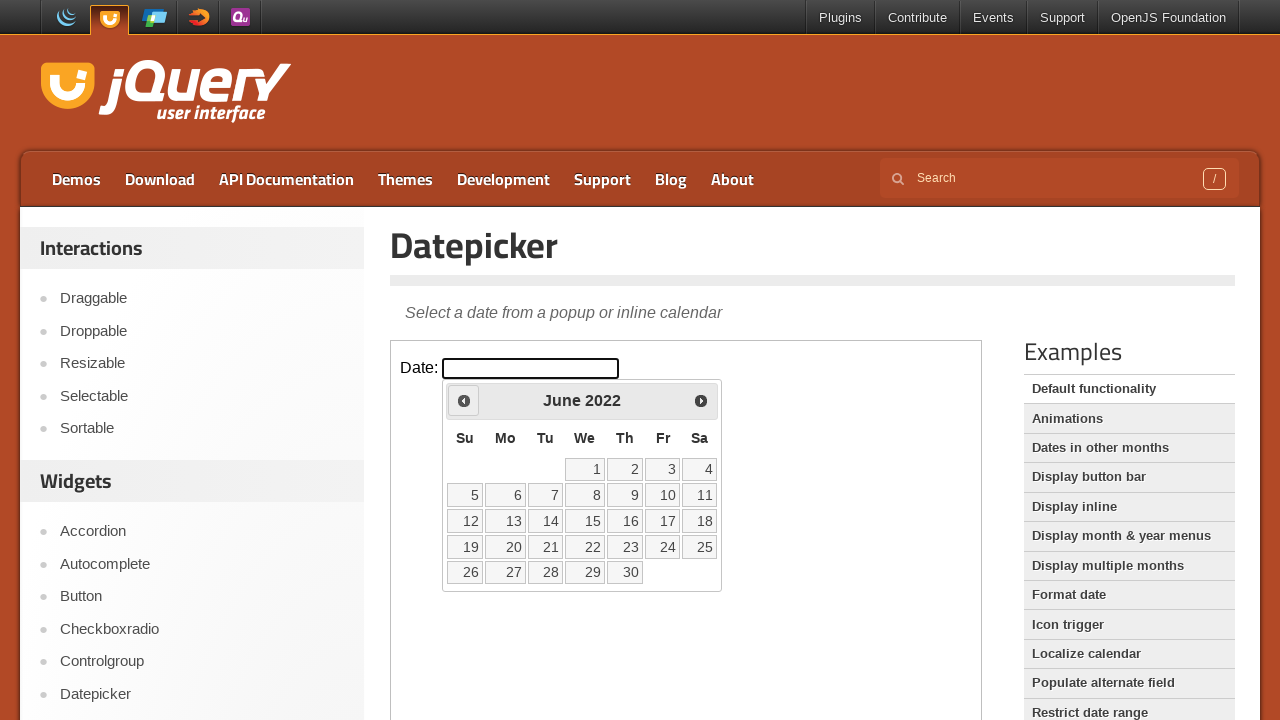

Clicked previous arrow to navigate backward (currently at June 2022) at (464, 400) on iframe.demo-frame >> nth=0 >> internal:control=enter-frame >> #ui-datepicker-div
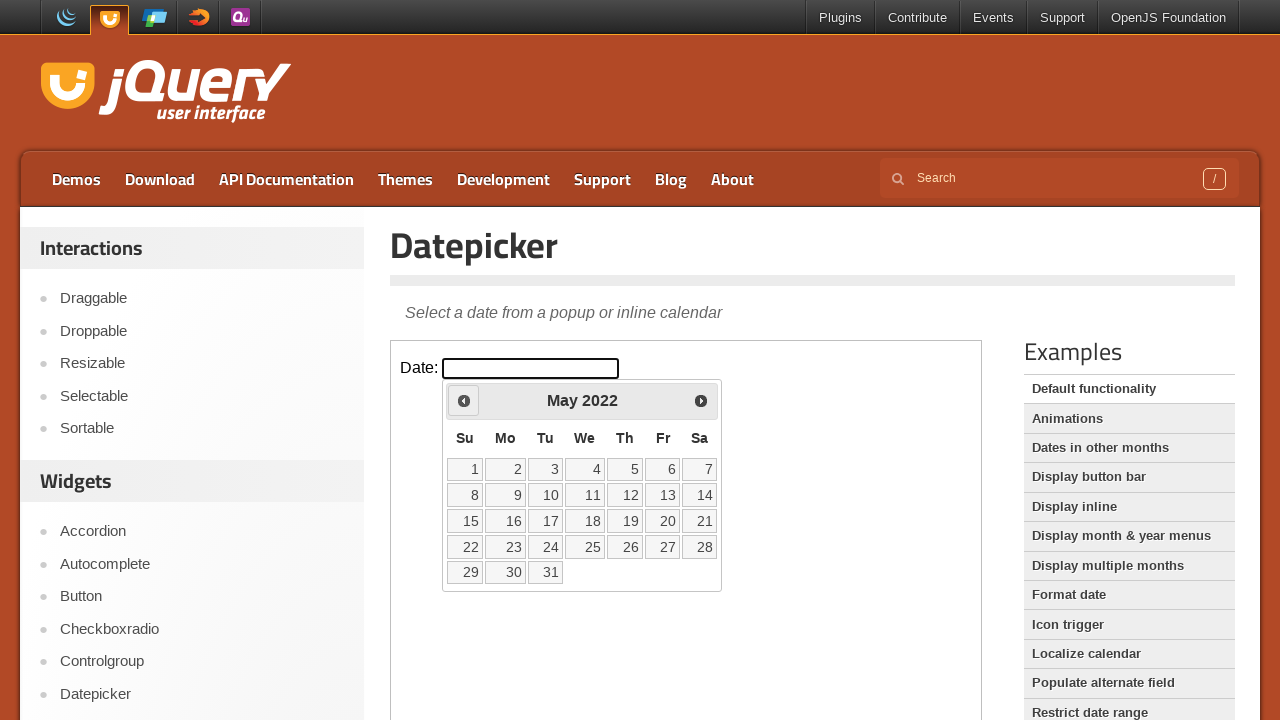

Waited for calendar to update
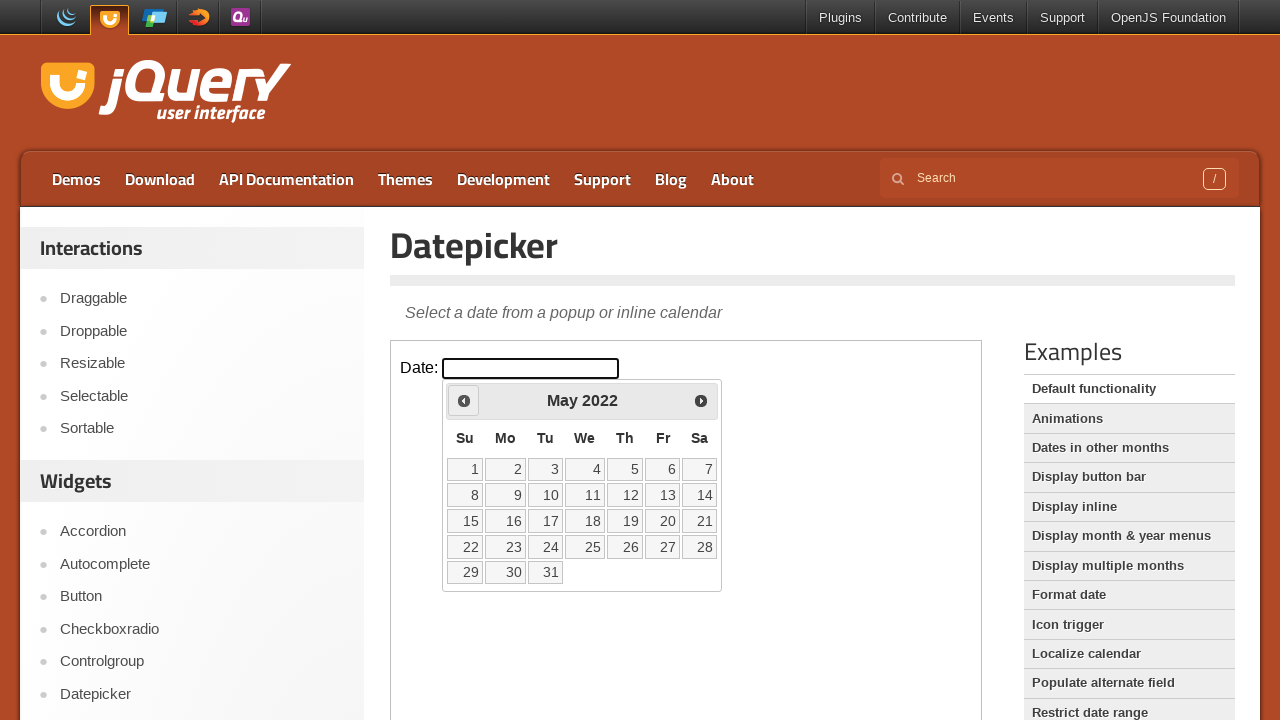

Clicked previous arrow to navigate backward (currently at May 2022) at (464, 400) on iframe.demo-frame >> nth=0 >> internal:control=enter-frame >> #ui-datepicker-div
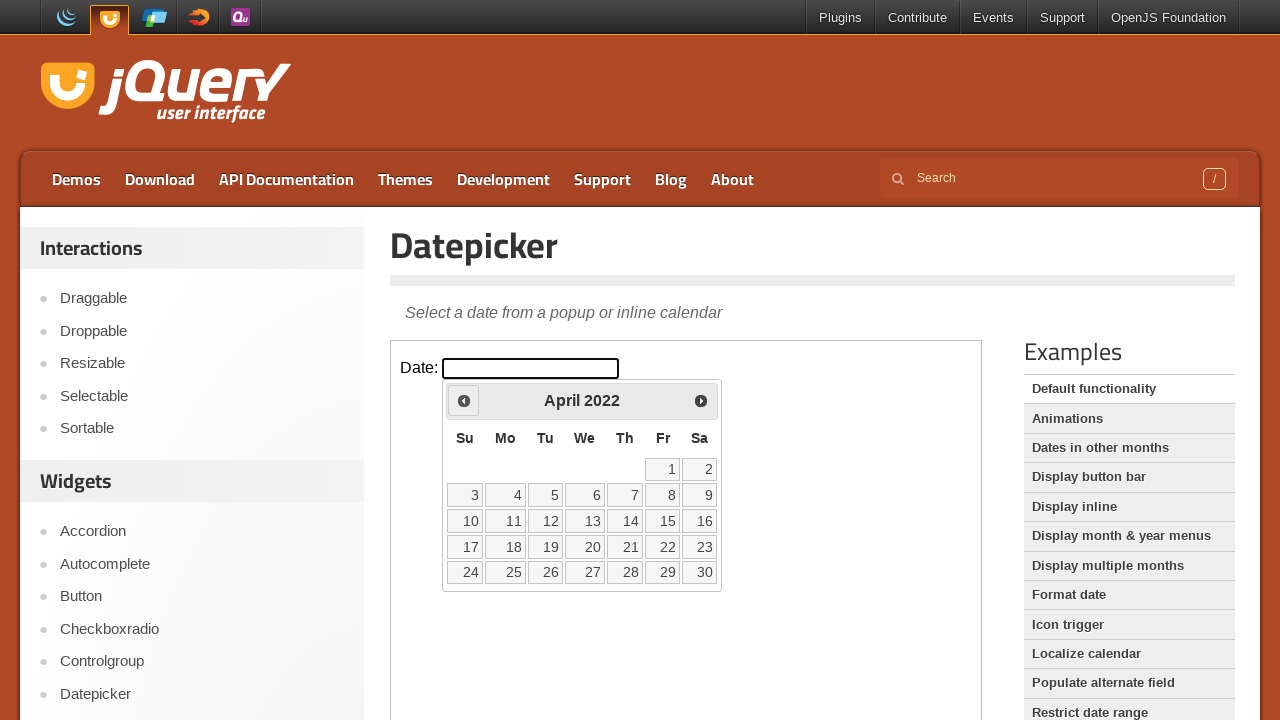

Waited for calendar to update
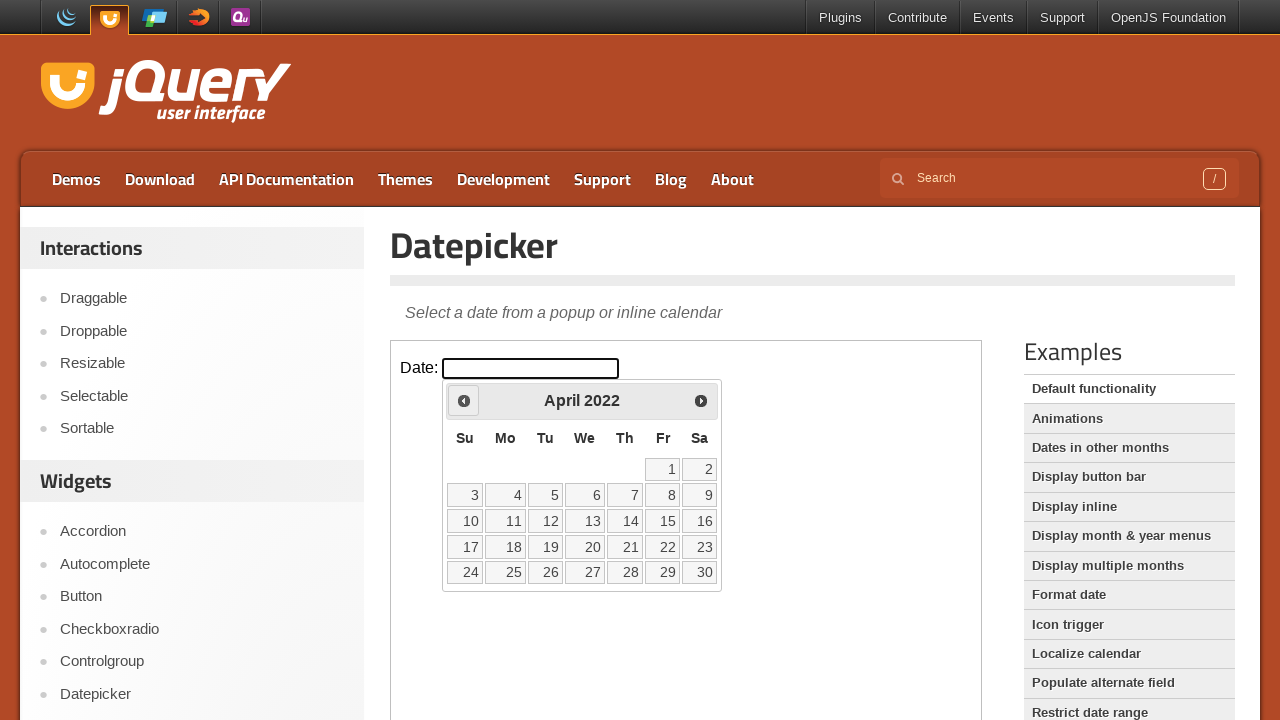

Clicked previous arrow to navigate backward (currently at April 2022) at (464, 400) on iframe.demo-frame >> nth=0 >> internal:control=enter-frame >> #ui-datepicker-div
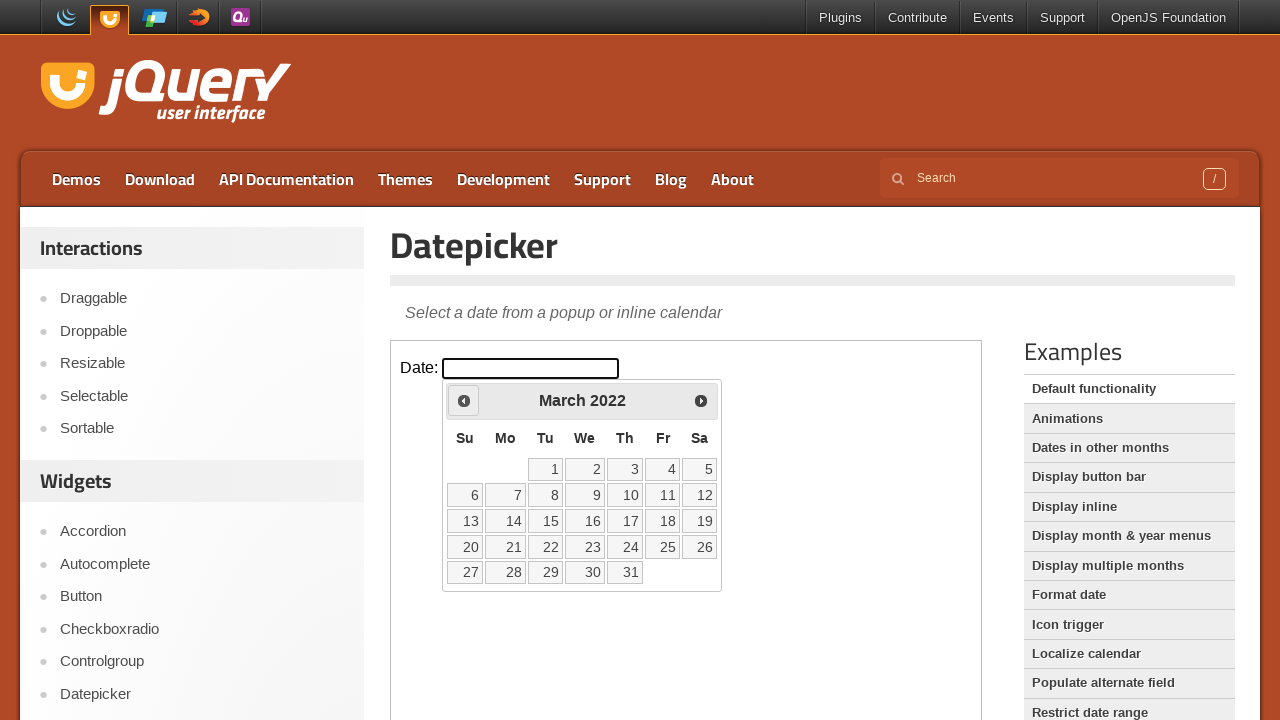

Waited for calendar to update
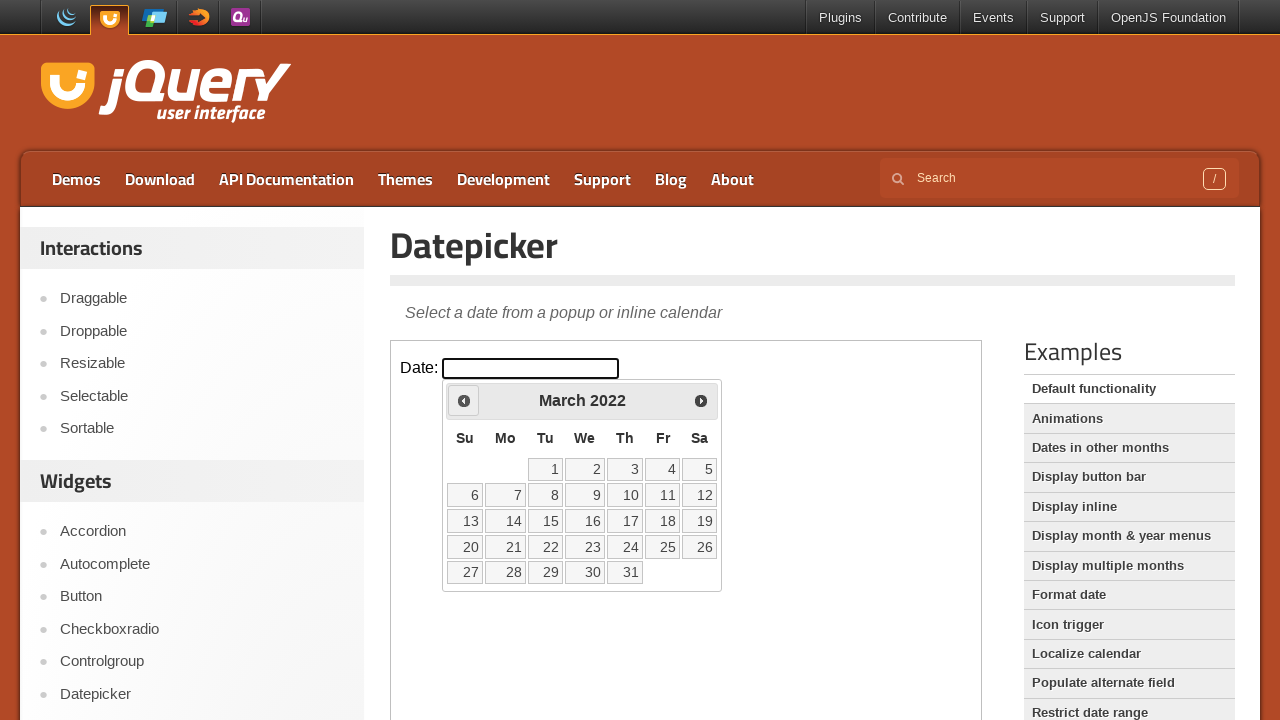

Clicked previous arrow to navigate backward (currently at March 2022) at (464, 400) on iframe.demo-frame >> nth=0 >> internal:control=enter-frame >> #ui-datepicker-div
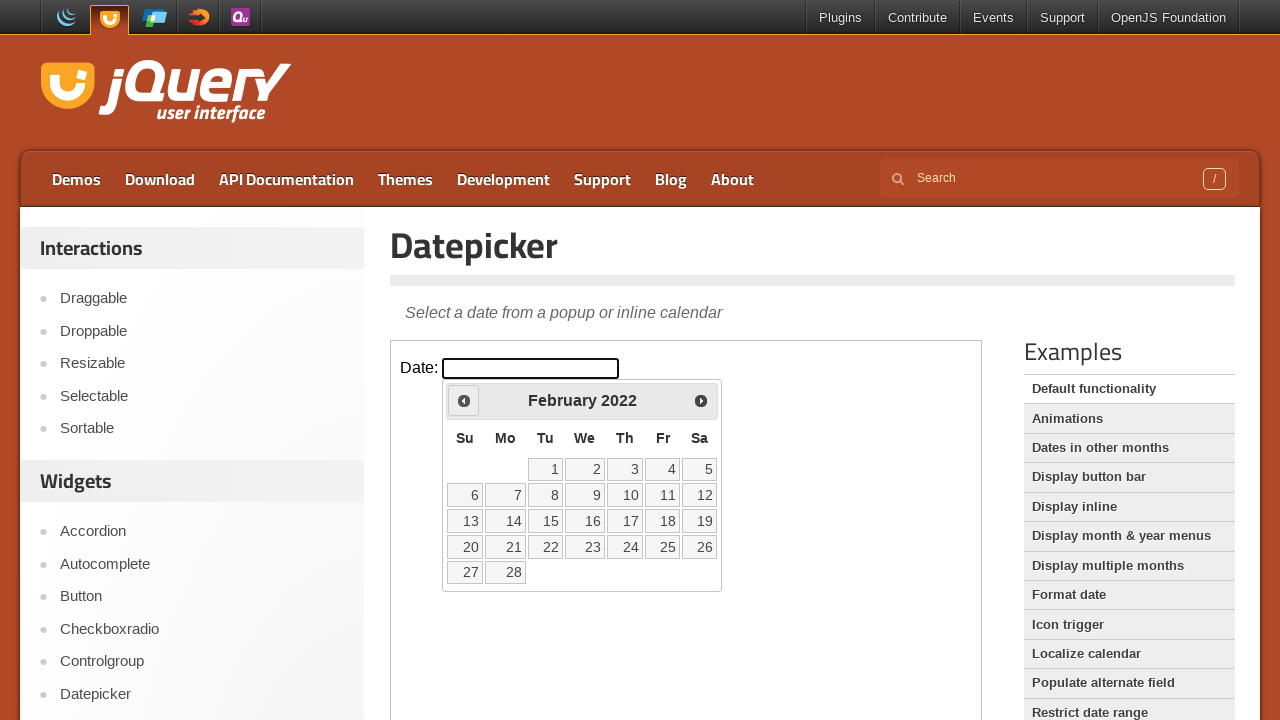

Waited for calendar to update
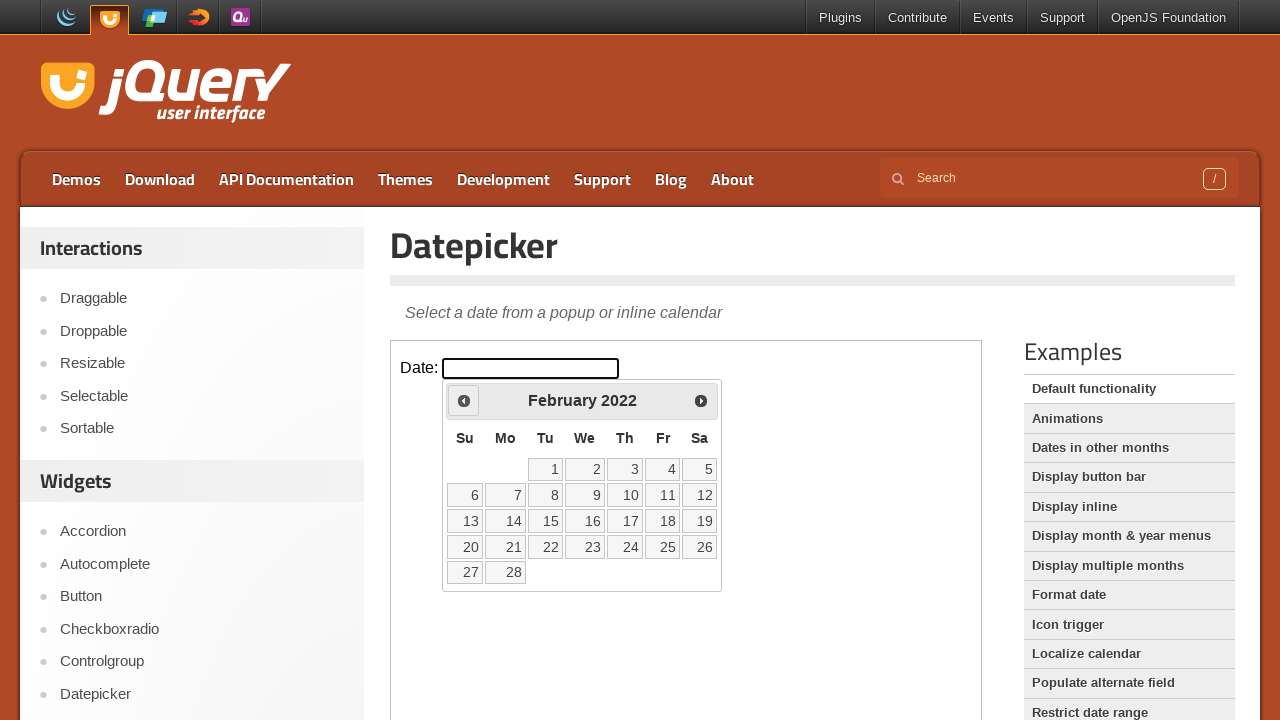

Clicked previous arrow to navigate backward (currently at February 2022) at (464, 400) on iframe.demo-frame >> nth=0 >> internal:control=enter-frame >> #ui-datepicker-div
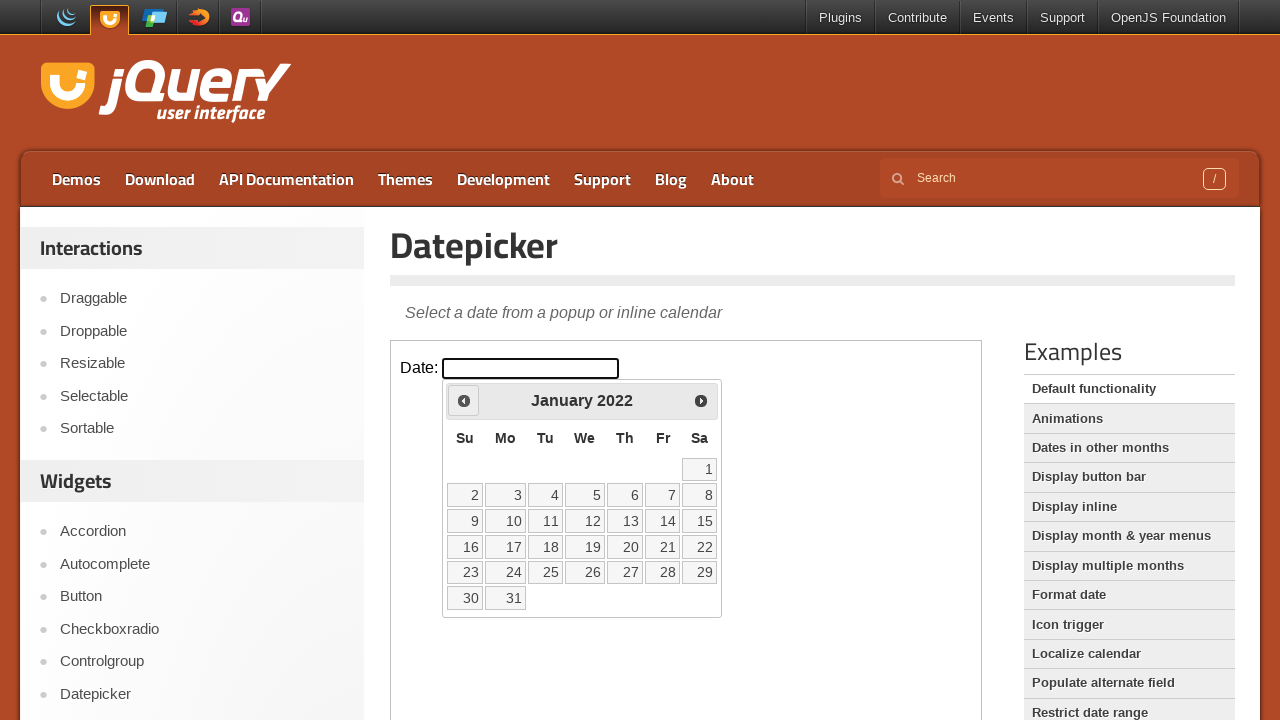

Waited for calendar to update
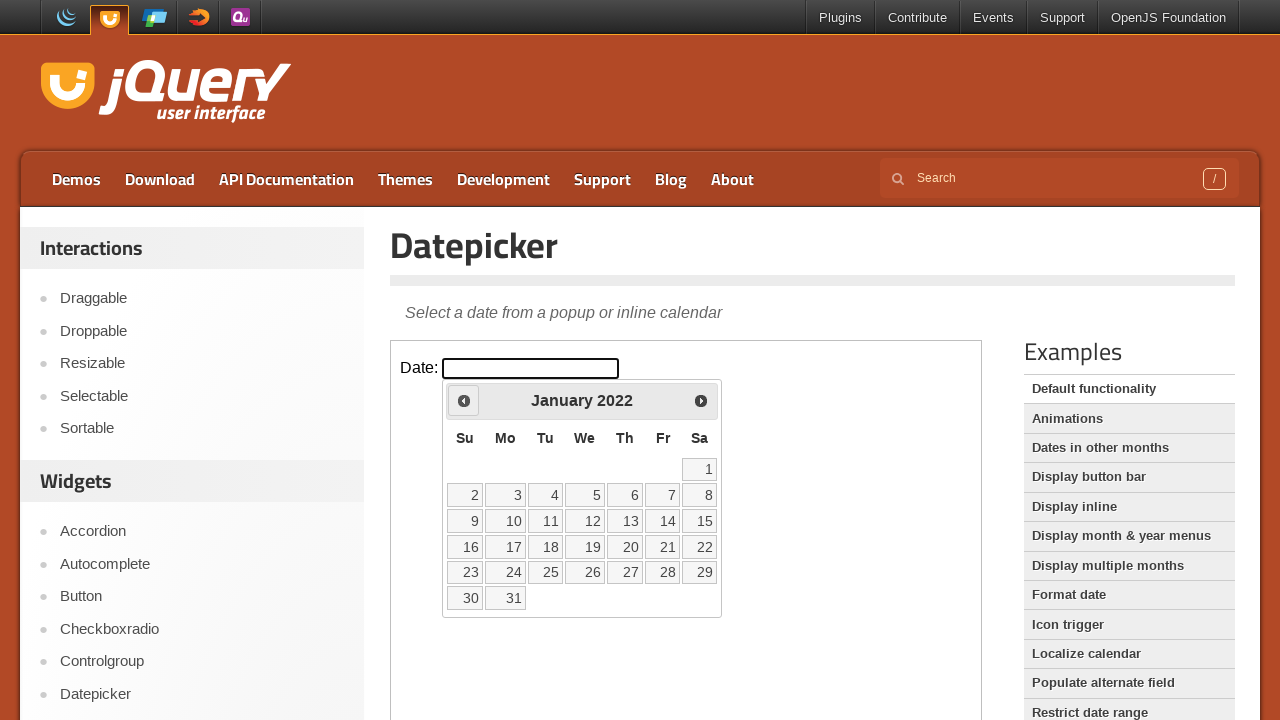

Clicked previous arrow to navigate backward (currently at January 2022) at (464, 400) on iframe.demo-frame >> nth=0 >> internal:control=enter-frame >> #ui-datepicker-div
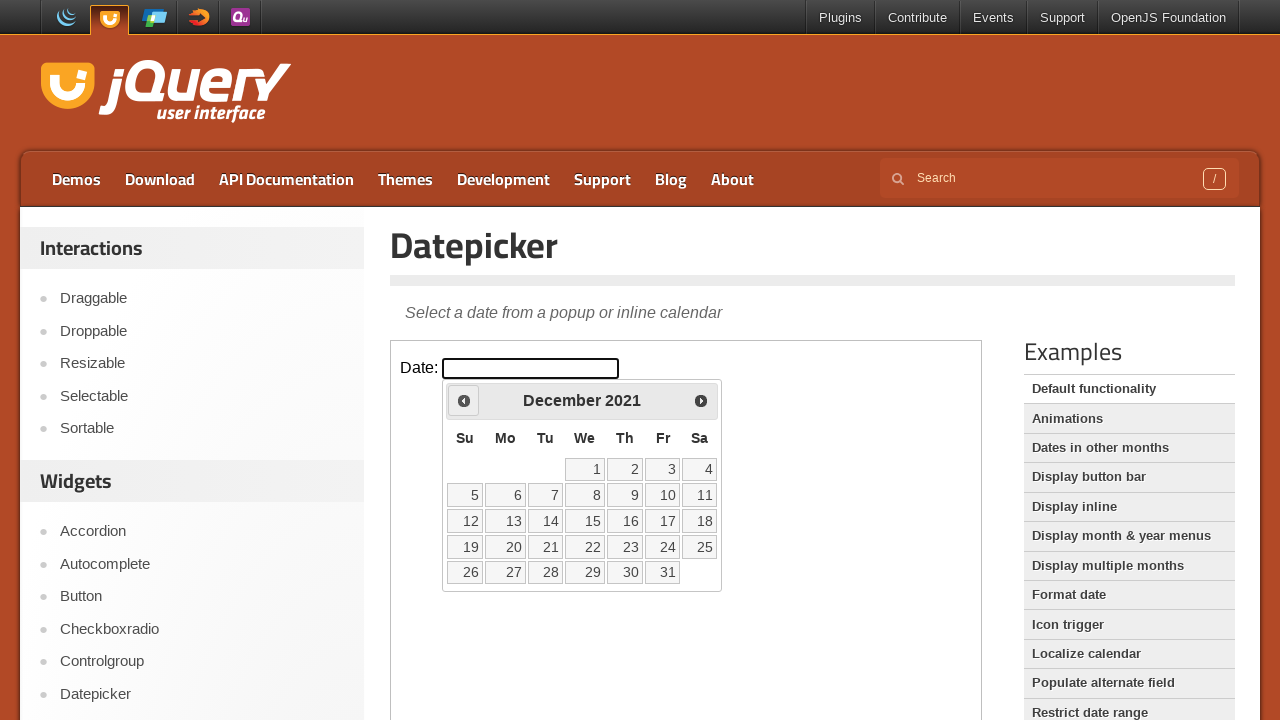

Waited for calendar to update
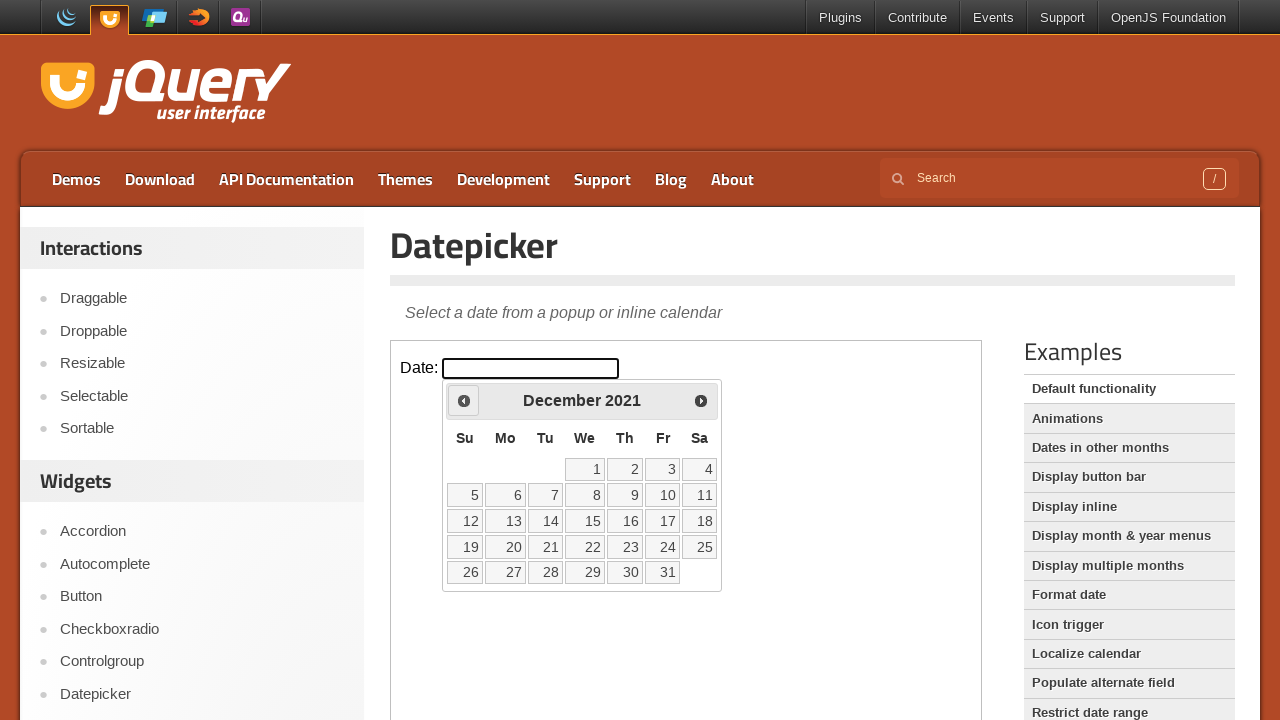

Clicked previous arrow to navigate backward (currently at December 2021) at (464, 400) on iframe.demo-frame >> nth=0 >> internal:control=enter-frame >> #ui-datepicker-div
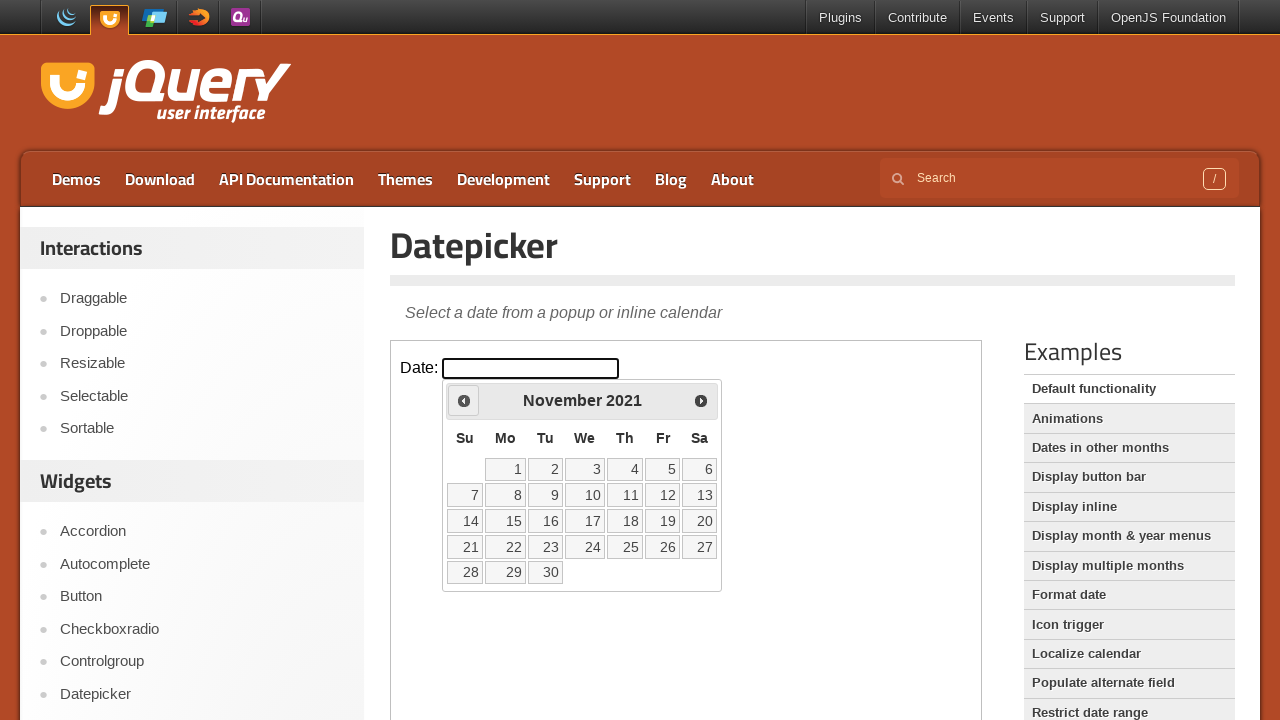

Waited for calendar to update
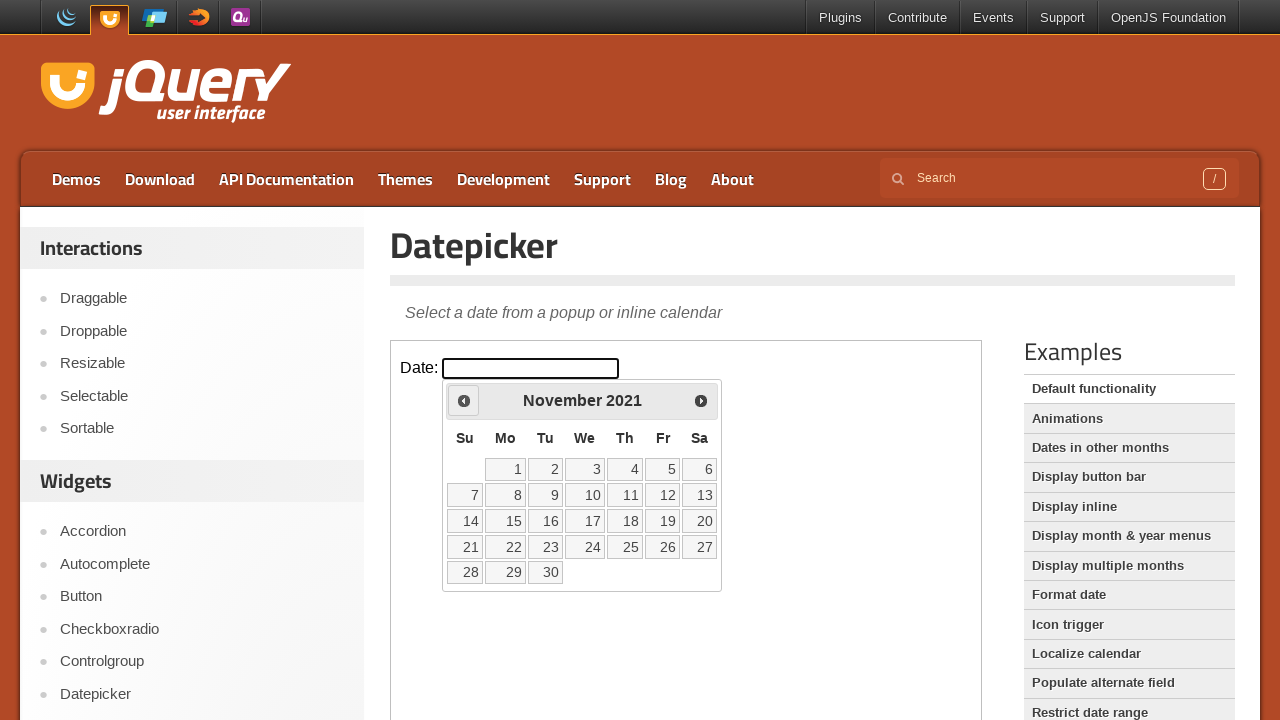

Clicked previous arrow to navigate backward (currently at November 2021) at (464, 400) on iframe.demo-frame >> nth=0 >> internal:control=enter-frame >> #ui-datepicker-div
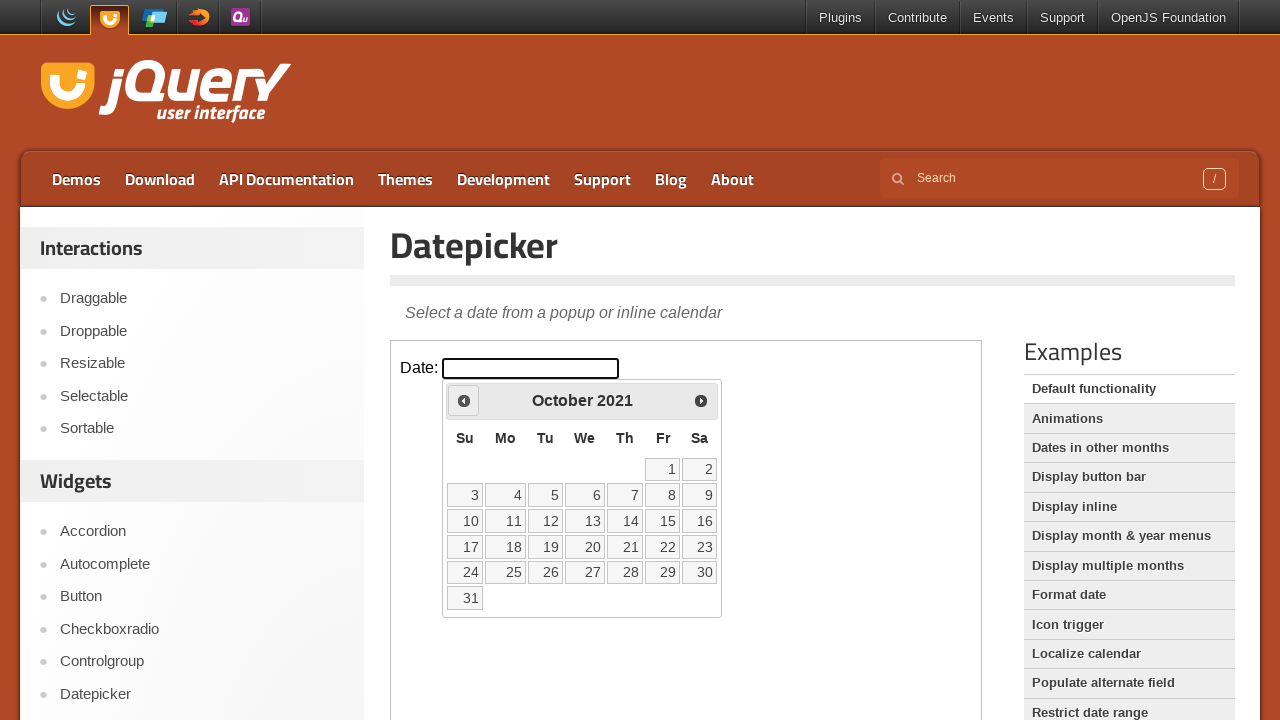

Waited for calendar to update
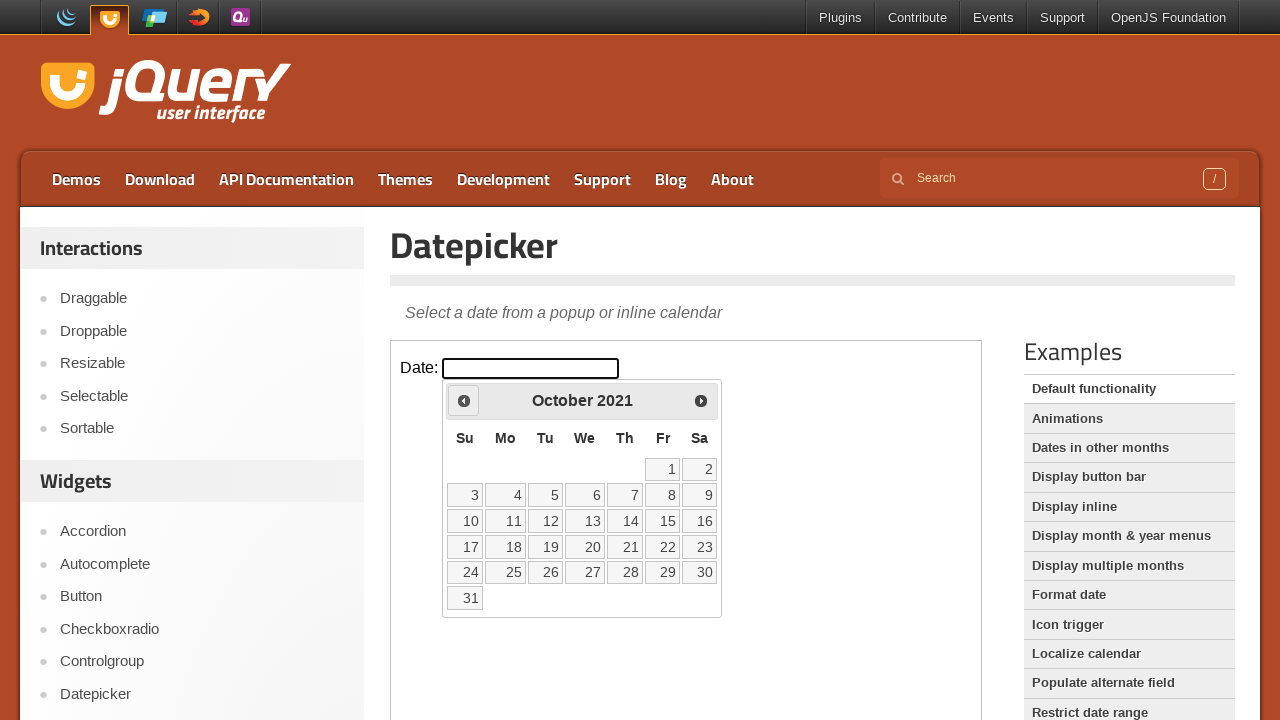

Clicked previous arrow to navigate backward (currently at October 2021) at (464, 400) on iframe.demo-frame >> nth=0 >> internal:control=enter-frame >> #ui-datepicker-div
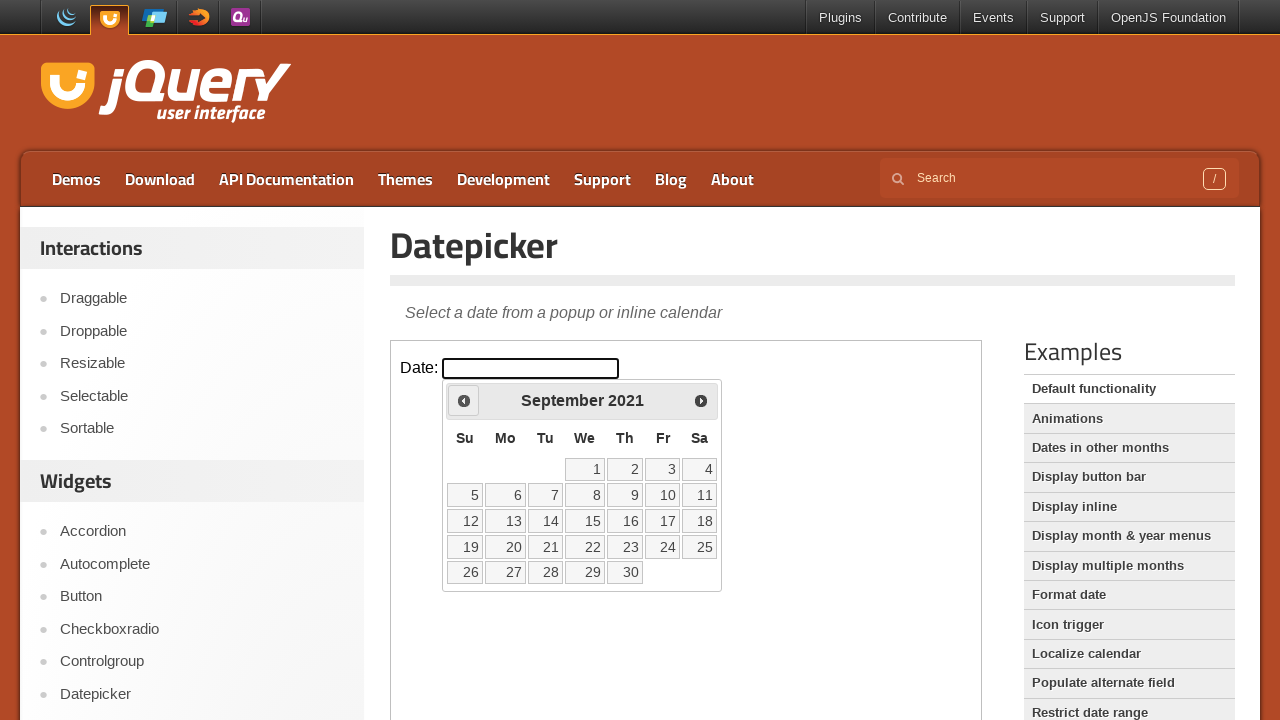

Waited for calendar to update
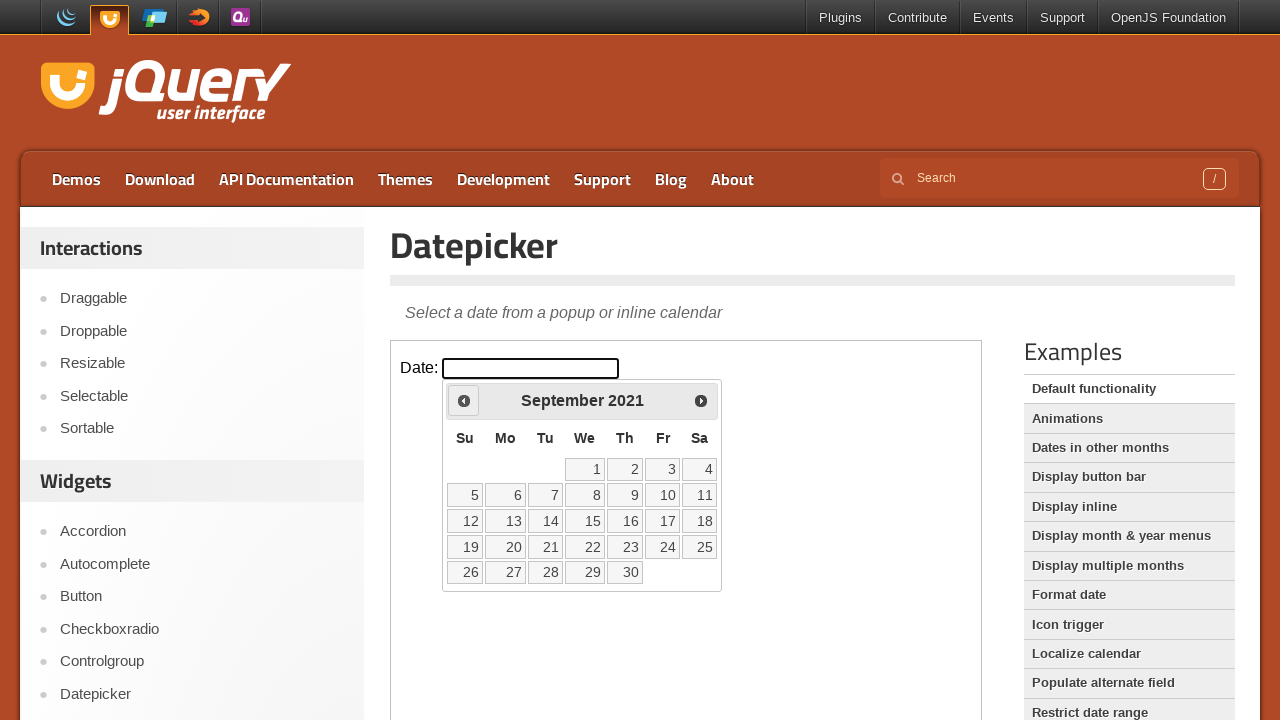

Clicked previous arrow to navigate backward (currently at September 2021) at (464, 400) on iframe.demo-frame >> nth=0 >> internal:control=enter-frame >> #ui-datepicker-div
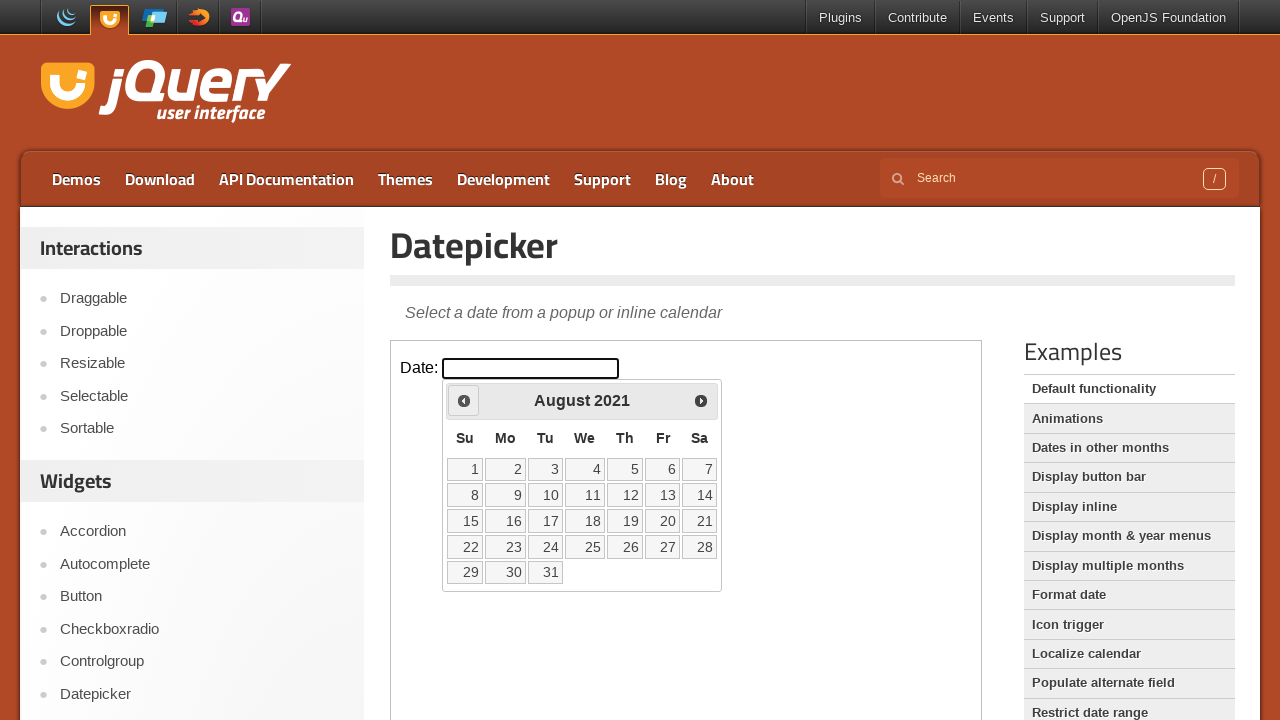

Waited for calendar to update
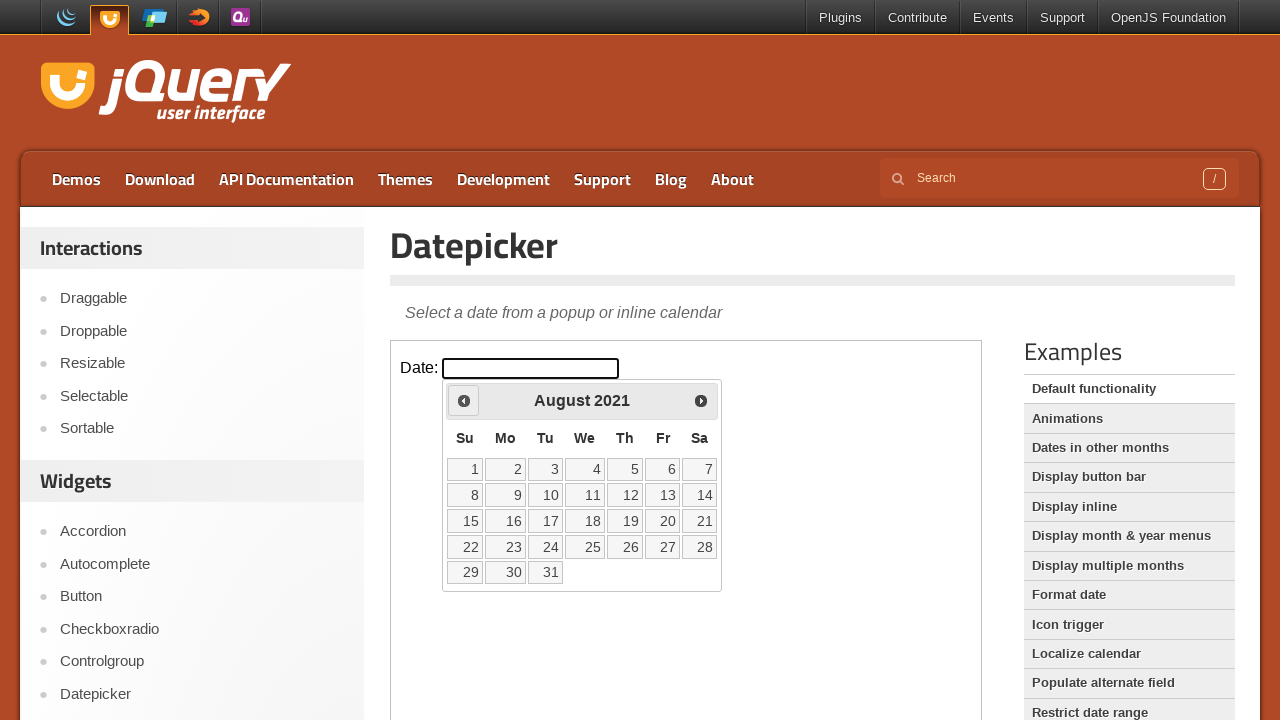

Clicked previous arrow to navigate backward (currently at August 2021) at (464, 400) on iframe.demo-frame >> nth=0 >> internal:control=enter-frame >> #ui-datepicker-div
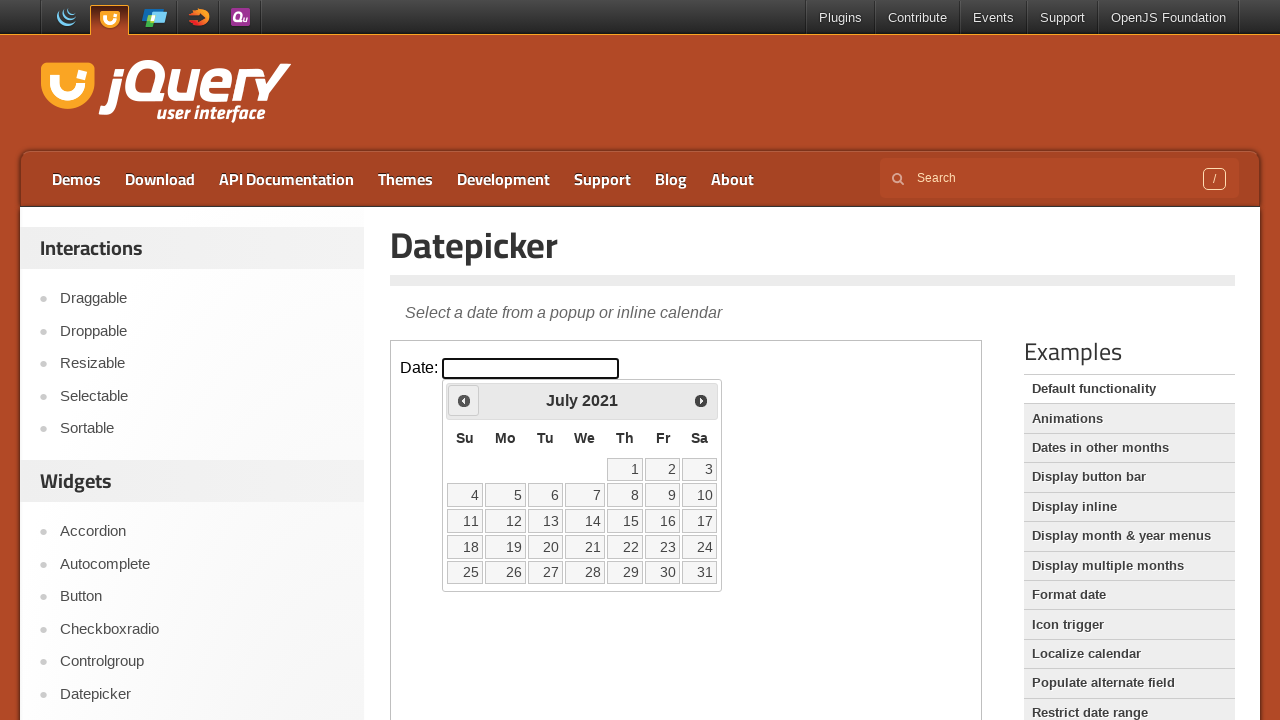

Waited for calendar to update
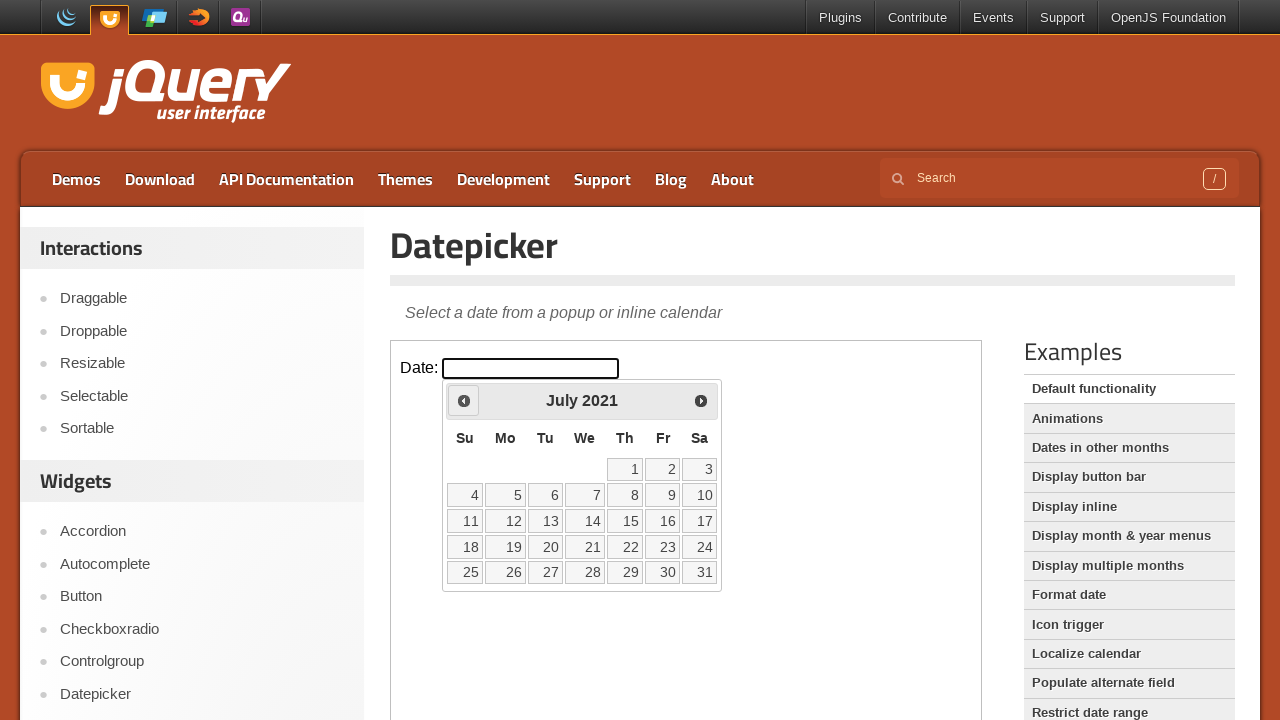

Clicked previous arrow to navigate backward (currently at July 2021) at (464, 400) on iframe.demo-frame >> nth=0 >> internal:control=enter-frame >> #ui-datepicker-div
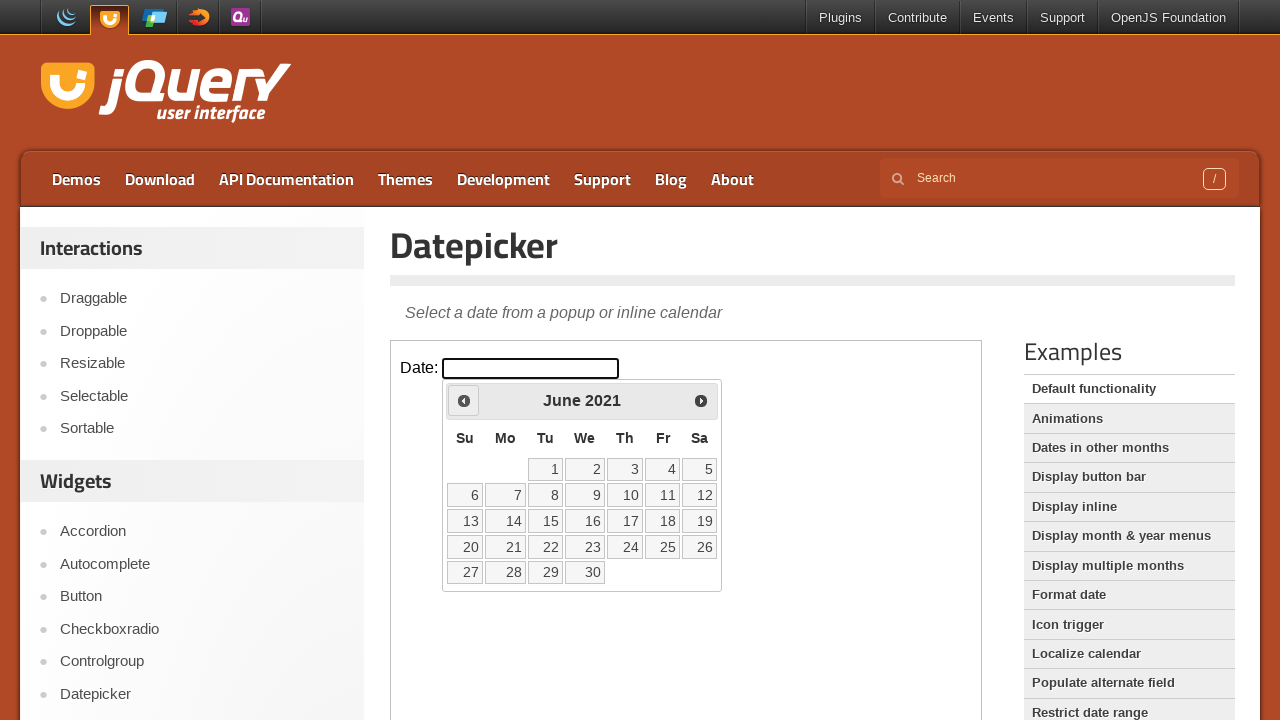

Waited for calendar to update
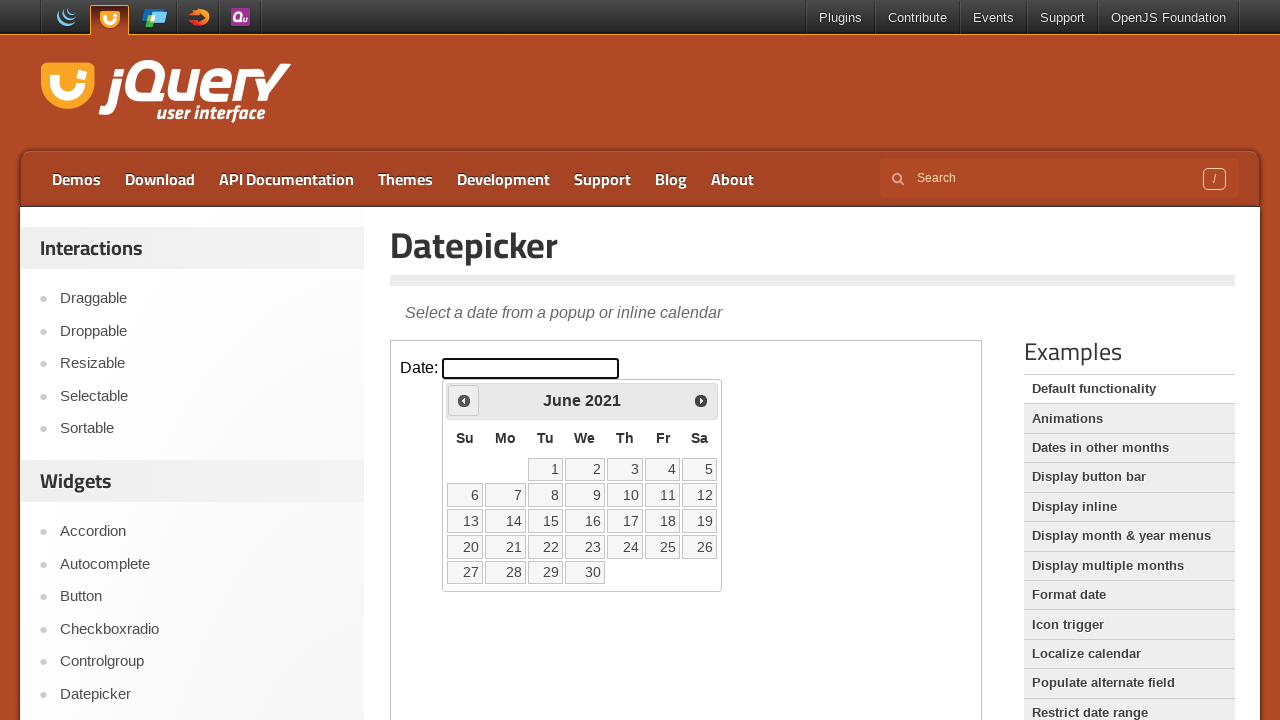

Clicked previous arrow to navigate backward (currently at June 2021) at (464, 400) on iframe.demo-frame >> nth=0 >> internal:control=enter-frame >> #ui-datepicker-div
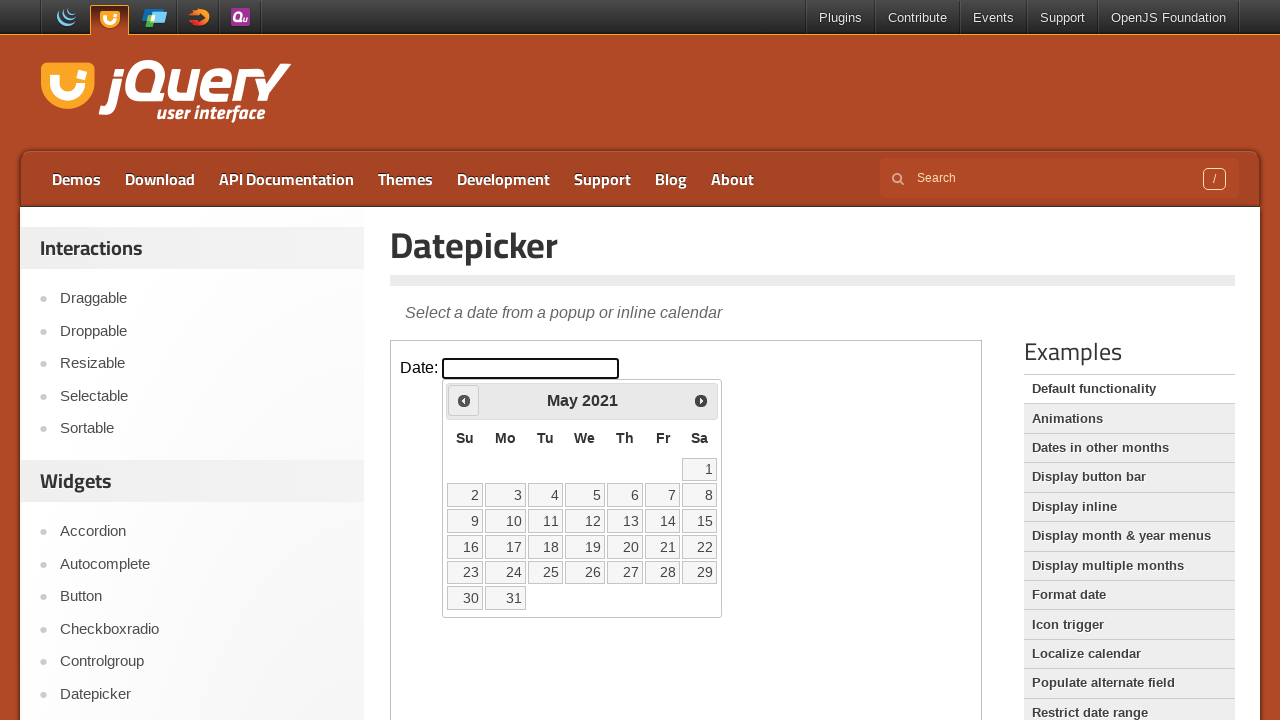

Waited for calendar to update
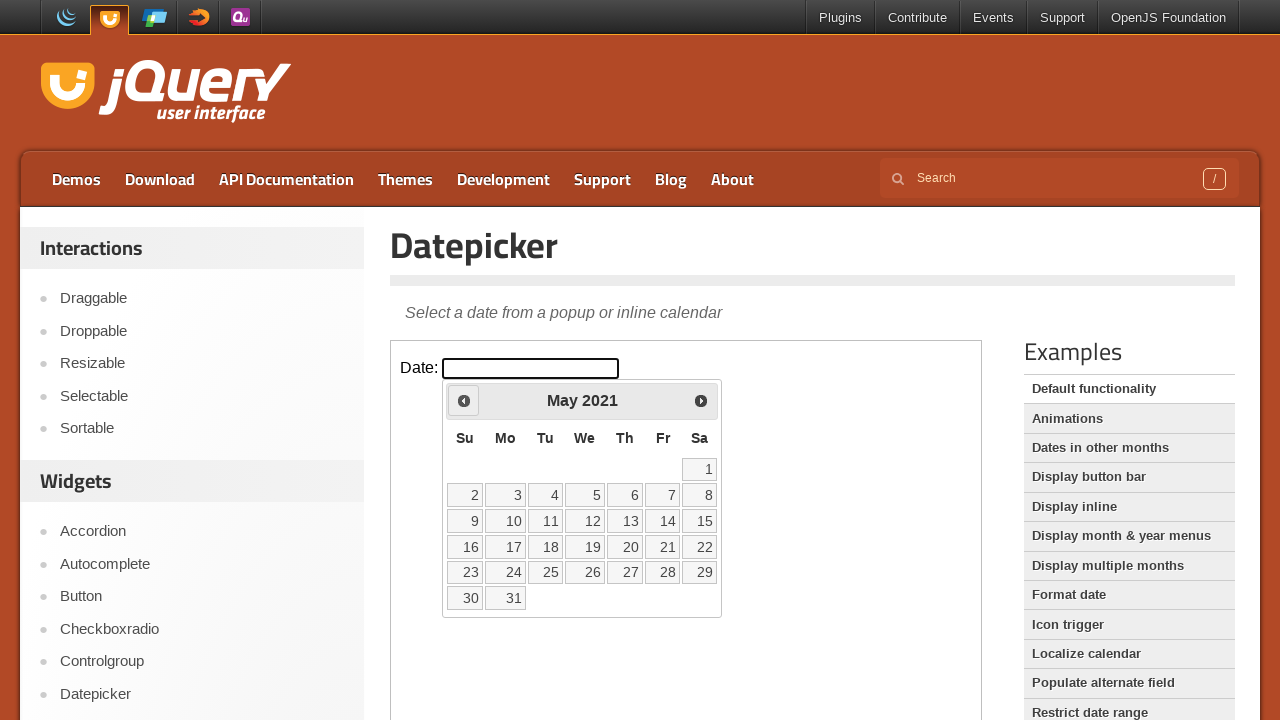

Clicked previous arrow to navigate backward (currently at May 2021) at (464, 400) on iframe.demo-frame >> nth=0 >> internal:control=enter-frame >> #ui-datepicker-div
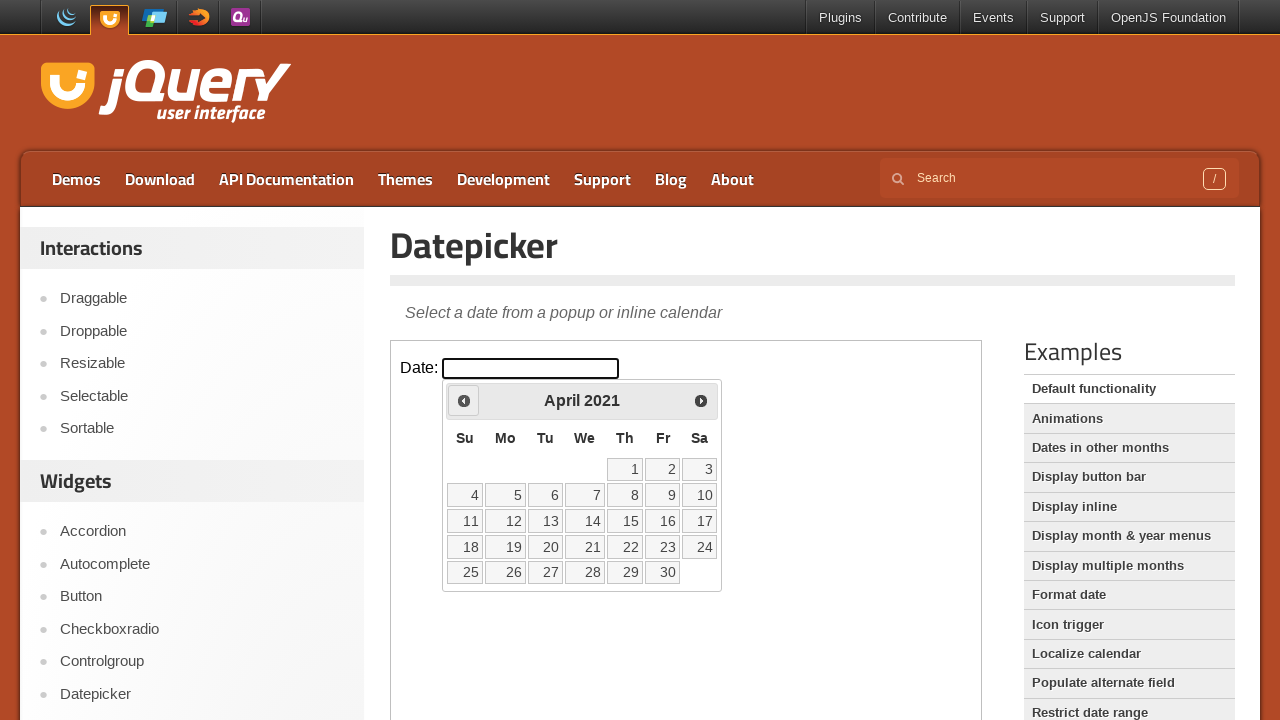

Waited for calendar to update
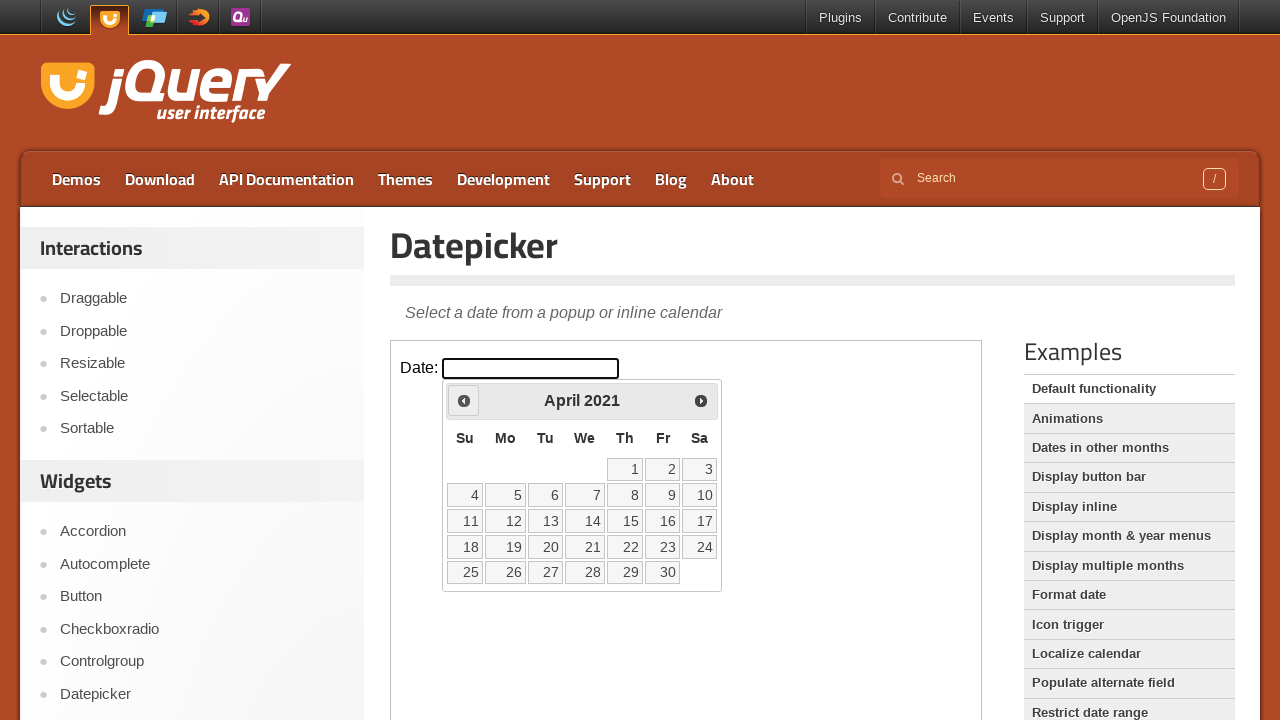

Clicked previous arrow to navigate backward (currently at April 2021) at (464, 400) on iframe.demo-frame >> nth=0 >> internal:control=enter-frame >> #ui-datepicker-div
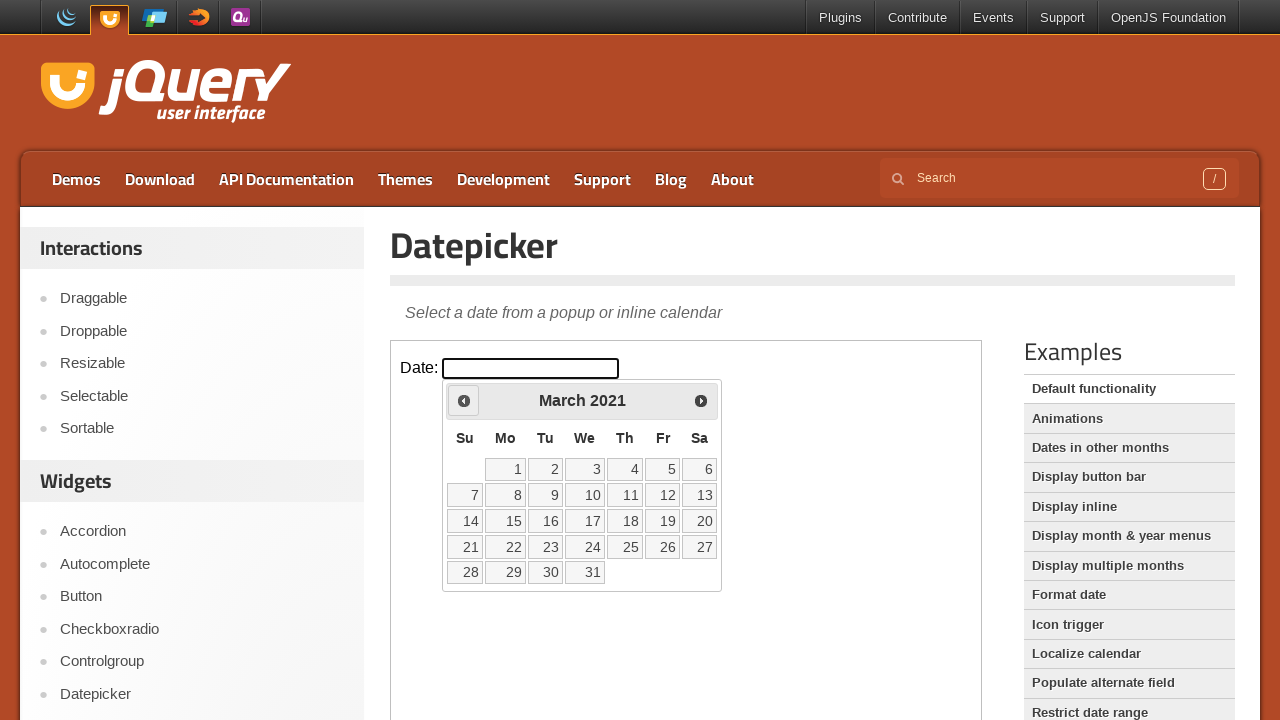

Waited for calendar to update
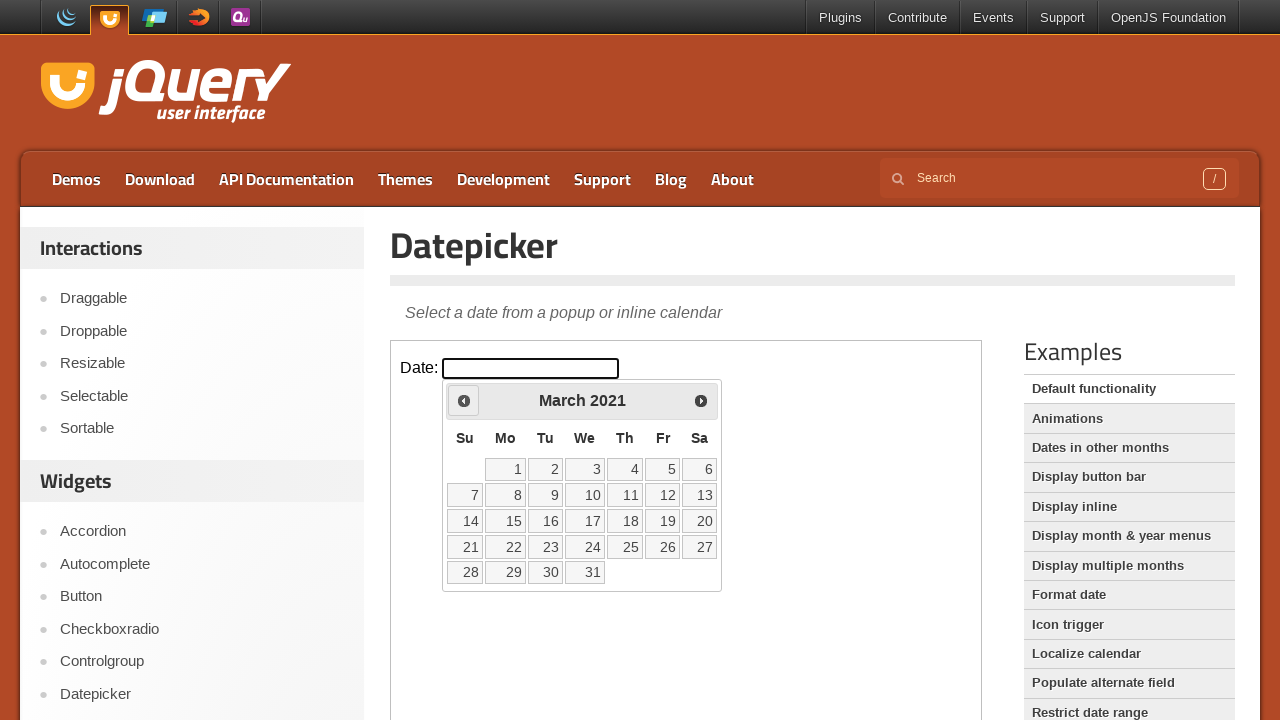

Clicked previous arrow to navigate backward (currently at March 2021) at (464, 400) on iframe.demo-frame >> nth=0 >> internal:control=enter-frame >> #ui-datepicker-div
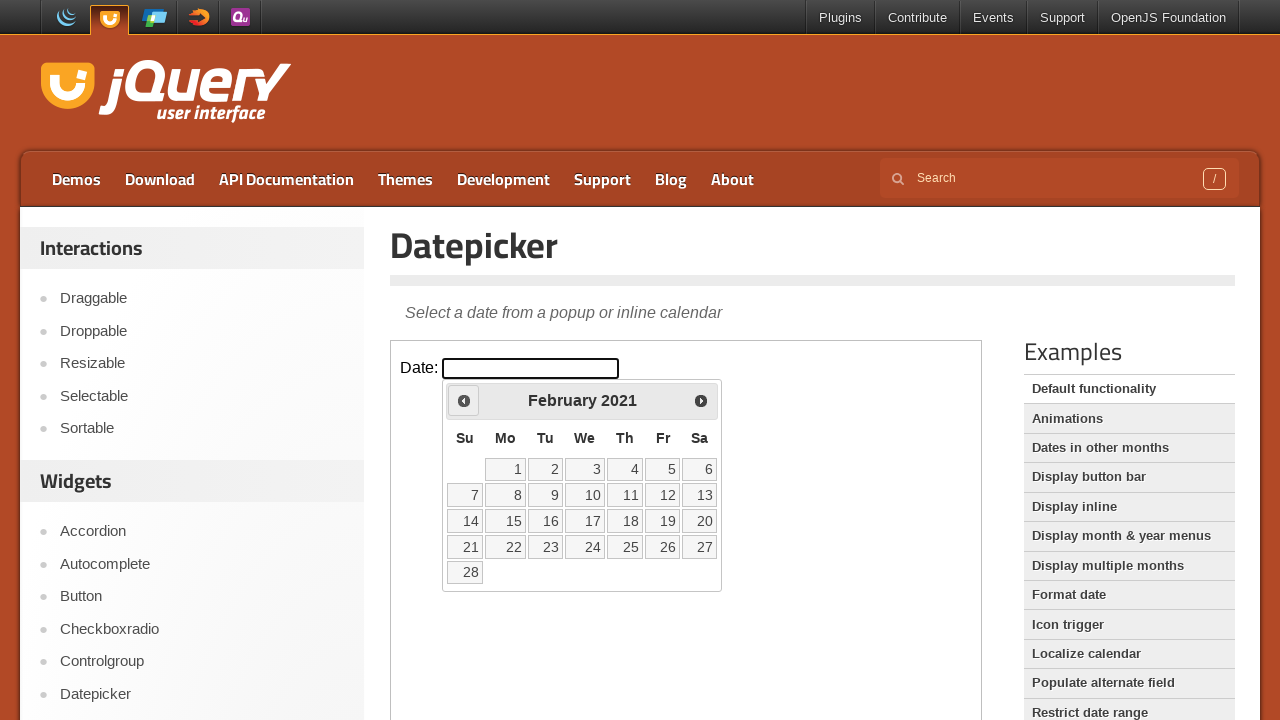

Waited for calendar to update
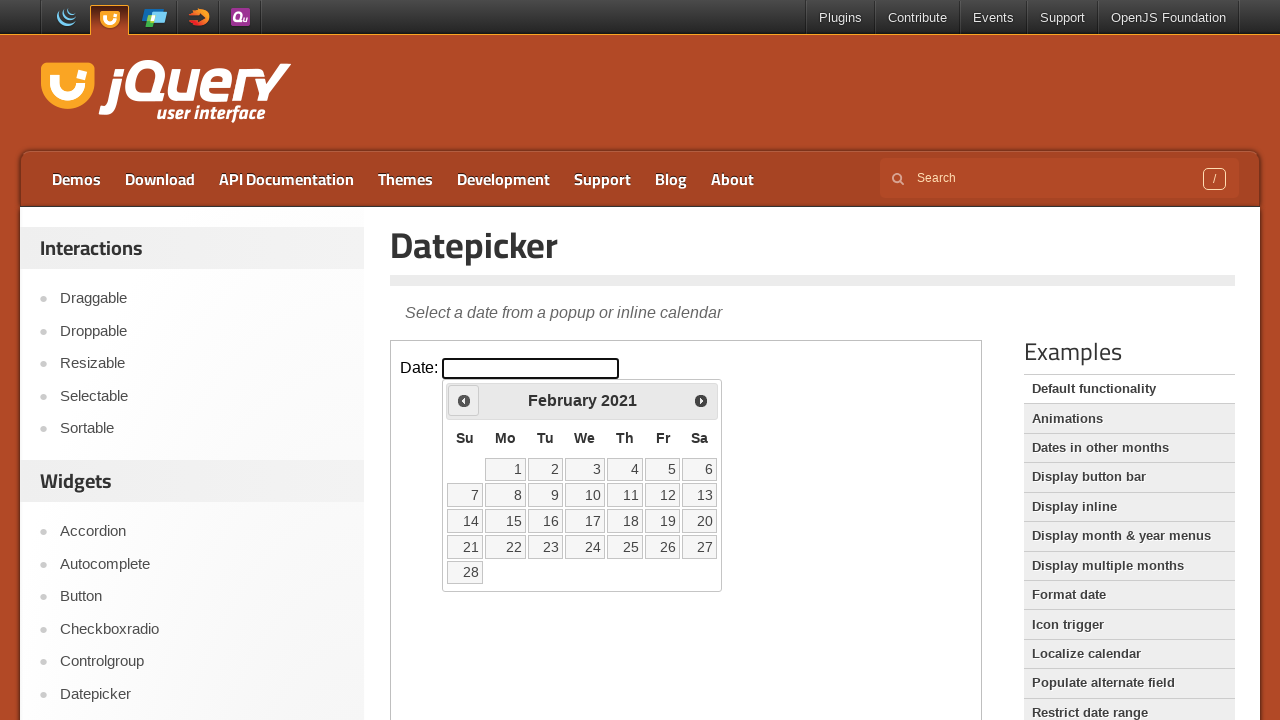

Clicked previous arrow to navigate backward (currently at February 2021) at (464, 400) on iframe.demo-frame >> nth=0 >> internal:control=enter-frame >> #ui-datepicker-div
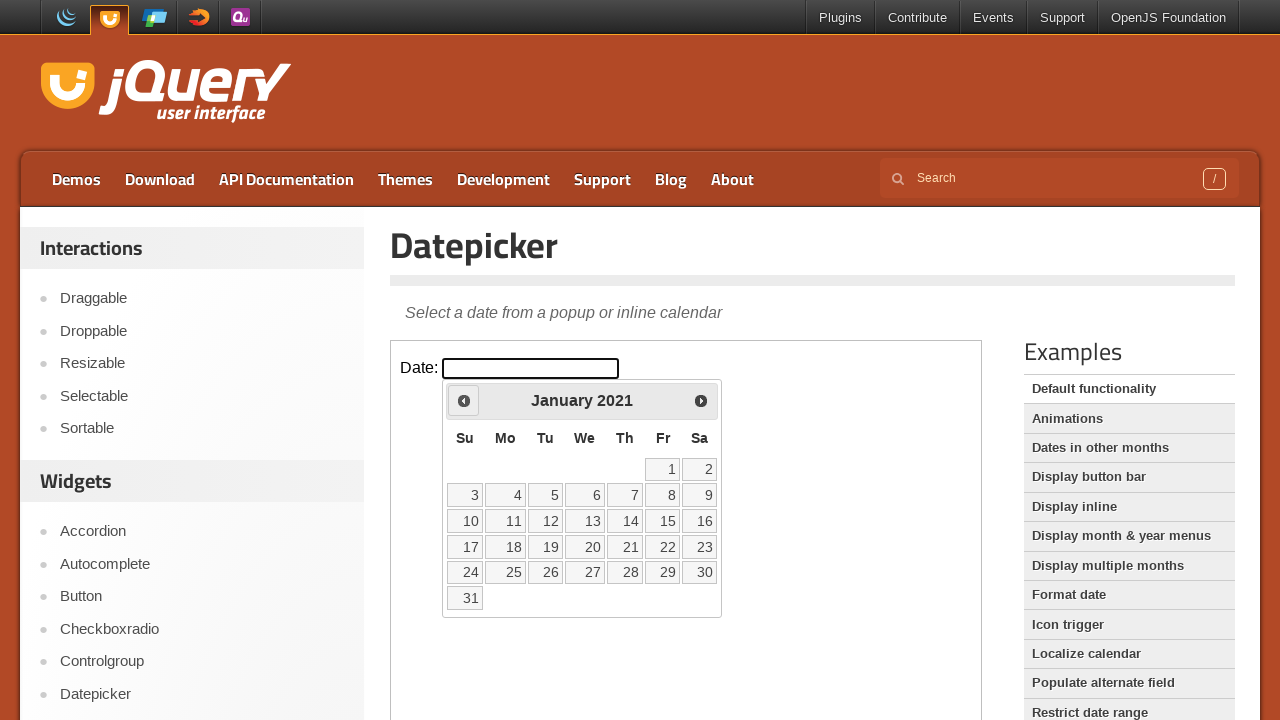

Waited for calendar to update
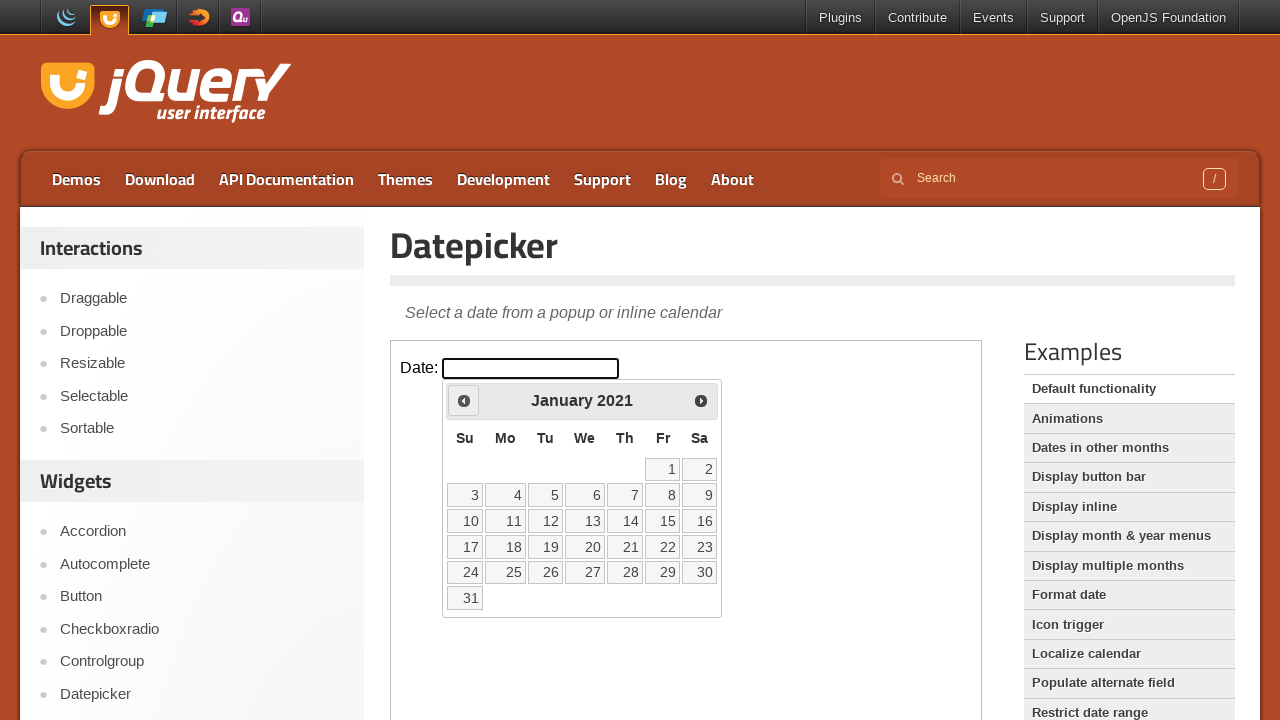

Clicked previous arrow to navigate backward (currently at January 2021) at (464, 400) on iframe.demo-frame >> nth=0 >> internal:control=enter-frame >> #ui-datepicker-div
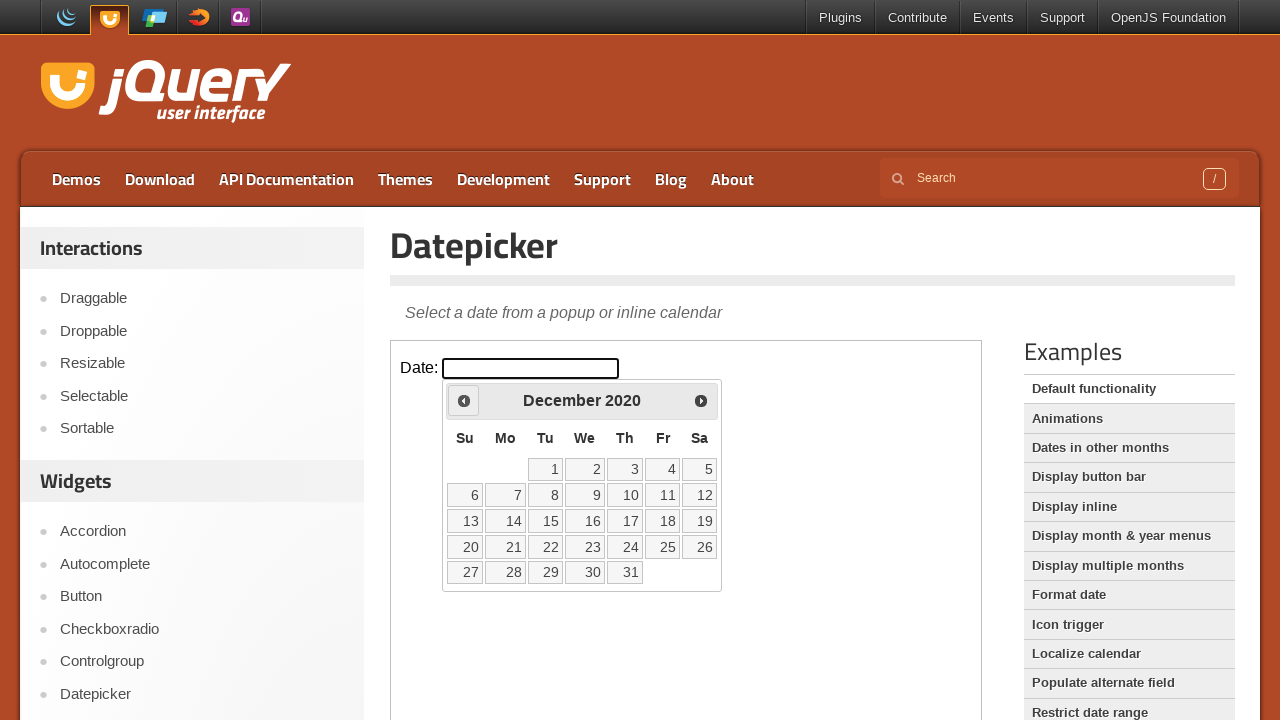

Waited for calendar to update
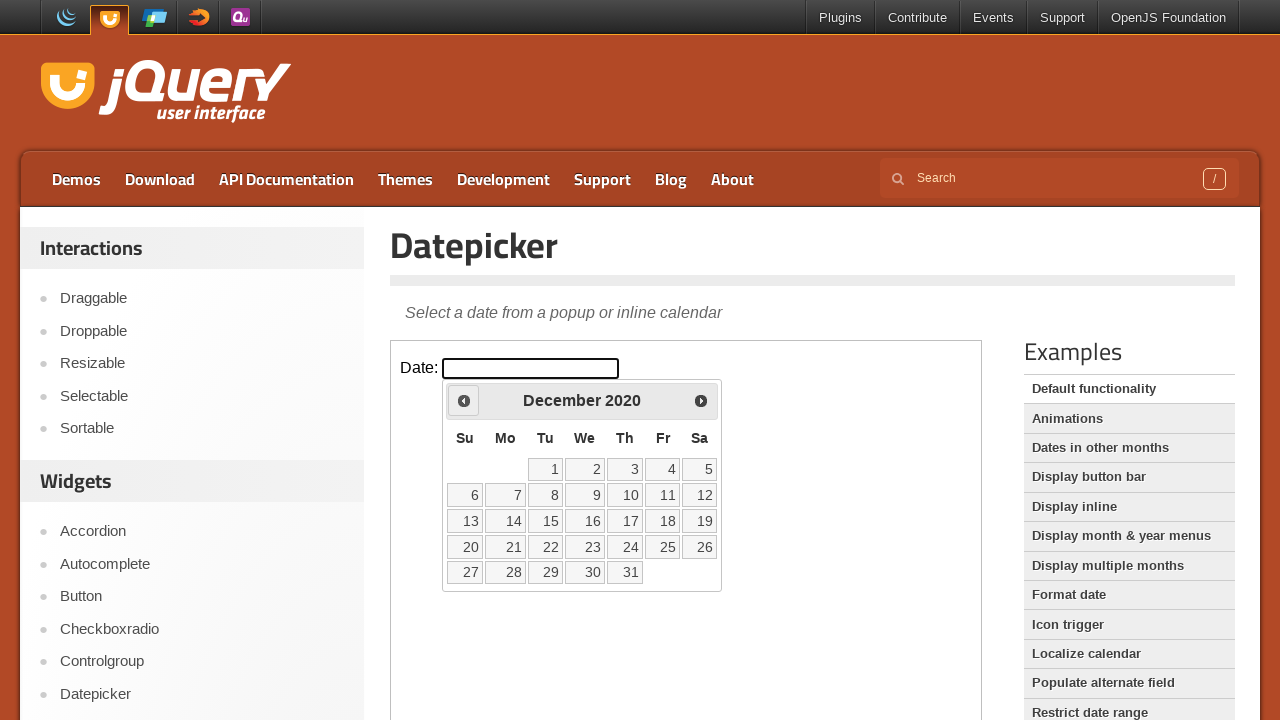

Clicked previous arrow to navigate backward (currently at December 2020) at (464, 400) on iframe.demo-frame >> nth=0 >> internal:control=enter-frame >> #ui-datepicker-div
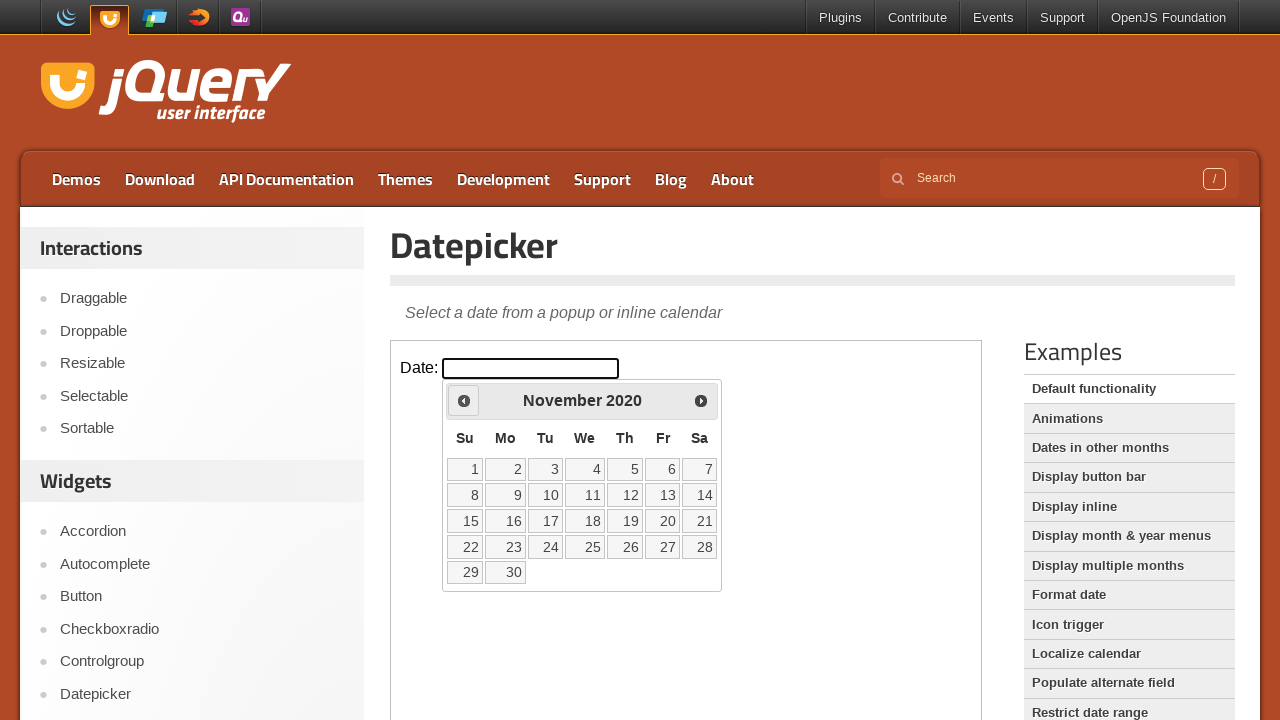

Waited for calendar to update
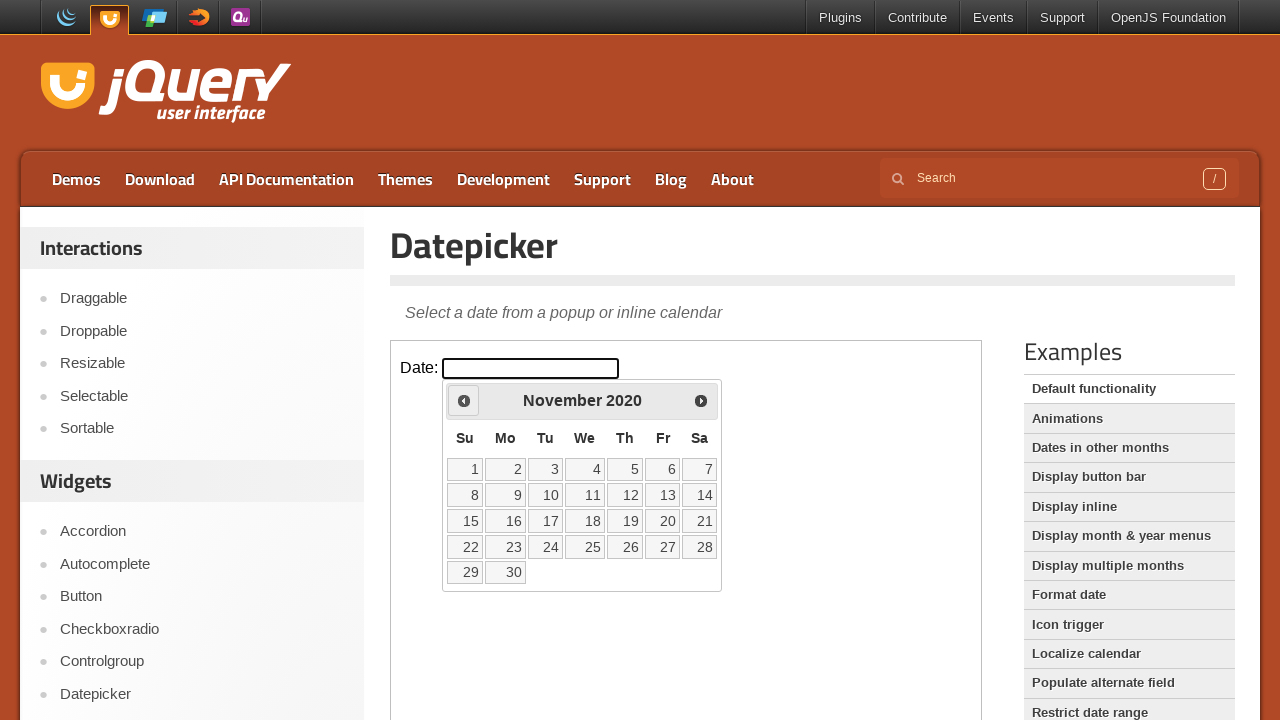

Clicked previous arrow to navigate backward (currently at November 2020) at (464, 400) on iframe.demo-frame >> nth=0 >> internal:control=enter-frame >> #ui-datepicker-div
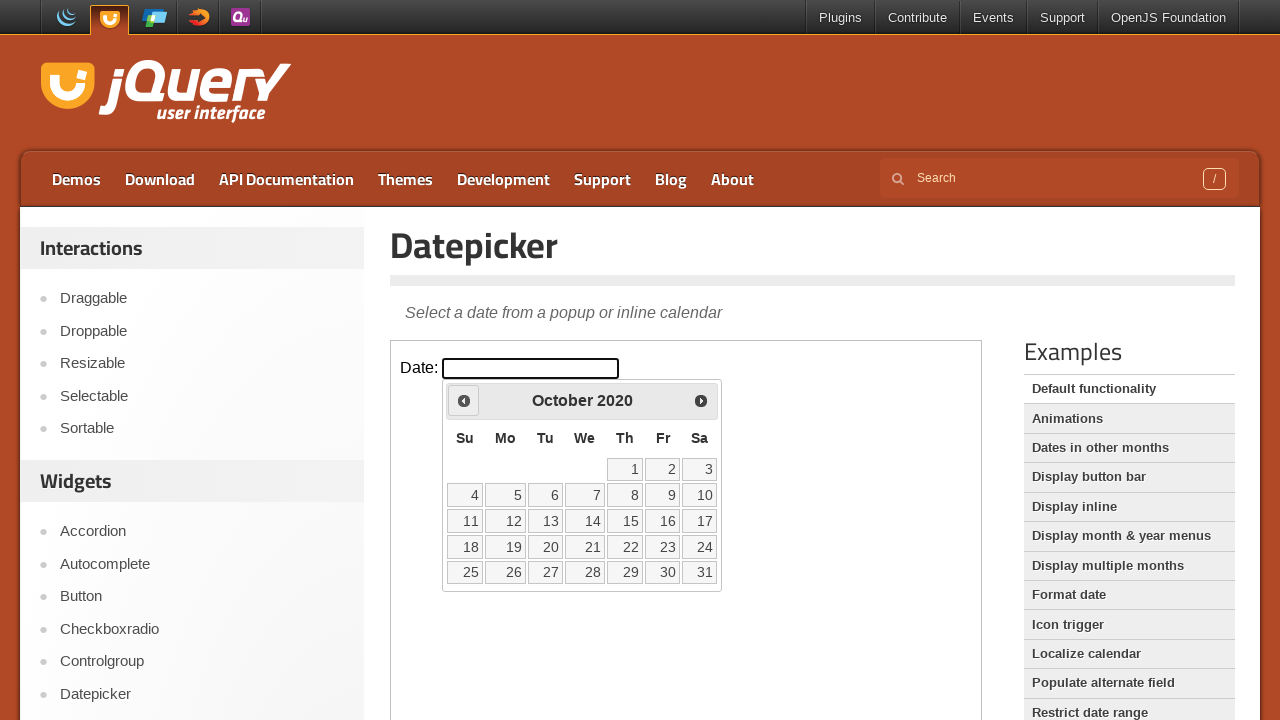

Waited for calendar to update
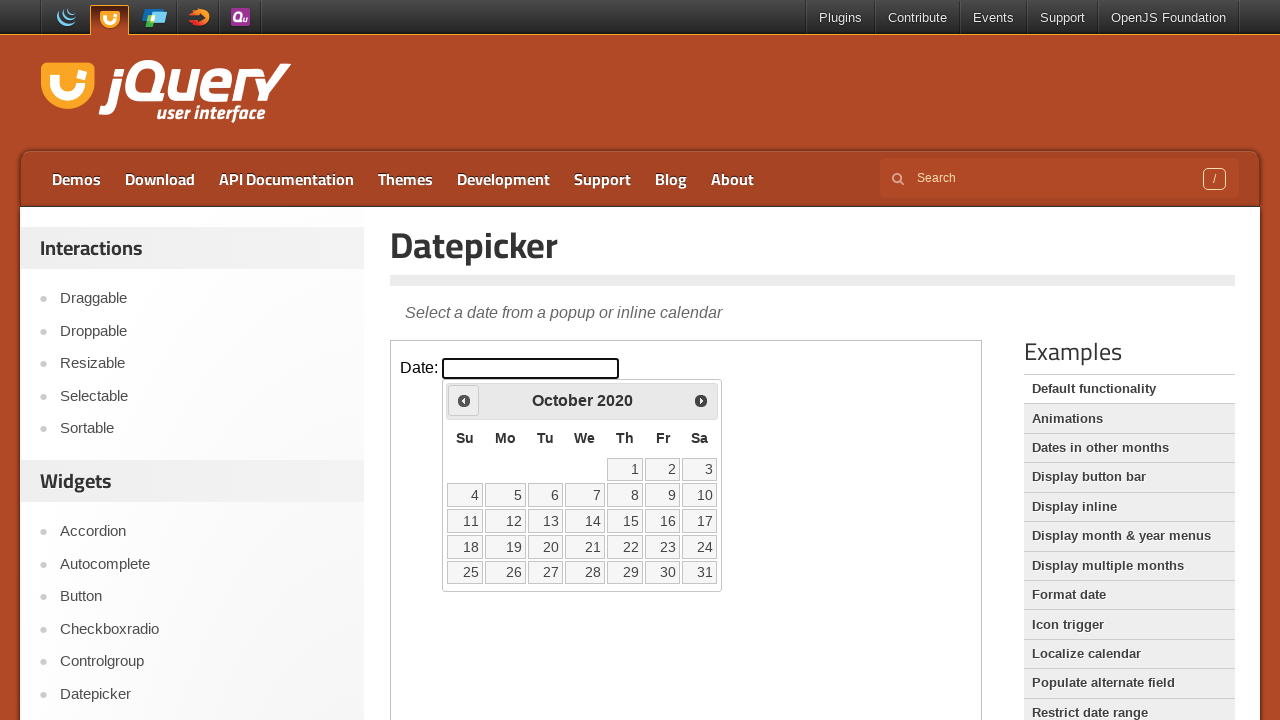

Clicked previous arrow to navigate backward (currently at October 2020) at (464, 400) on iframe.demo-frame >> nth=0 >> internal:control=enter-frame >> #ui-datepicker-div
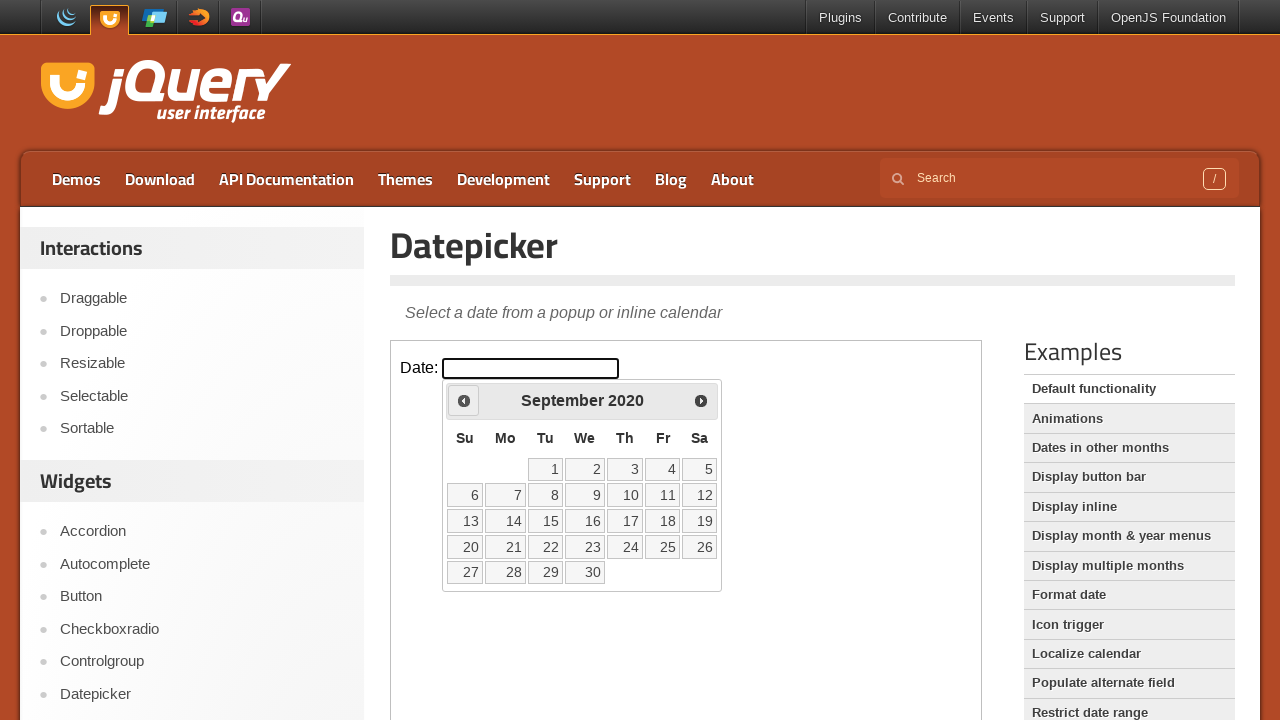

Waited for calendar to update
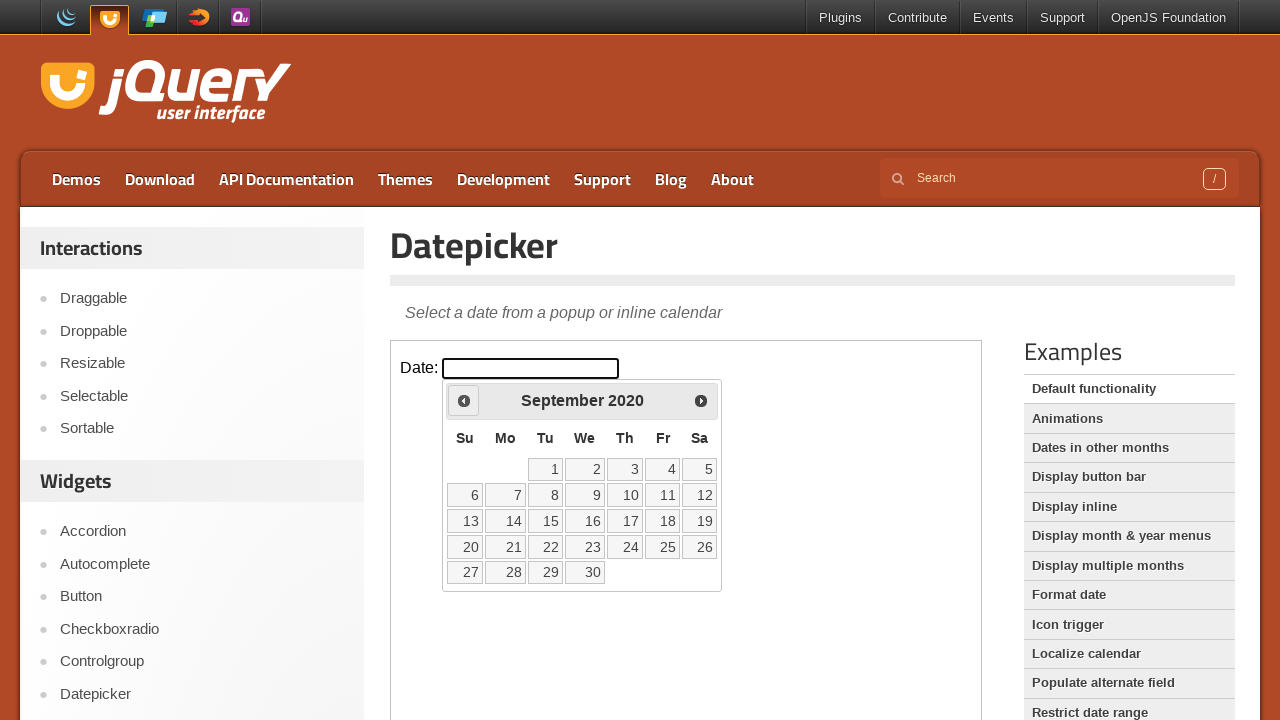

Clicked previous arrow to navigate backward (currently at September 2020) at (464, 400) on iframe.demo-frame >> nth=0 >> internal:control=enter-frame >> #ui-datepicker-div
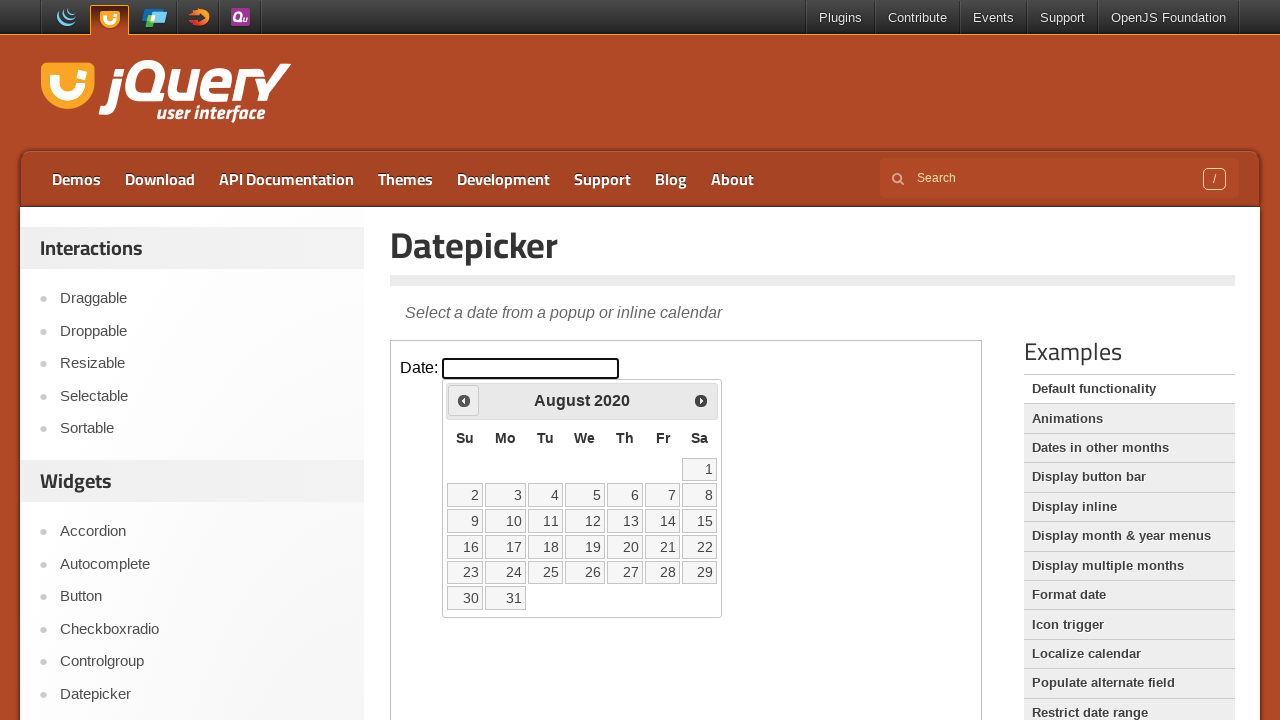

Waited for calendar to update
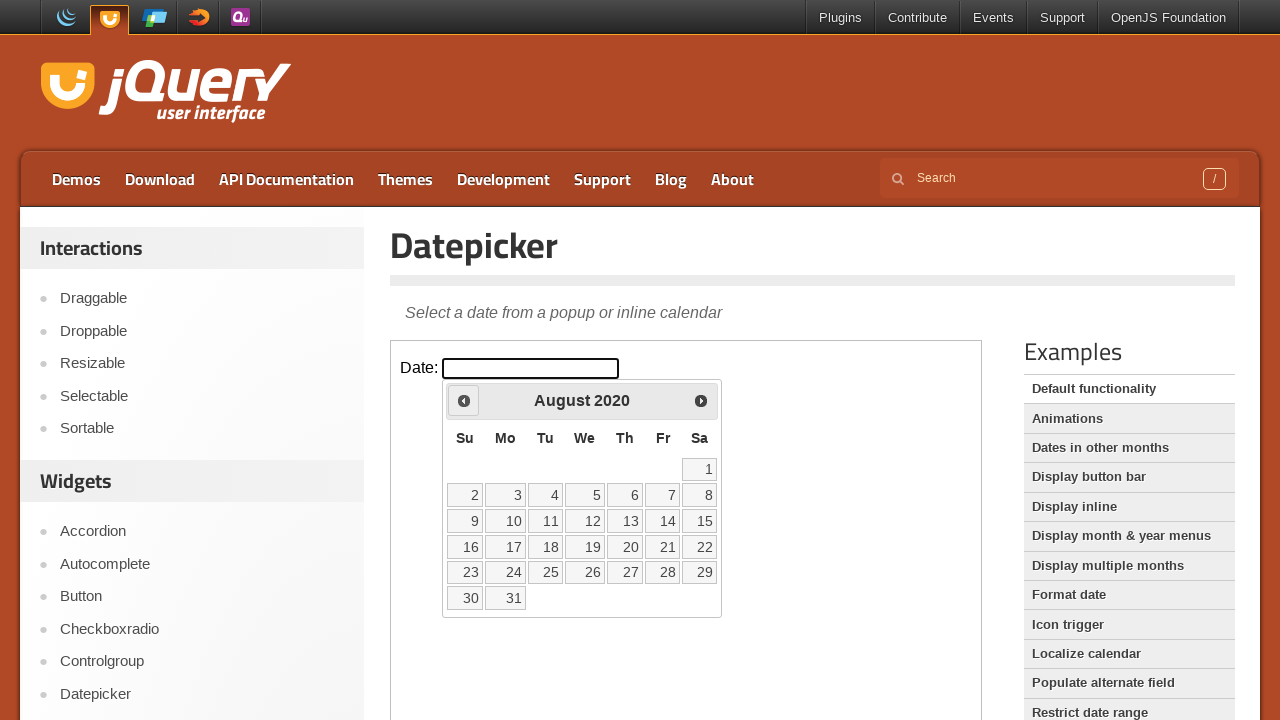

Clicked previous arrow to navigate backward (currently at August 2020) at (464, 400) on iframe.demo-frame >> nth=0 >> internal:control=enter-frame >> #ui-datepicker-div
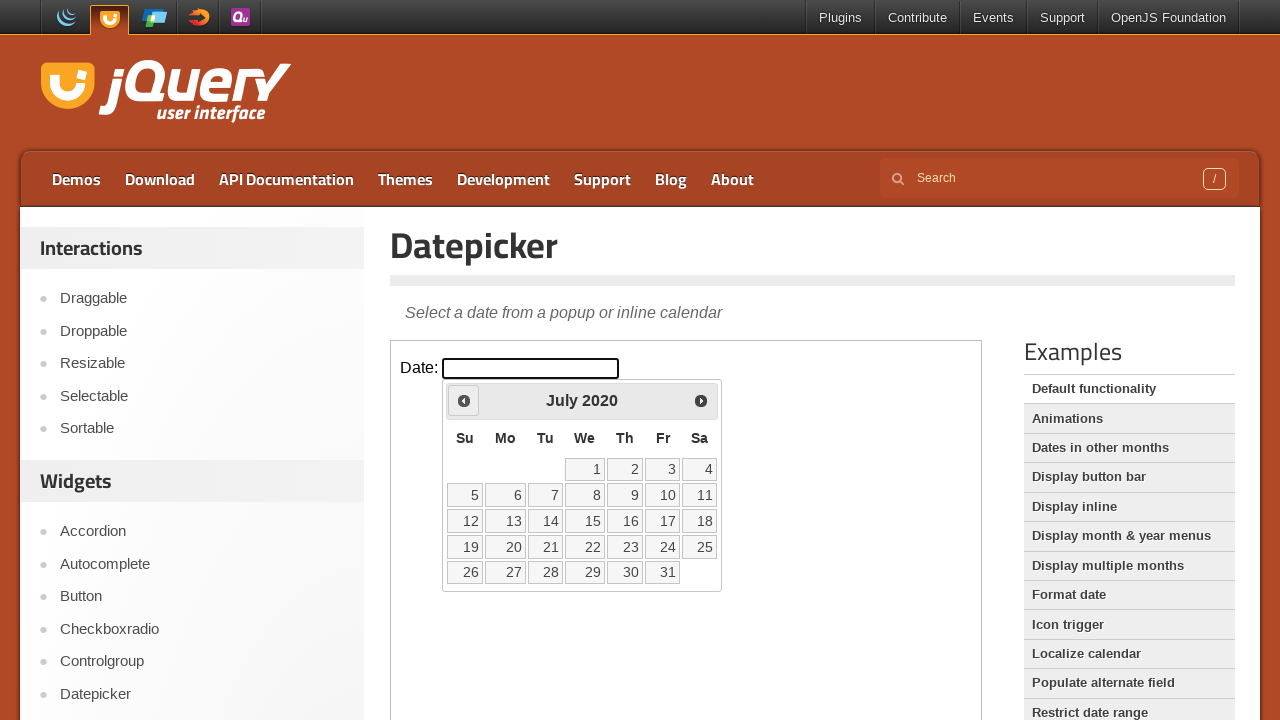

Waited for calendar to update
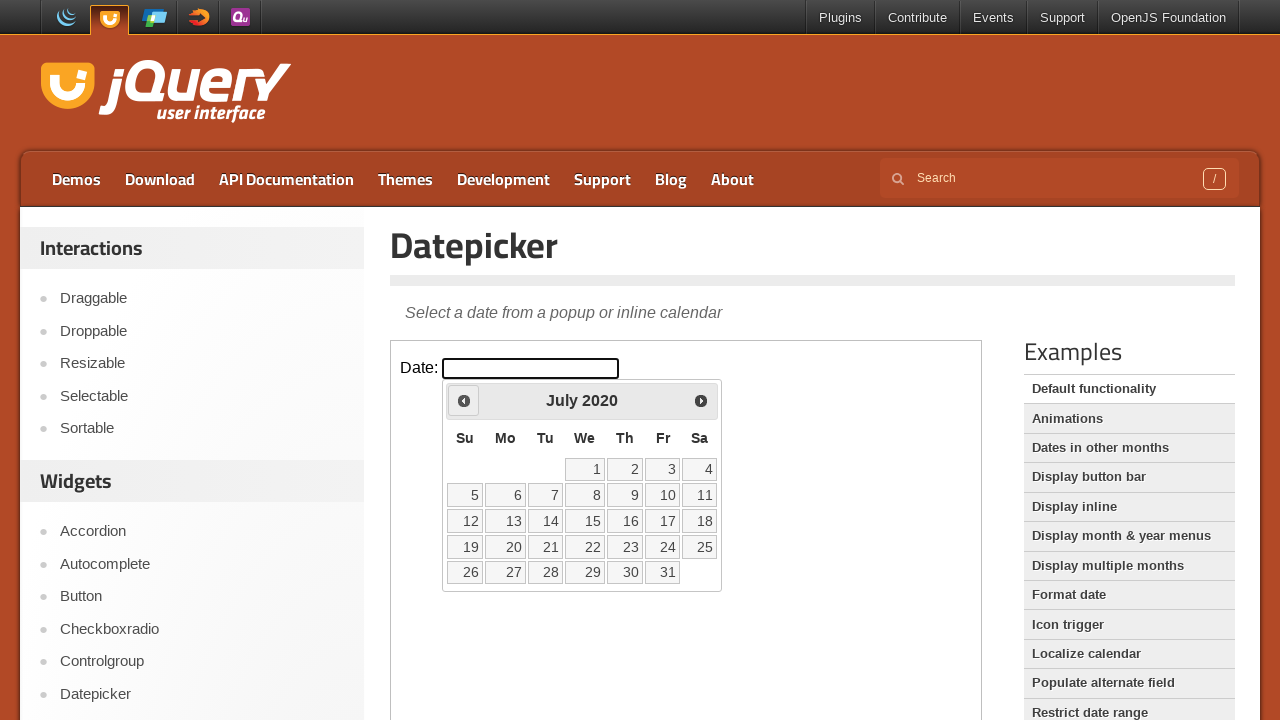

Clicked previous arrow to navigate backward (currently at July 2020) at (464, 400) on iframe.demo-frame >> nth=0 >> internal:control=enter-frame >> #ui-datepicker-div
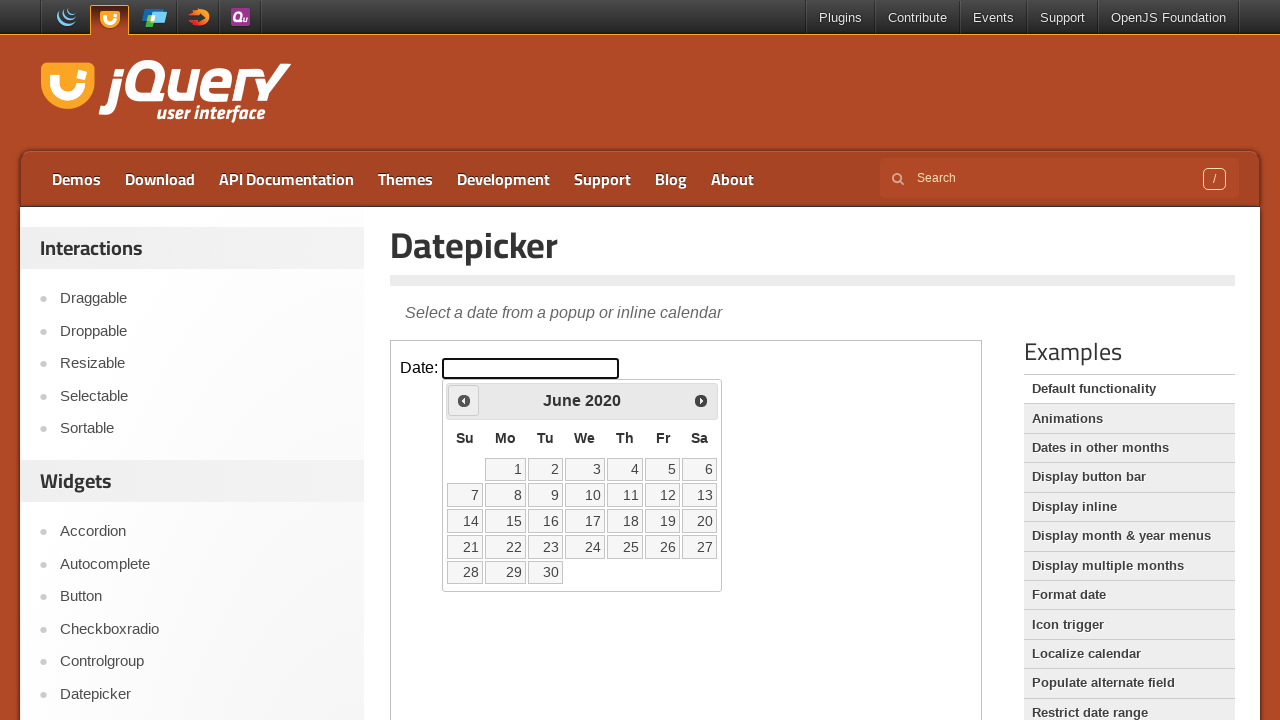

Waited for calendar to update
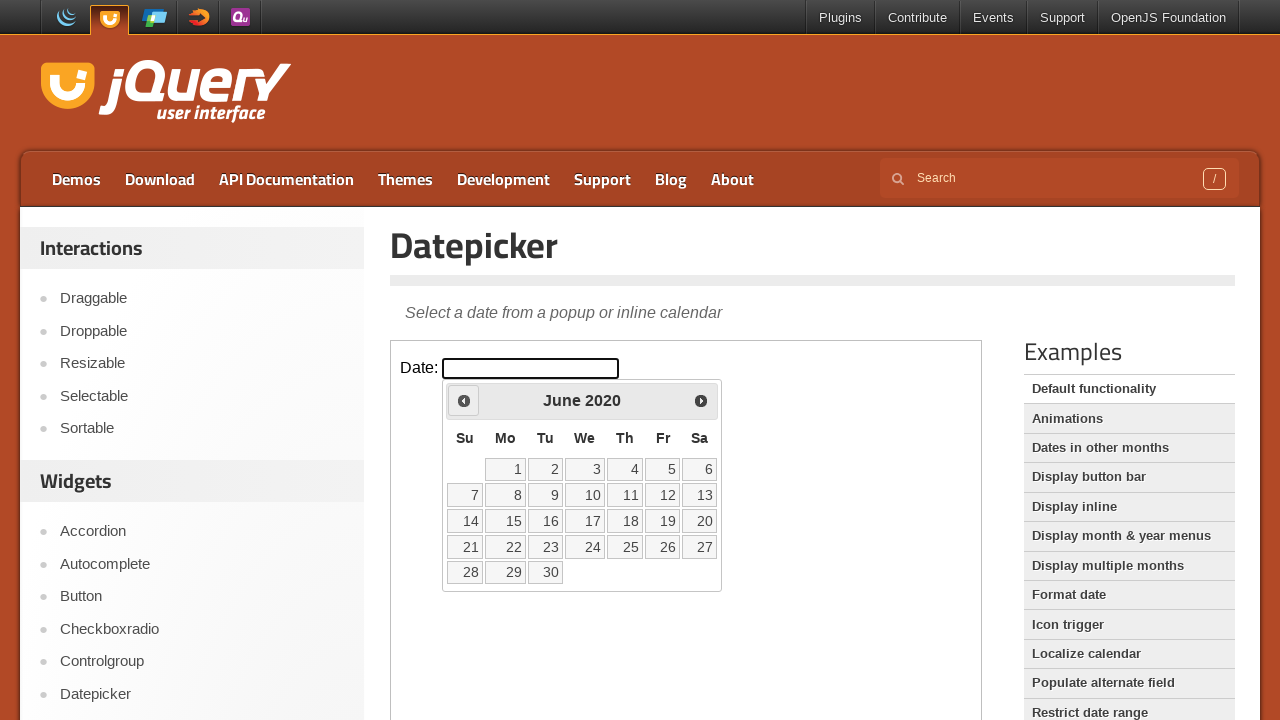

Clicked previous arrow to navigate backward (currently at June 2020) at (464, 400) on iframe.demo-frame >> nth=0 >> internal:control=enter-frame >> #ui-datepicker-div
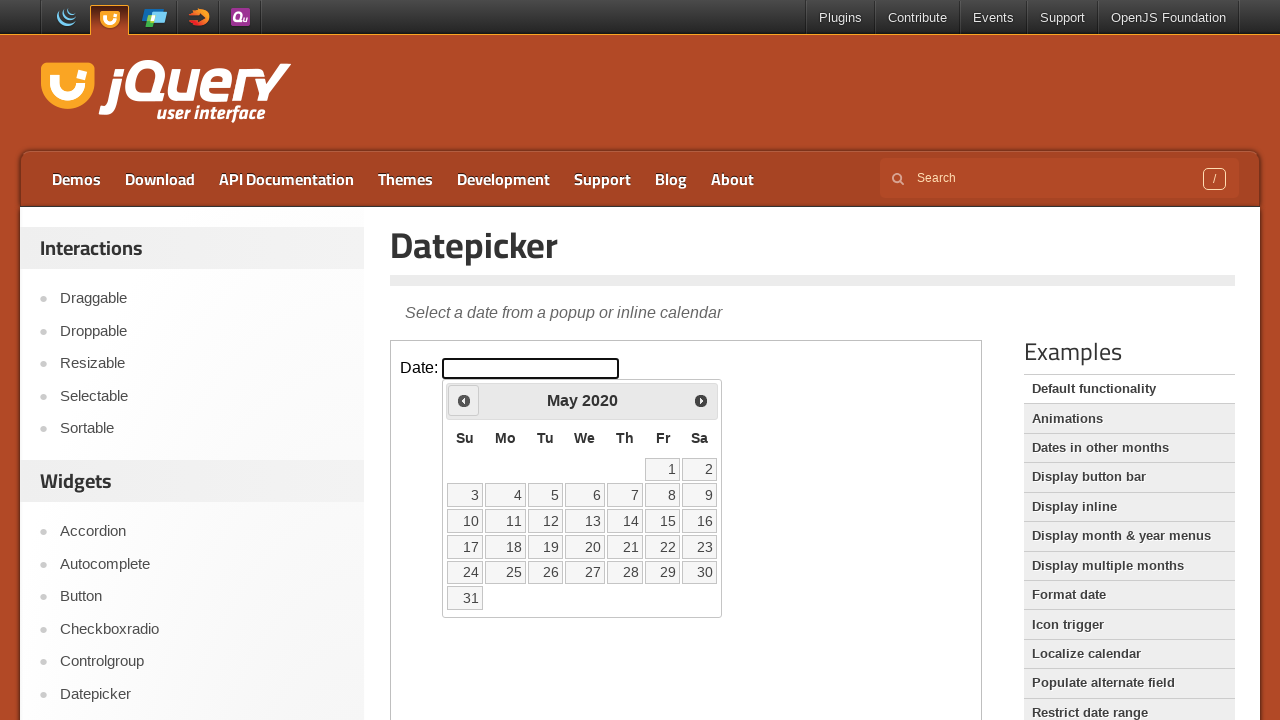

Waited for calendar to update
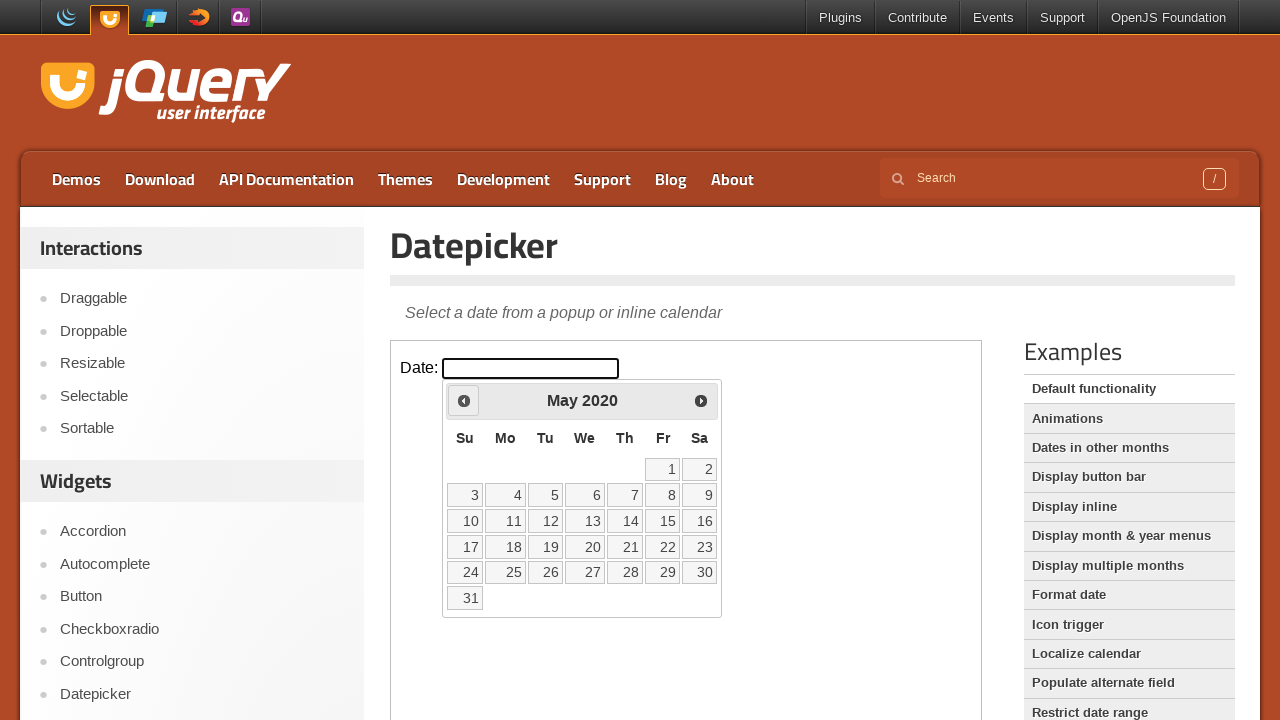

Clicked previous arrow to navigate backward (currently at May 2020) at (464, 400) on iframe.demo-frame >> nth=0 >> internal:control=enter-frame >> #ui-datepicker-div
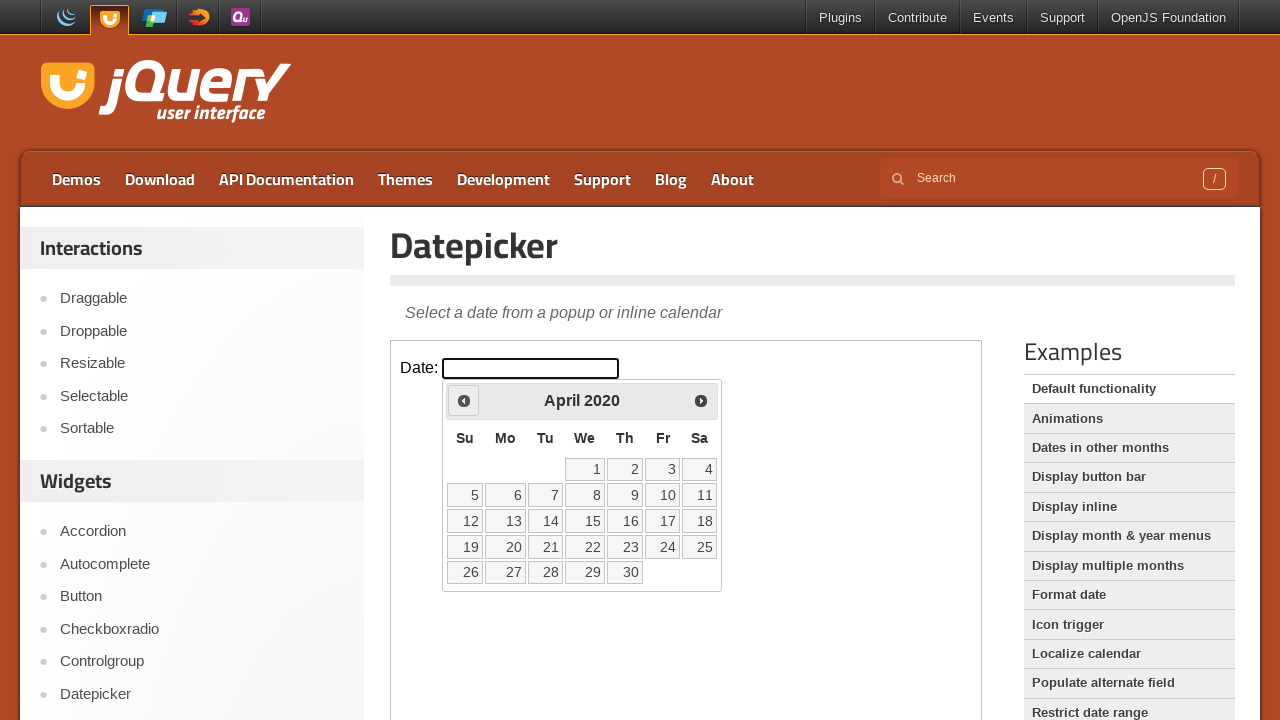

Waited for calendar to update
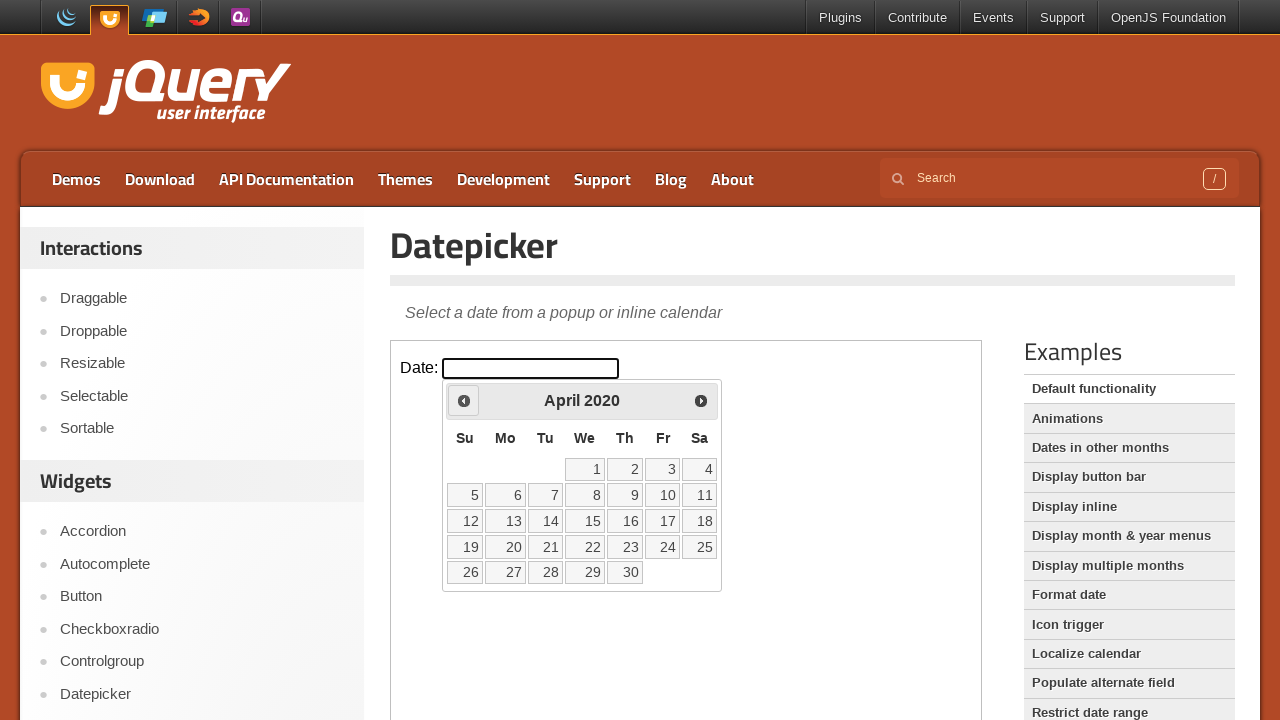

Clicked previous arrow to navigate backward (currently at April 2020) at (464, 400) on iframe.demo-frame >> nth=0 >> internal:control=enter-frame >> #ui-datepicker-div
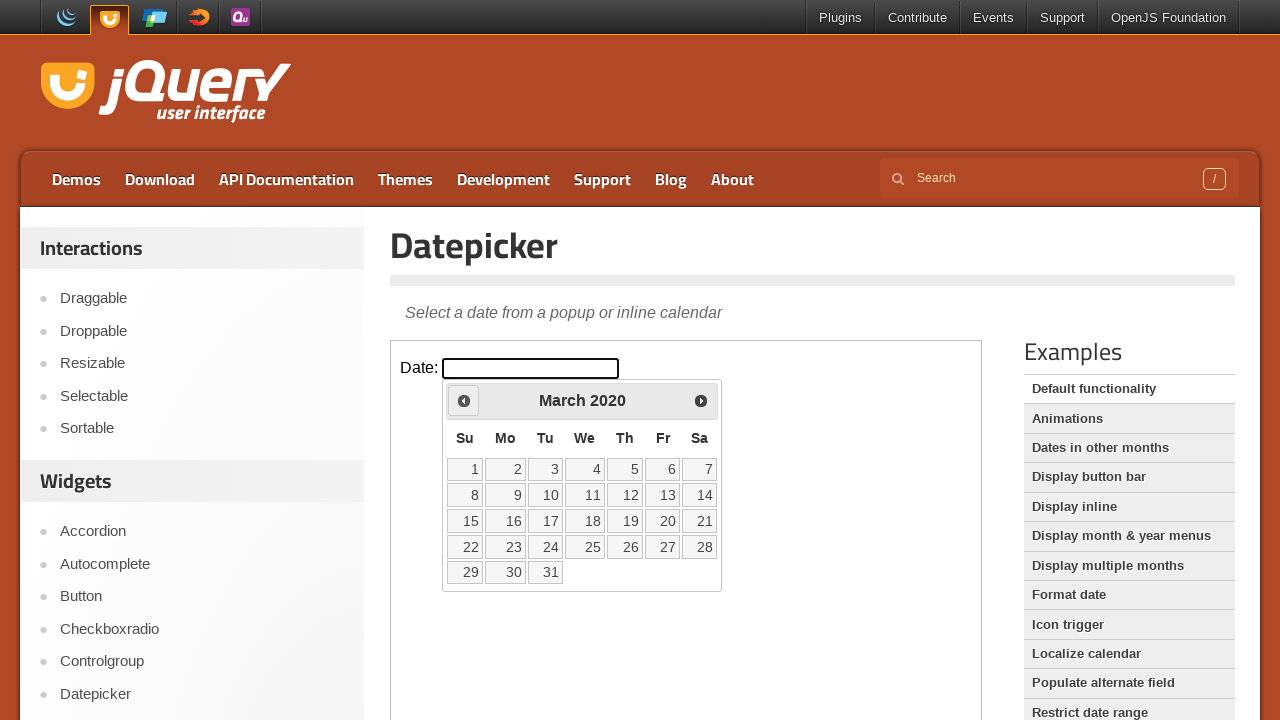

Waited for calendar to update
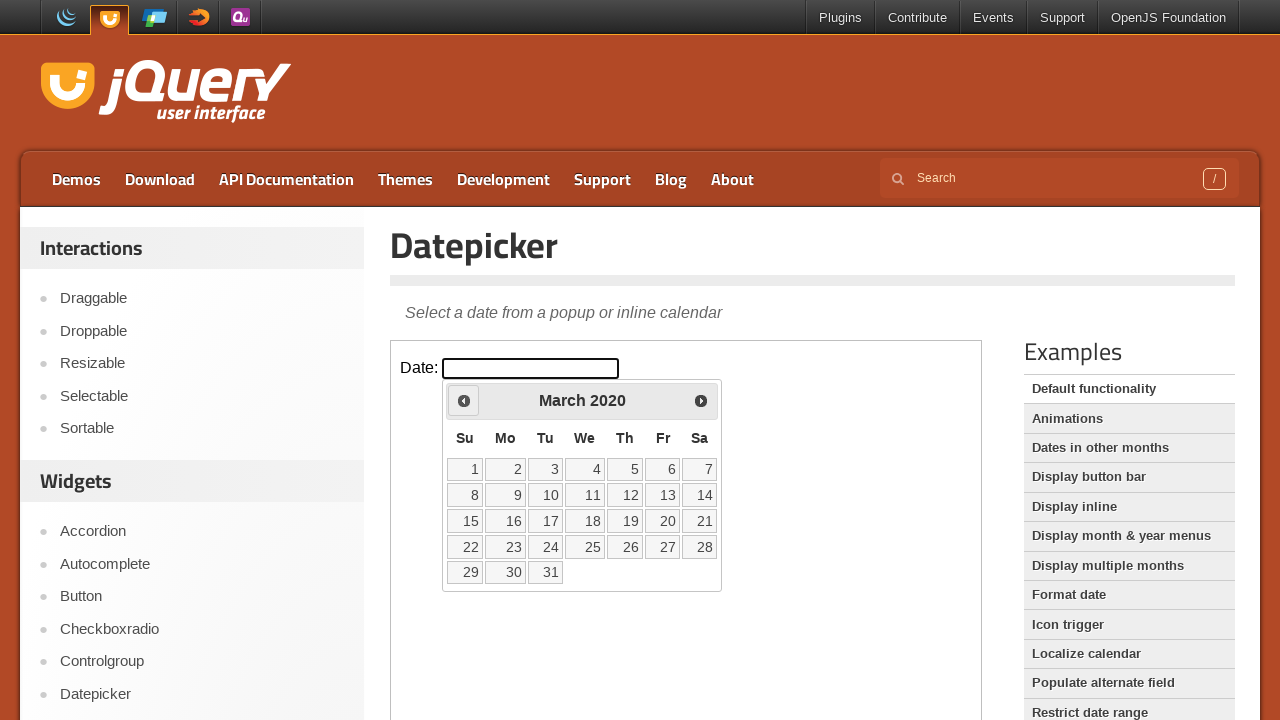

Clicked previous arrow to navigate backward (currently at March 2020) at (464, 400) on iframe.demo-frame >> nth=0 >> internal:control=enter-frame >> #ui-datepicker-div
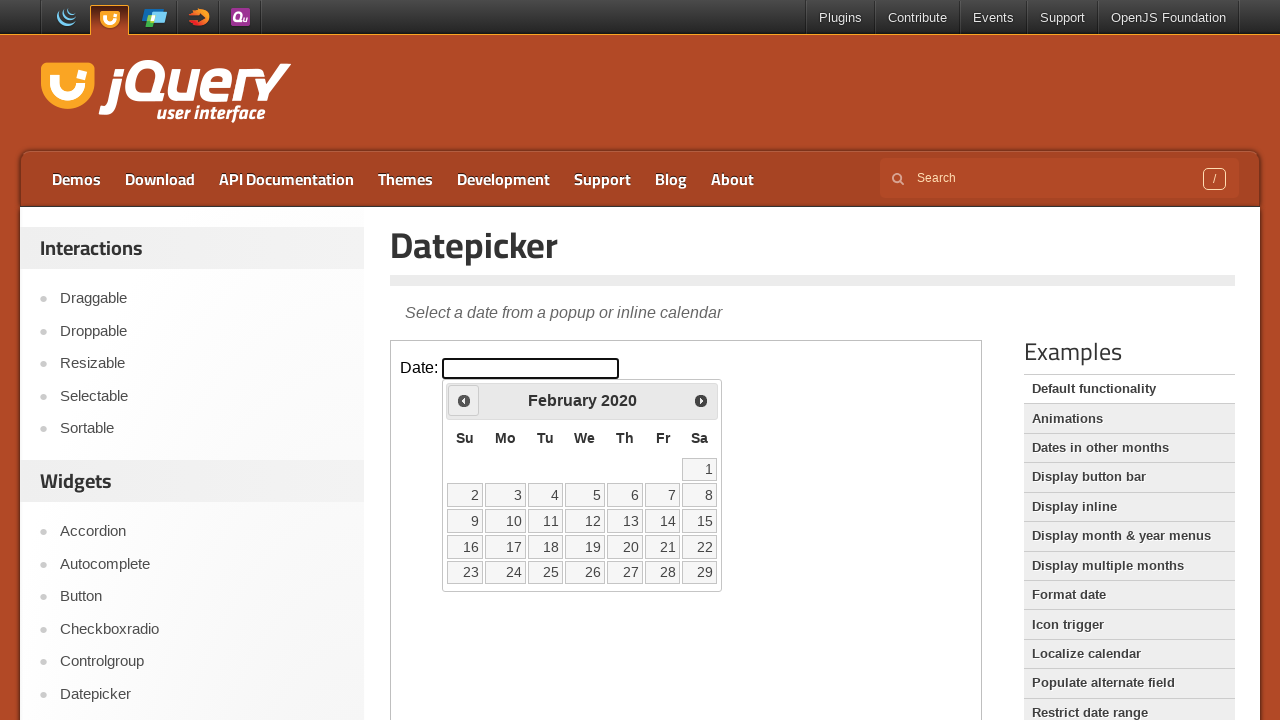

Waited for calendar to update
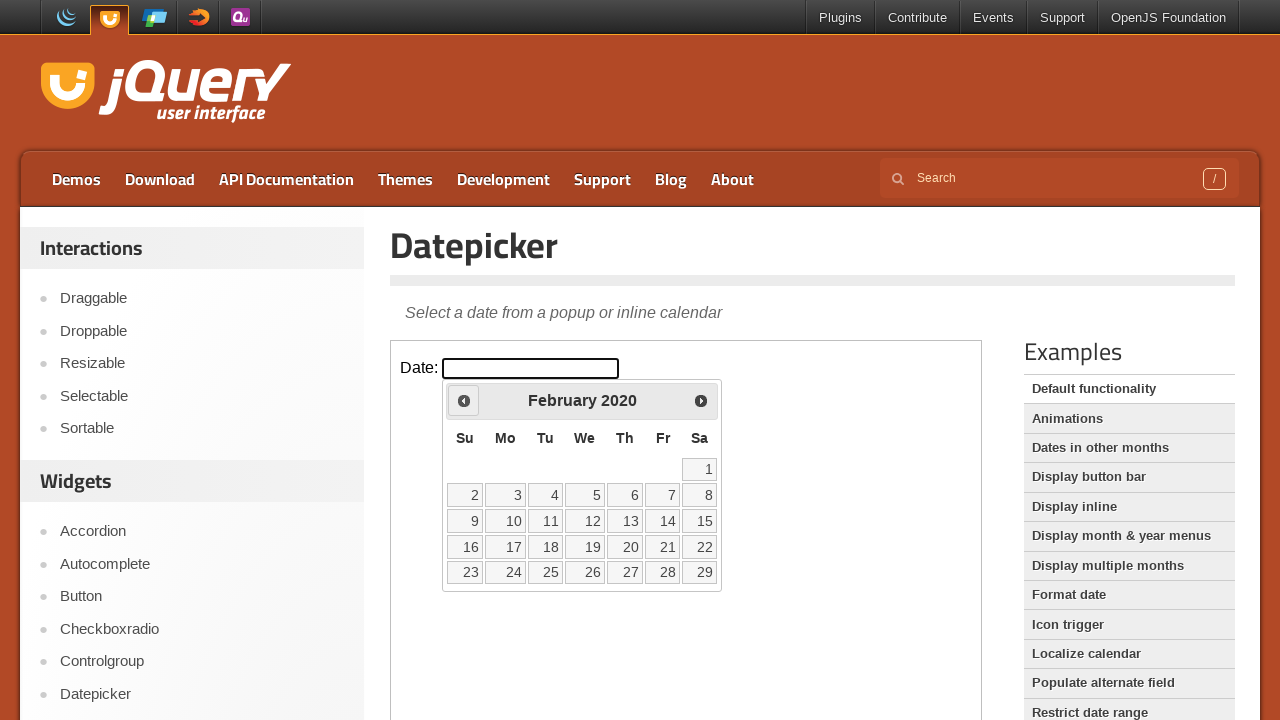

Clicked previous arrow to navigate backward (currently at February 2020) at (464, 400) on iframe.demo-frame >> nth=0 >> internal:control=enter-frame >> #ui-datepicker-div
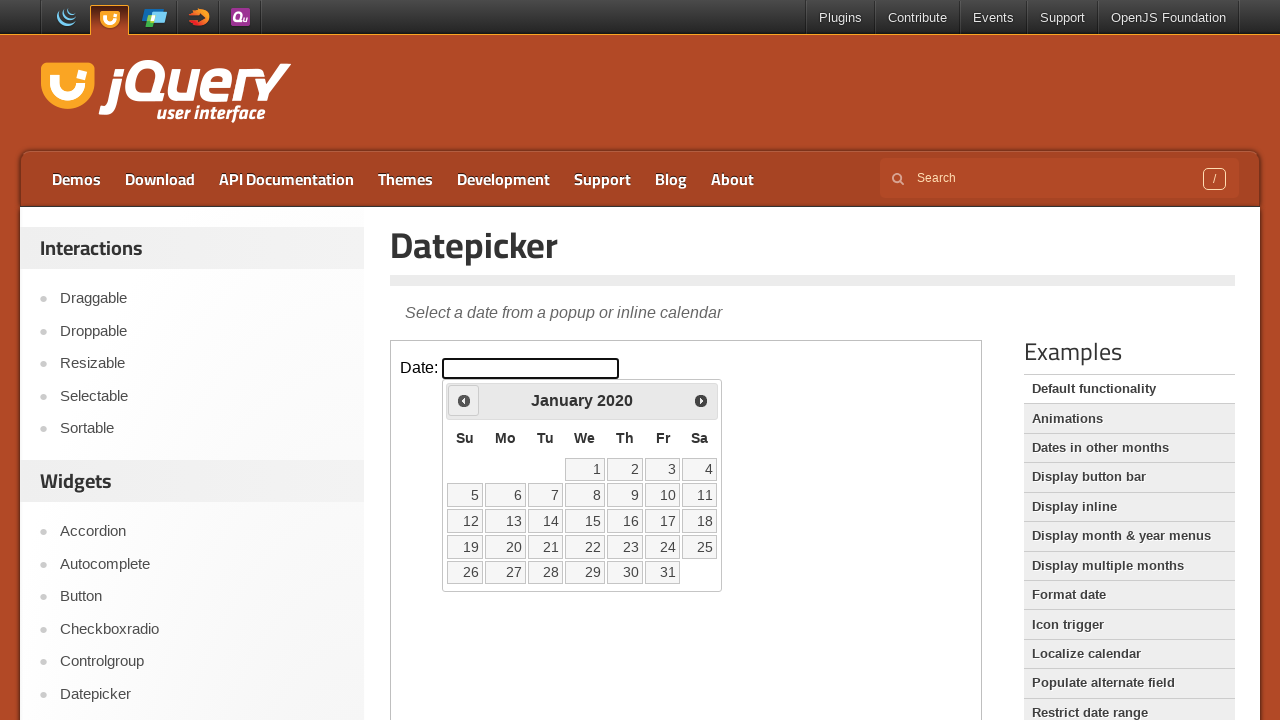

Waited for calendar to update
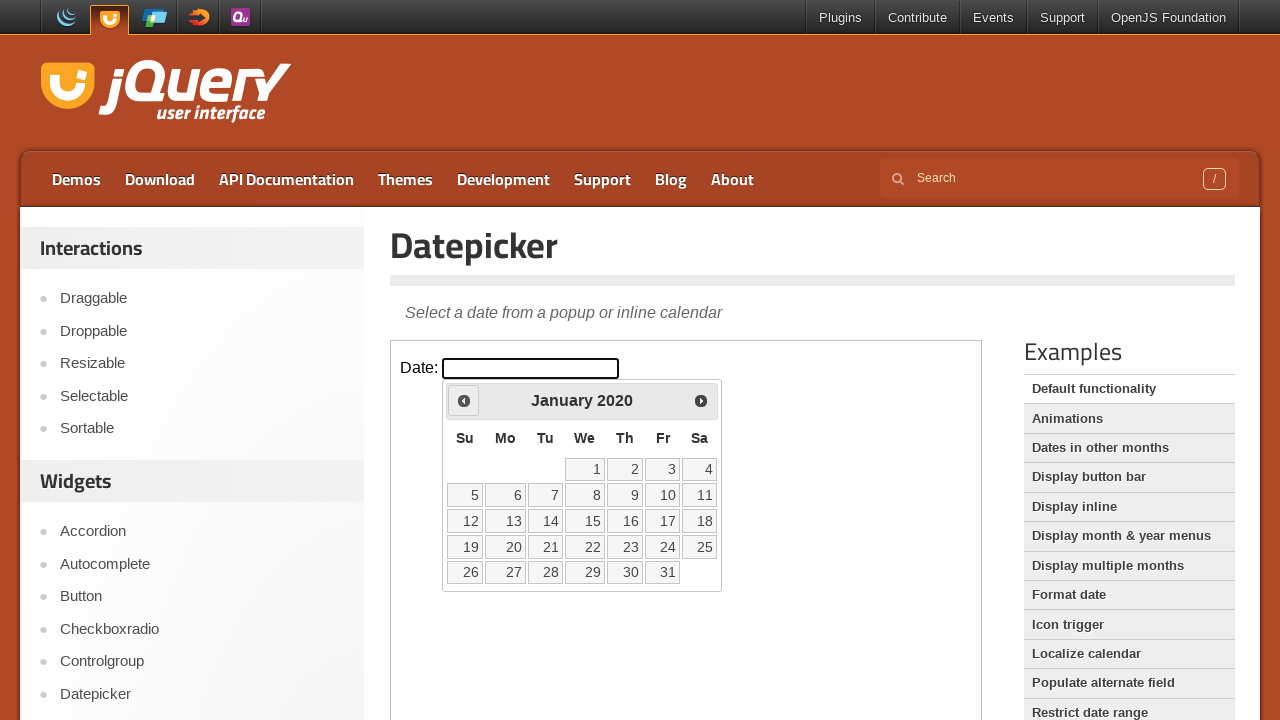

Clicked previous arrow to navigate backward (currently at January 2020) at (464, 400) on iframe.demo-frame >> nth=0 >> internal:control=enter-frame >> #ui-datepicker-div
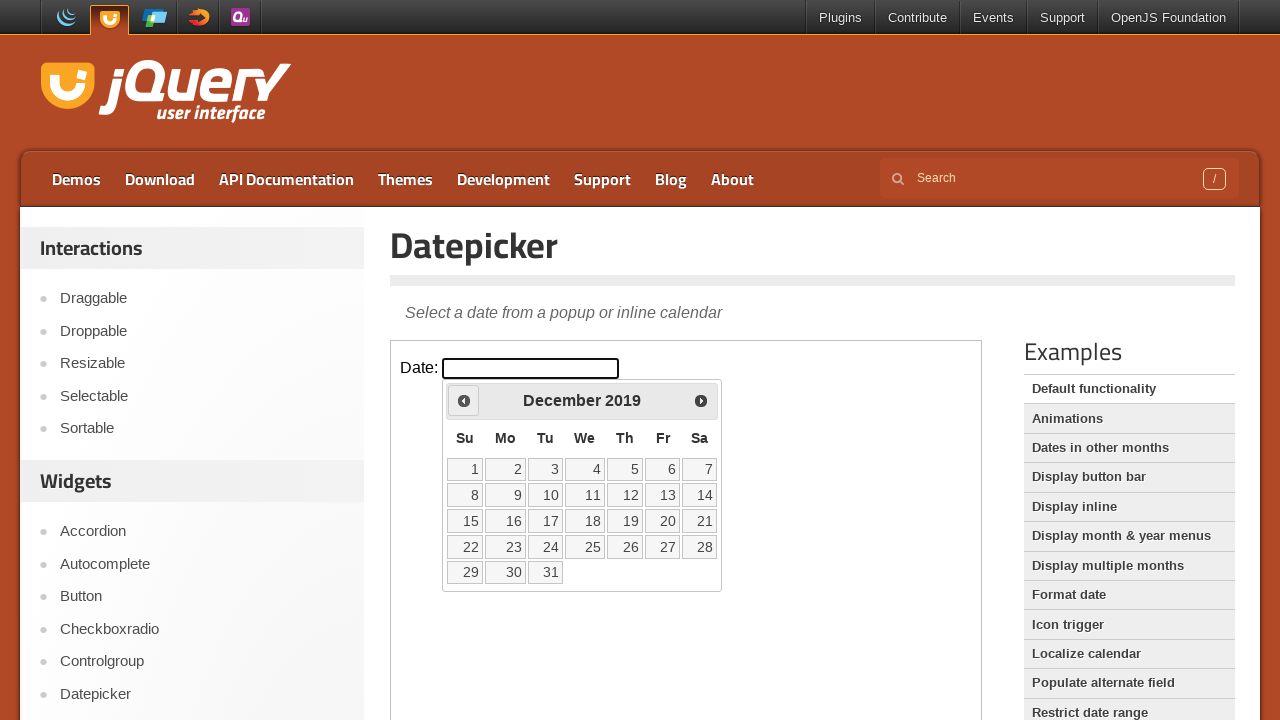

Waited for calendar to update
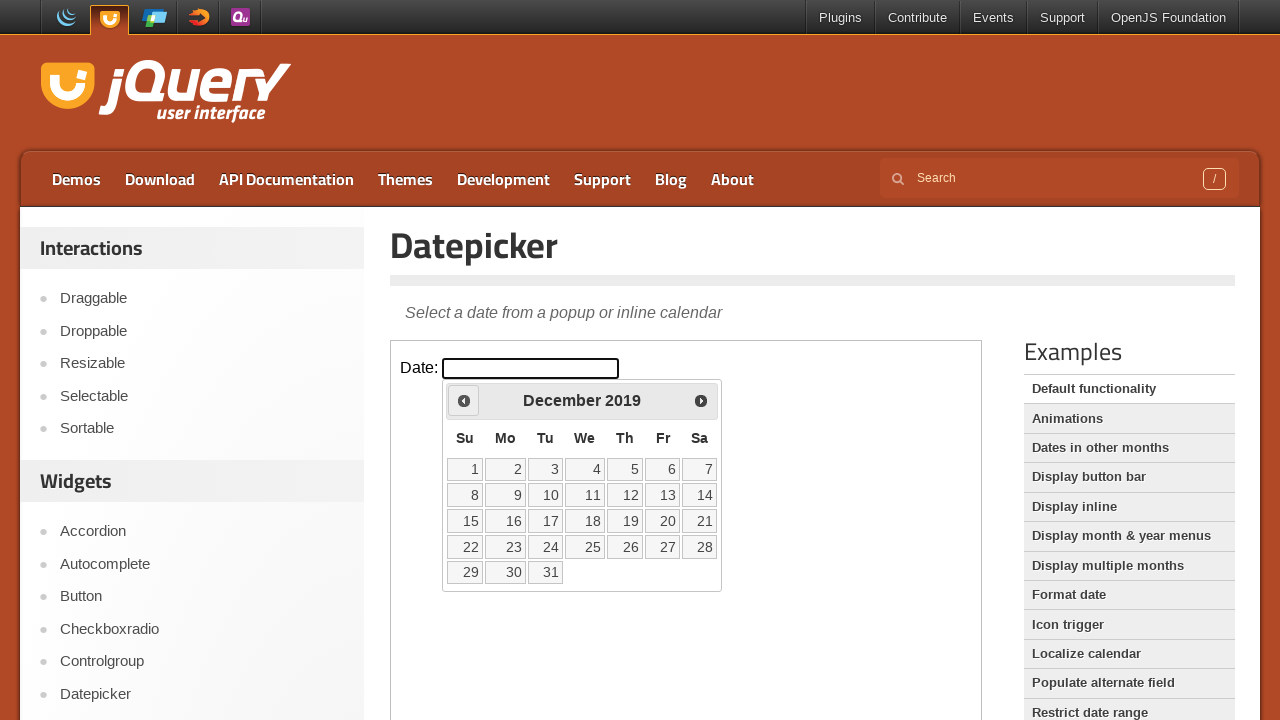

Clicked previous arrow to navigate backward (currently at December 2019) at (464, 400) on iframe.demo-frame >> nth=0 >> internal:control=enter-frame >> #ui-datepicker-div
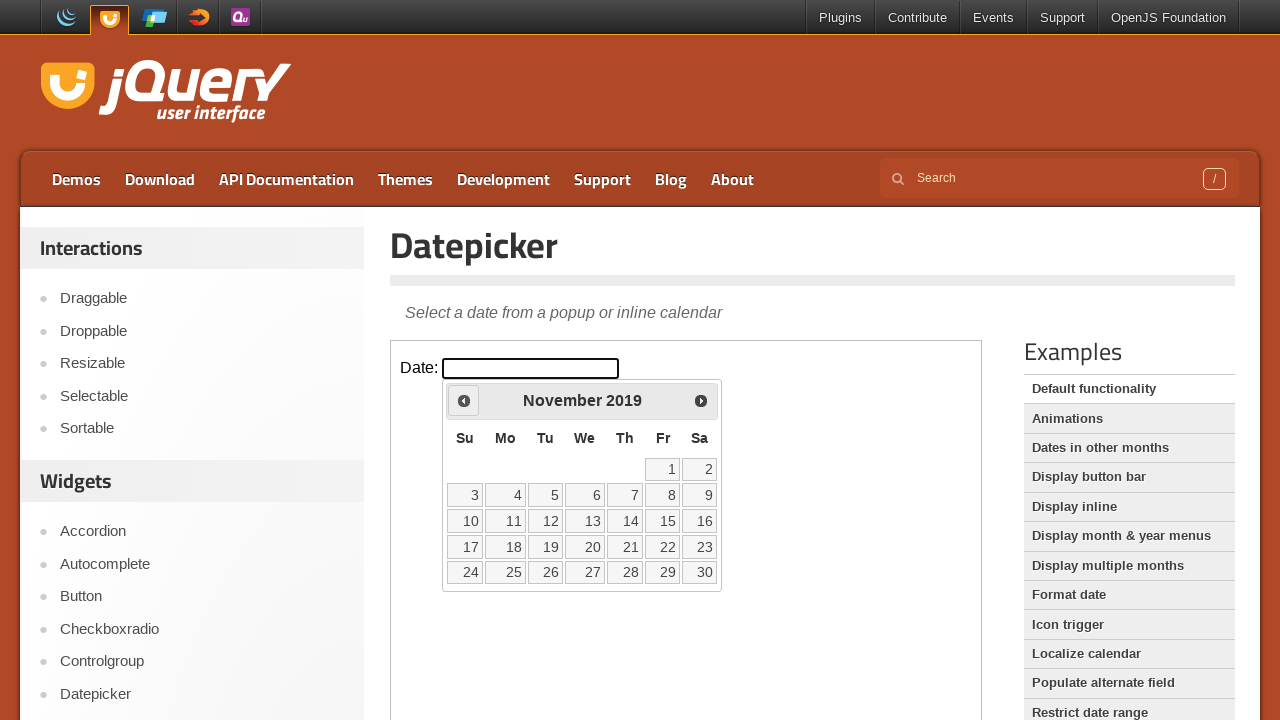

Waited for calendar to update
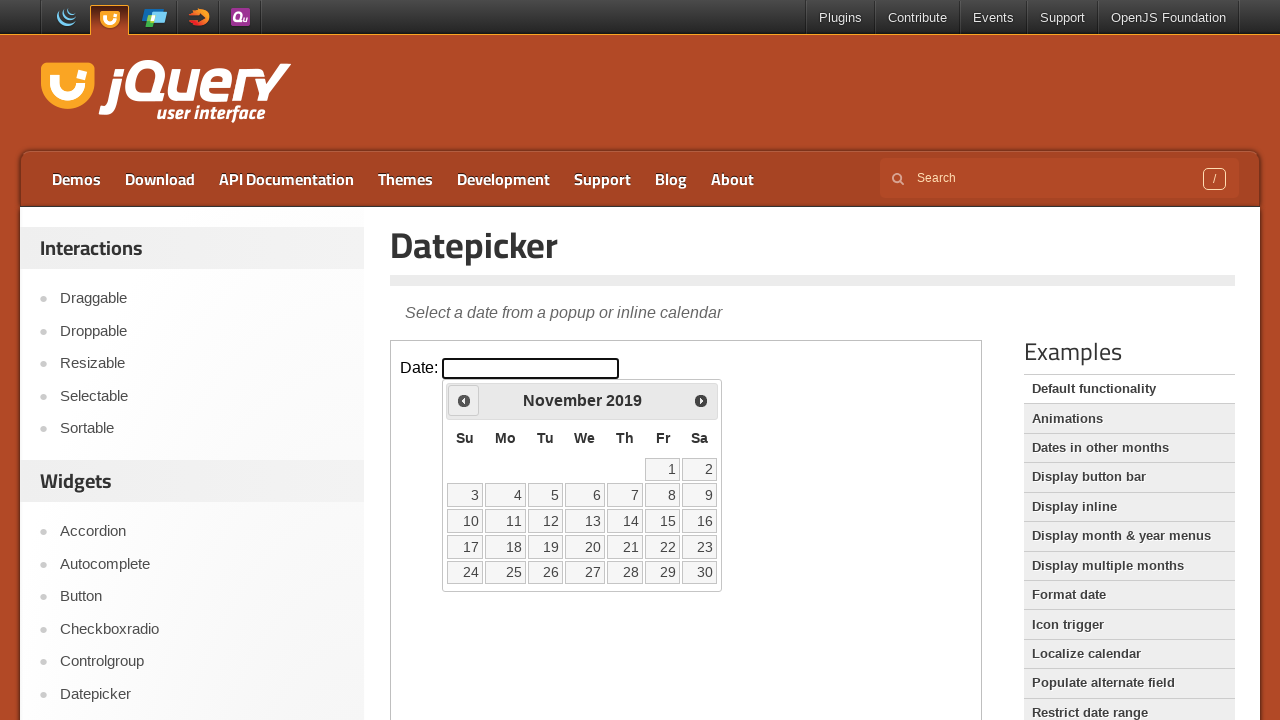

Clicked previous arrow to navigate backward (currently at November 2019) at (464, 400) on iframe.demo-frame >> nth=0 >> internal:control=enter-frame >> #ui-datepicker-div
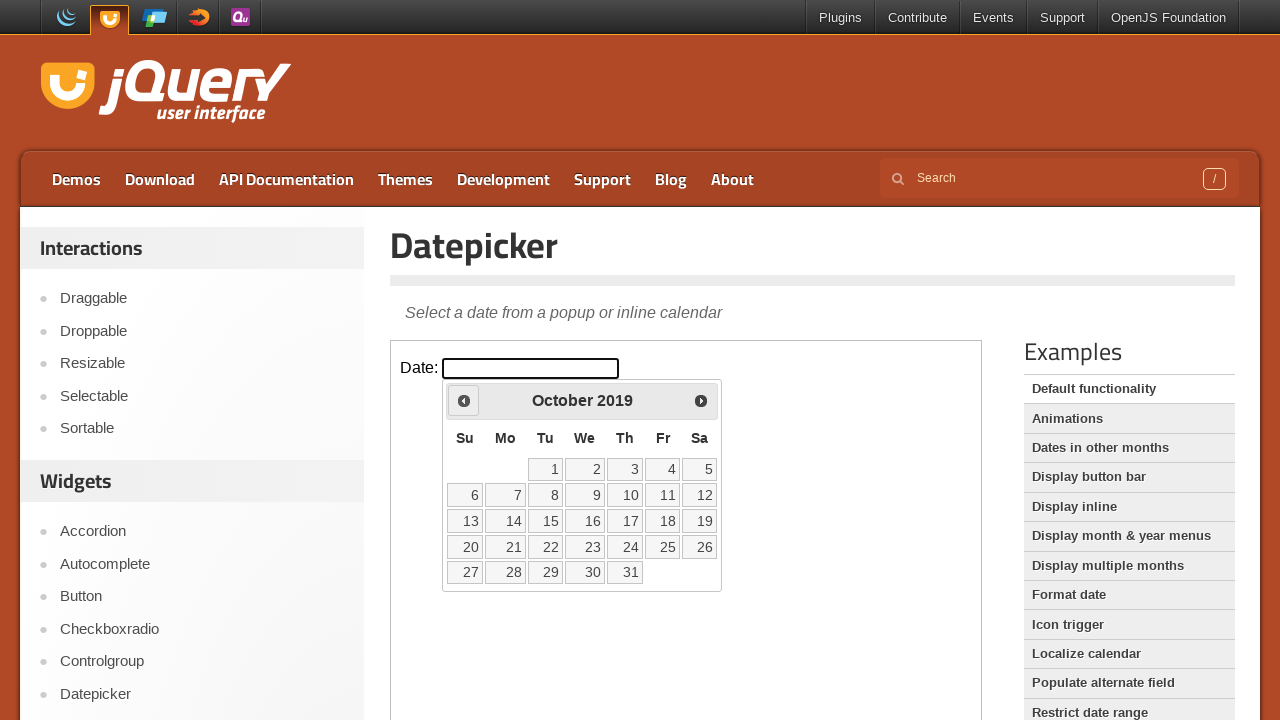

Waited for calendar to update
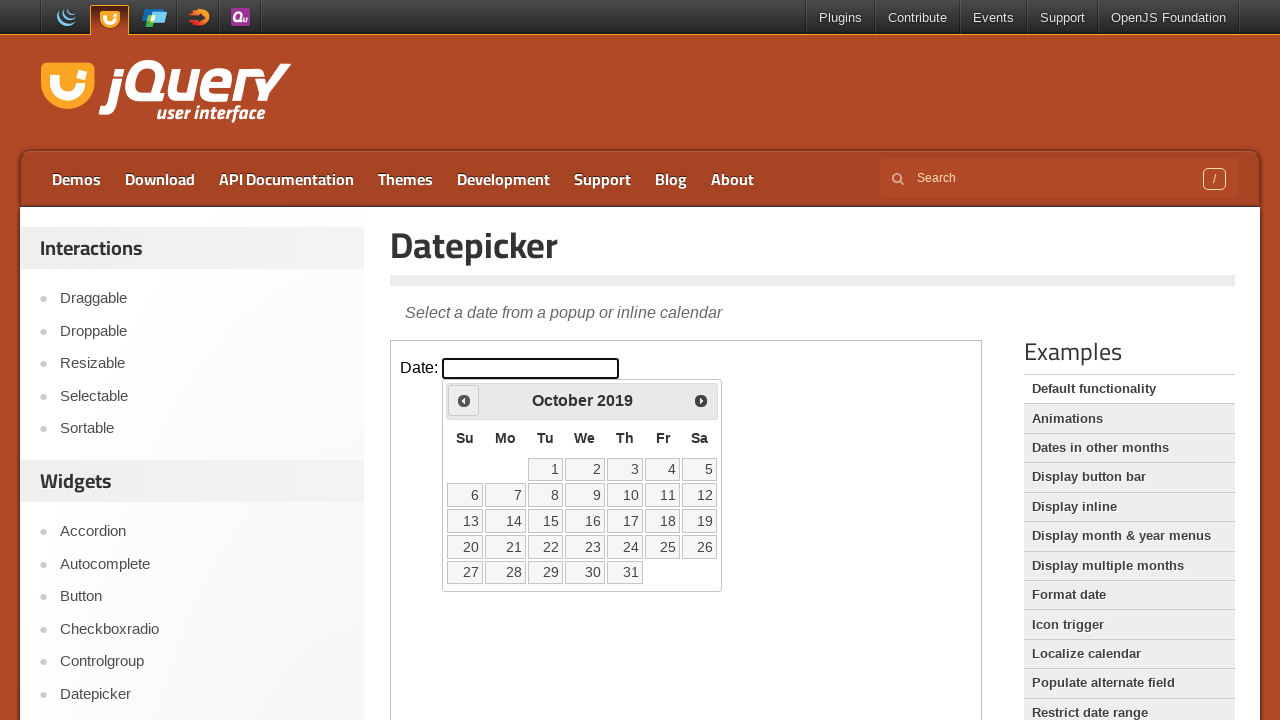

Clicked previous arrow to navigate backward (currently at October 2019) at (464, 400) on iframe.demo-frame >> nth=0 >> internal:control=enter-frame >> #ui-datepicker-div
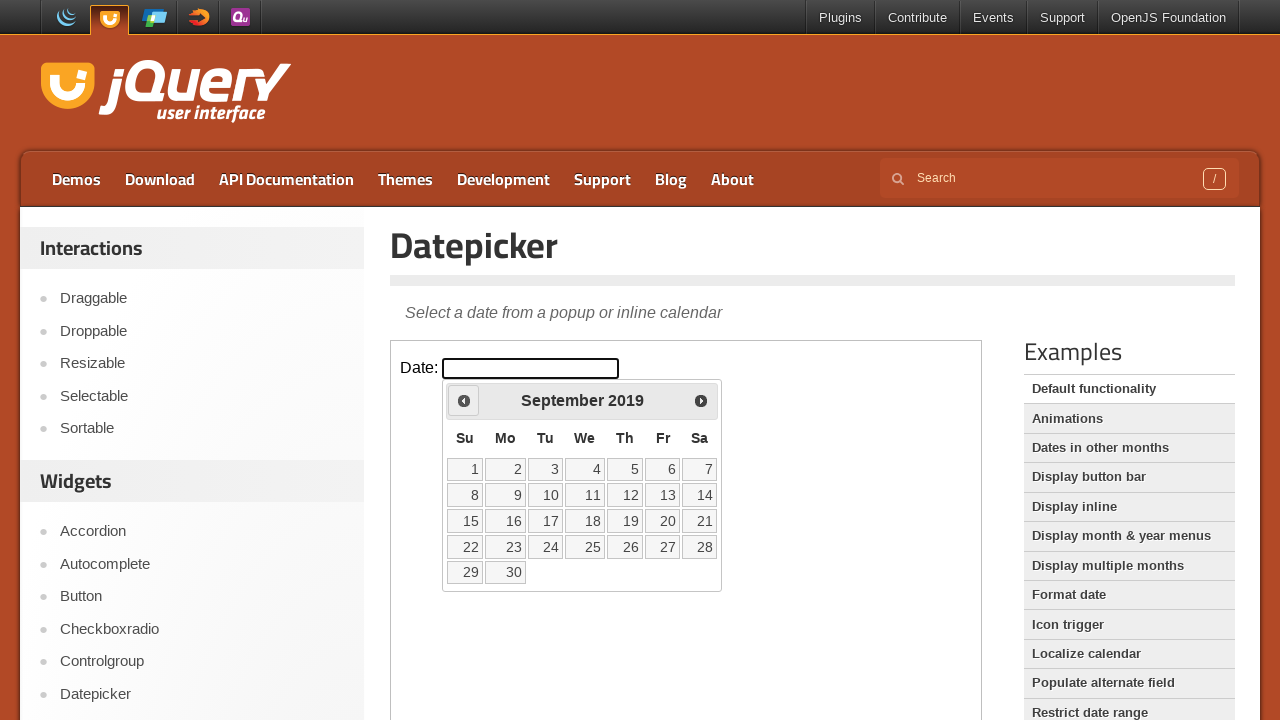

Waited for calendar to update
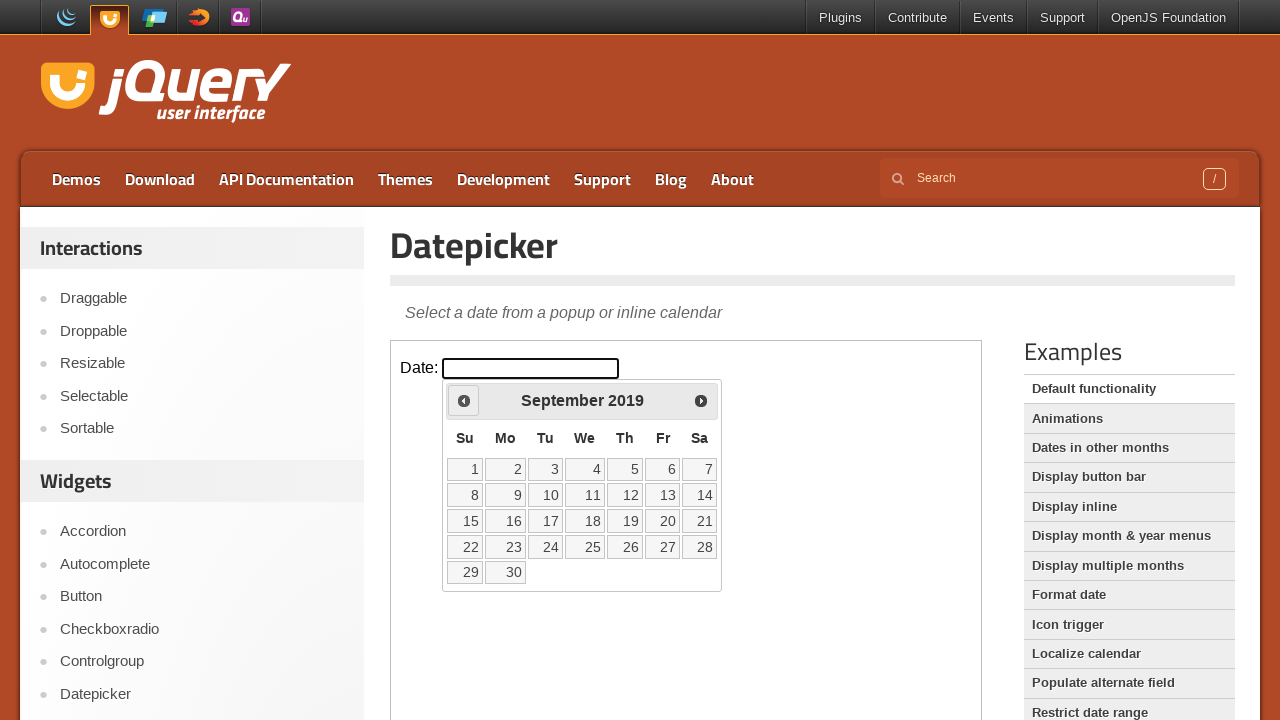

Clicked previous arrow to navigate backward (currently at September 2019) at (464, 400) on iframe.demo-frame >> nth=0 >> internal:control=enter-frame >> #ui-datepicker-div
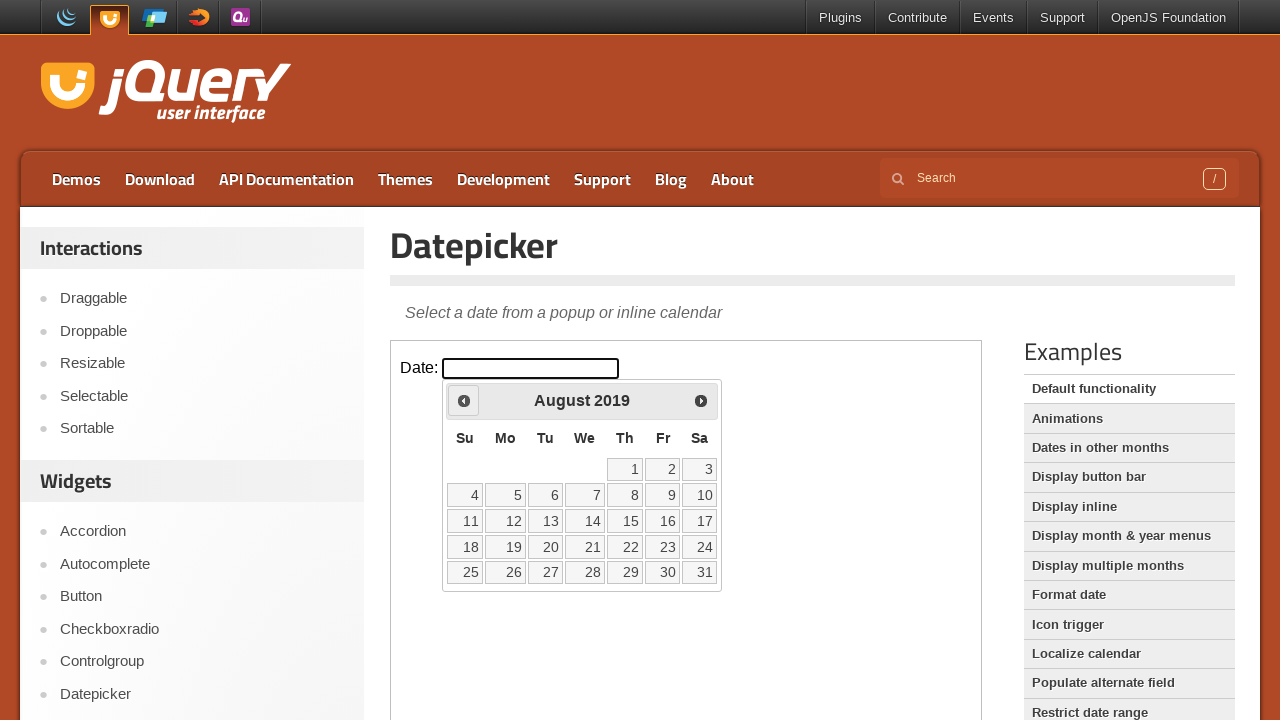

Waited for calendar to update
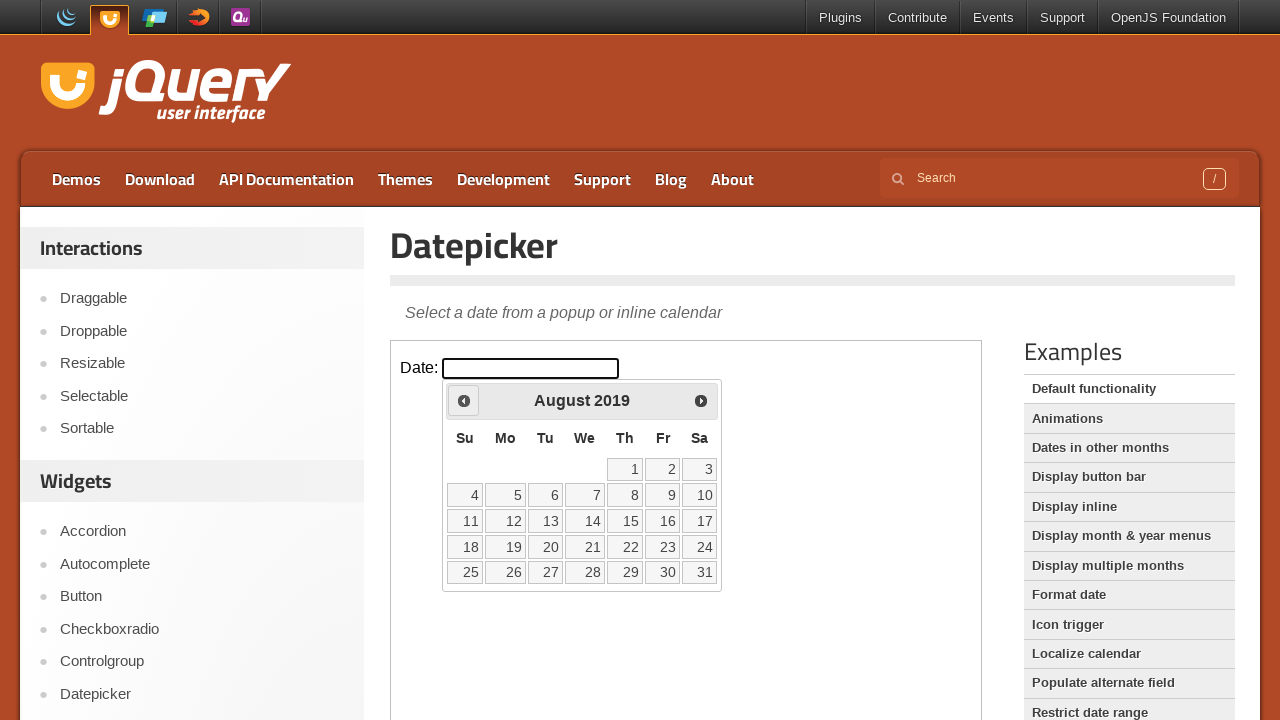

Clicked previous arrow to navigate backward (currently at August 2019) at (464, 400) on iframe.demo-frame >> nth=0 >> internal:control=enter-frame >> #ui-datepicker-div
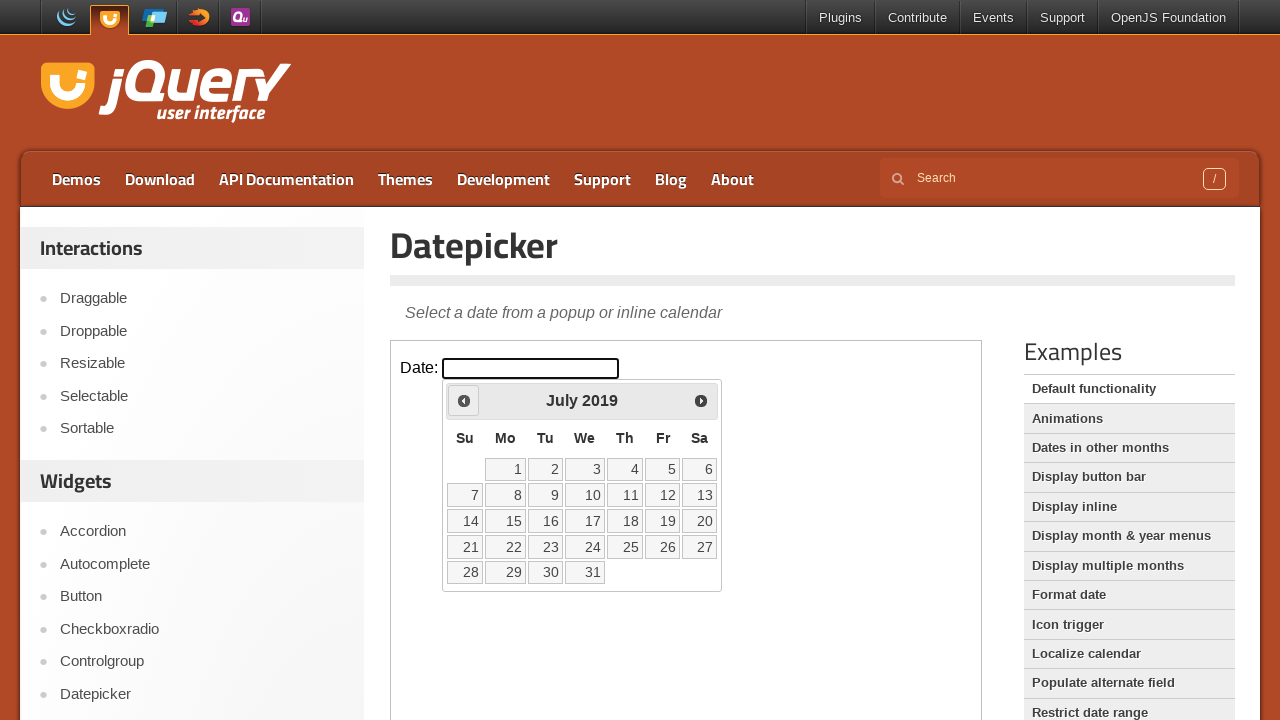

Waited for calendar to update
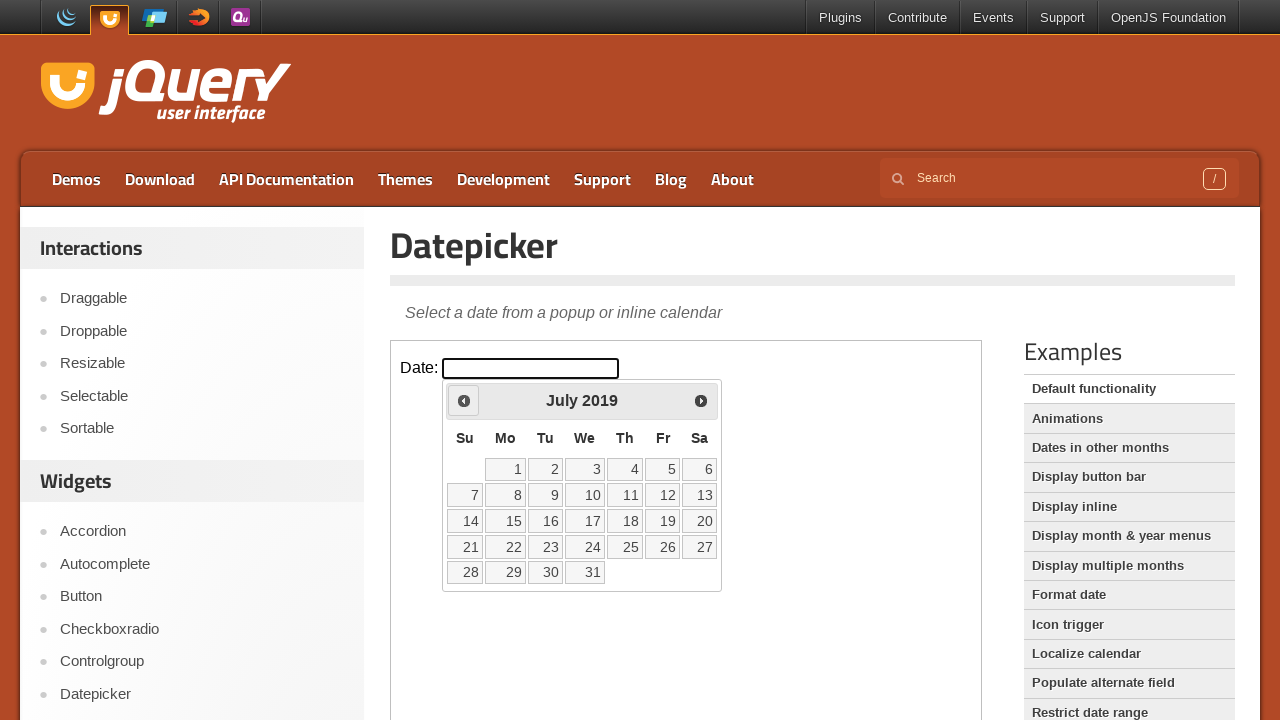

Clicked previous arrow to navigate backward (currently at July 2019) at (464, 400) on iframe.demo-frame >> nth=0 >> internal:control=enter-frame >> #ui-datepicker-div
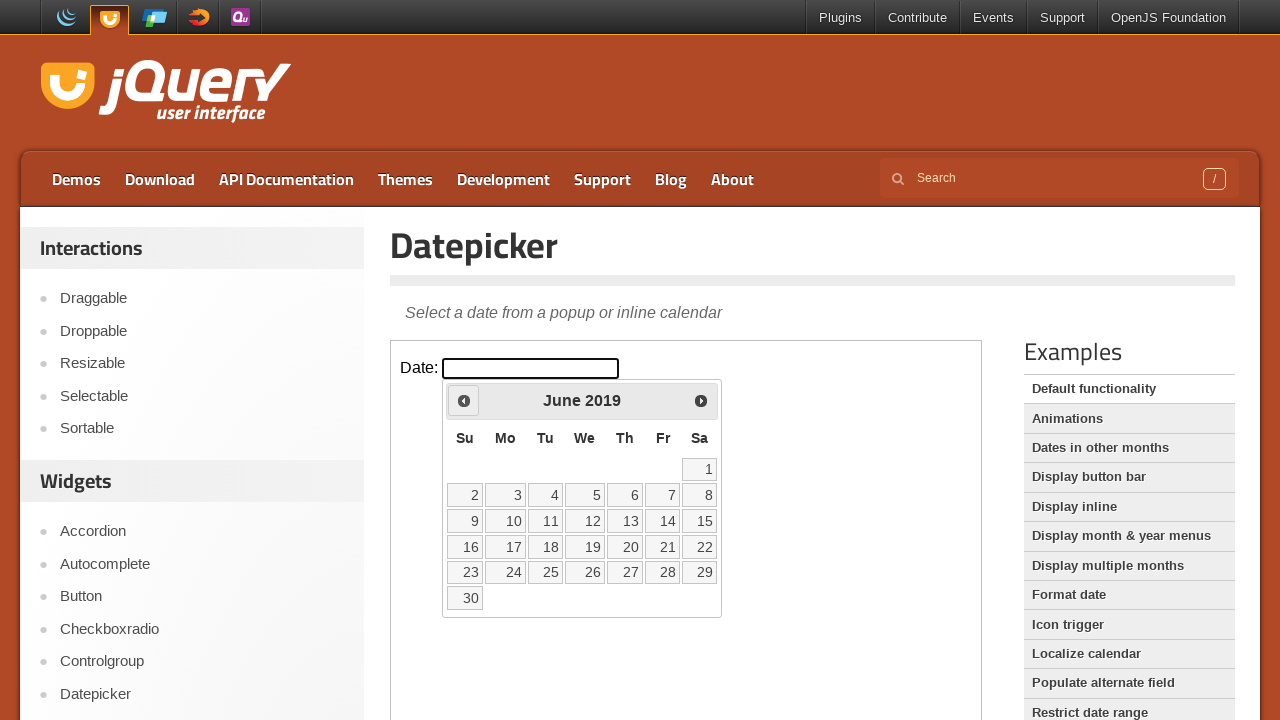

Waited for calendar to update
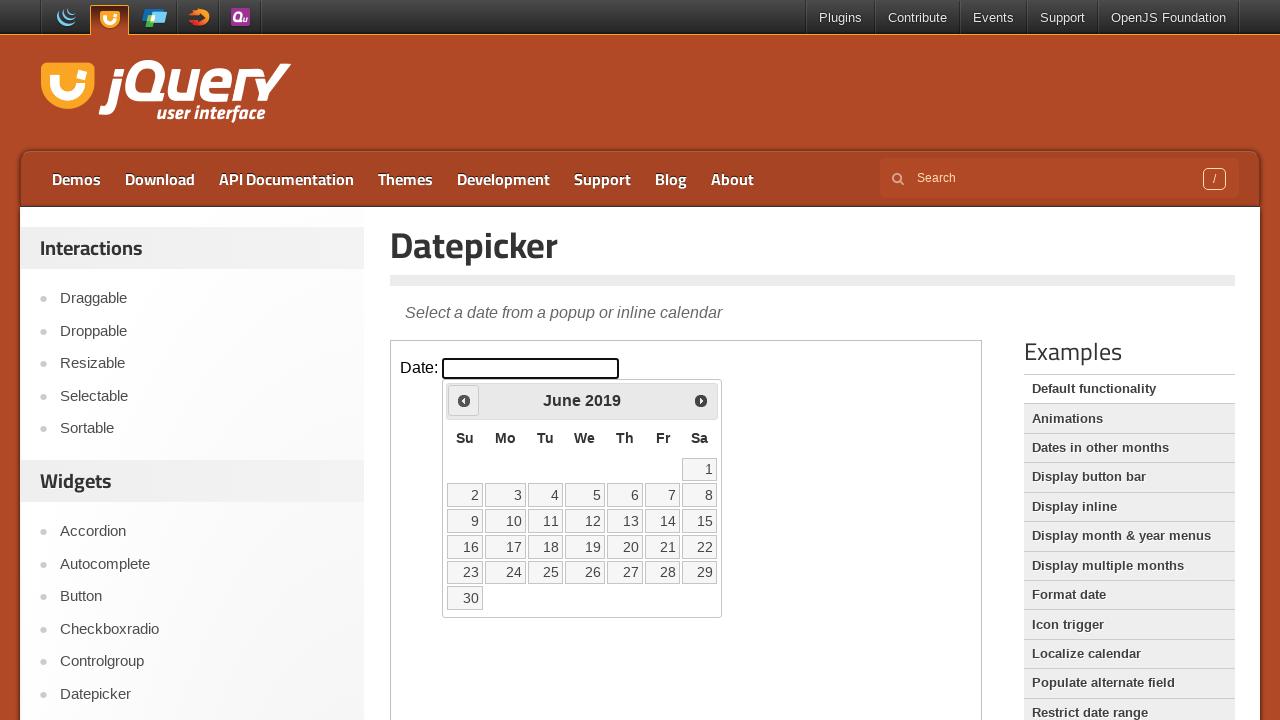

Clicked previous arrow to navigate backward (currently at June 2019) at (464, 400) on iframe.demo-frame >> nth=0 >> internal:control=enter-frame >> #ui-datepicker-div
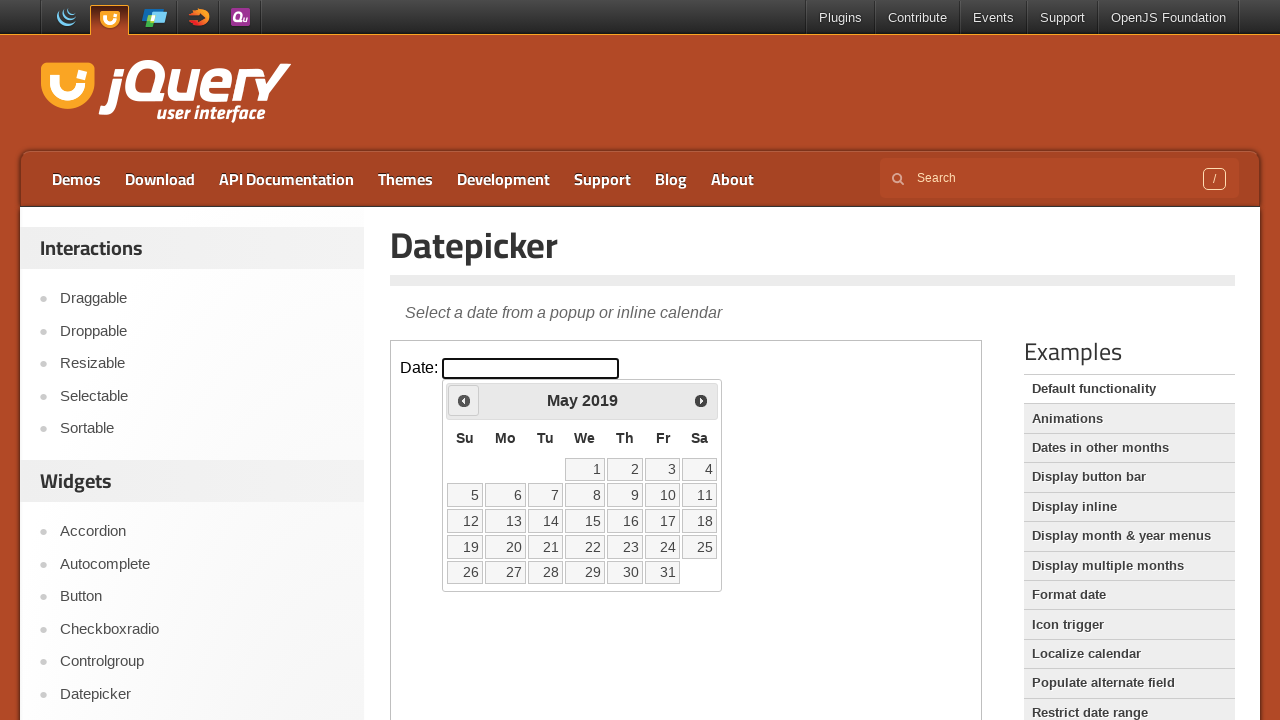

Waited for calendar to update
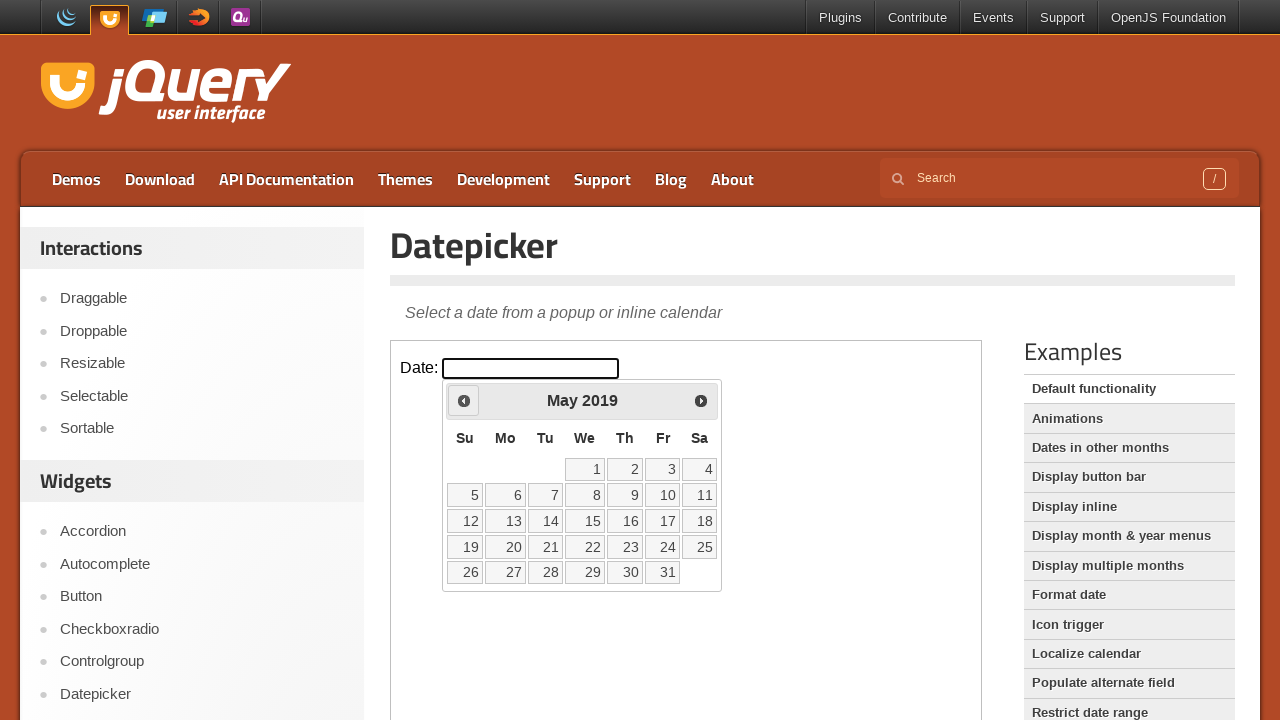

Clicked previous arrow to navigate backward (currently at May 2019) at (464, 400) on iframe.demo-frame >> nth=0 >> internal:control=enter-frame >> #ui-datepicker-div
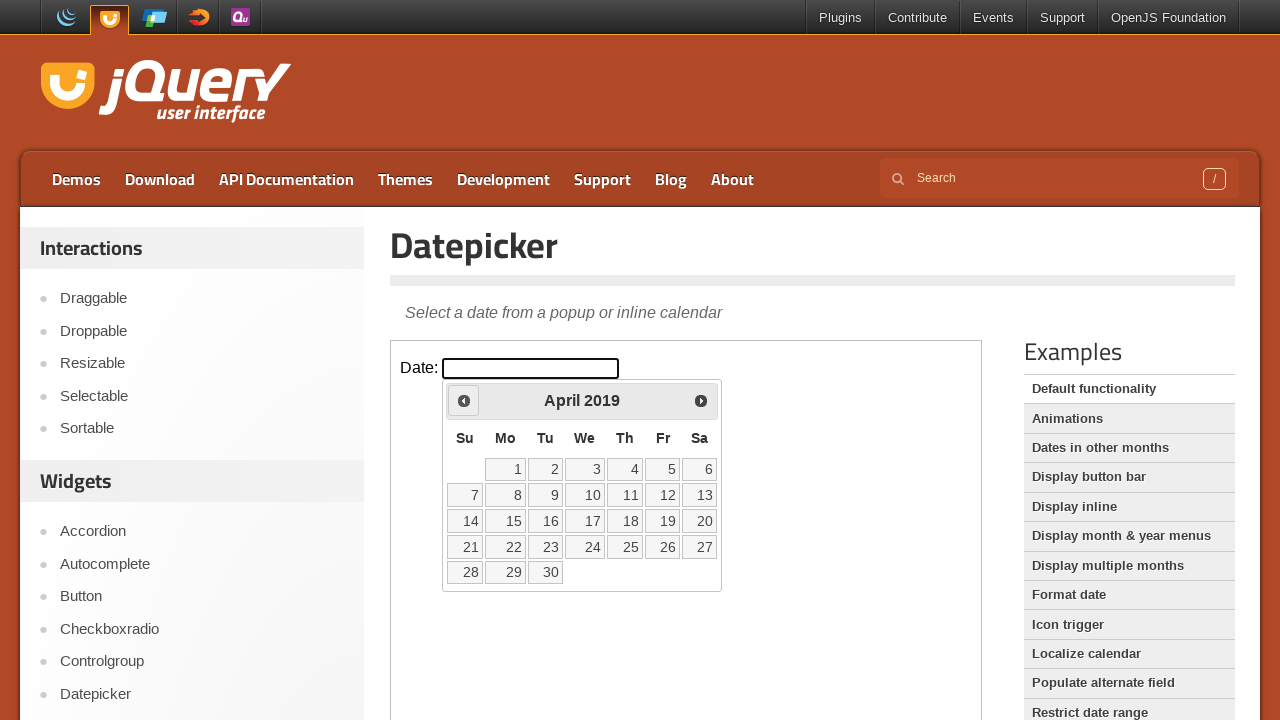

Waited for calendar to update
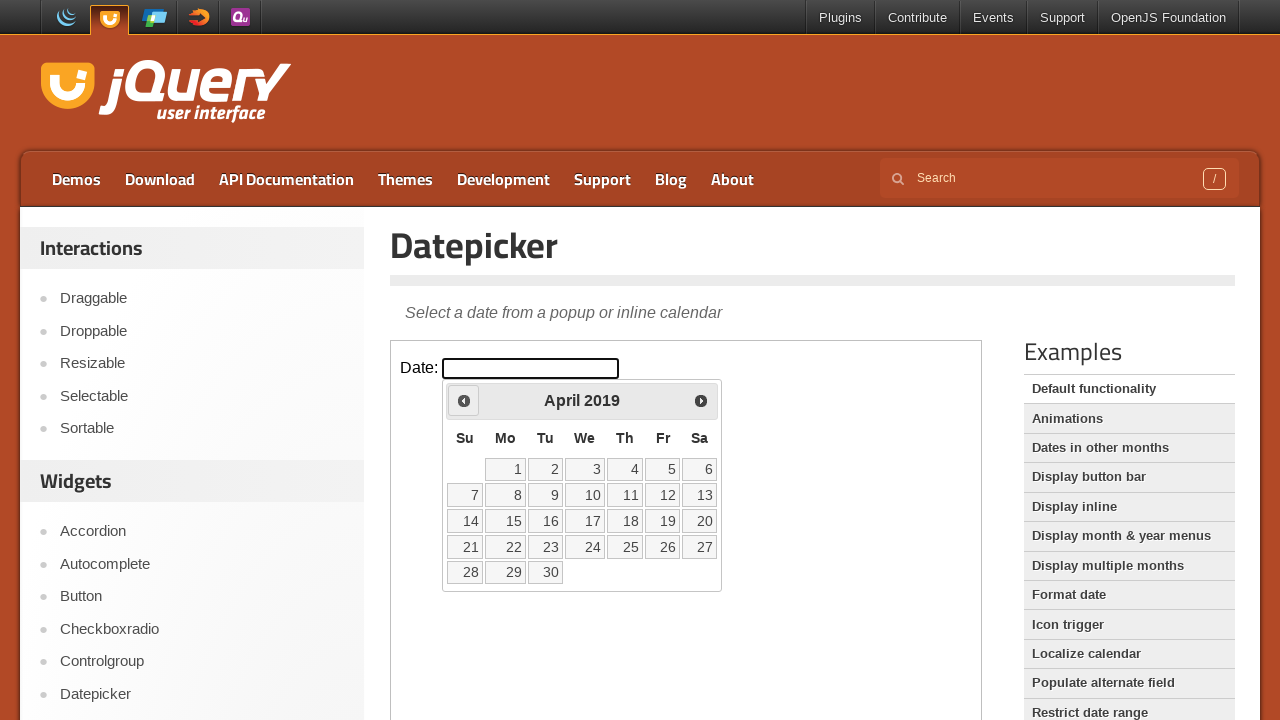

Navigated to target month/year: April 2019
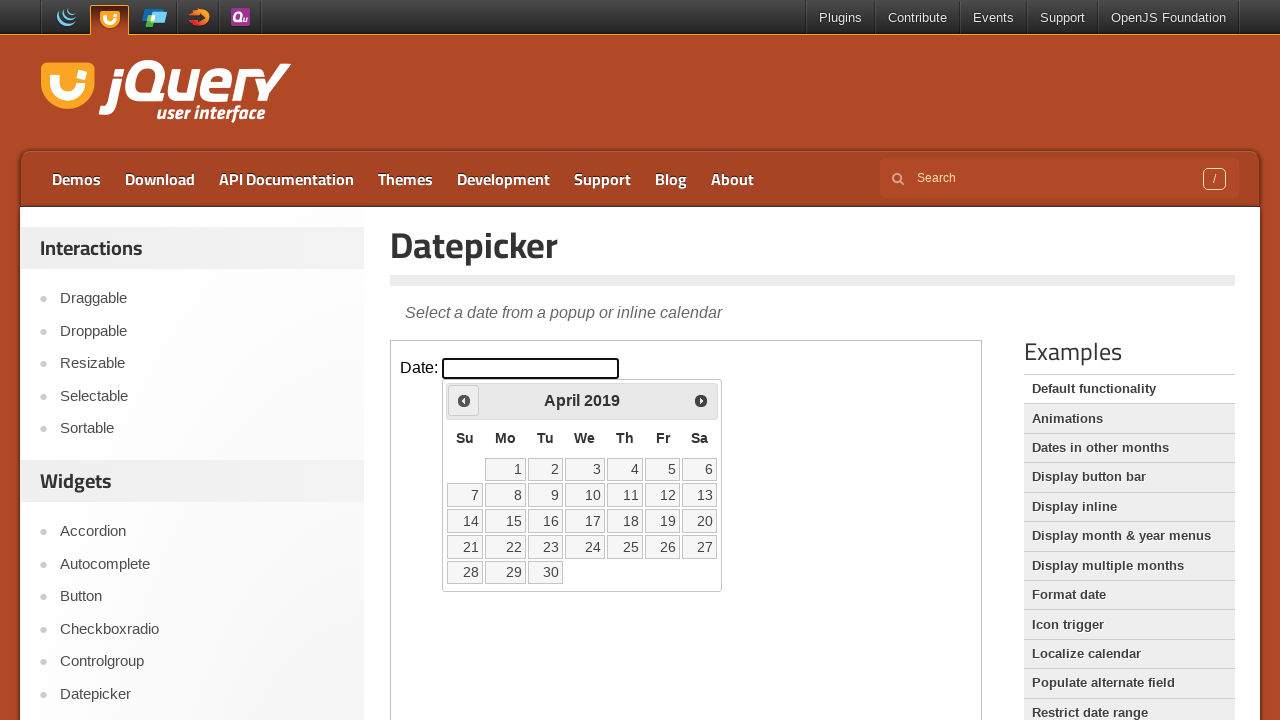

Selected date 26 from the calendar at (663, 547) on iframe.demo-frame >> nth=0 >> internal:control=enter-frame >> //div[@id='ui-date
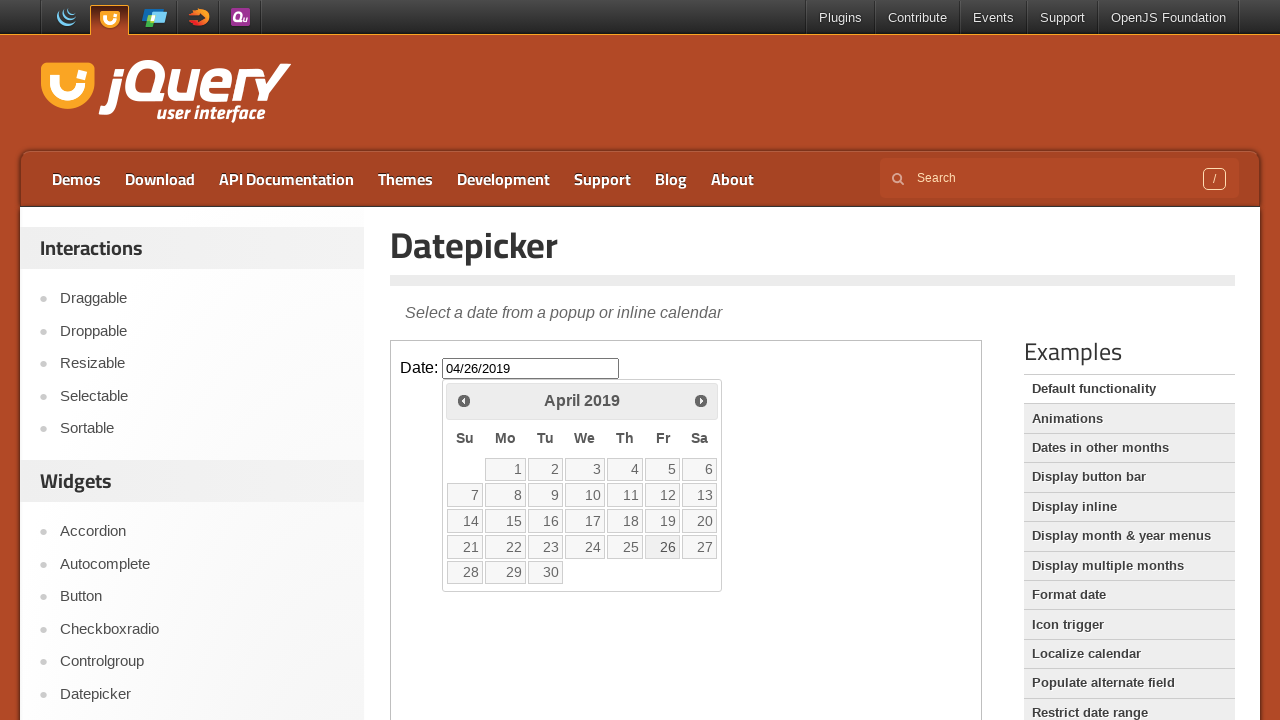

Verified datepicker input is visible after date selection
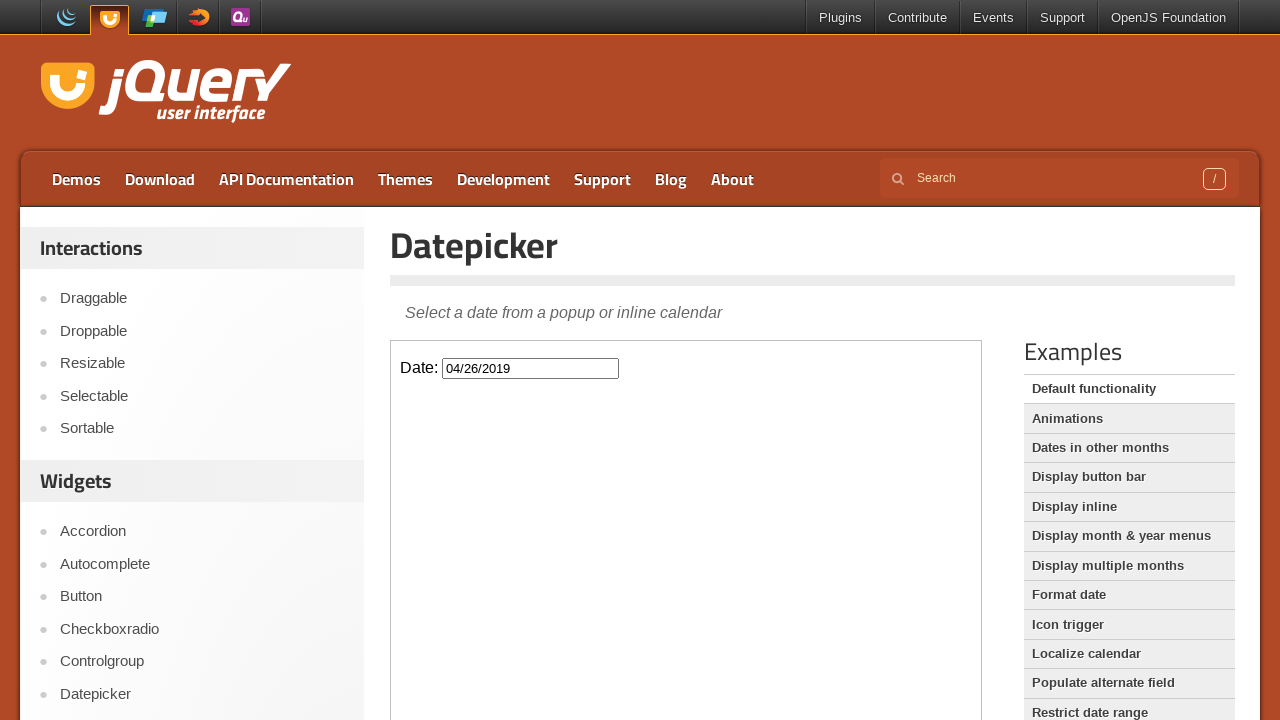

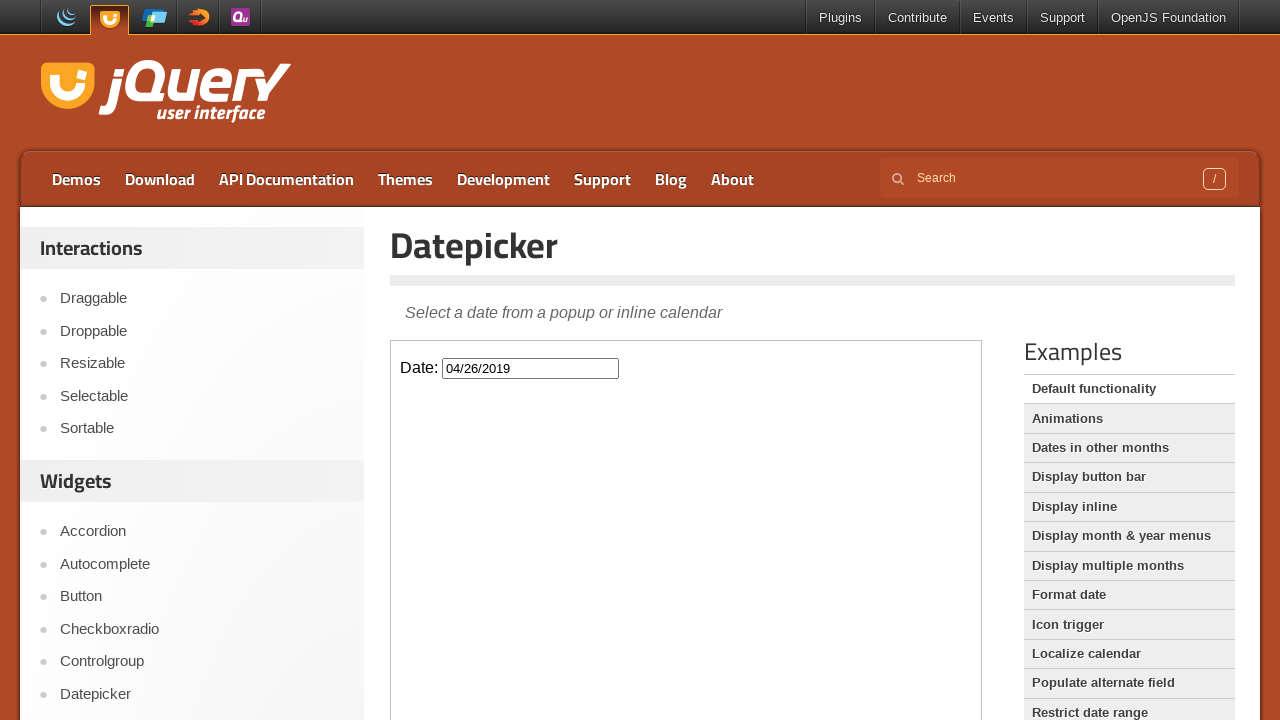